Tests date picker functionality by navigating to a specific month/year and selecting a date

Starting URL: https://www.lambdatest.com/selenium-playground/bootstrap-date-picker-demo

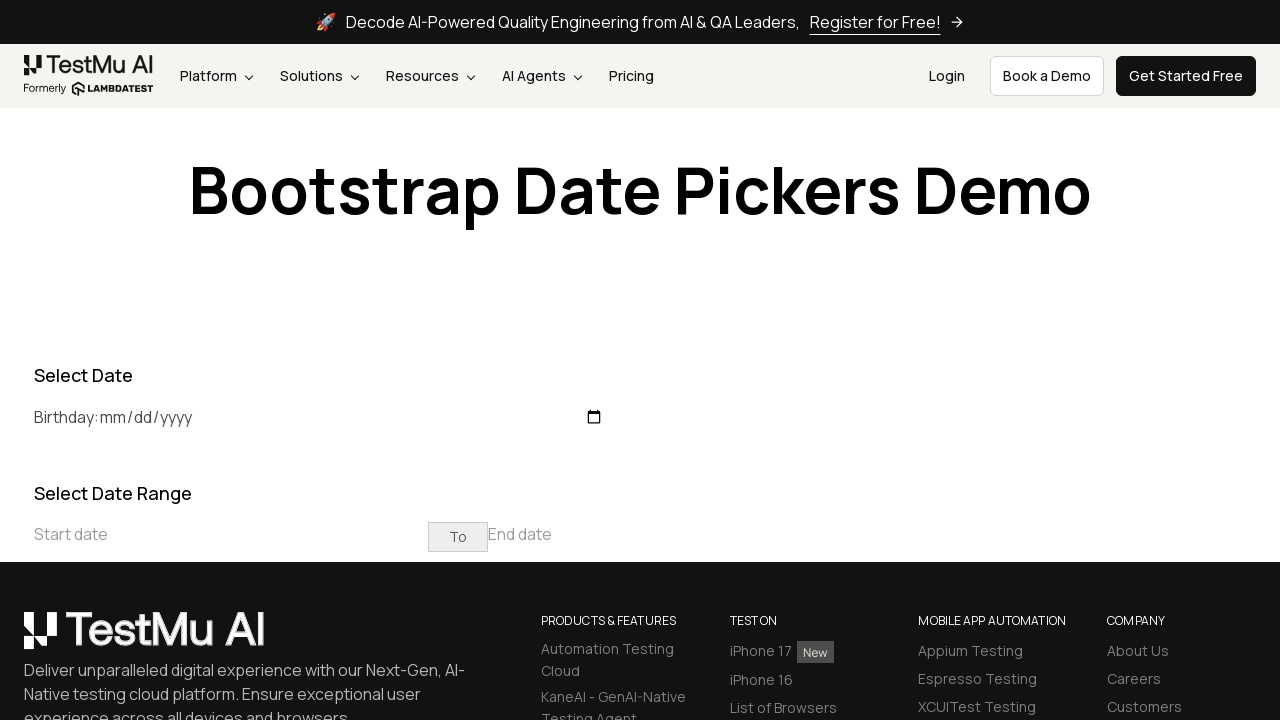

Clicked on 'Start date' input field to open date picker at (231, 534) on input[placeholder='Start date']
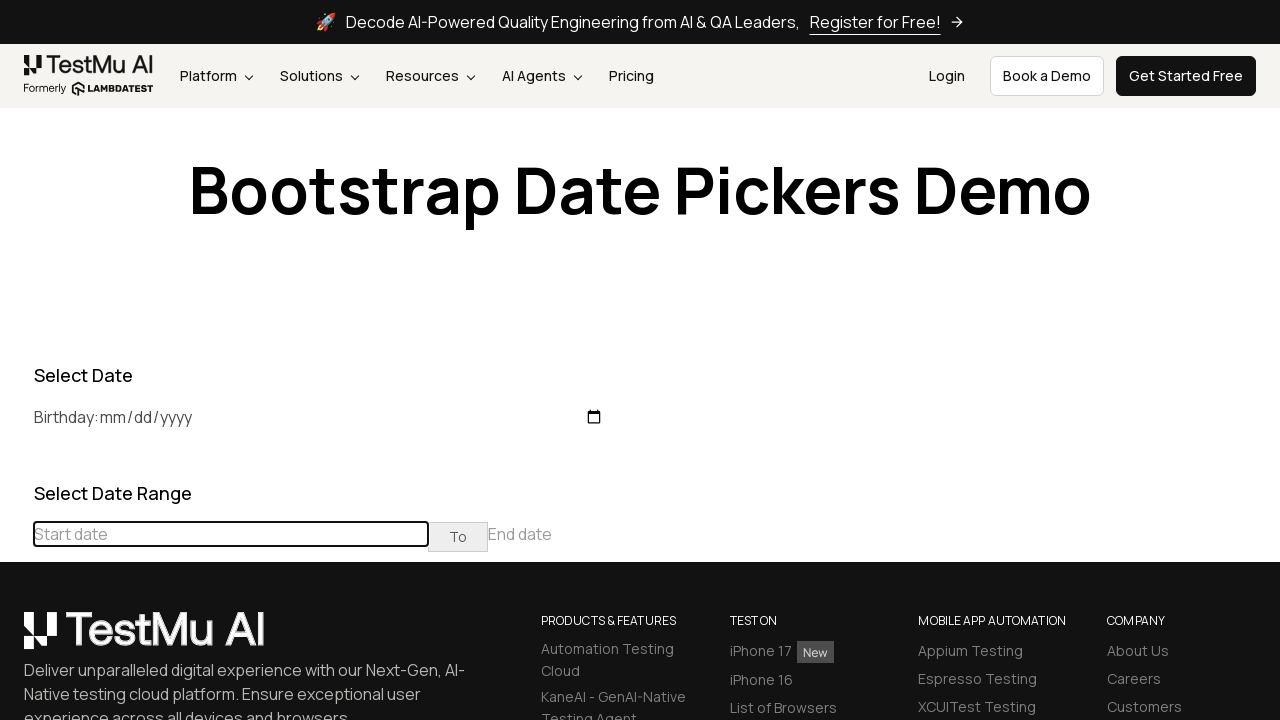

Retrieved current month/year from date picker: February 2026
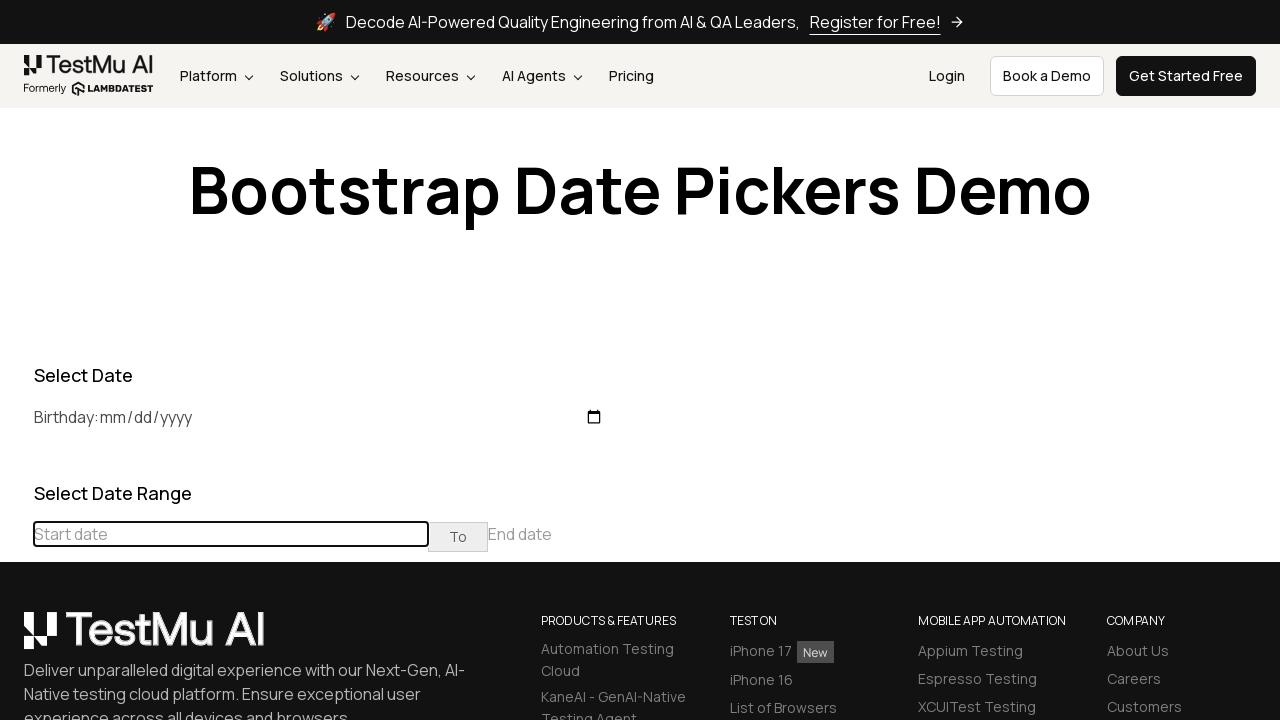

Clicked previous button to navigate backwards in calendar (current: February 2026) at (16, 465) on (//table[@class='table-condensed']//th[@class='prev'])[1]
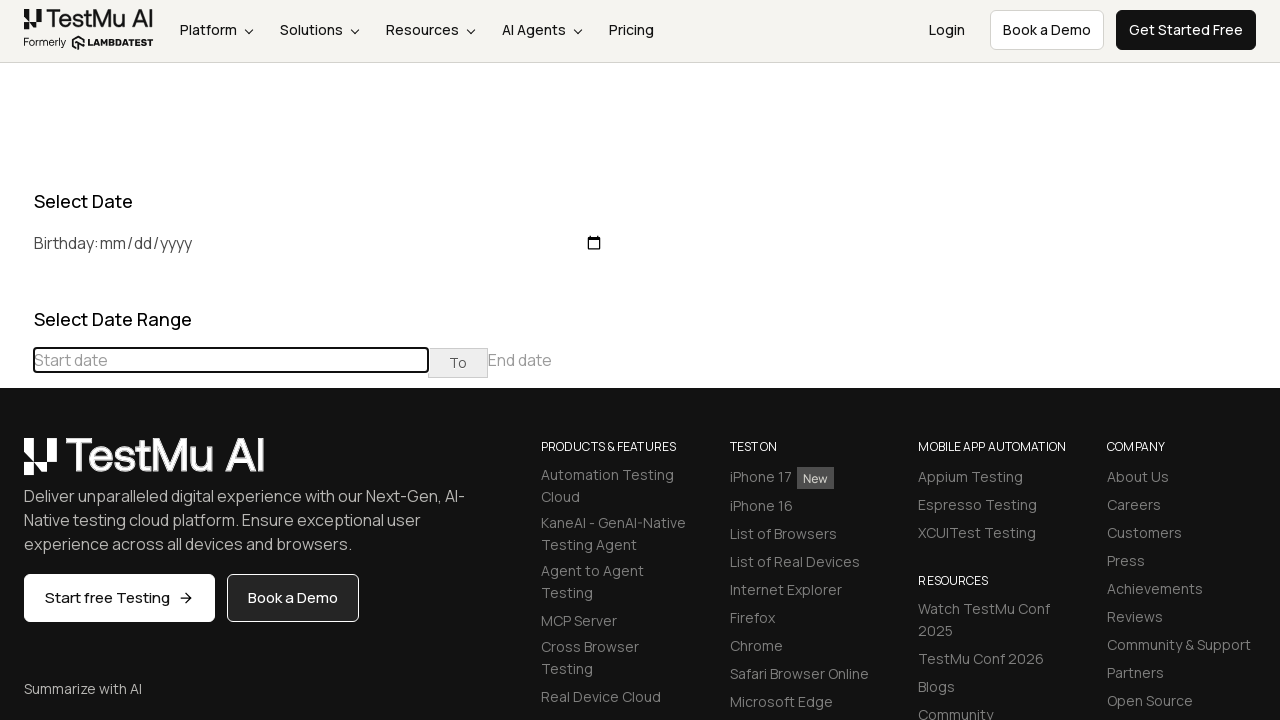

Retrieved current month/year from date picker: January 2026
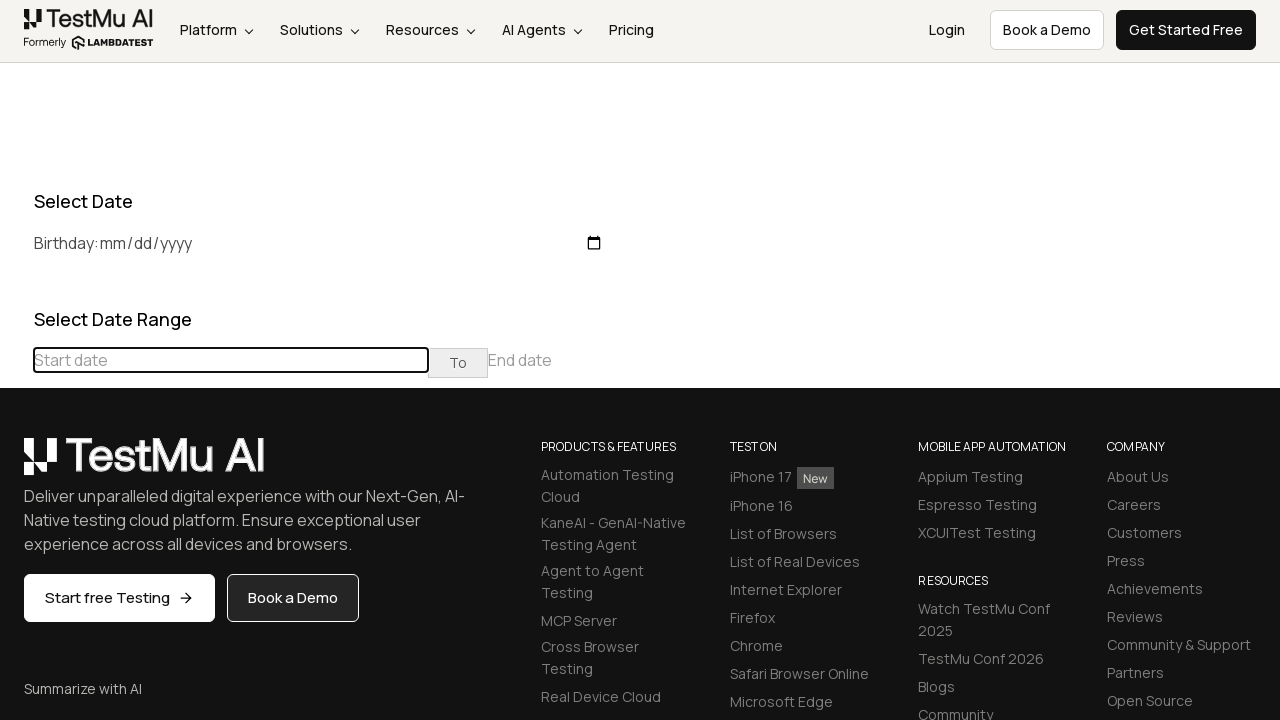

Clicked previous button to navigate backwards in calendar (current: January 2026) at (16, 465) on (//table[@class='table-condensed']//th[@class='prev'])[1]
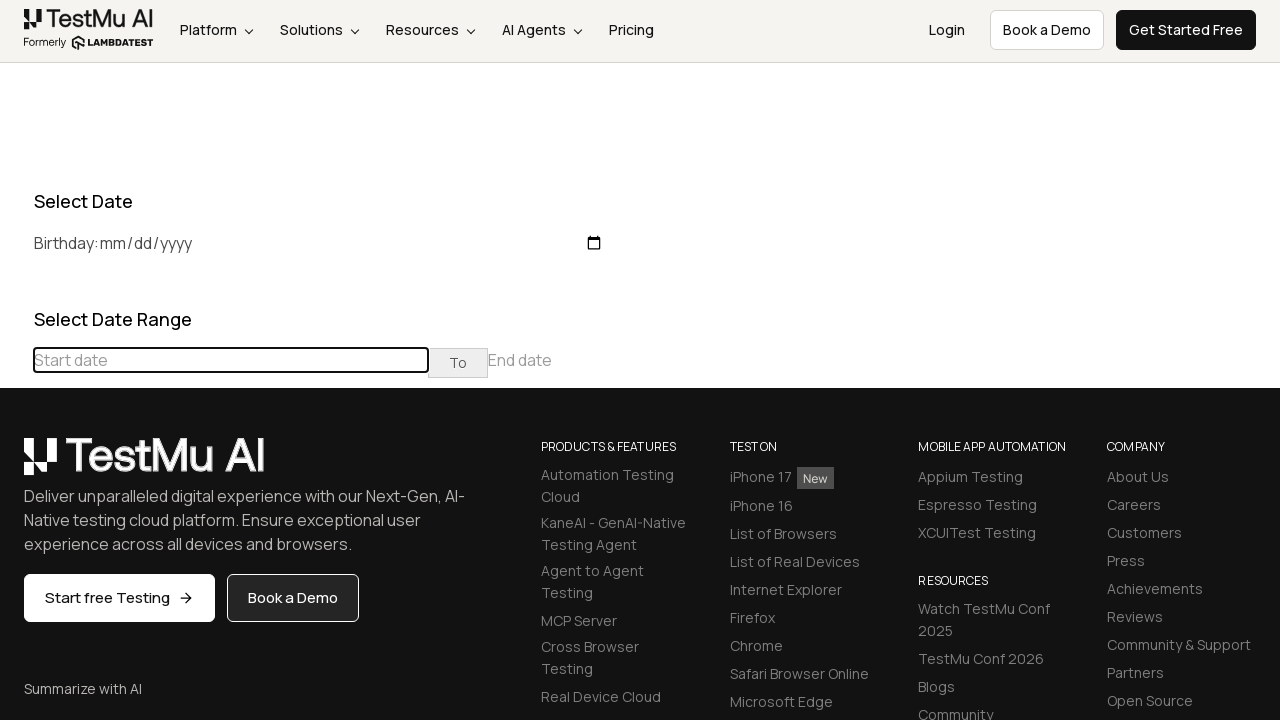

Retrieved current month/year from date picker: December 2025
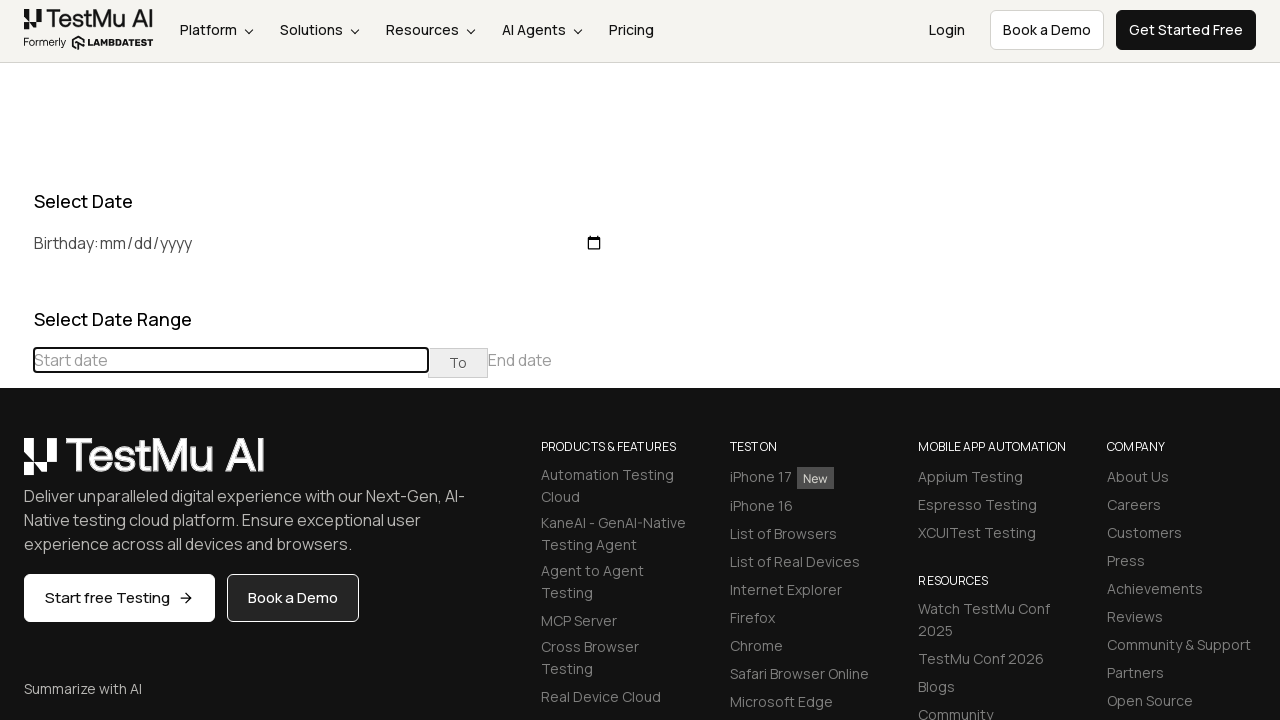

Clicked previous button to navigate backwards in calendar (current: December 2025) at (16, 465) on (//table[@class='table-condensed']//th[@class='prev'])[1]
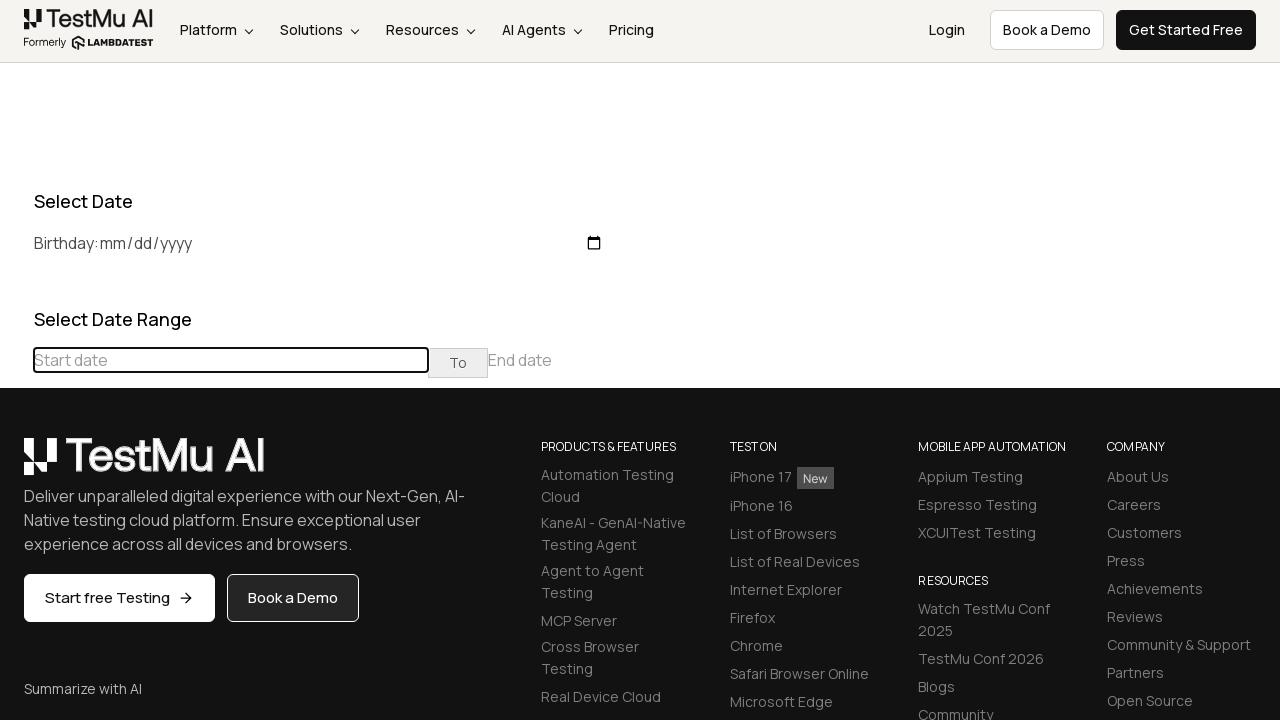

Retrieved current month/year from date picker: November 2025
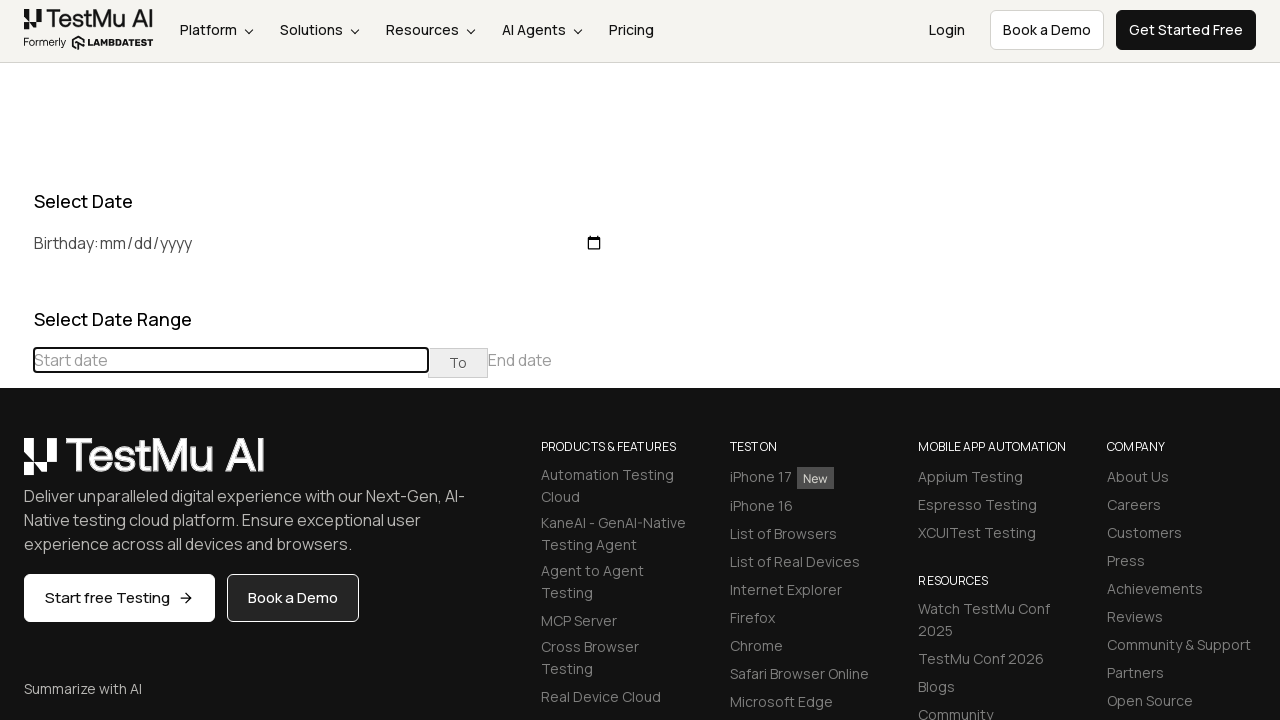

Clicked previous button to navigate backwards in calendar (current: November 2025) at (16, 465) on (//table[@class='table-condensed']//th[@class='prev'])[1]
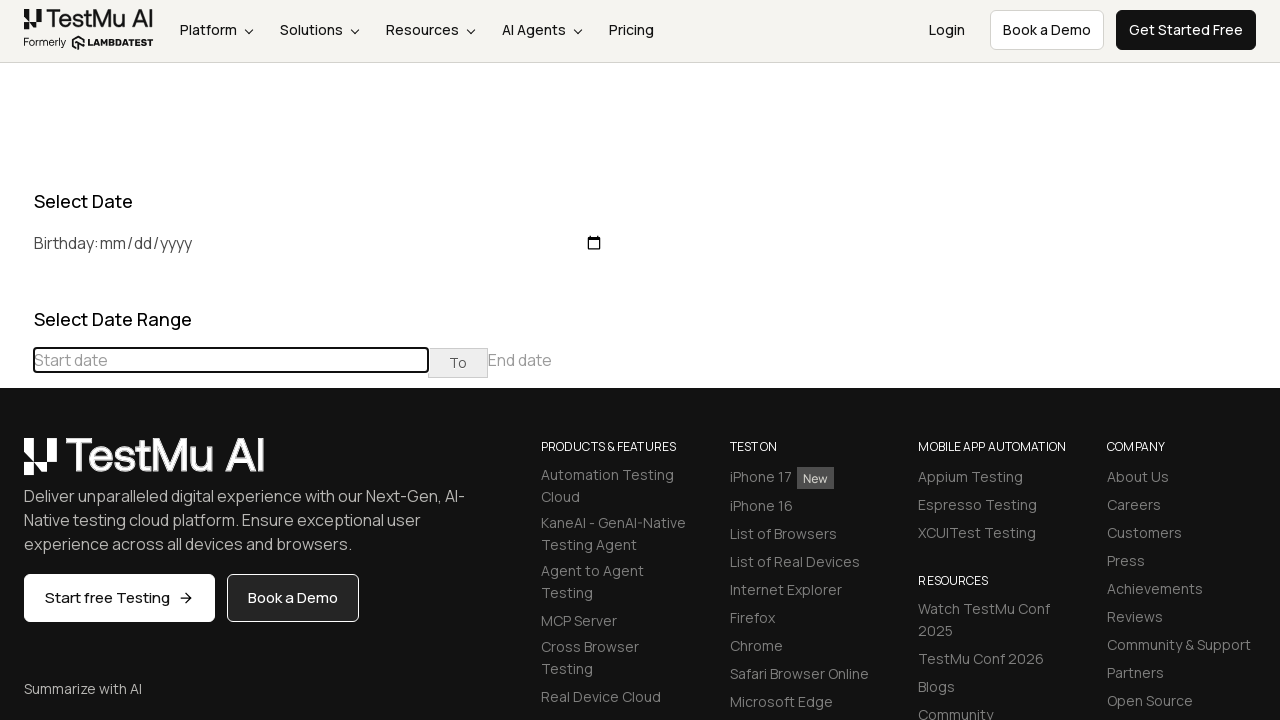

Retrieved current month/year from date picker: October 2025
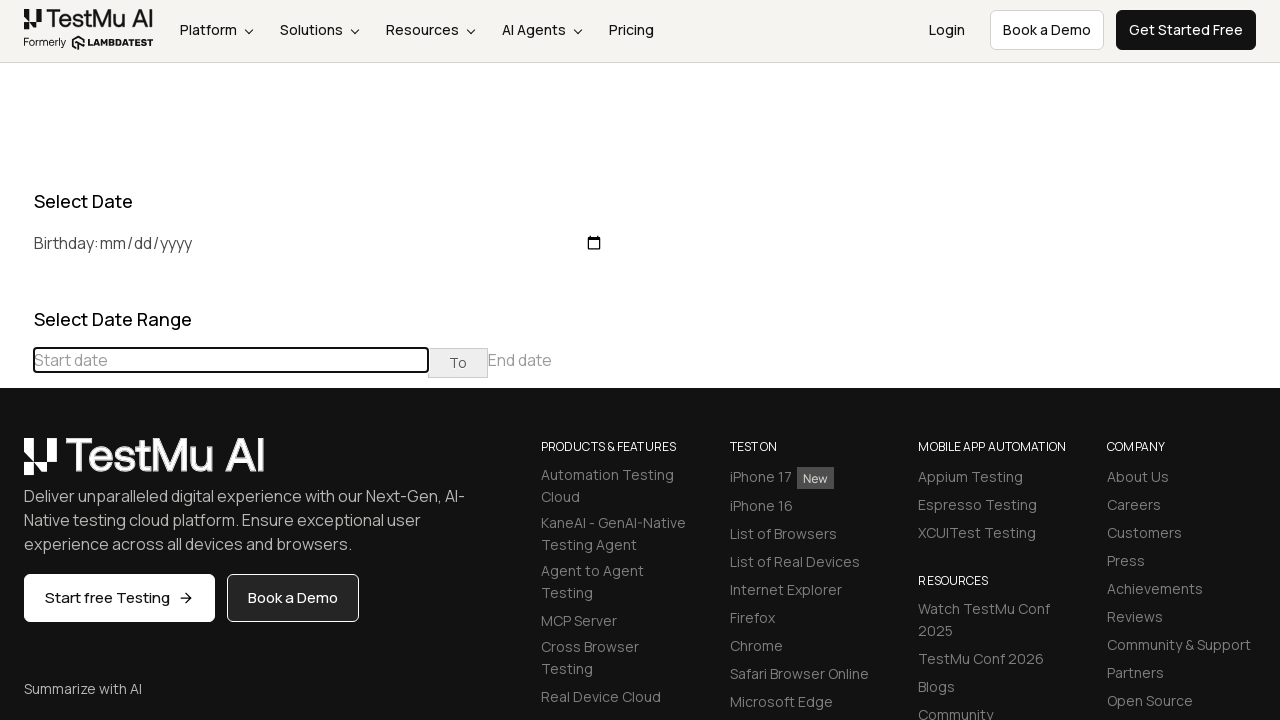

Clicked previous button to navigate backwards in calendar (current: October 2025) at (16, 465) on (//table[@class='table-condensed']//th[@class='prev'])[1]
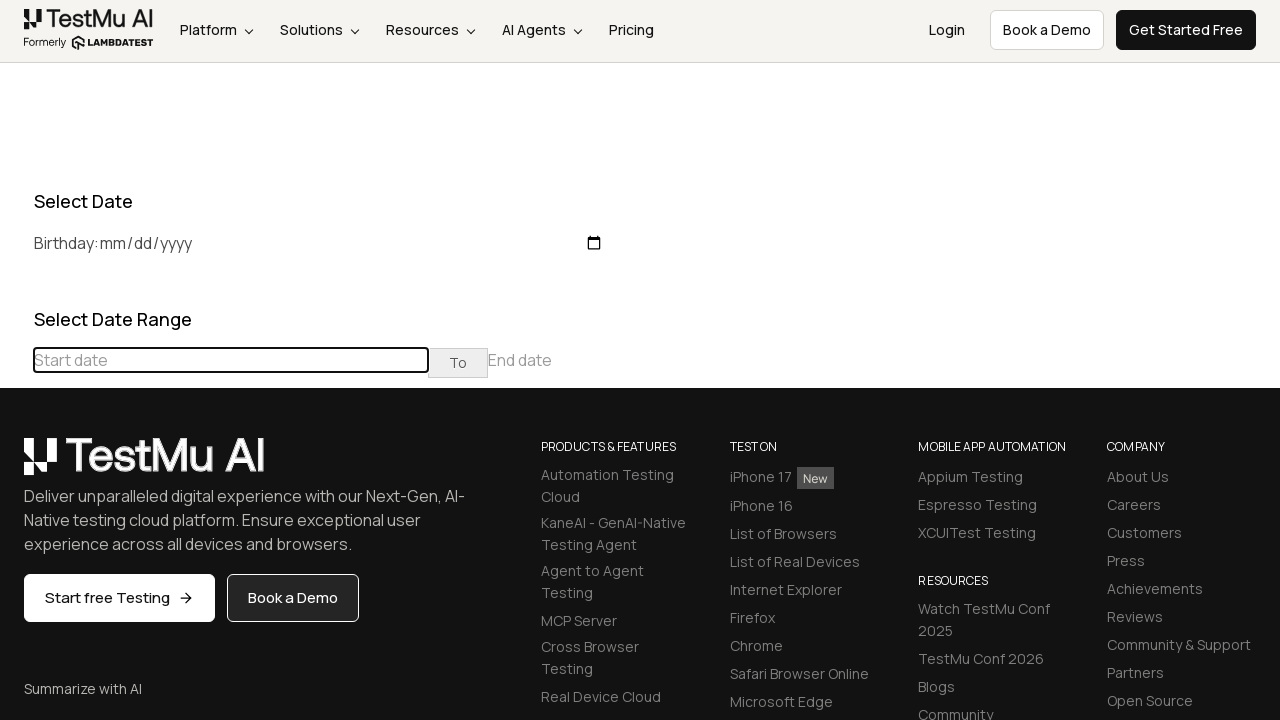

Retrieved current month/year from date picker: September 2025
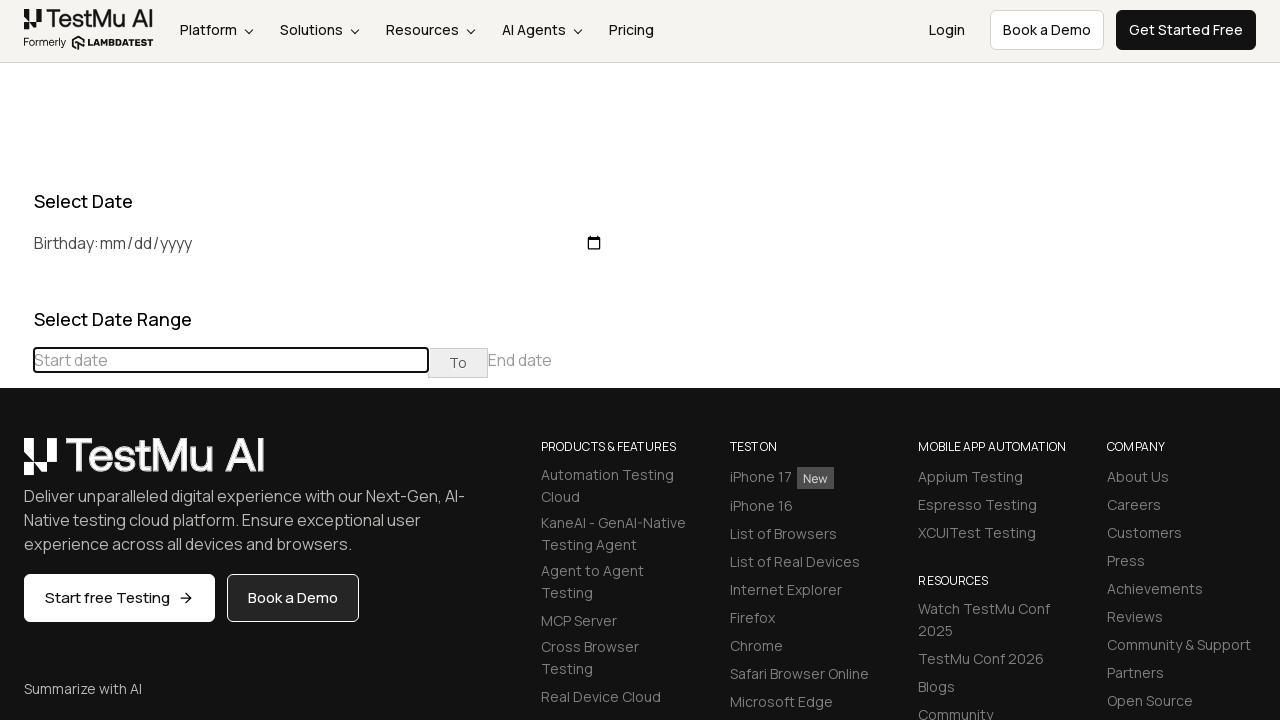

Clicked previous button to navigate backwards in calendar (current: September 2025) at (16, 465) on (//table[@class='table-condensed']//th[@class='prev'])[1]
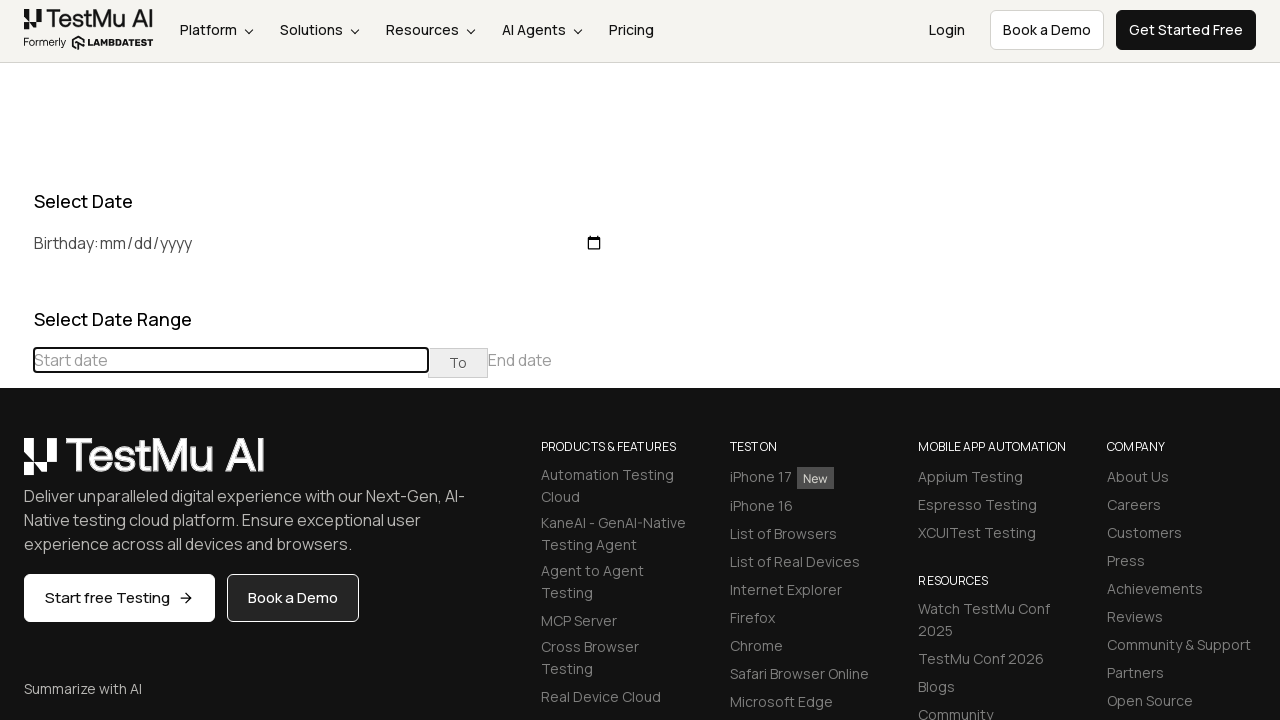

Retrieved current month/year from date picker: August 2025
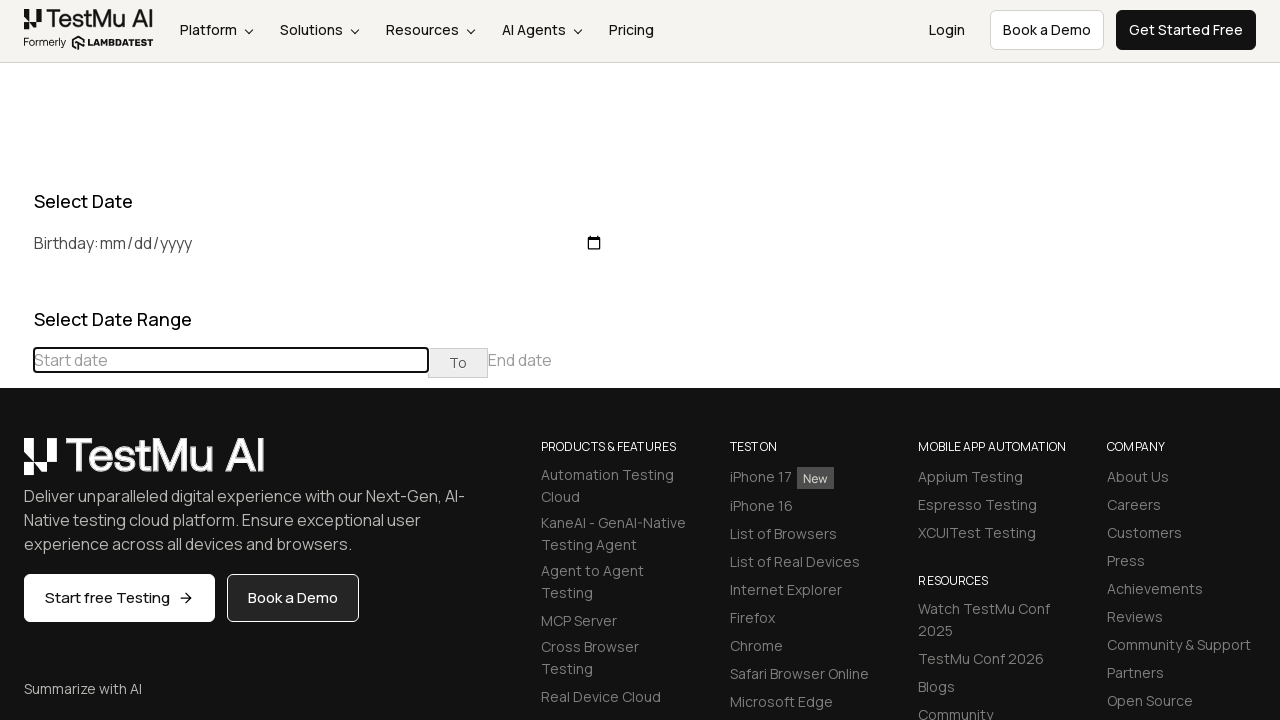

Clicked previous button to navigate backwards in calendar (current: August 2025) at (16, 465) on (//table[@class='table-condensed']//th[@class='prev'])[1]
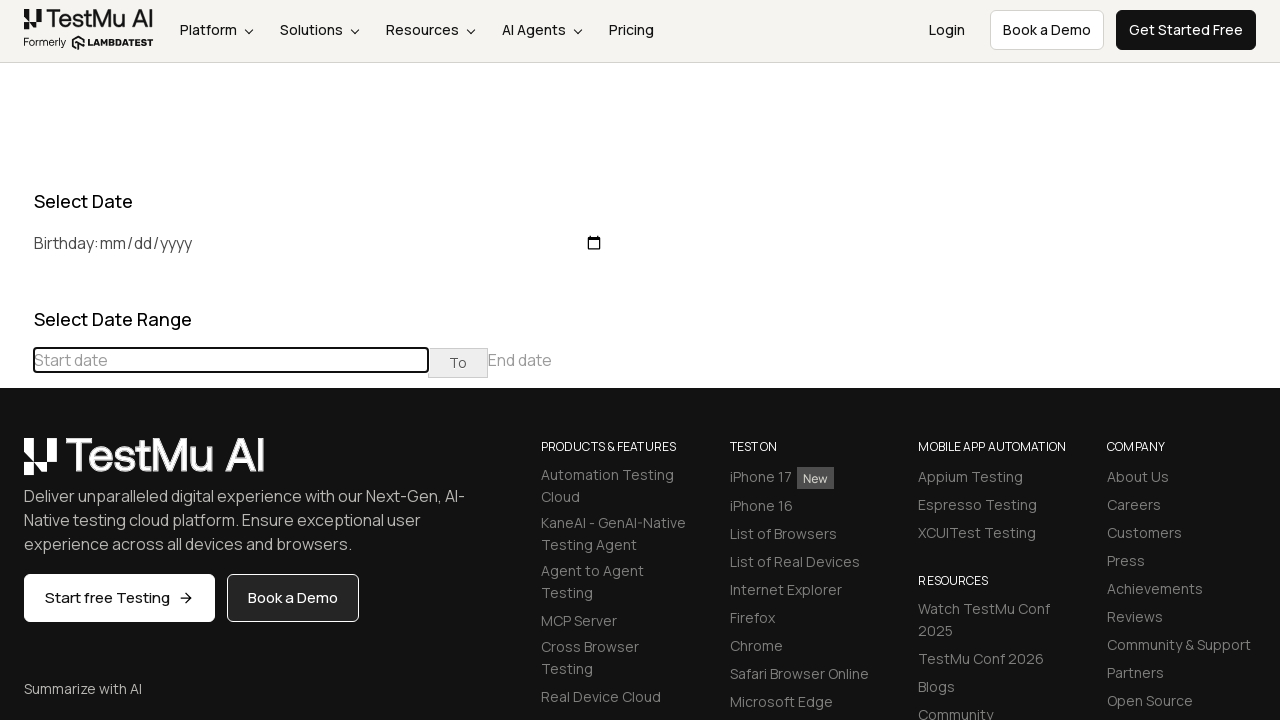

Retrieved current month/year from date picker: July 2025
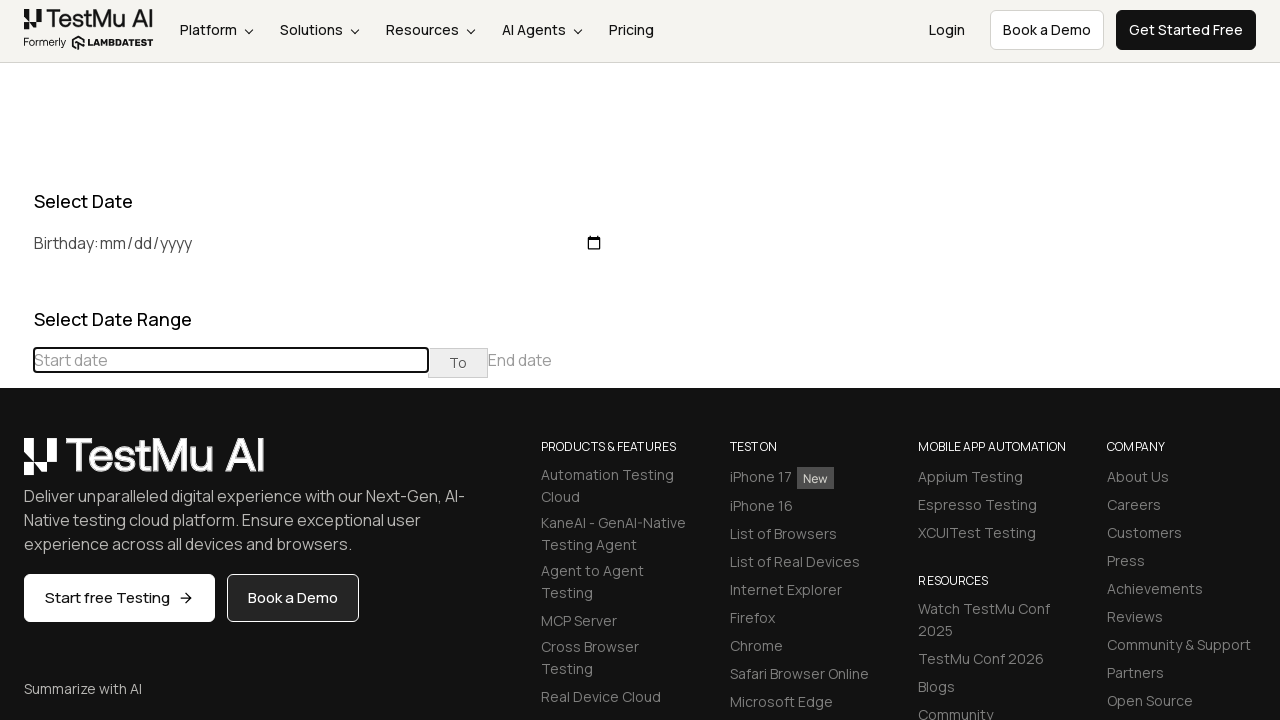

Clicked previous button to navigate backwards in calendar (current: July 2025) at (16, 465) on (//table[@class='table-condensed']//th[@class='prev'])[1]
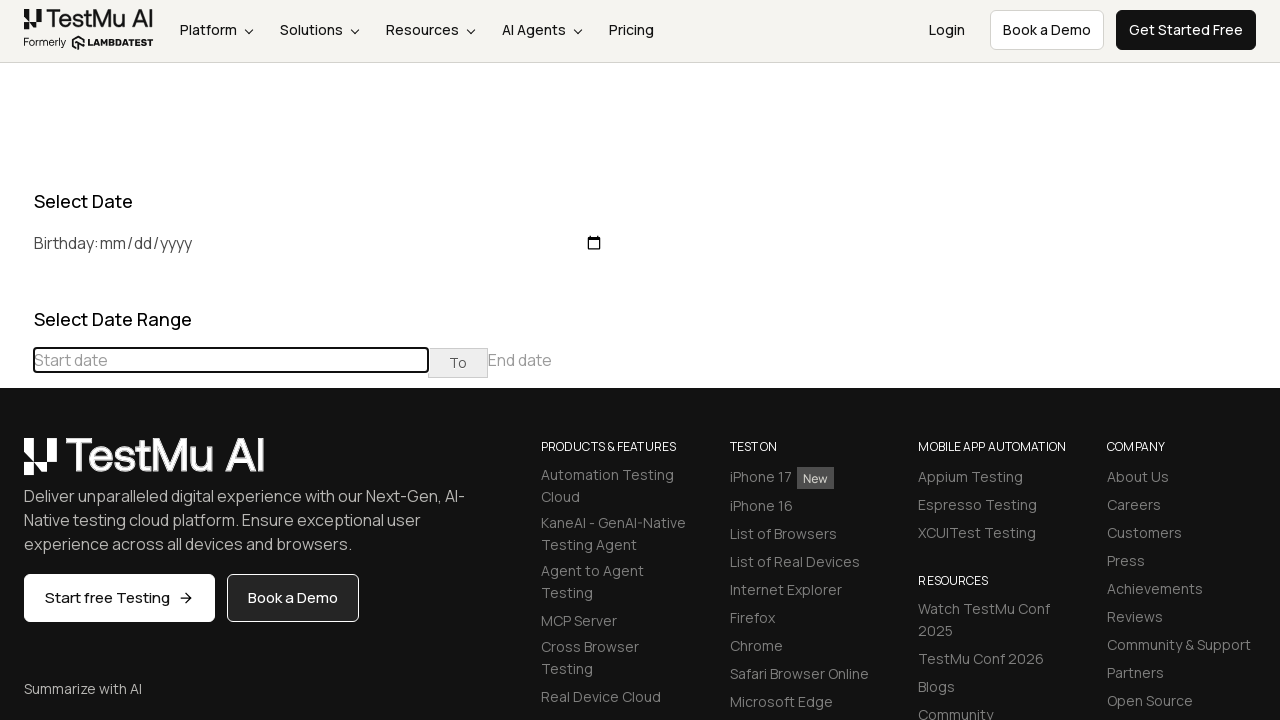

Retrieved current month/year from date picker: June 2025
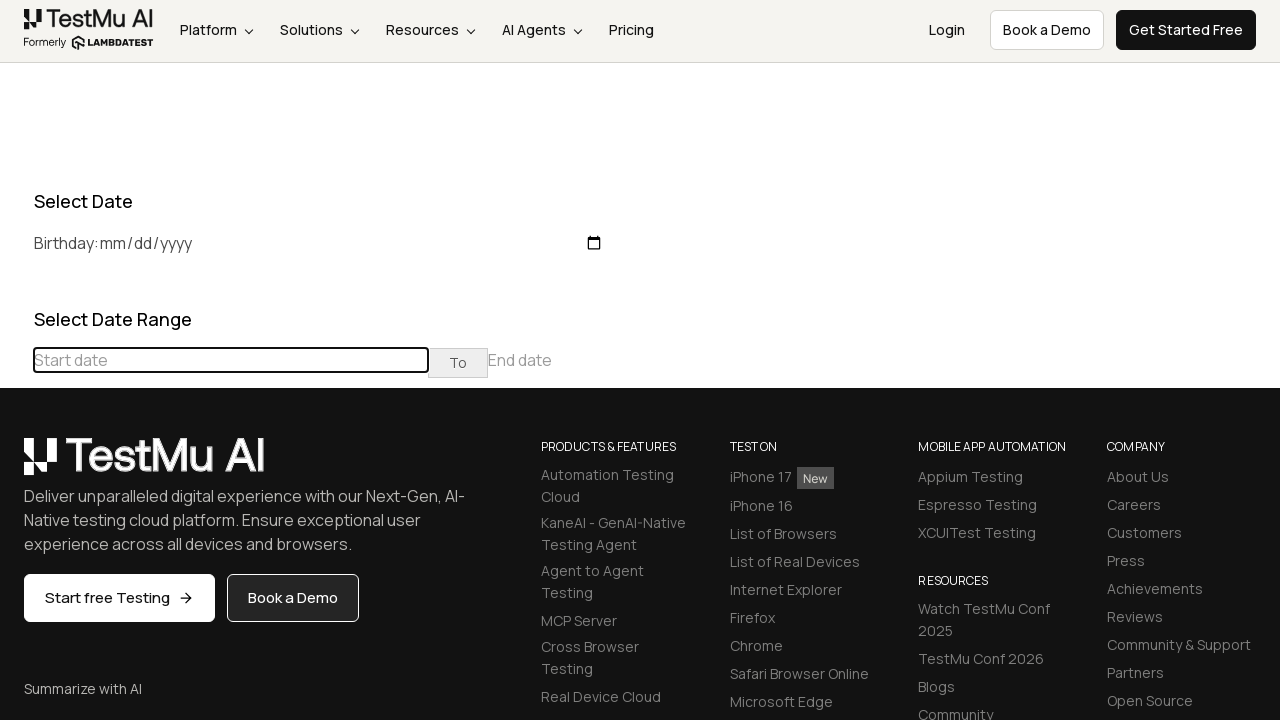

Clicked previous button to navigate backwards in calendar (current: June 2025) at (16, 465) on (//table[@class='table-condensed']//th[@class='prev'])[1]
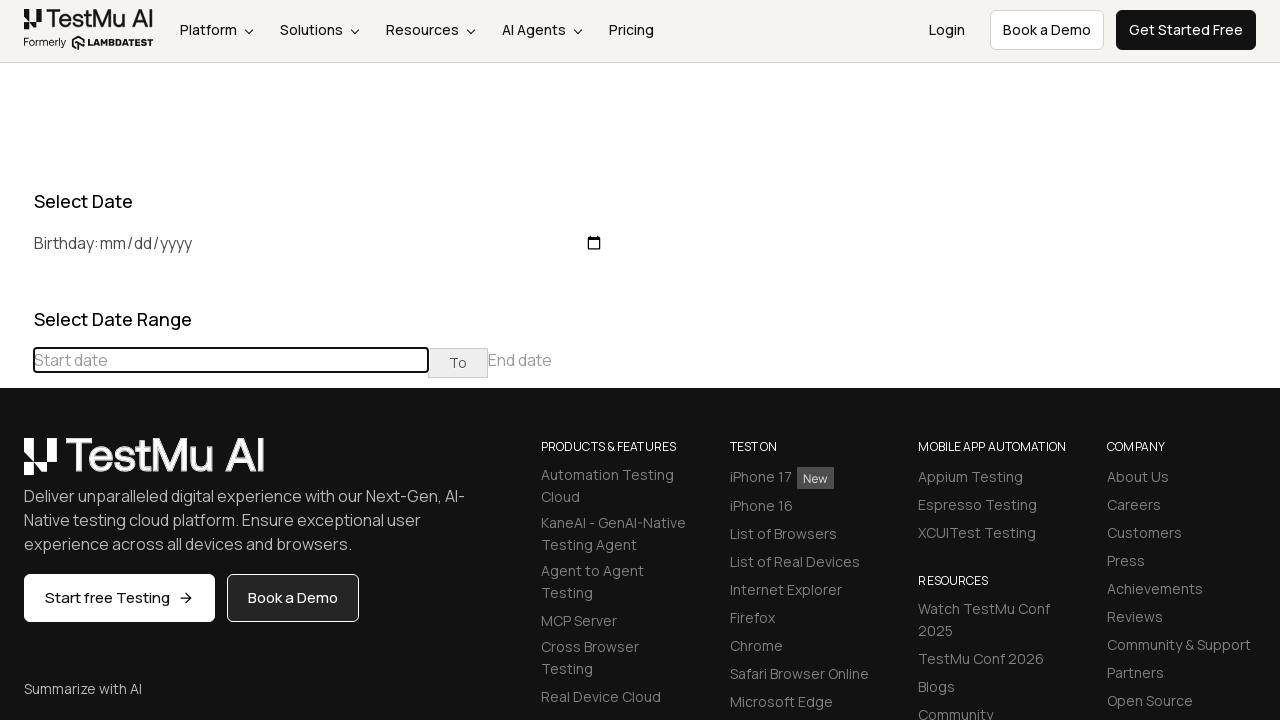

Retrieved current month/year from date picker: May 2025
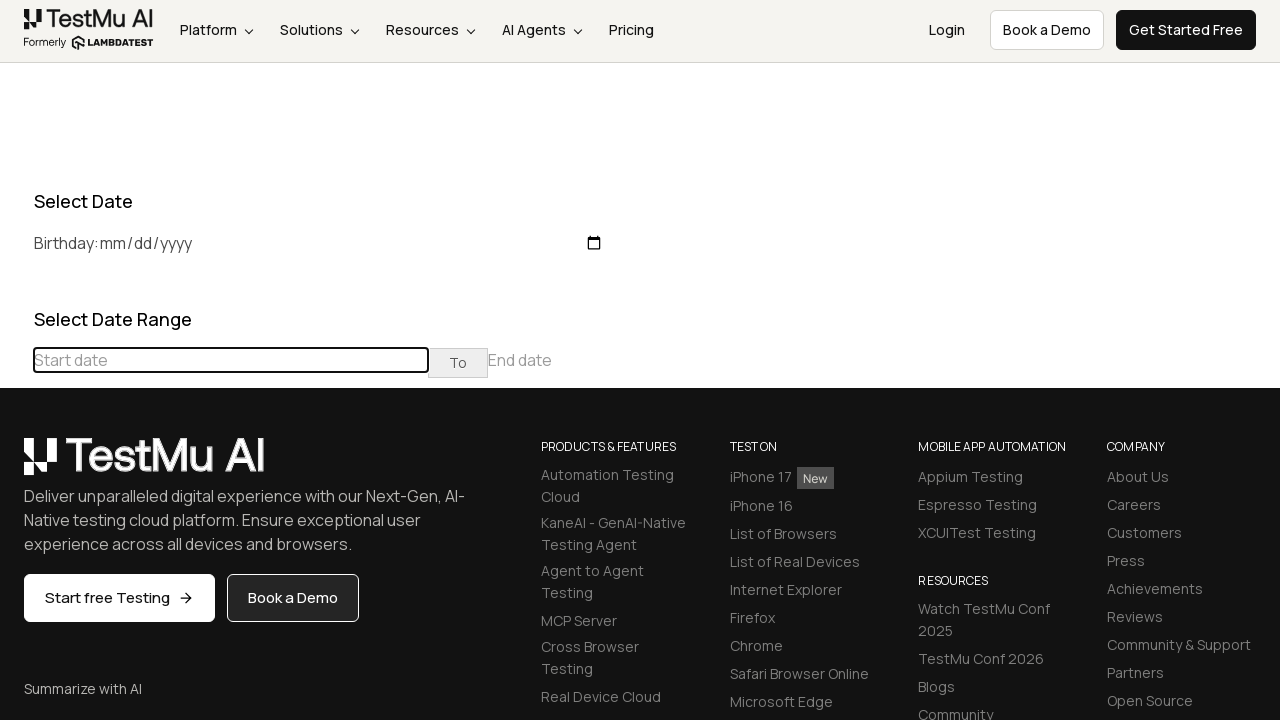

Clicked previous button to navigate backwards in calendar (current: May 2025) at (16, 465) on (//table[@class='table-condensed']//th[@class='prev'])[1]
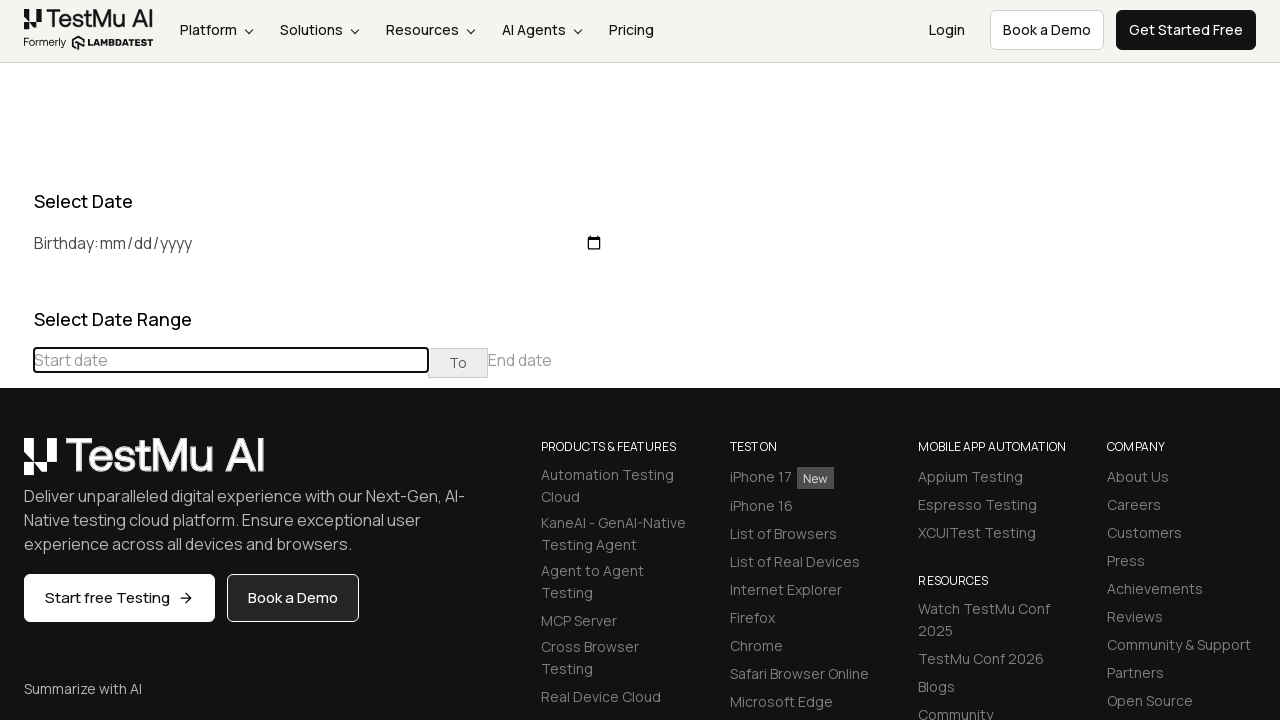

Retrieved current month/year from date picker: April 2025
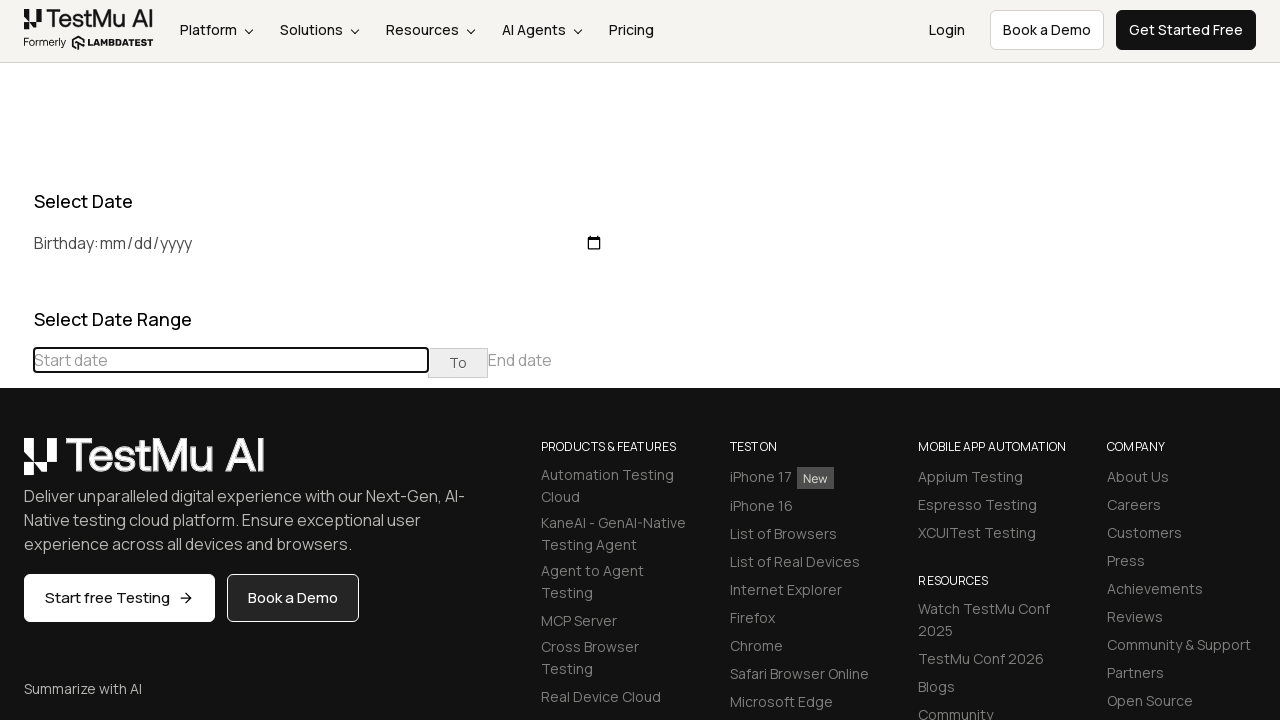

Clicked previous button to navigate backwards in calendar (current: April 2025) at (16, 465) on (//table[@class='table-condensed']//th[@class='prev'])[1]
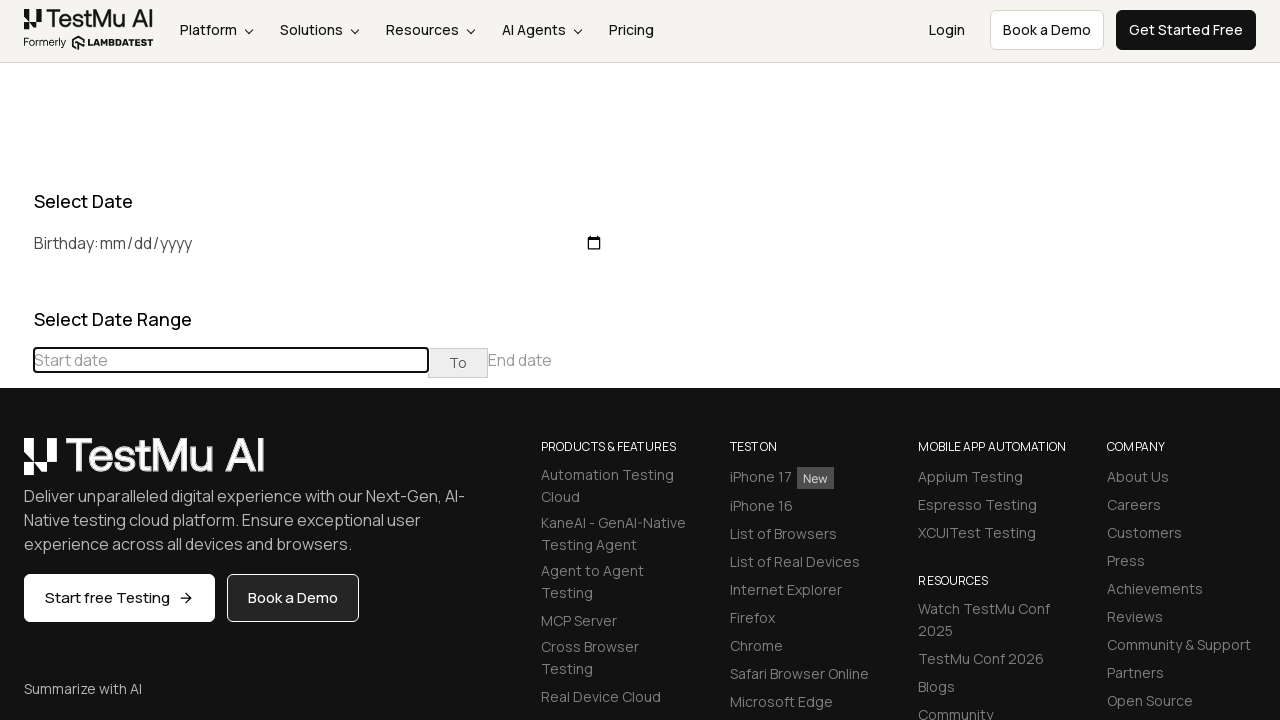

Retrieved current month/year from date picker: March 2025
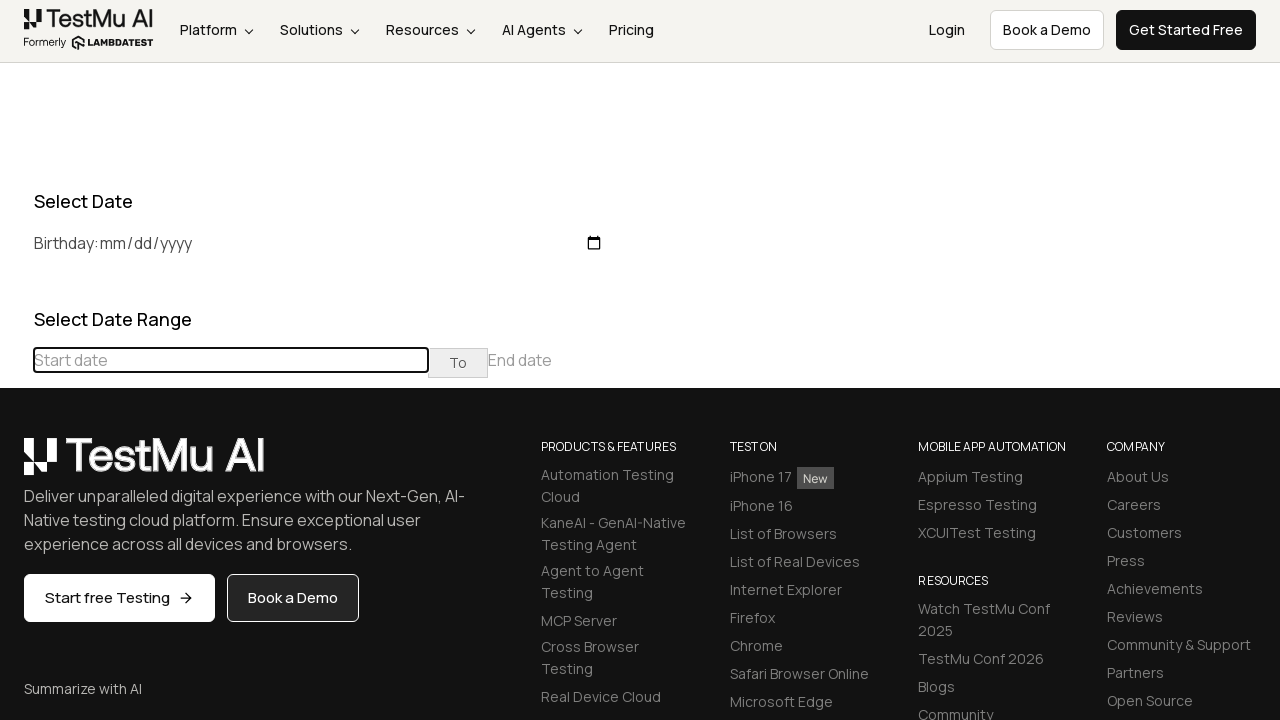

Clicked previous button to navigate backwards in calendar (current: March 2025) at (16, 465) on (//table[@class='table-condensed']//th[@class='prev'])[1]
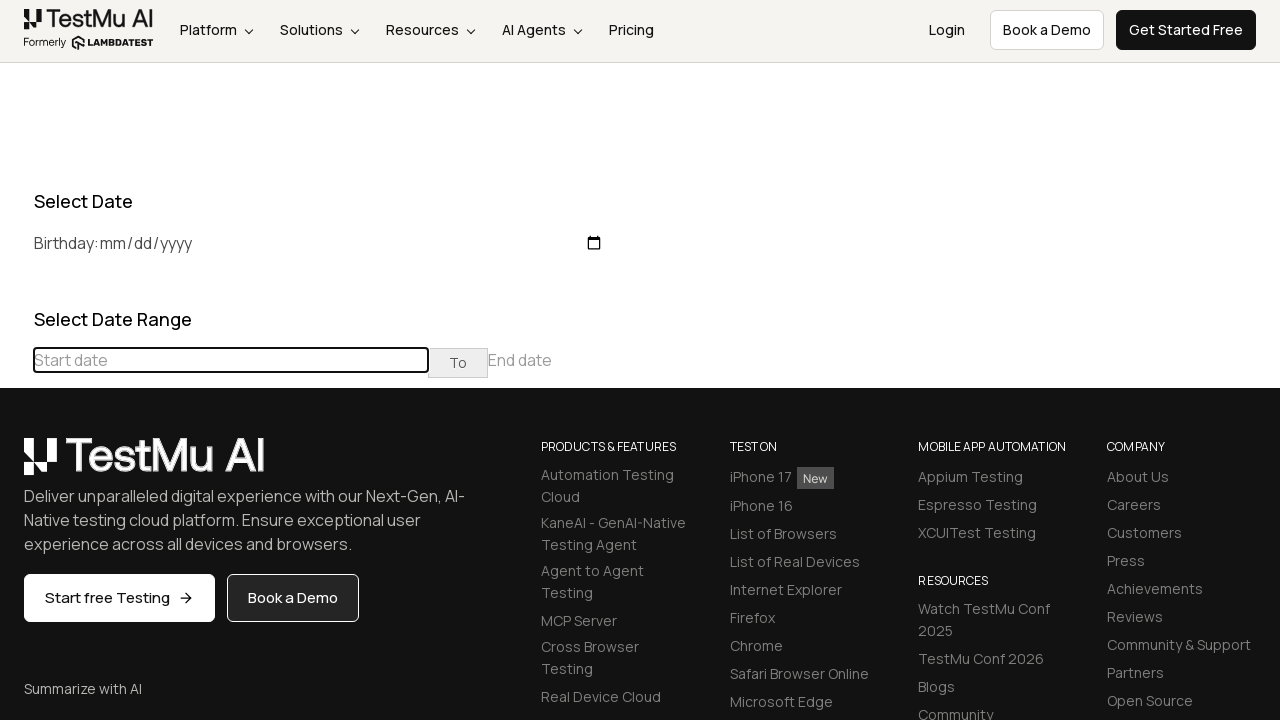

Retrieved current month/year from date picker: February 2025
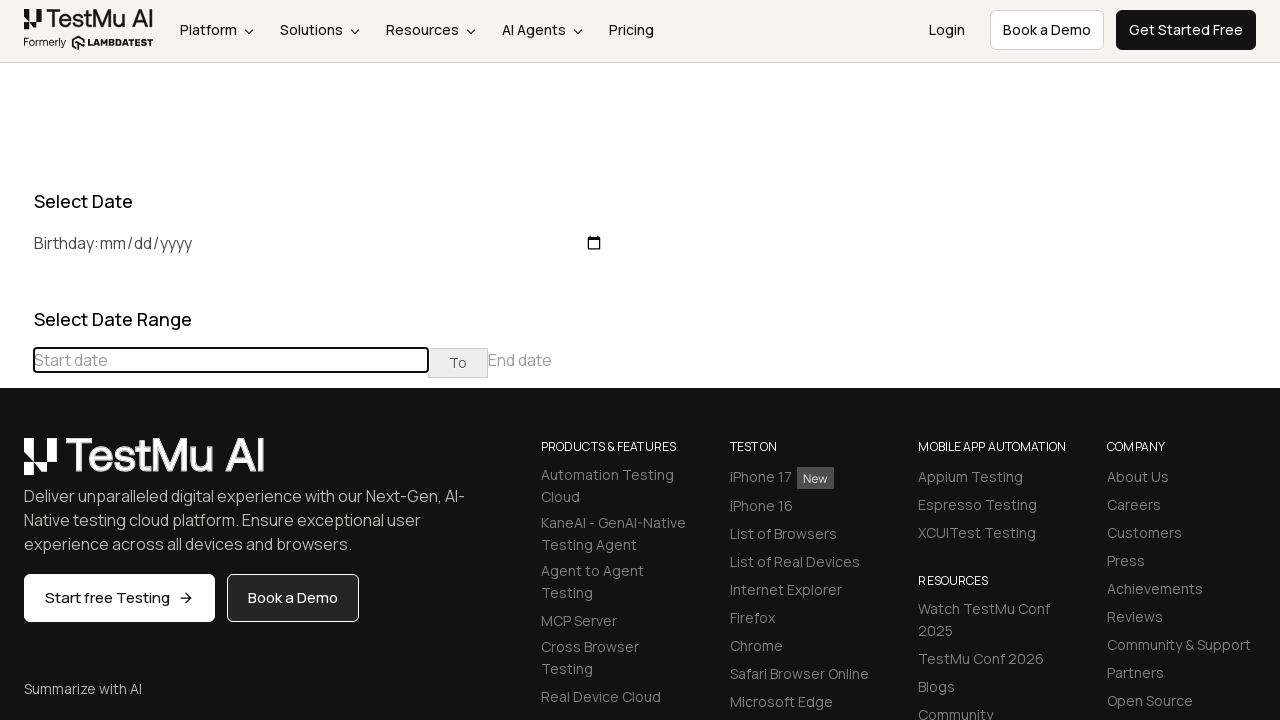

Clicked previous button to navigate backwards in calendar (current: February 2025) at (16, 465) on (//table[@class='table-condensed']//th[@class='prev'])[1]
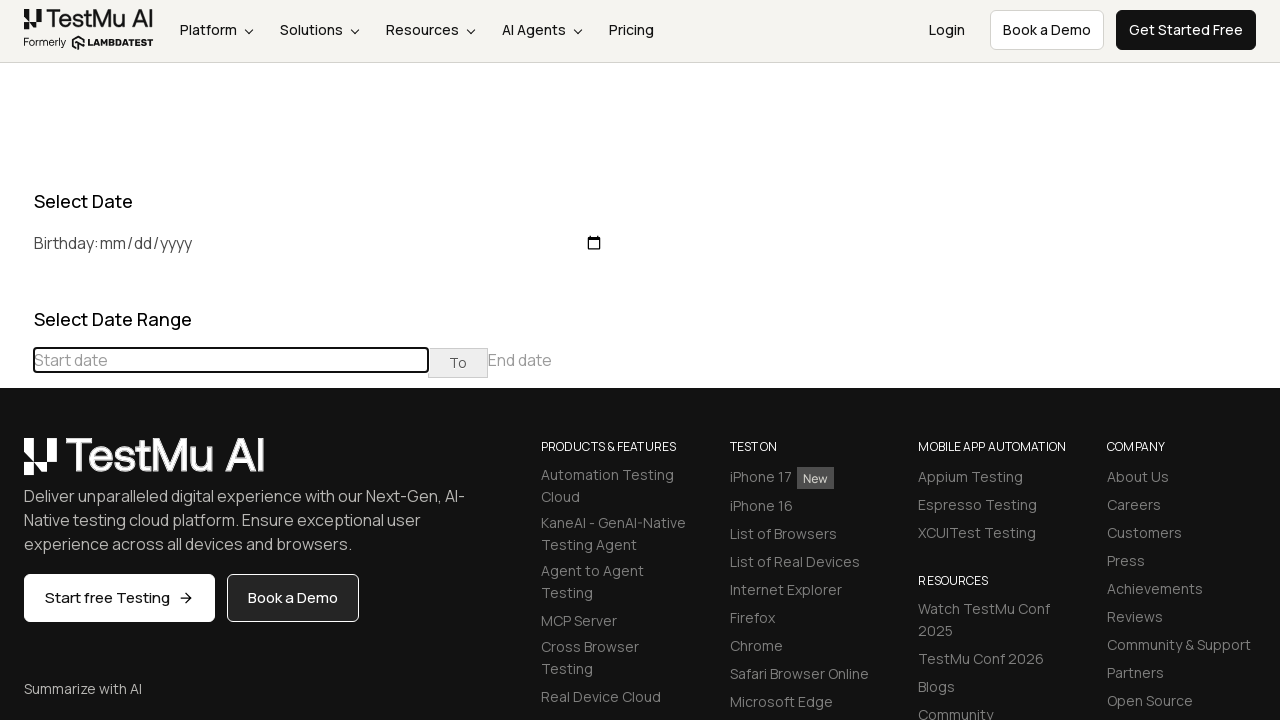

Retrieved current month/year from date picker: January 2025
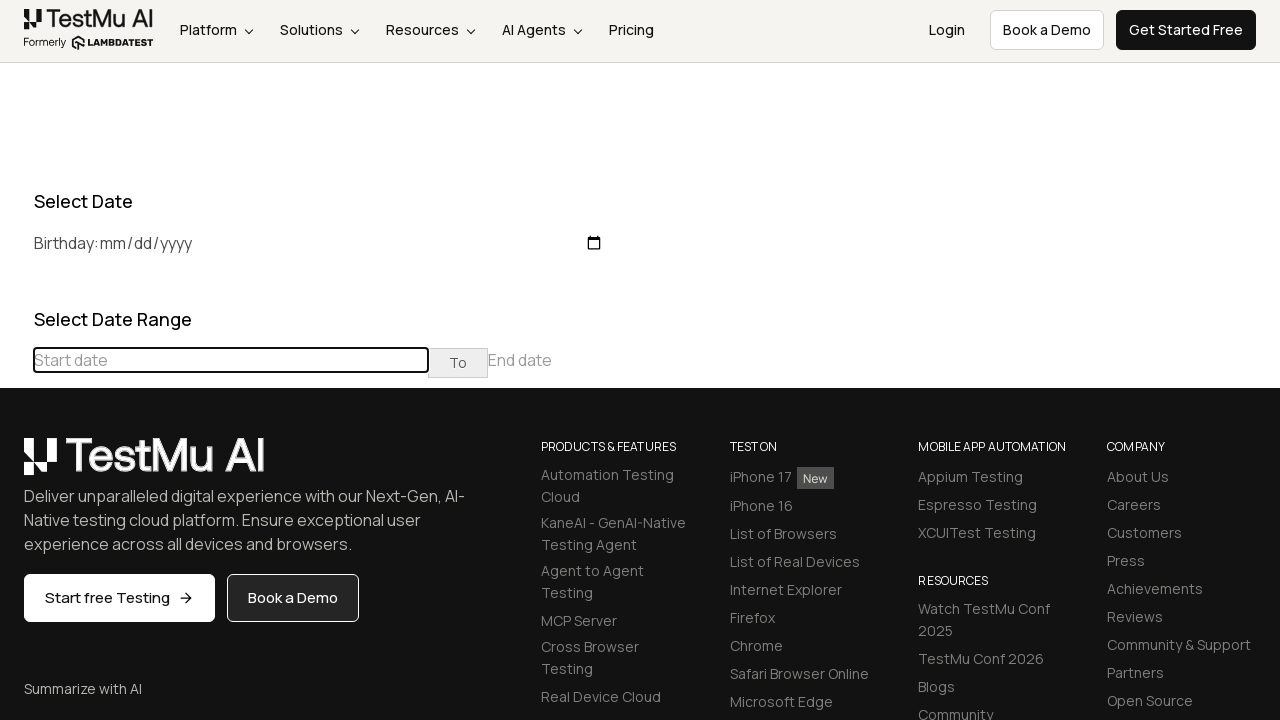

Clicked previous button to navigate backwards in calendar (current: January 2025) at (16, 465) on (//table[@class='table-condensed']//th[@class='prev'])[1]
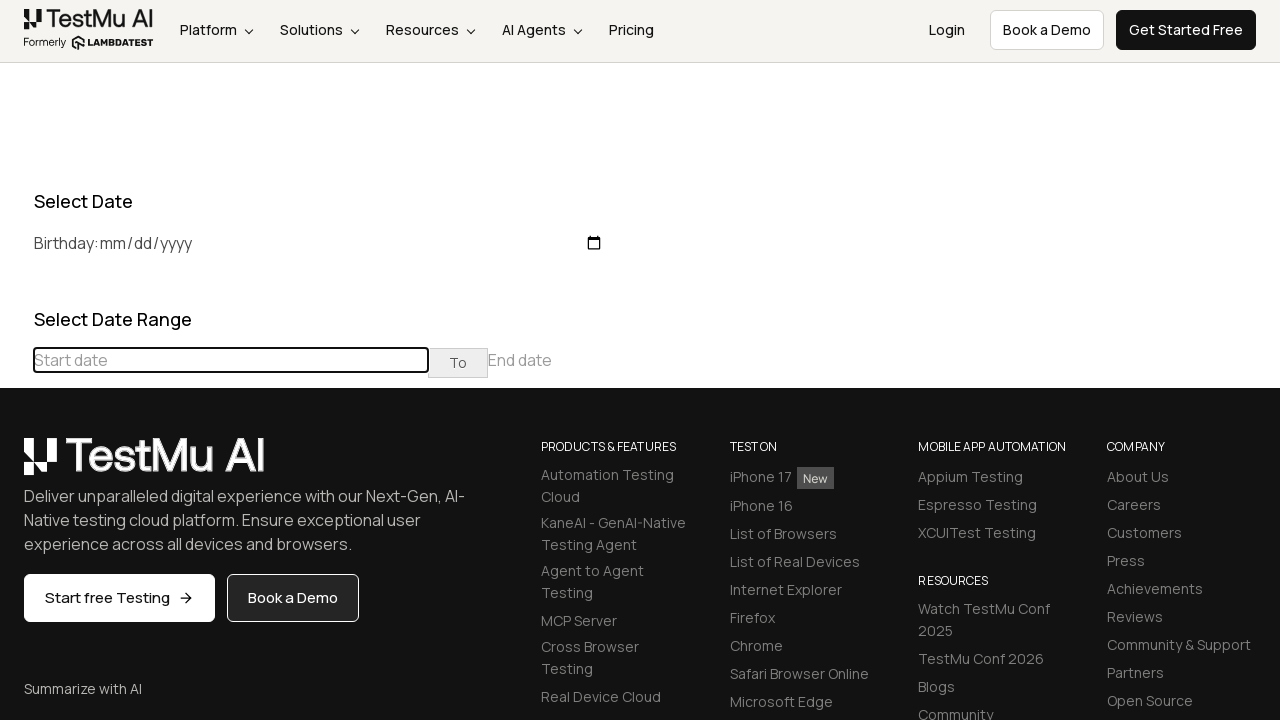

Retrieved current month/year from date picker: December 2024
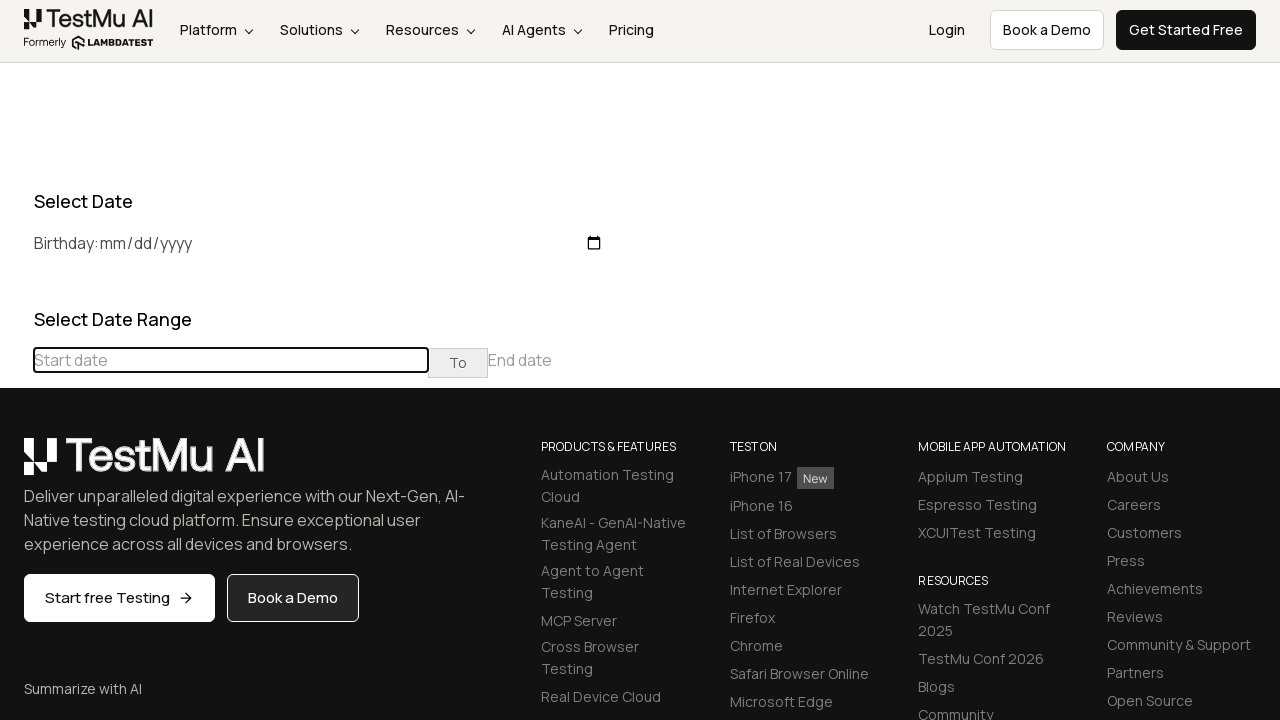

Clicked previous button to navigate backwards in calendar (current: December 2024) at (16, 465) on (//table[@class='table-condensed']//th[@class='prev'])[1]
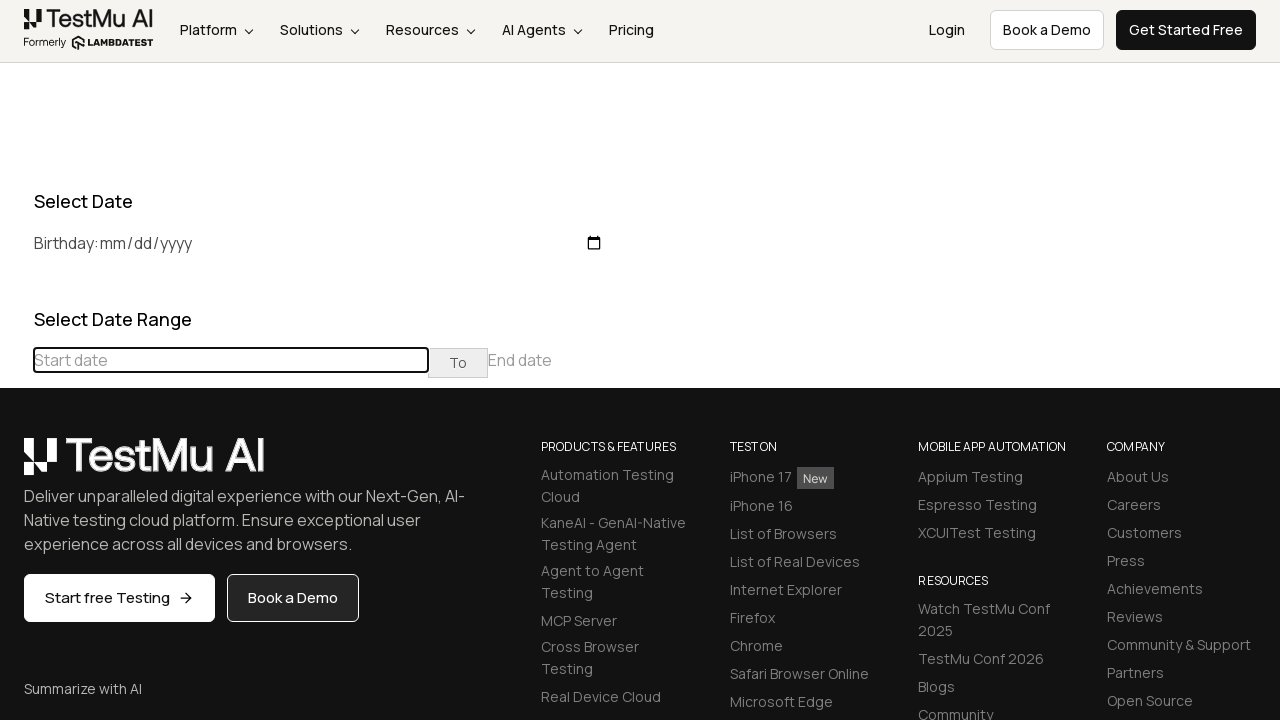

Retrieved current month/year from date picker: November 2024
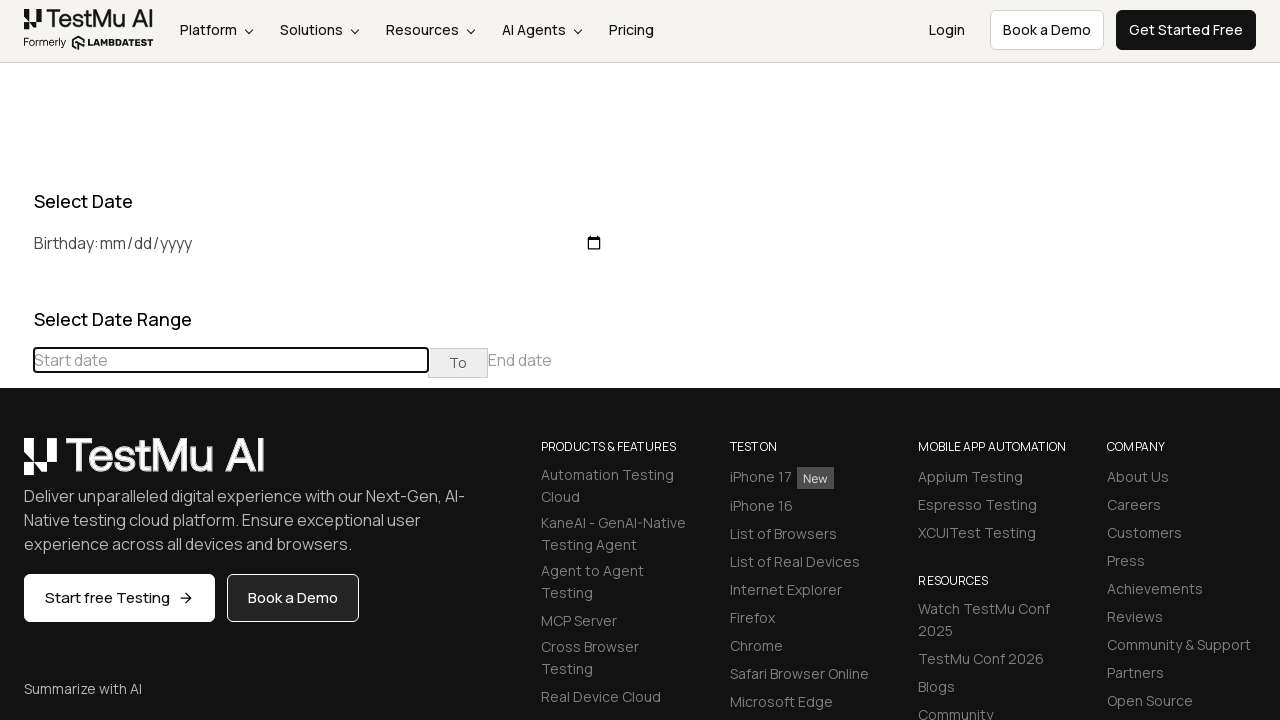

Clicked previous button to navigate backwards in calendar (current: November 2024) at (16, 465) on (//table[@class='table-condensed']//th[@class='prev'])[1]
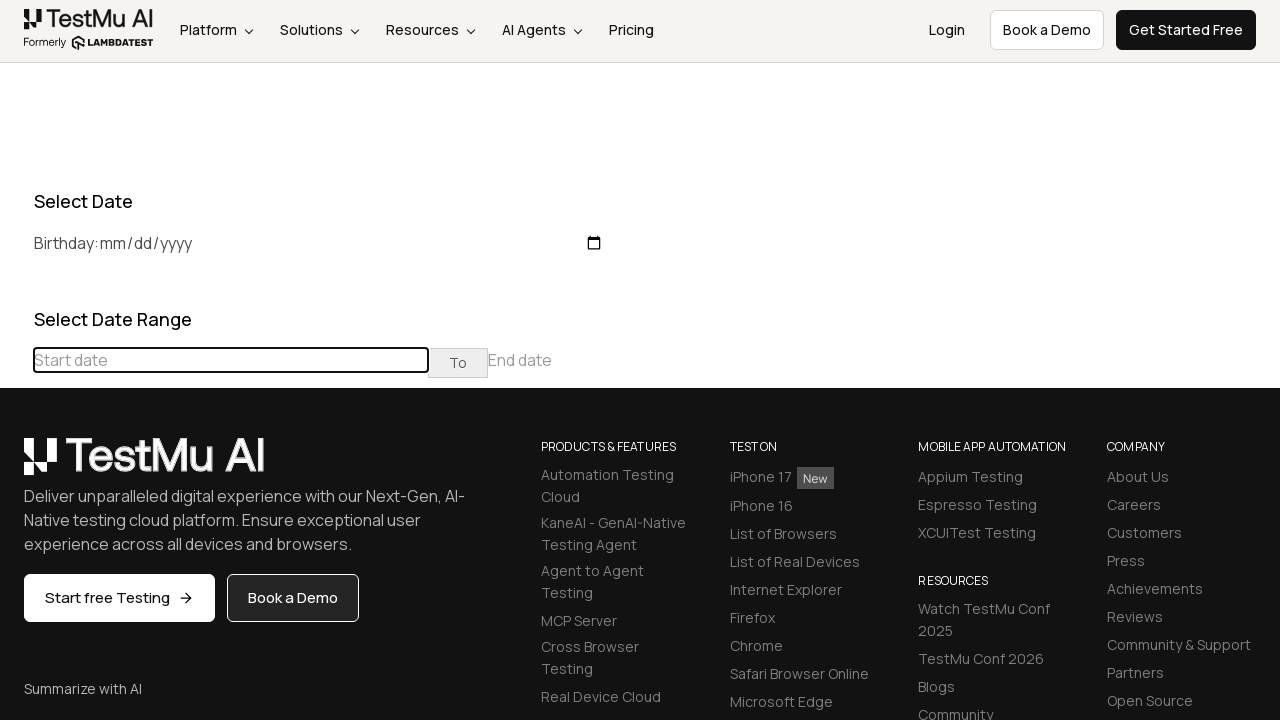

Retrieved current month/year from date picker: October 2024
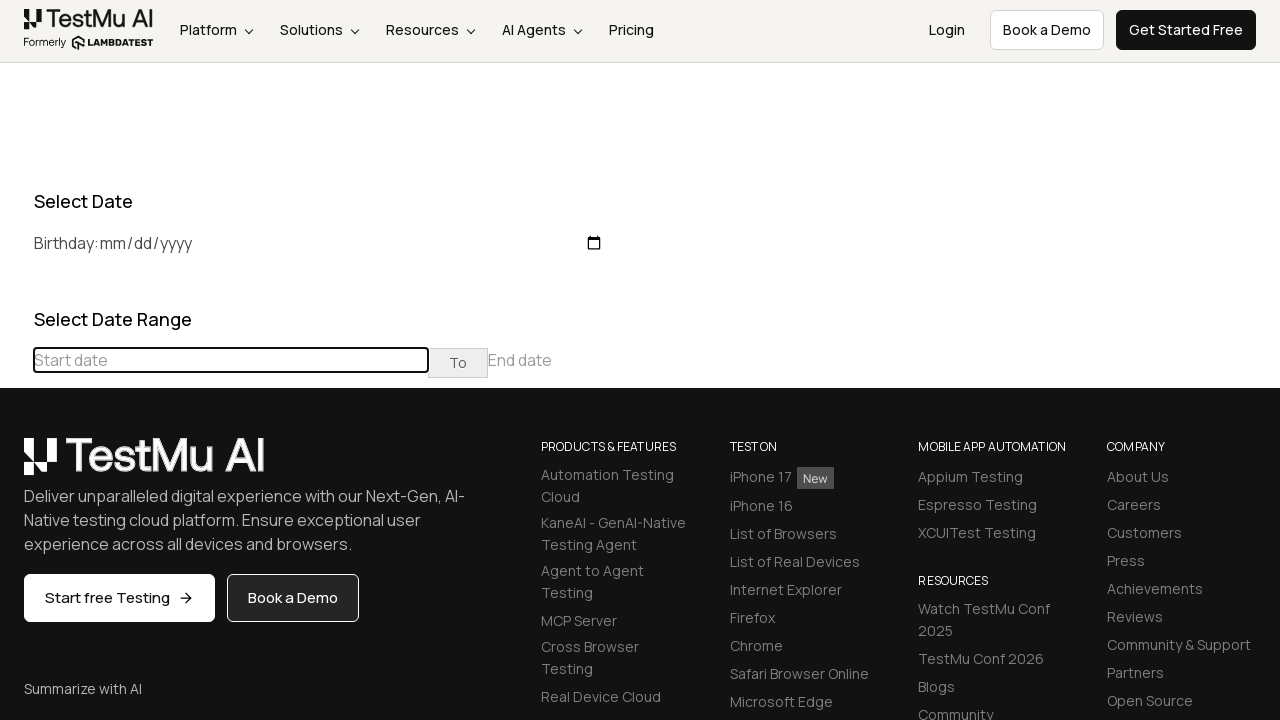

Clicked previous button to navigate backwards in calendar (current: October 2024) at (16, 465) on (//table[@class='table-condensed']//th[@class='prev'])[1]
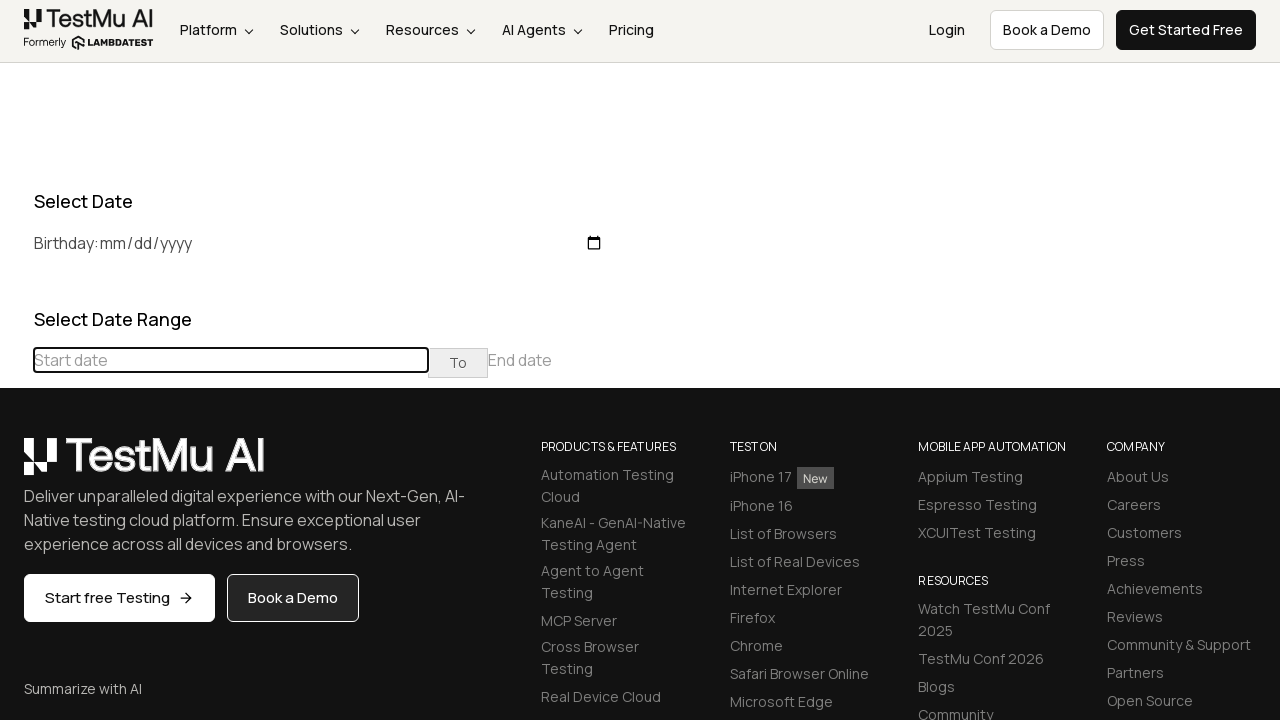

Retrieved current month/year from date picker: September 2024
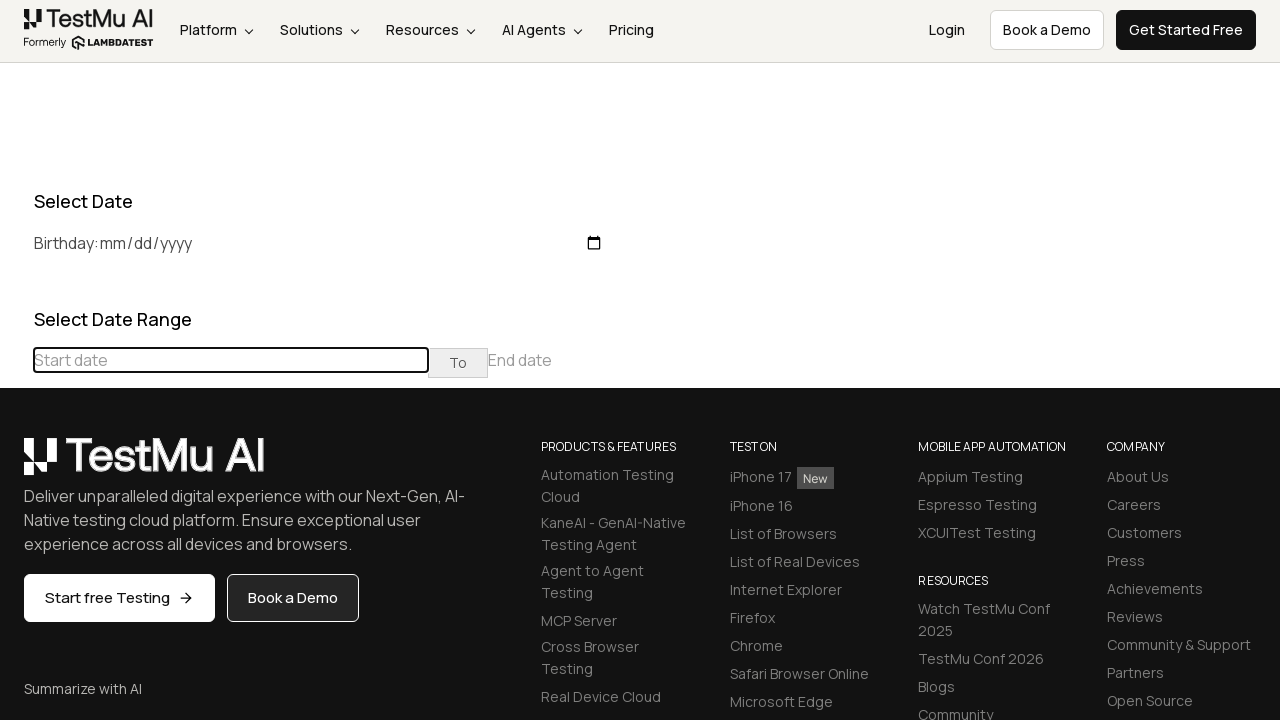

Clicked previous button to navigate backwards in calendar (current: September 2024) at (16, 465) on (//table[@class='table-condensed']//th[@class='prev'])[1]
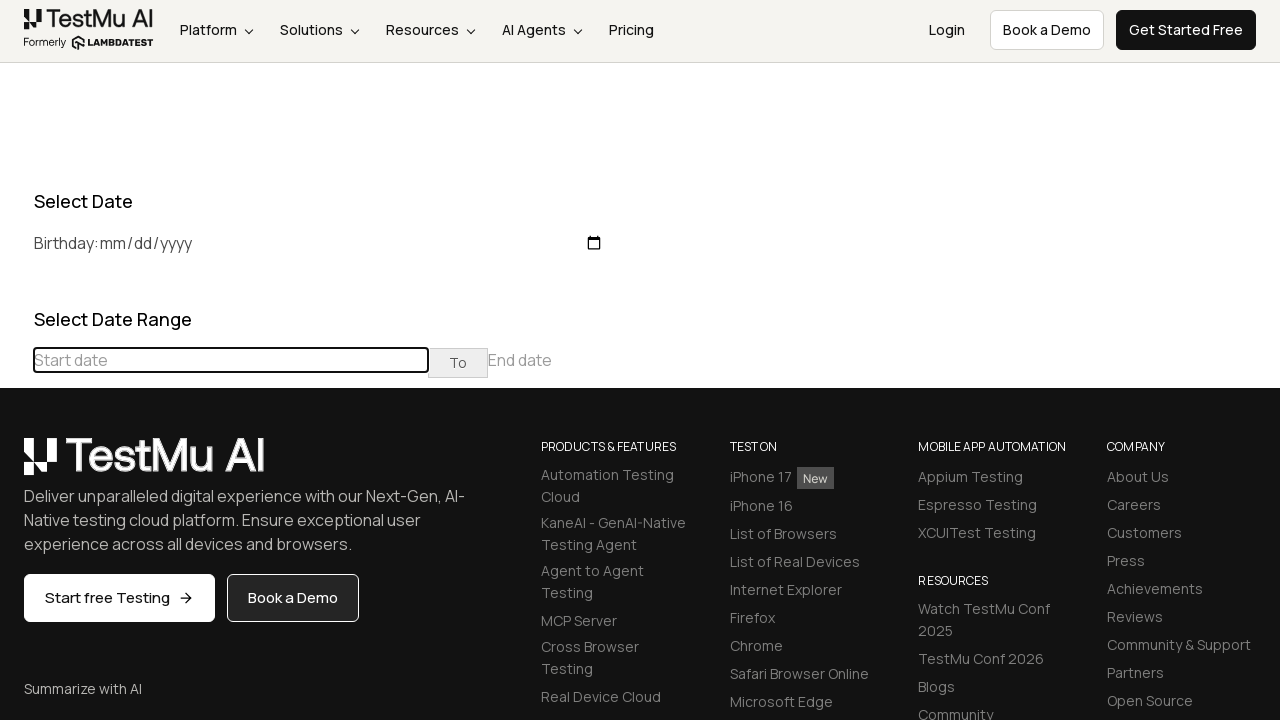

Retrieved current month/year from date picker: August 2024
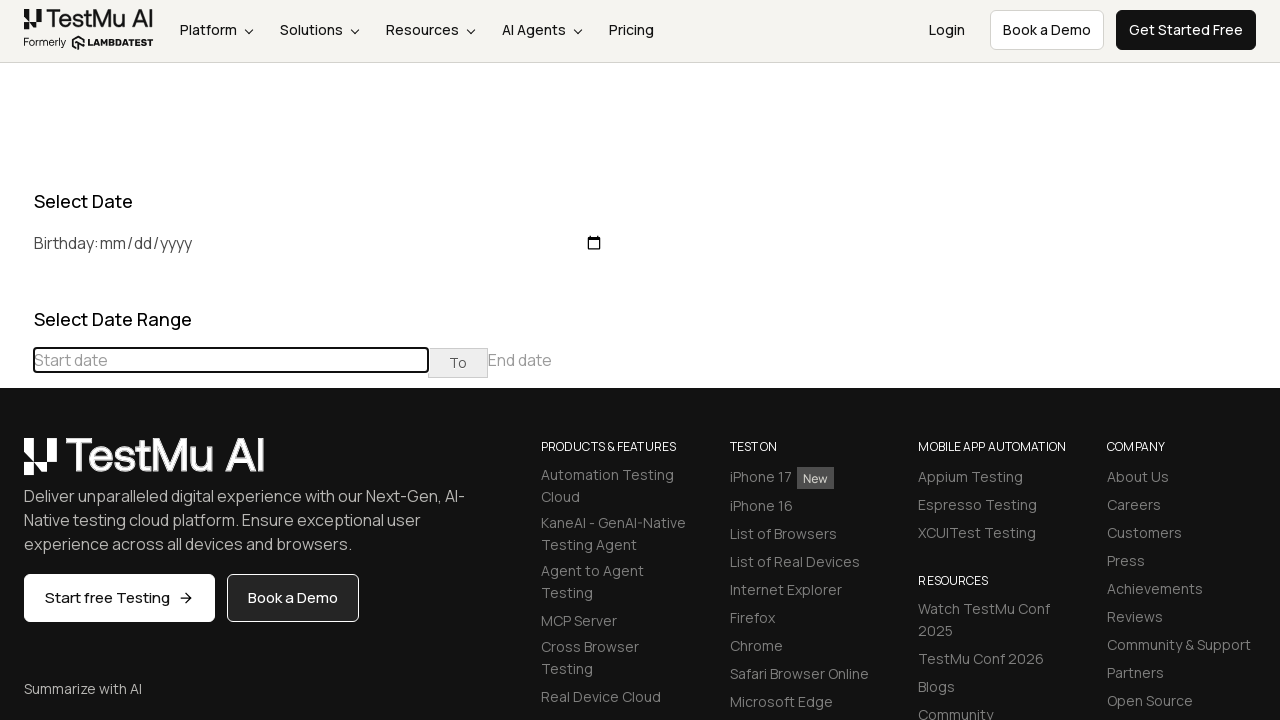

Clicked previous button to navigate backwards in calendar (current: August 2024) at (16, 465) on (//table[@class='table-condensed']//th[@class='prev'])[1]
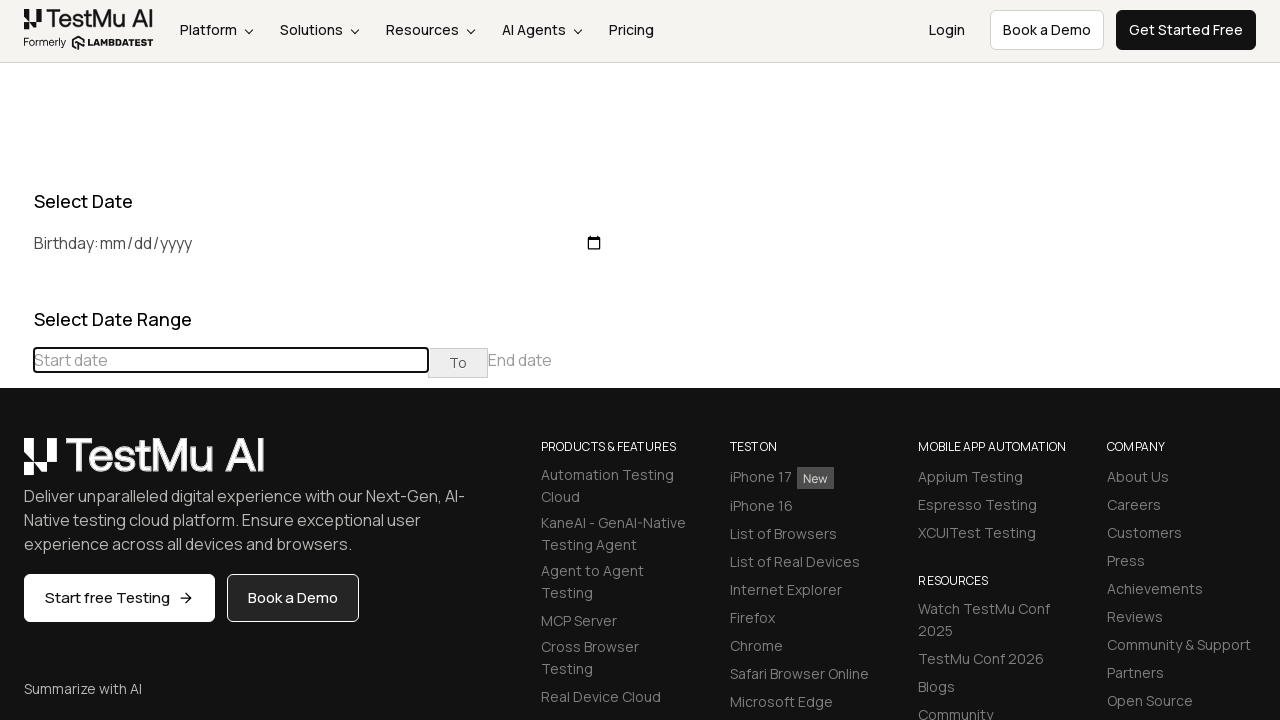

Retrieved current month/year from date picker: July 2024
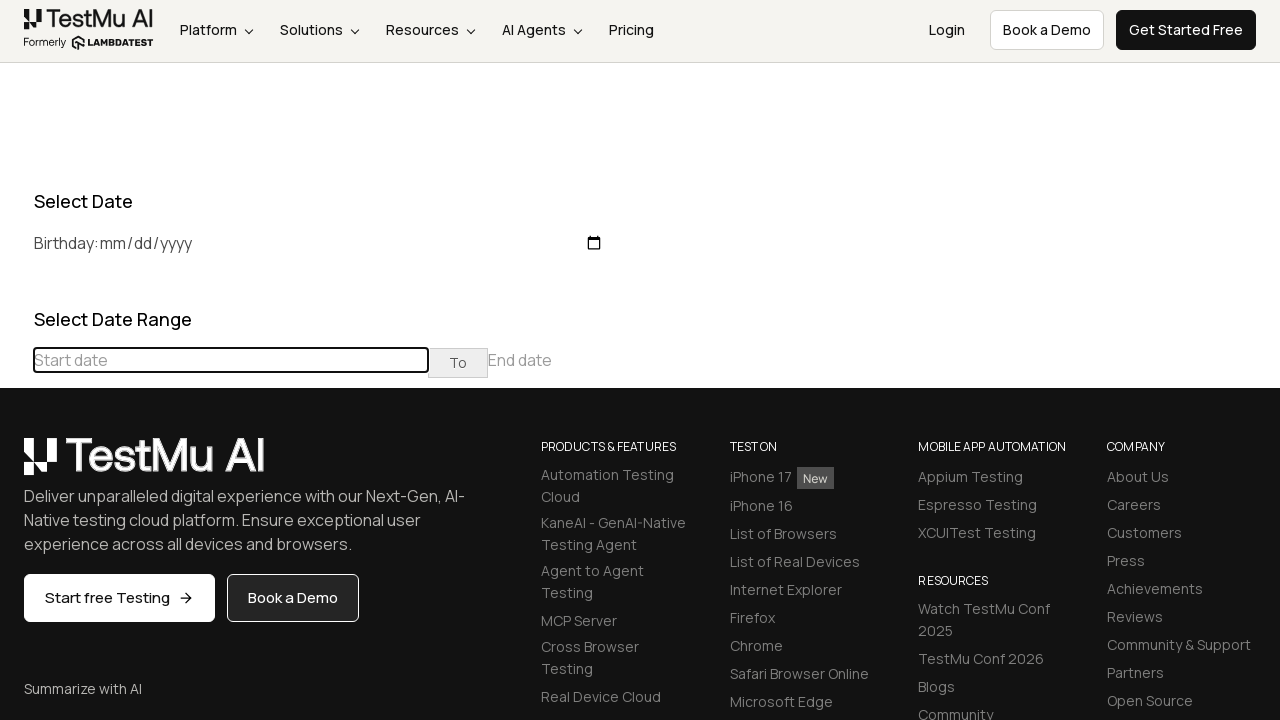

Clicked previous button to navigate backwards in calendar (current: July 2024) at (16, 465) on (//table[@class='table-condensed']//th[@class='prev'])[1]
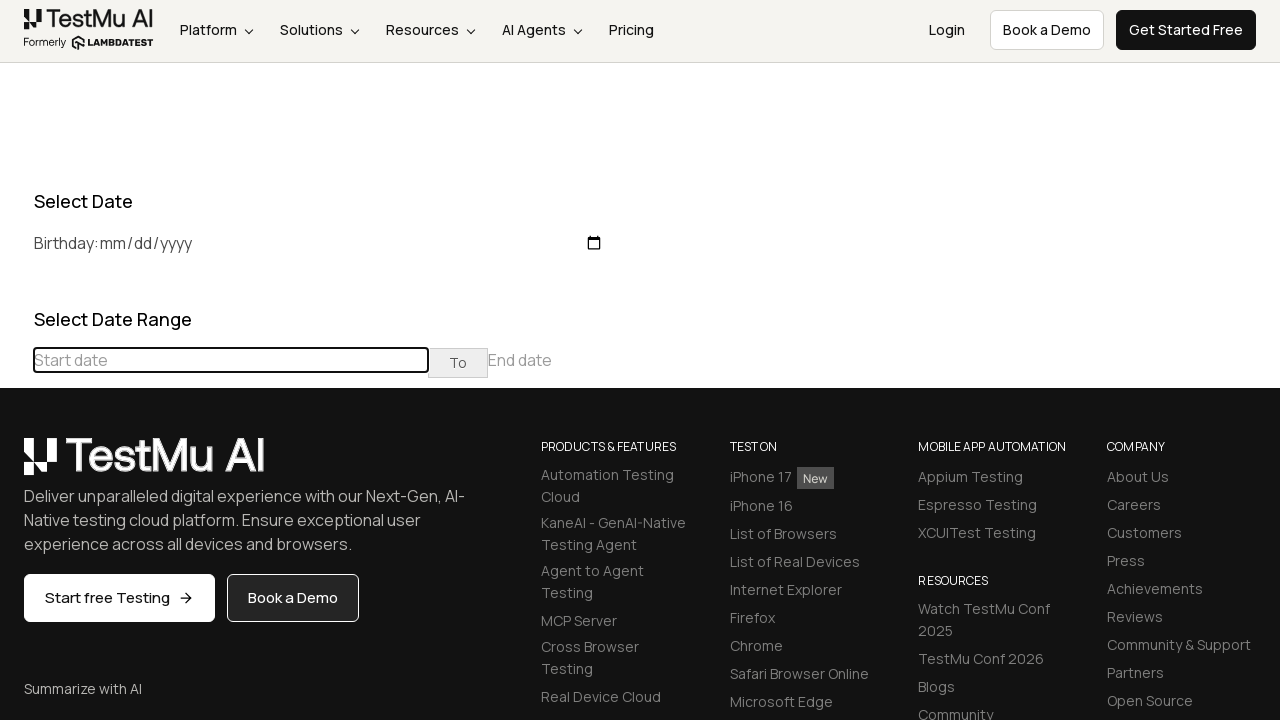

Retrieved current month/year from date picker: June 2024
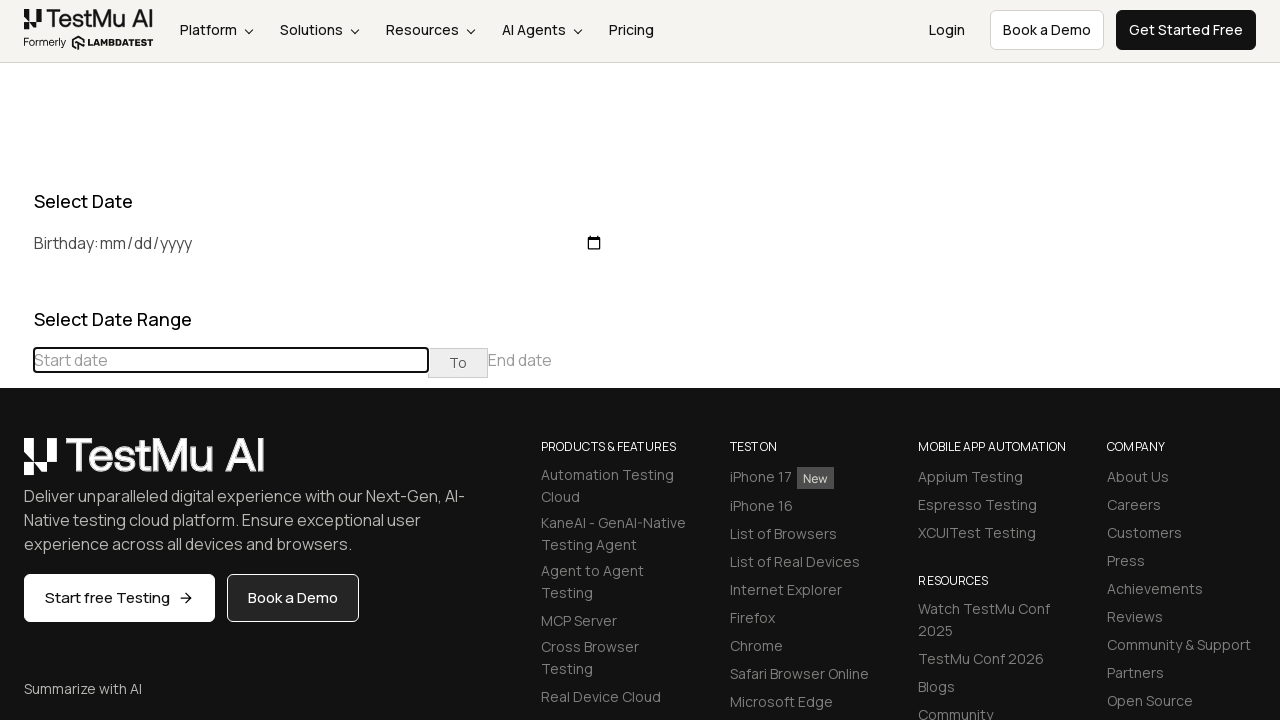

Clicked previous button to navigate backwards in calendar (current: June 2024) at (16, 465) on (//table[@class='table-condensed']//th[@class='prev'])[1]
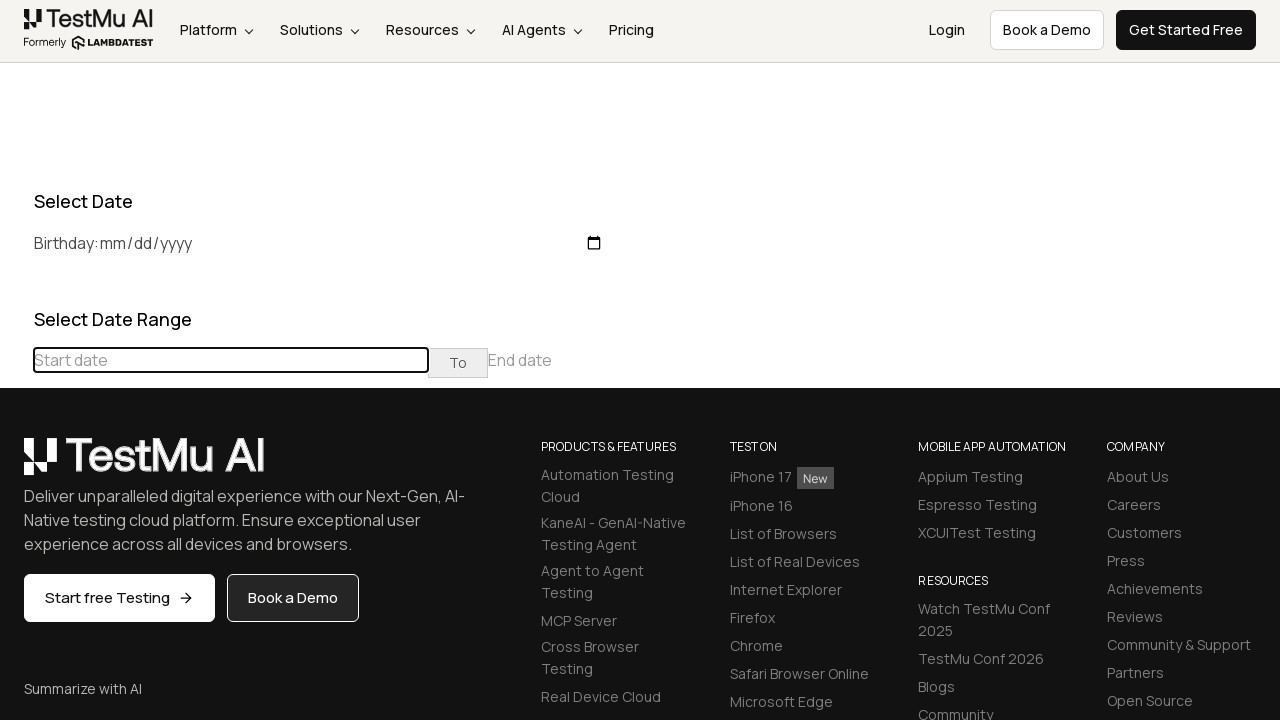

Retrieved current month/year from date picker: May 2024
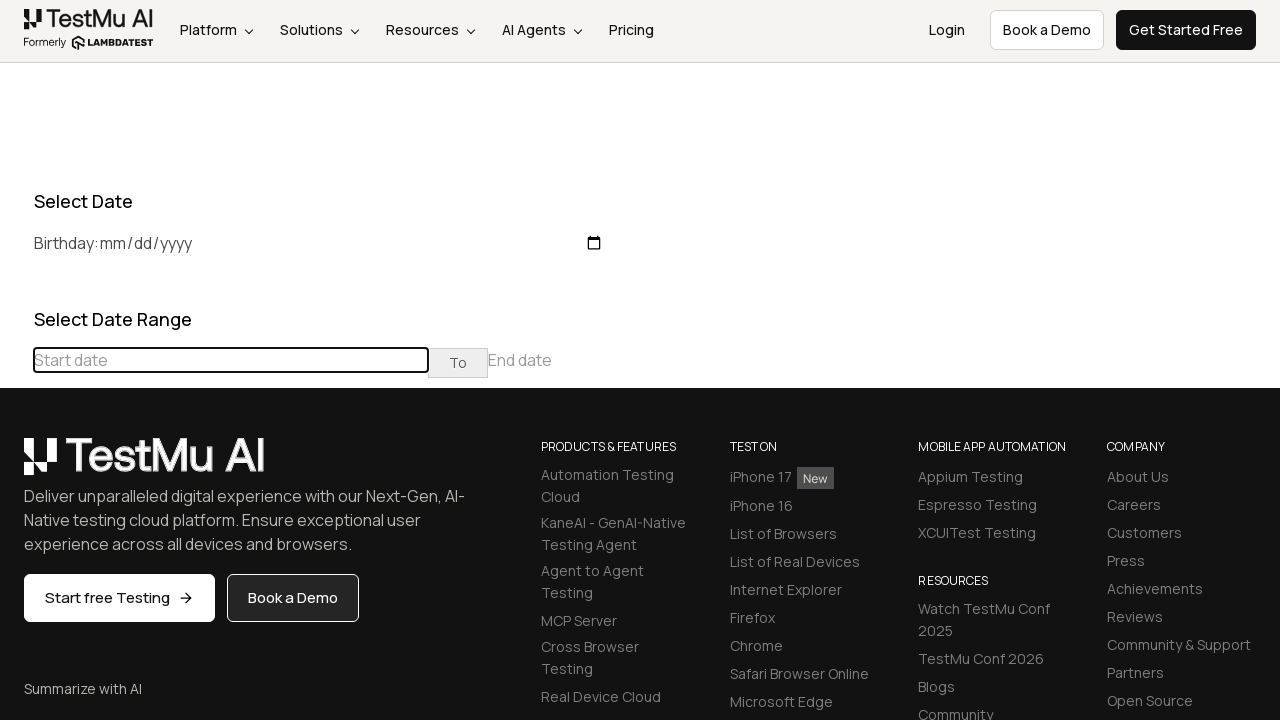

Clicked previous button to navigate backwards in calendar (current: May 2024) at (16, 465) on (//table[@class='table-condensed']//th[@class='prev'])[1]
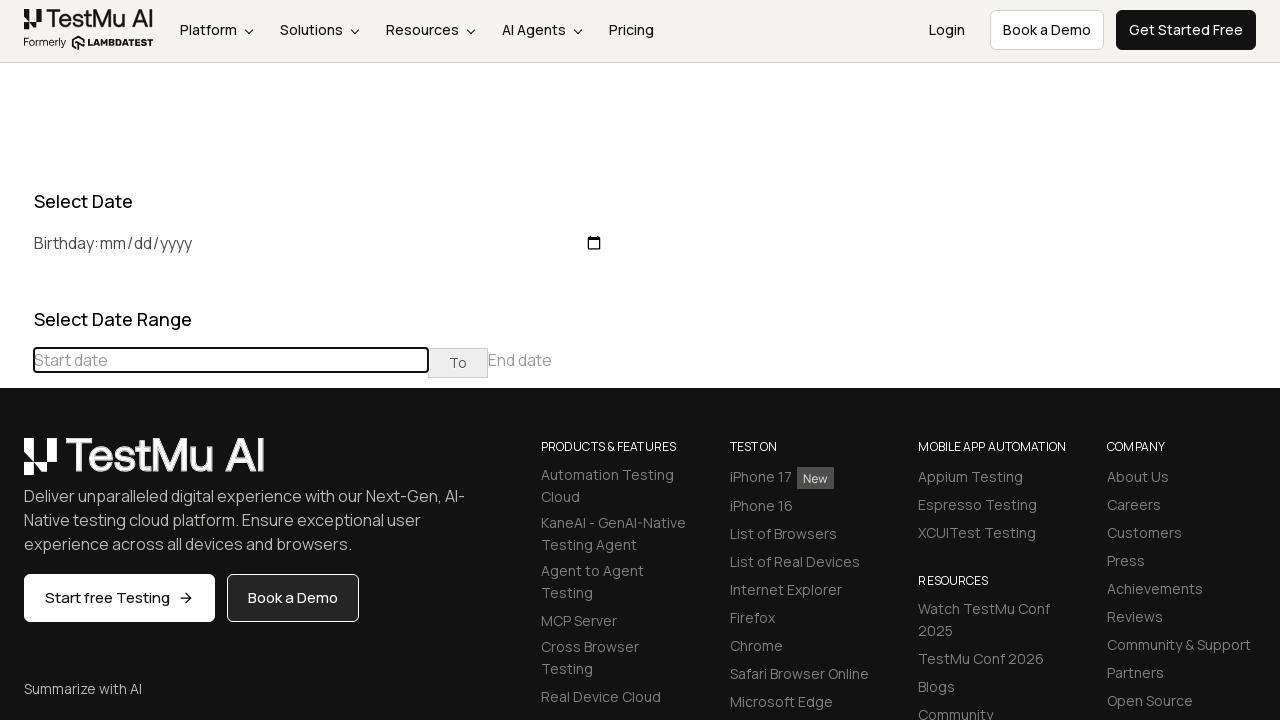

Retrieved current month/year from date picker: April 2024
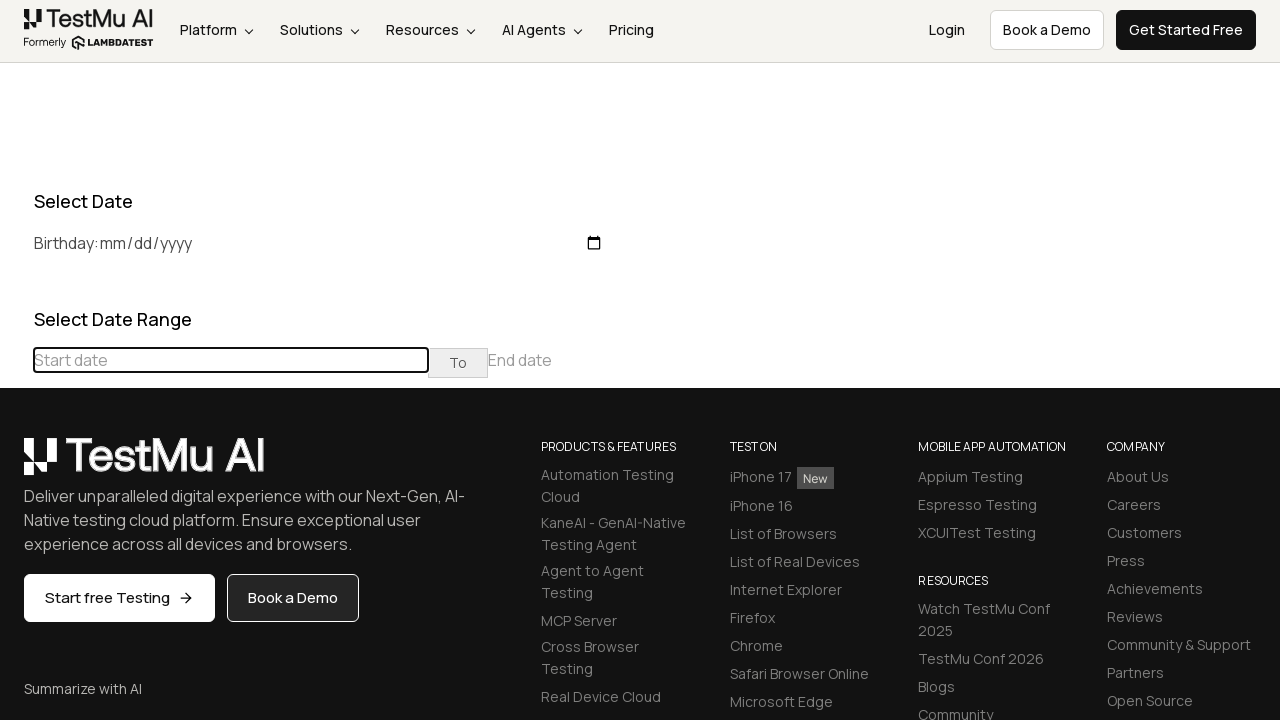

Clicked previous button to navigate backwards in calendar (current: April 2024) at (16, 465) on (//table[@class='table-condensed']//th[@class='prev'])[1]
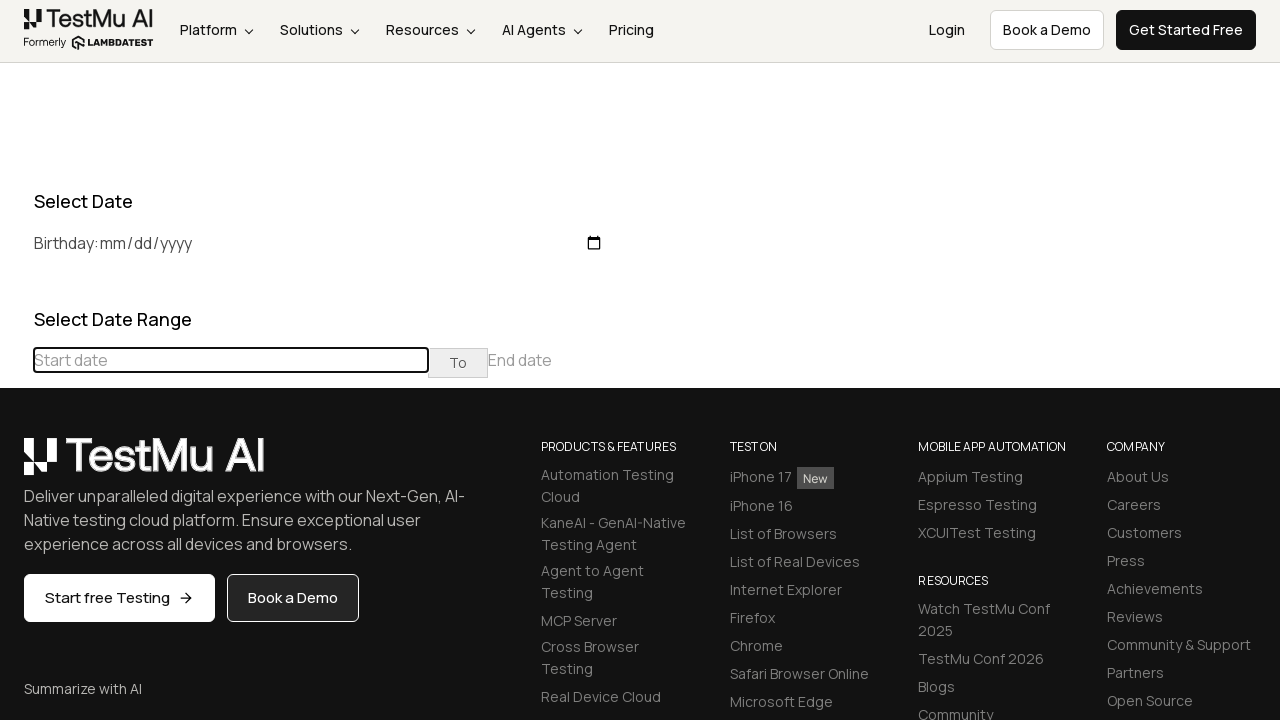

Retrieved current month/year from date picker: March 2024
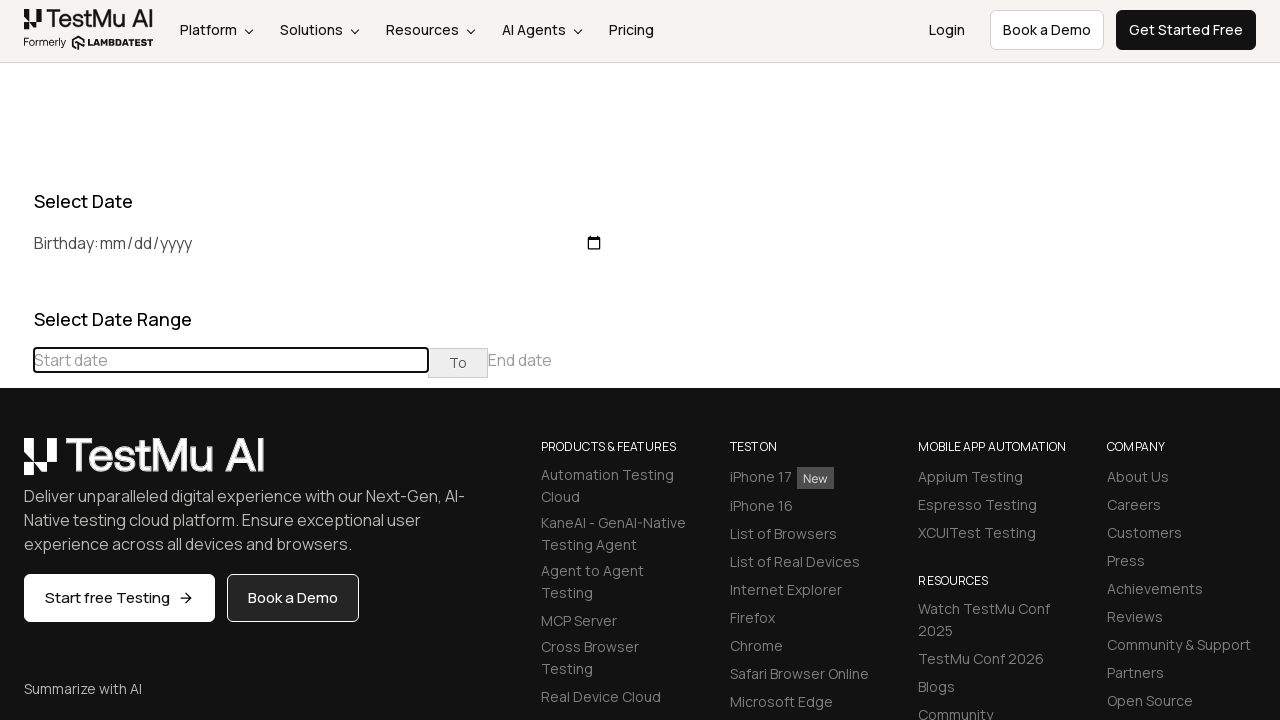

Clicked previous button to navigate backwards in calendar (current: March 2024) at (16, 465) on (//table[@class='table-condensed']//th[@class='prev'])[1]
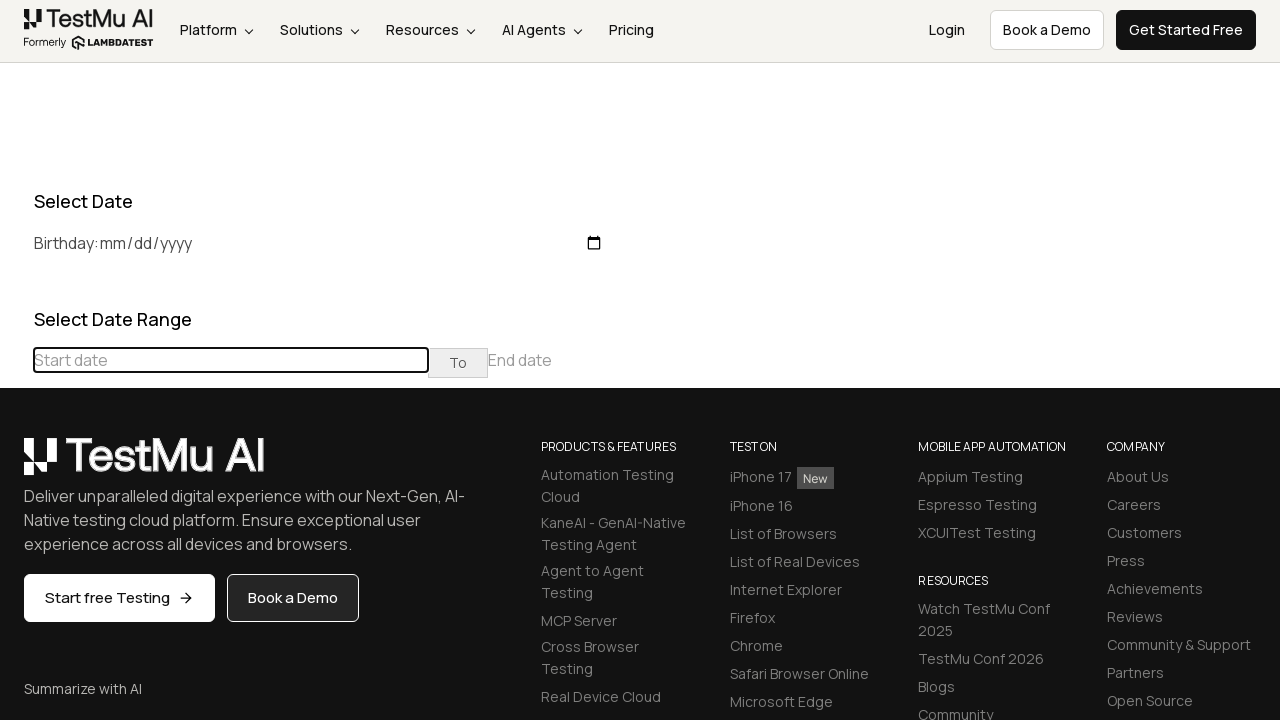

Retrieved current month/year from date picker: February 2024
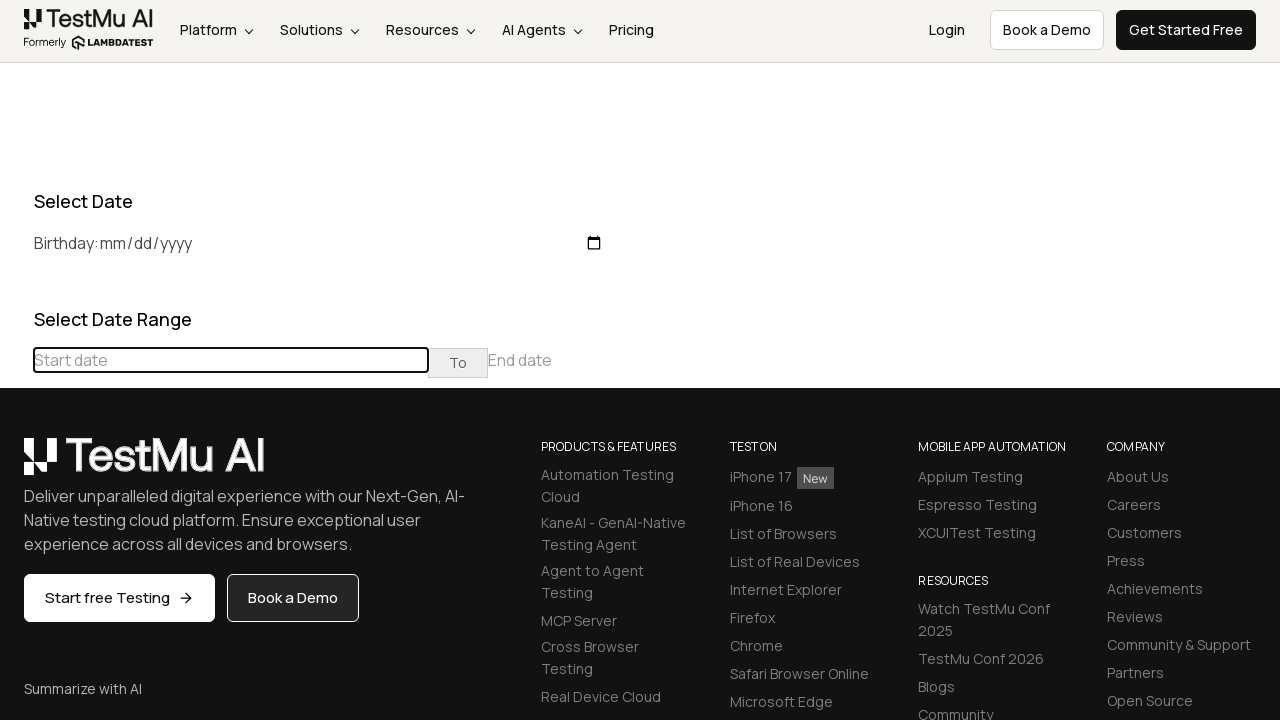

Clicked previous button to navigate backwards in calendar (current: February 2024) at (16, 465) on (//table[@class='table-condensed']//th[@class='prev'])[1]
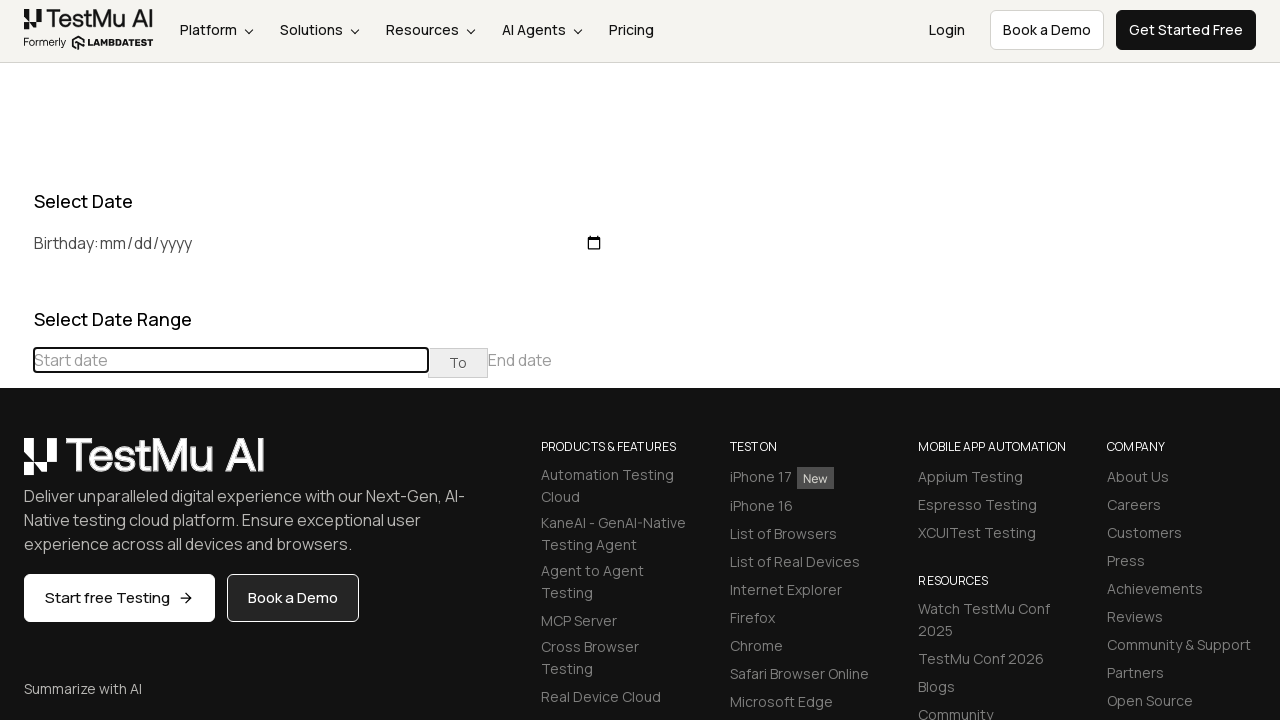

Retrieved current month/year from date picker: January 2024
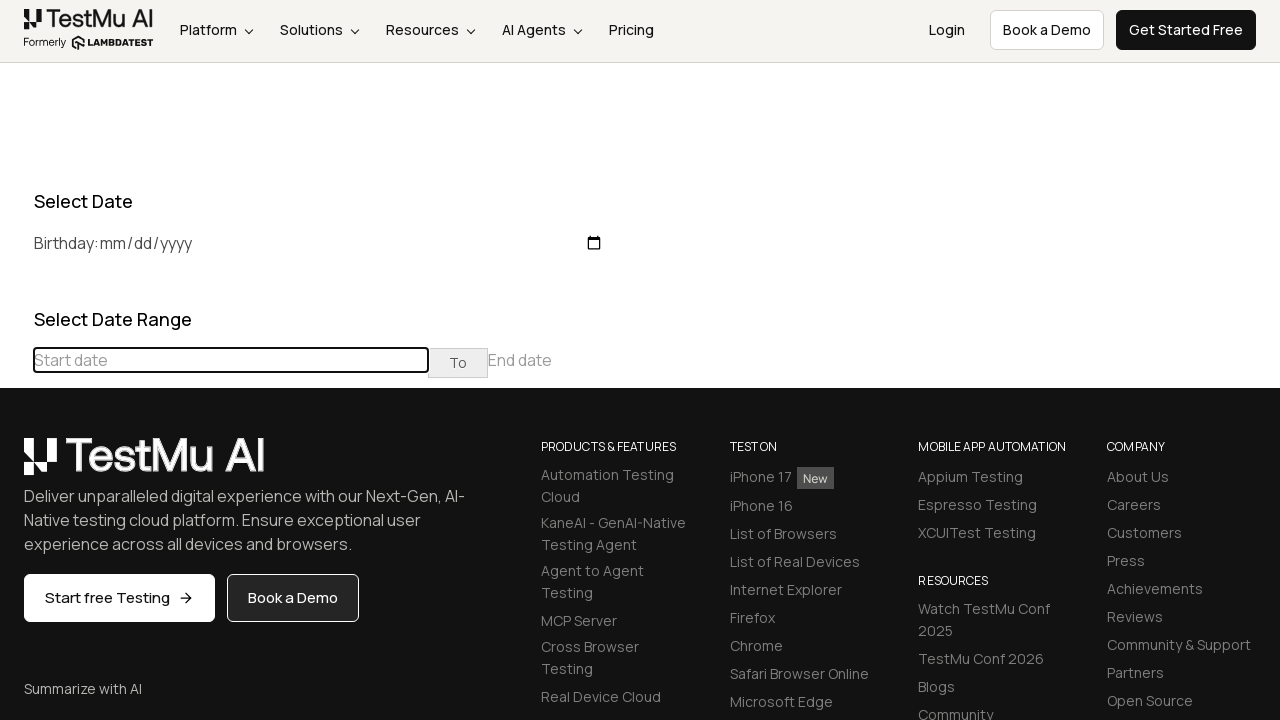

Clicked previous button to navigate backwards in calendar (current: January 2024) at (16, 465) on (//table[@class='table-condensed']//th[@class='prev'])[1]
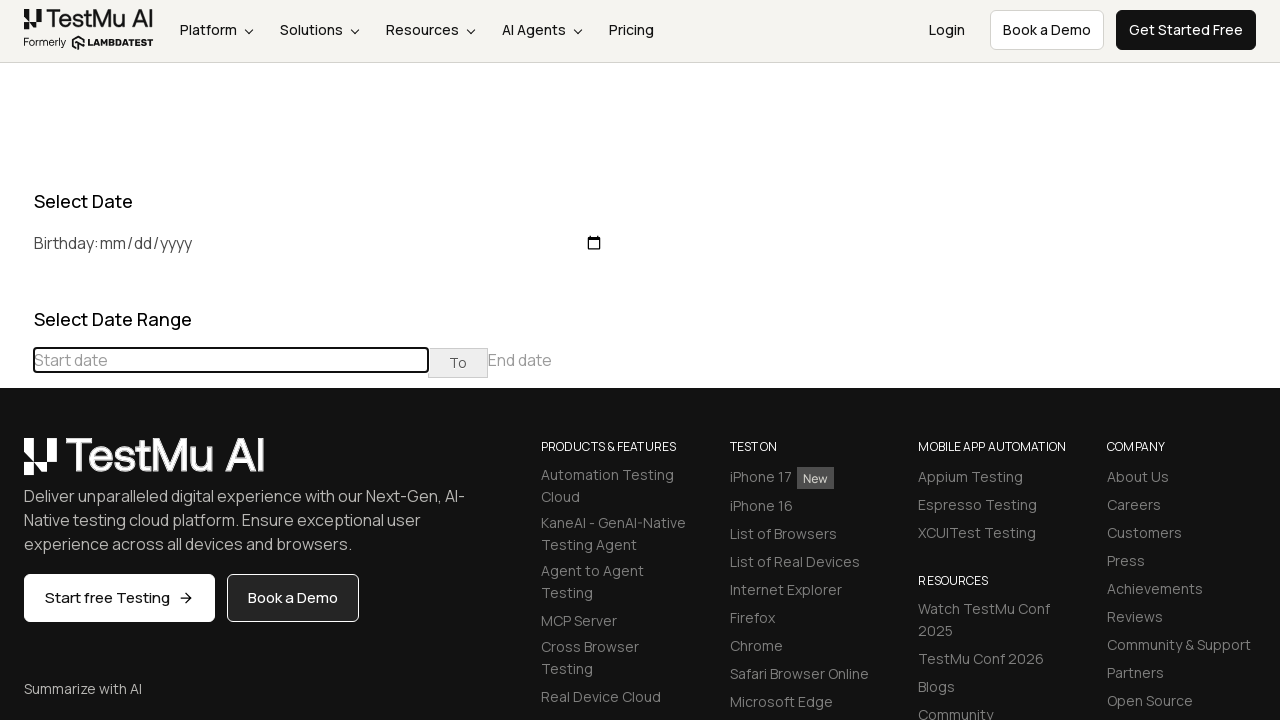

Retrieved current month/year from date picker: December 2023
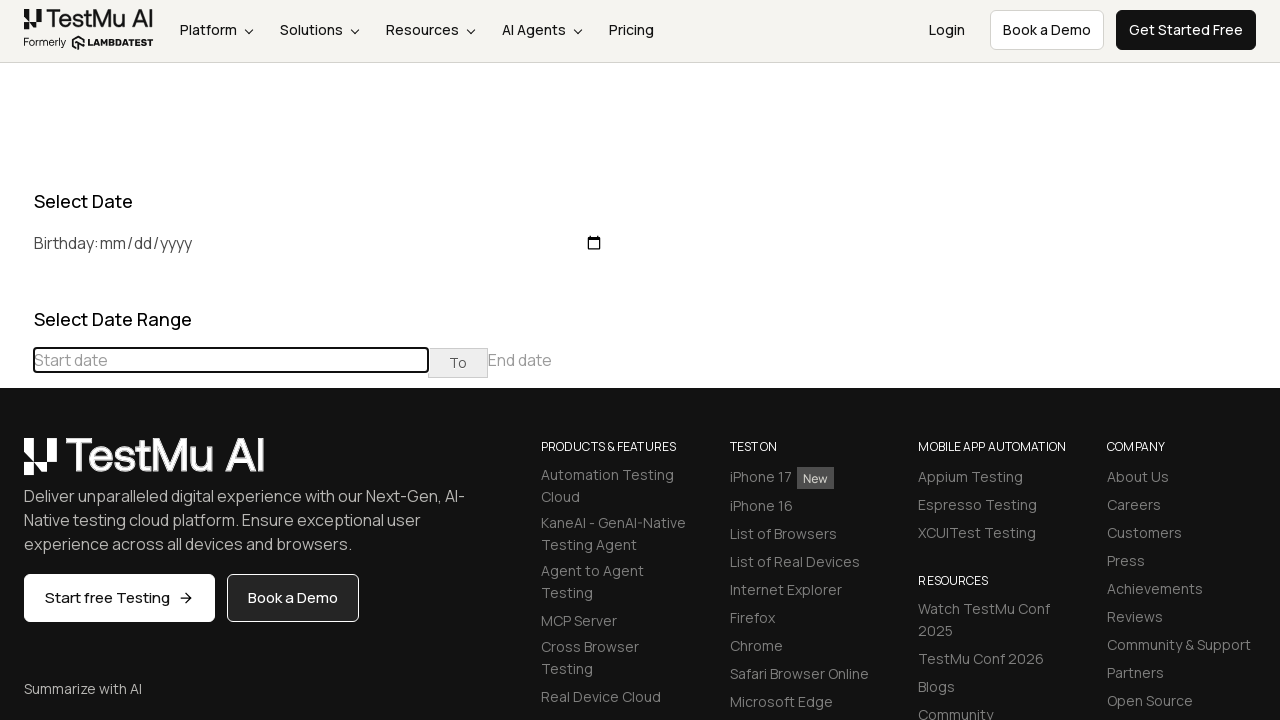

Clicked previous button to navigate backwards in calendar (current: December 2023) at (16, 465) on (//table[@class='table-condensed']//th[@class='prev'])[1]
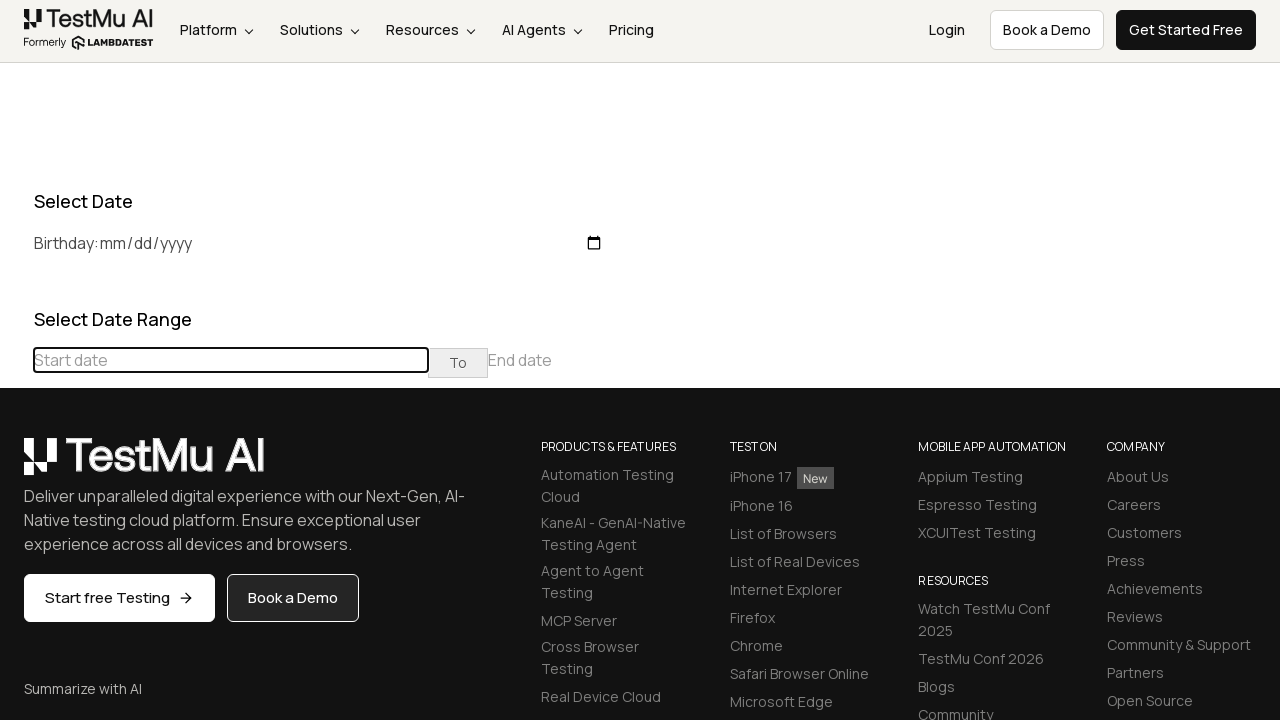

Retrieved current month/year from date picker: November 2023
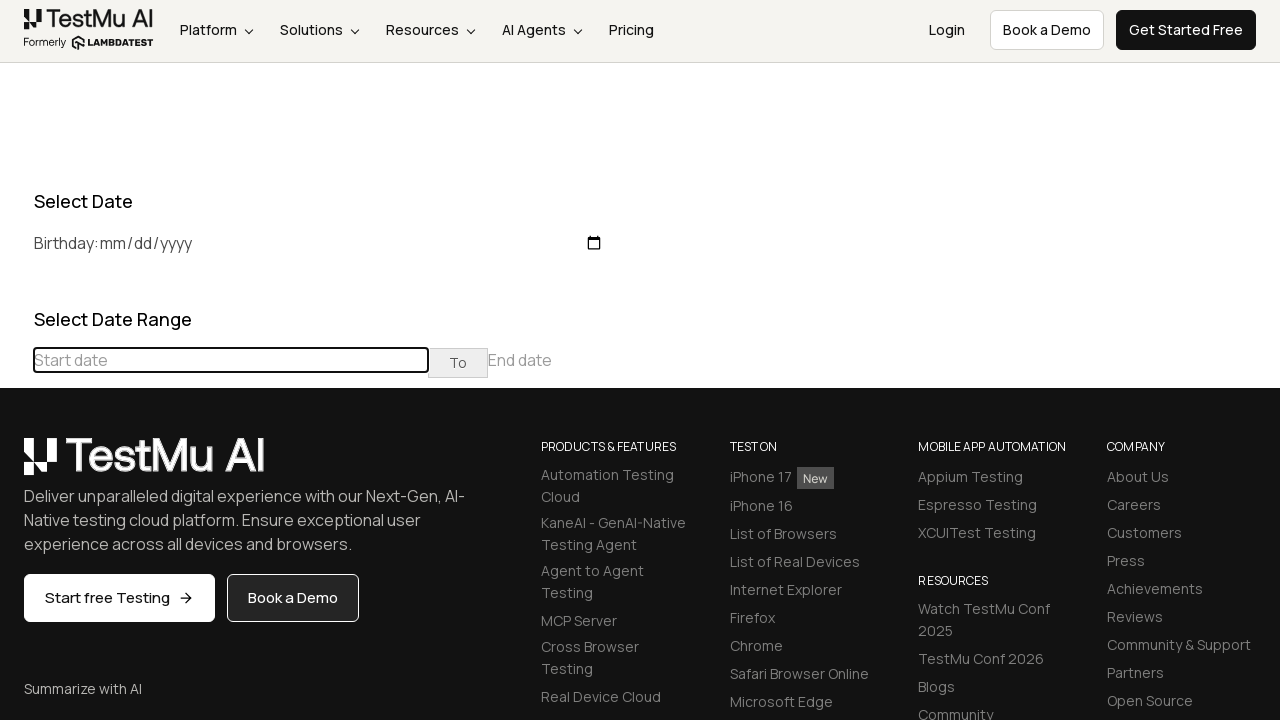

Clicked previous button to navigate backwards in calendar (current: November 2023) at (16, 465) on (//table[@class='table-condensed']//th[@class='prev'])[1]
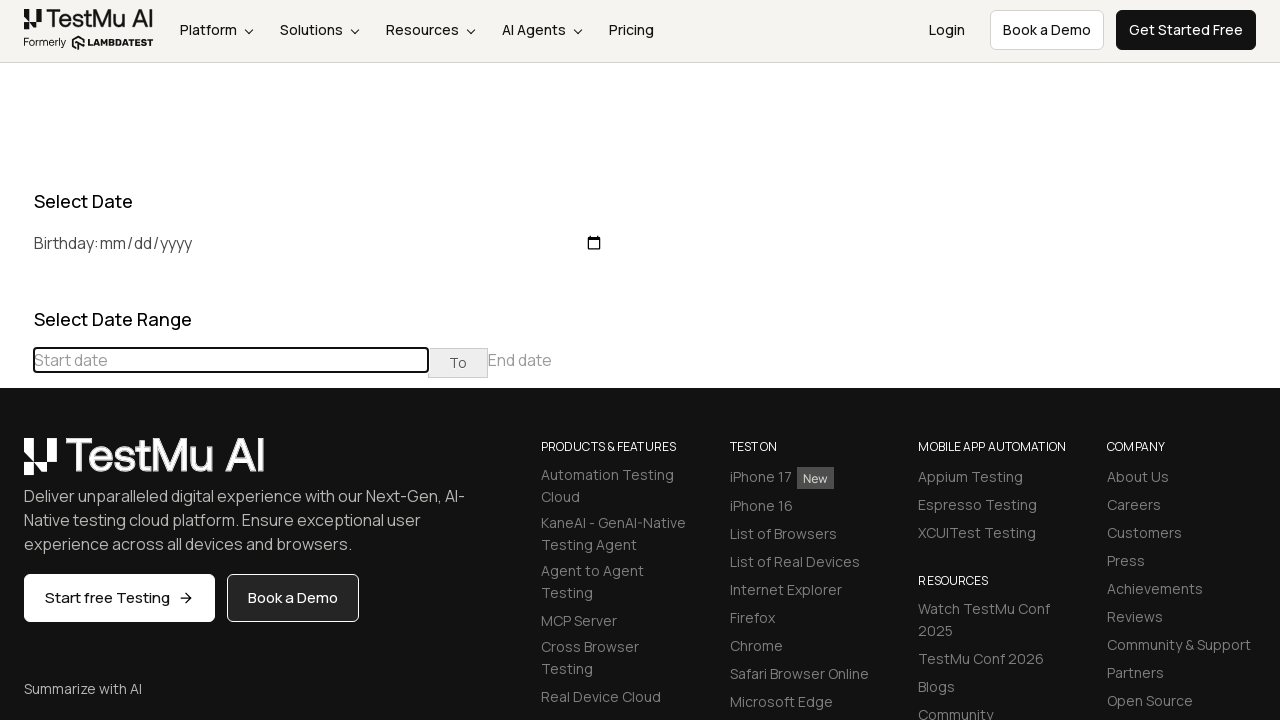

Retrieved current month/year from date picker: October 2023
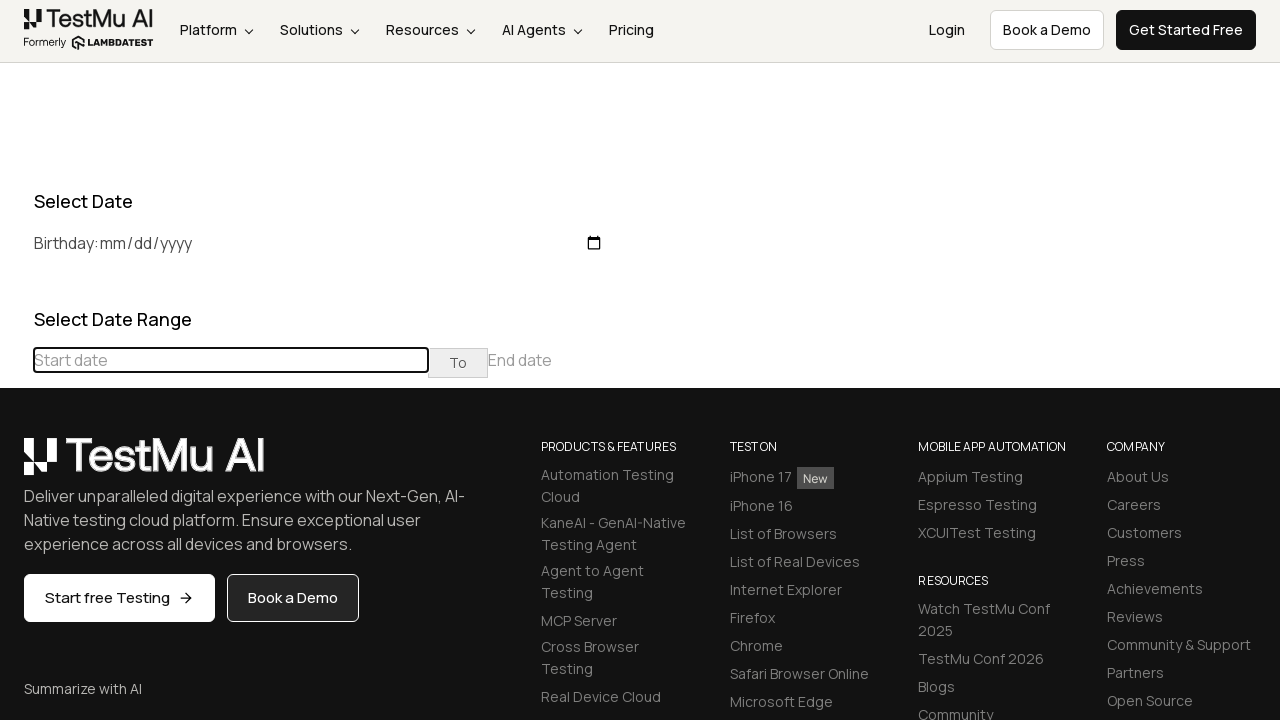

Clicked previous button to navigate backwards in calendar (current: October 2023) at (16, 465) on (//table[@class='table-condensed']//th[@class='prev'])[1]
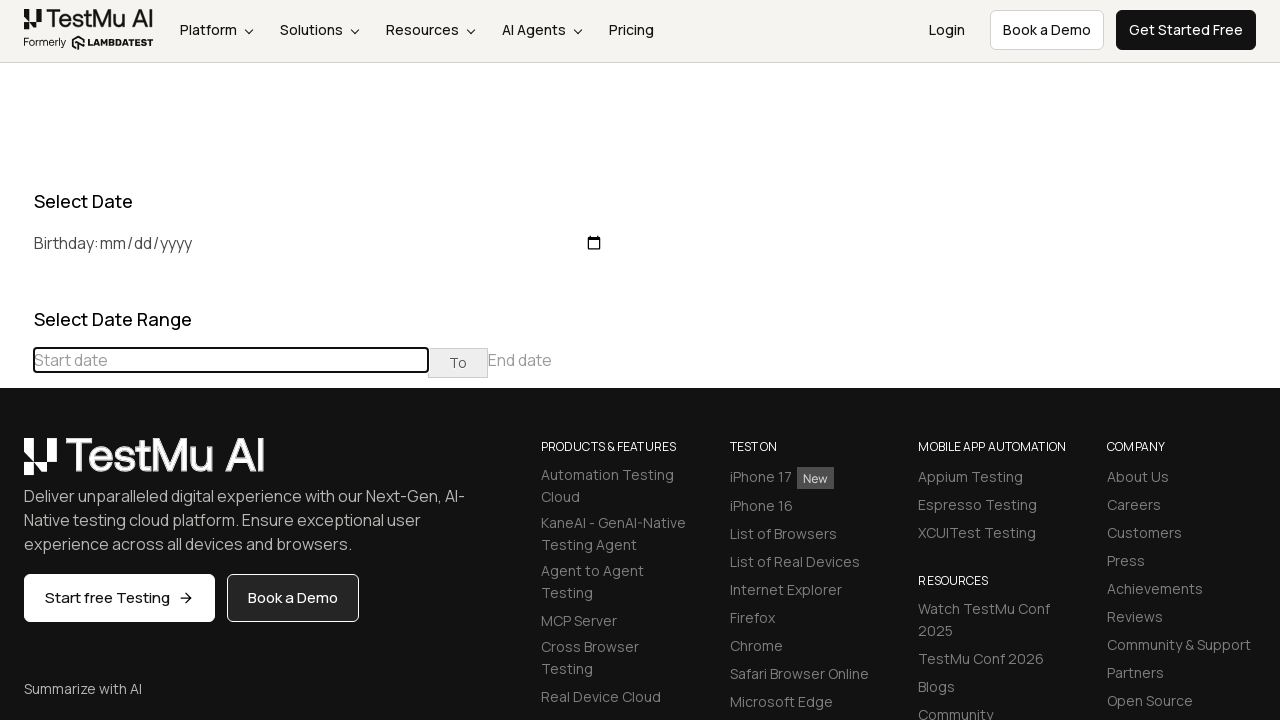

Retrieved current month/year from date picker: September 2023
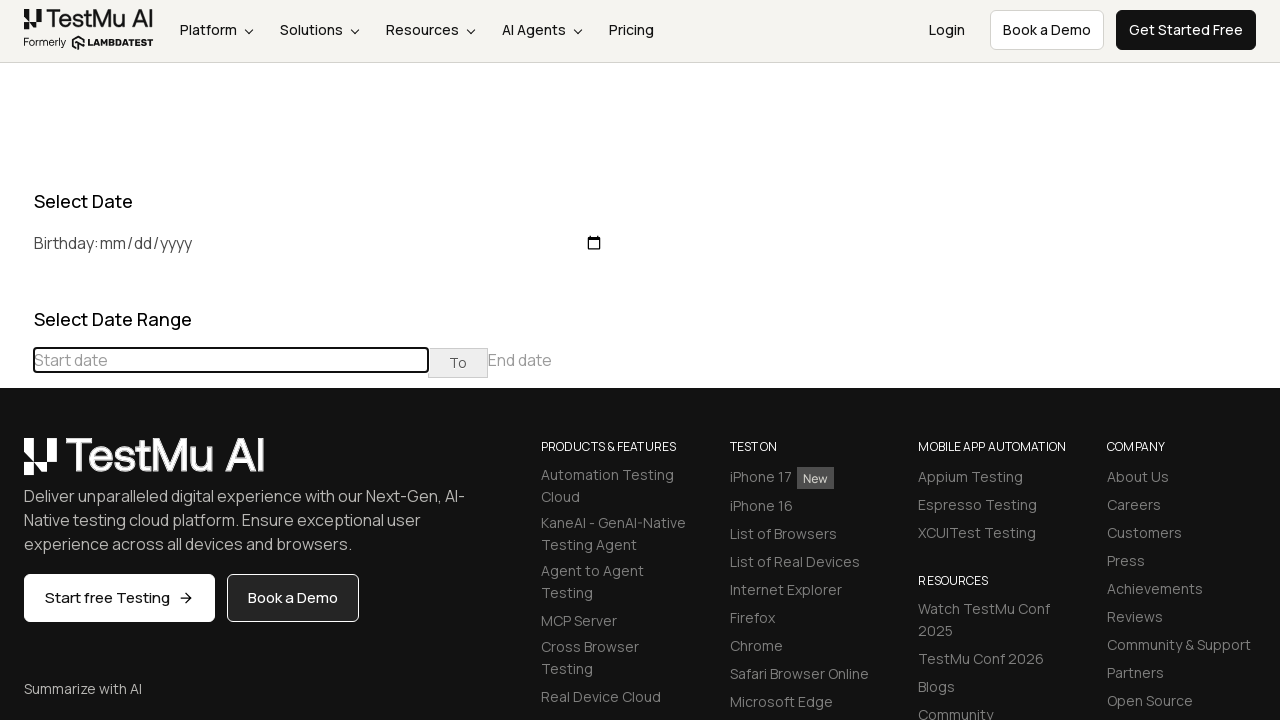

Clicked previous button to navigate backwards in calendar (current: September 2023) at (16, 465) on (//table[@class='table-condensed']//th[@class='prev'])[1]
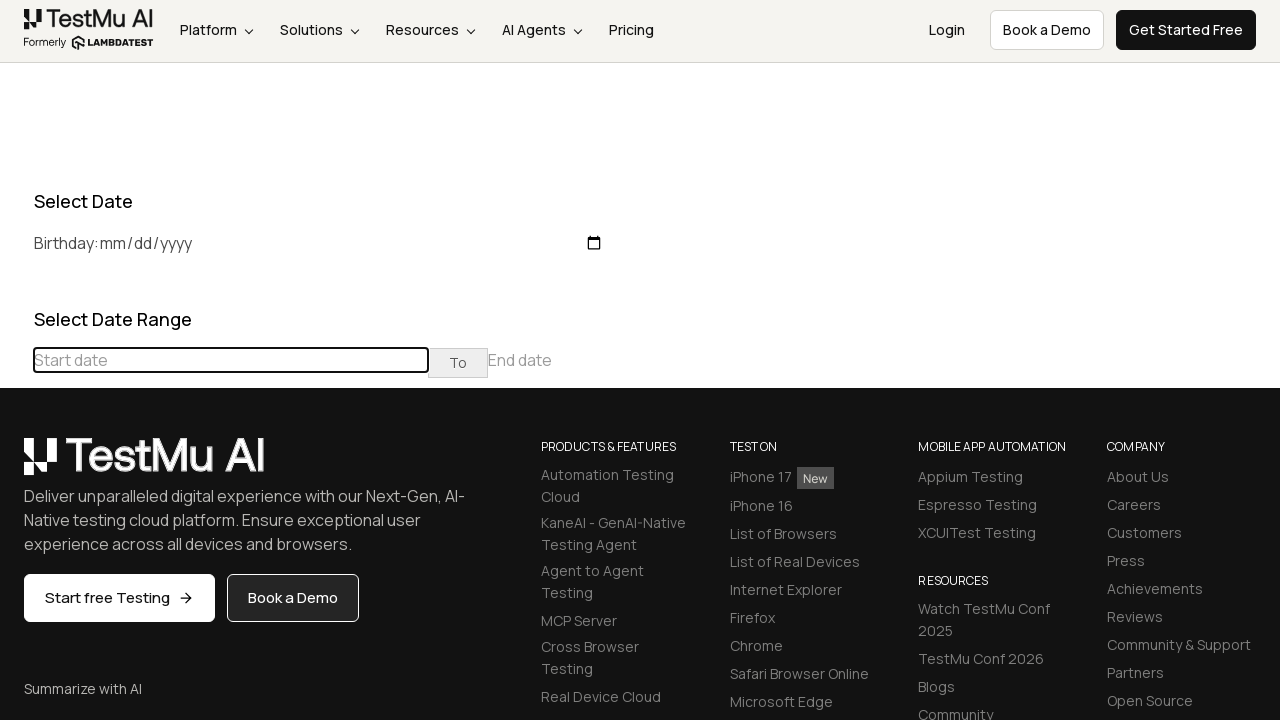

Retrieved current month/year from date picker: August 2023
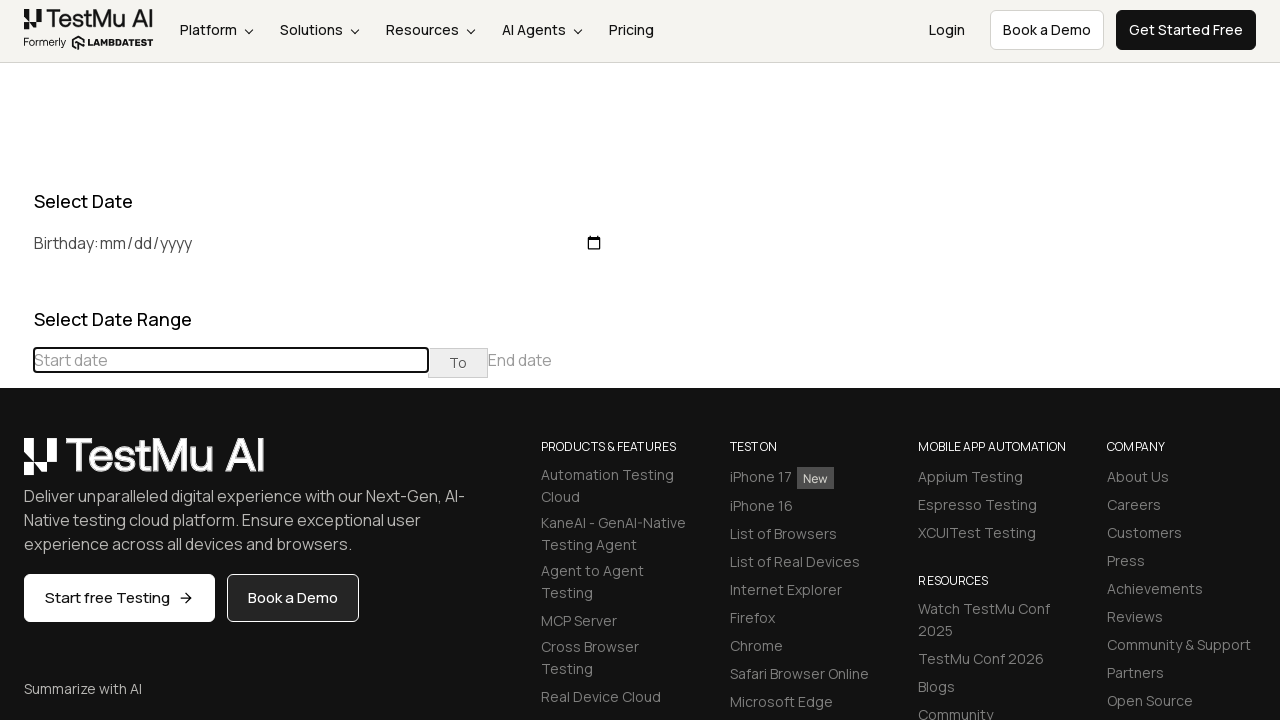

Clicked previous button to navigate backwards in calendar (current: August 2023) at (16, 465) on (//table[@class='table-condensed']//th[@class='prev'])[1]
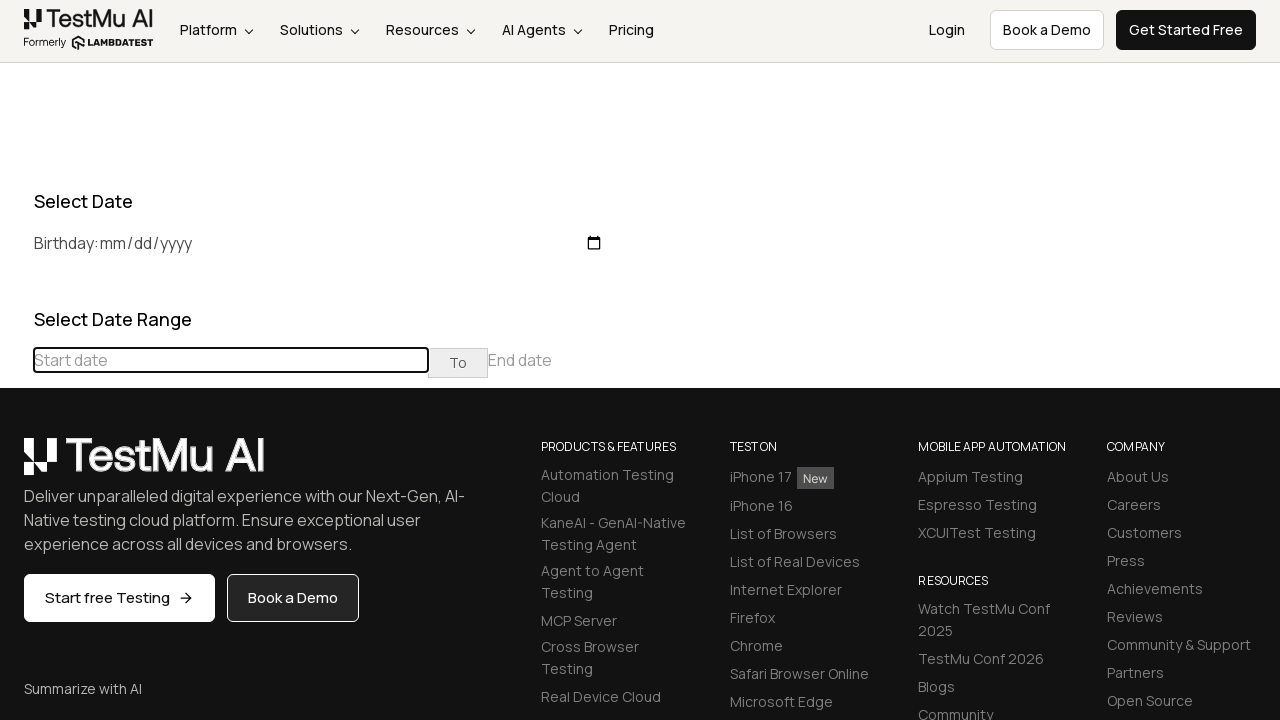

Retrieved current month/year from date picker: July 2023
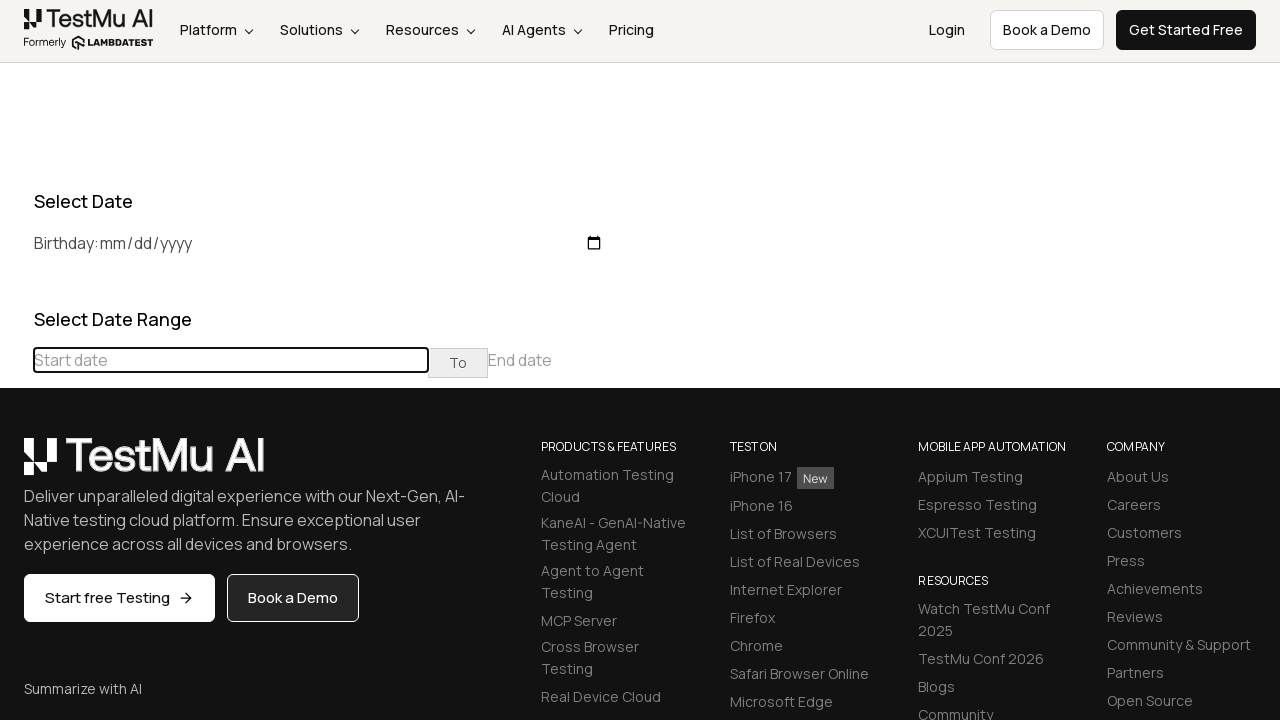

Clicked previous button to navigate backwards in calendar (current: July 2023) at (16, 465) on (//table[@class='table-condensed']//th[@class='prev'])[1]
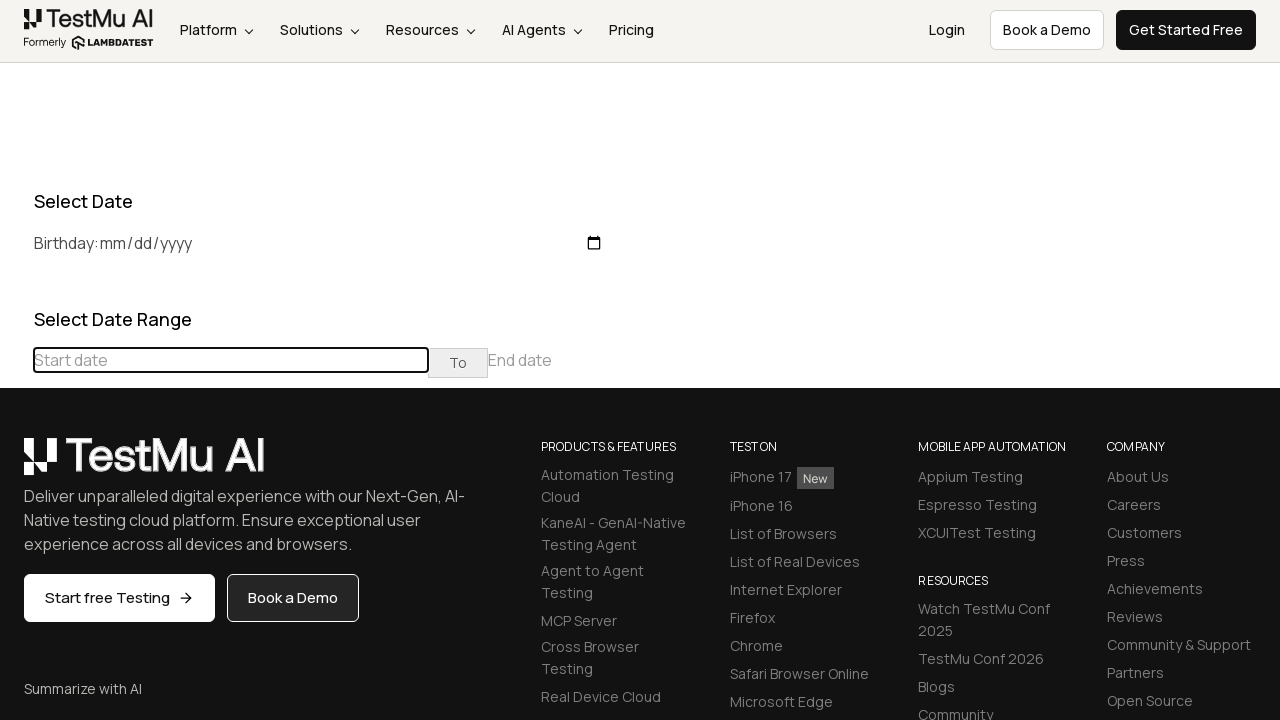

Retrieved current month/year from date picker: June 2023
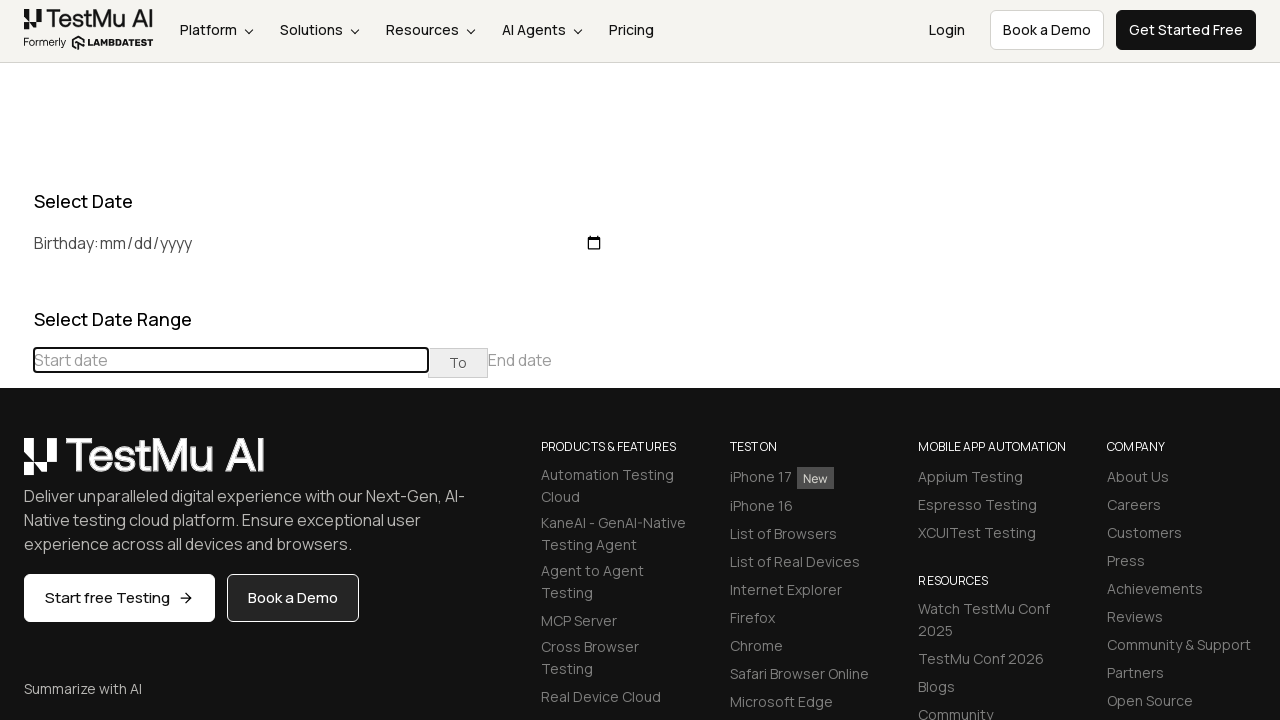

Clicked previous button to navigate backwards in calendar (current: June 2023) at (16, 465) on (//table[@class='table-condensed']//th[@class='prev'])[1]
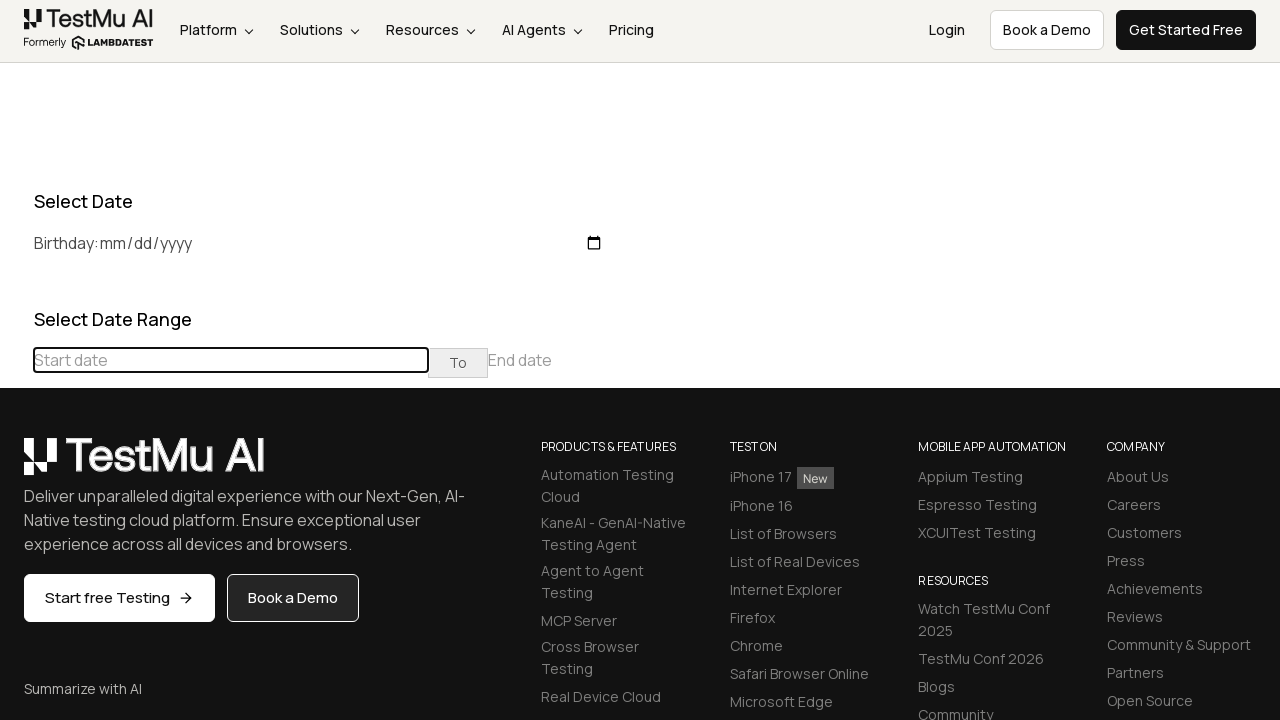

Retrieved current month/year from date picker: May 2023
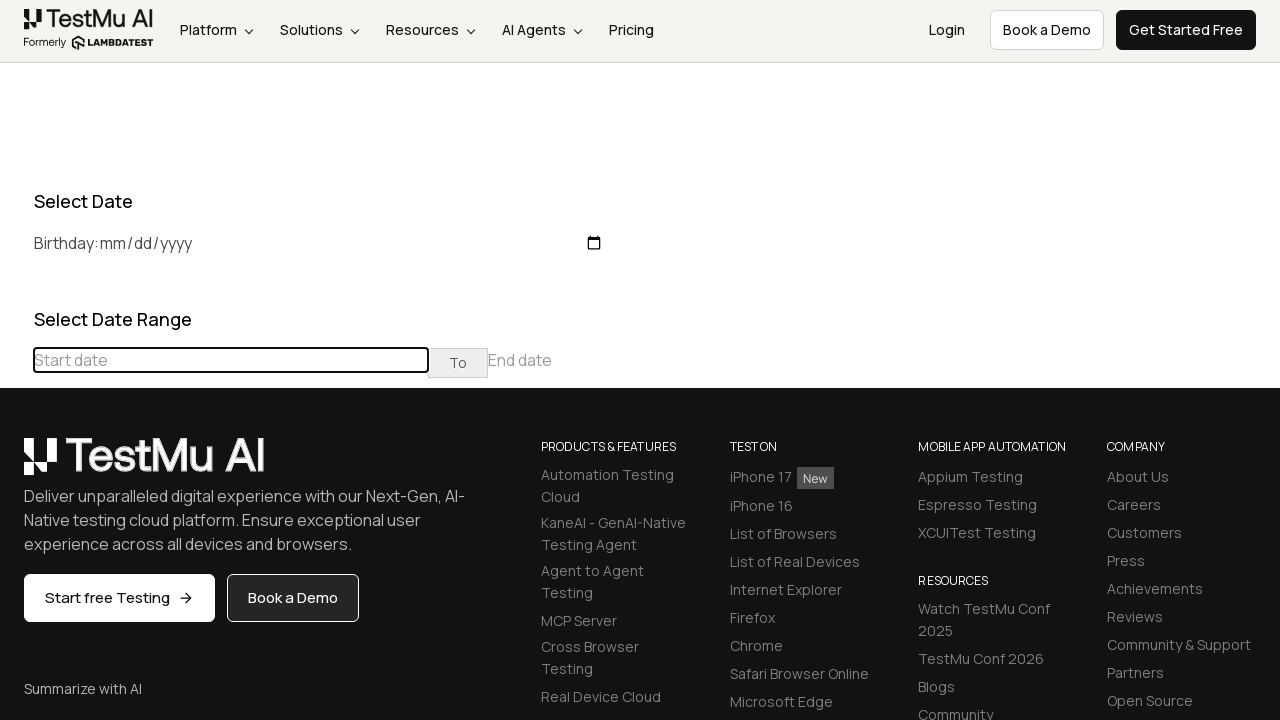

Clicked previous button to navigate backwards in calendar (current: May 2023) at (16, 465) on (//table[@class='table-condensed']//th[@class='prev'])[1]
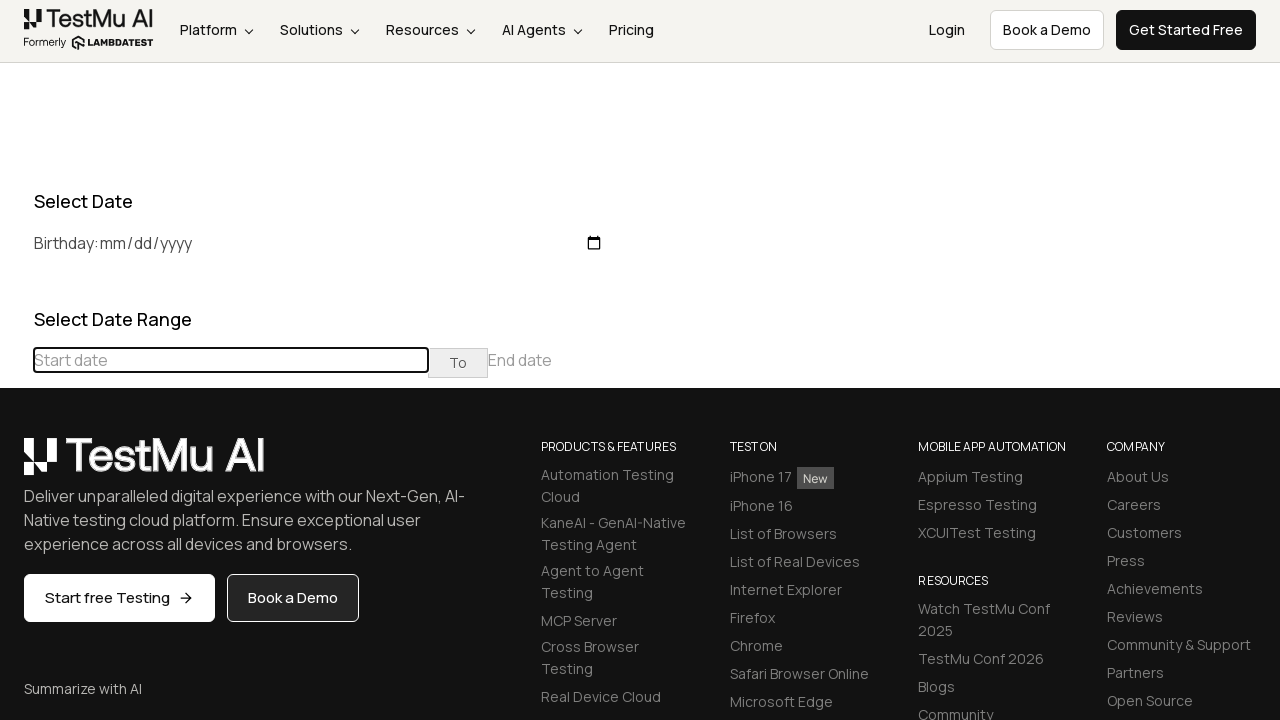

Retrieved current month/year from date picker: April 2023
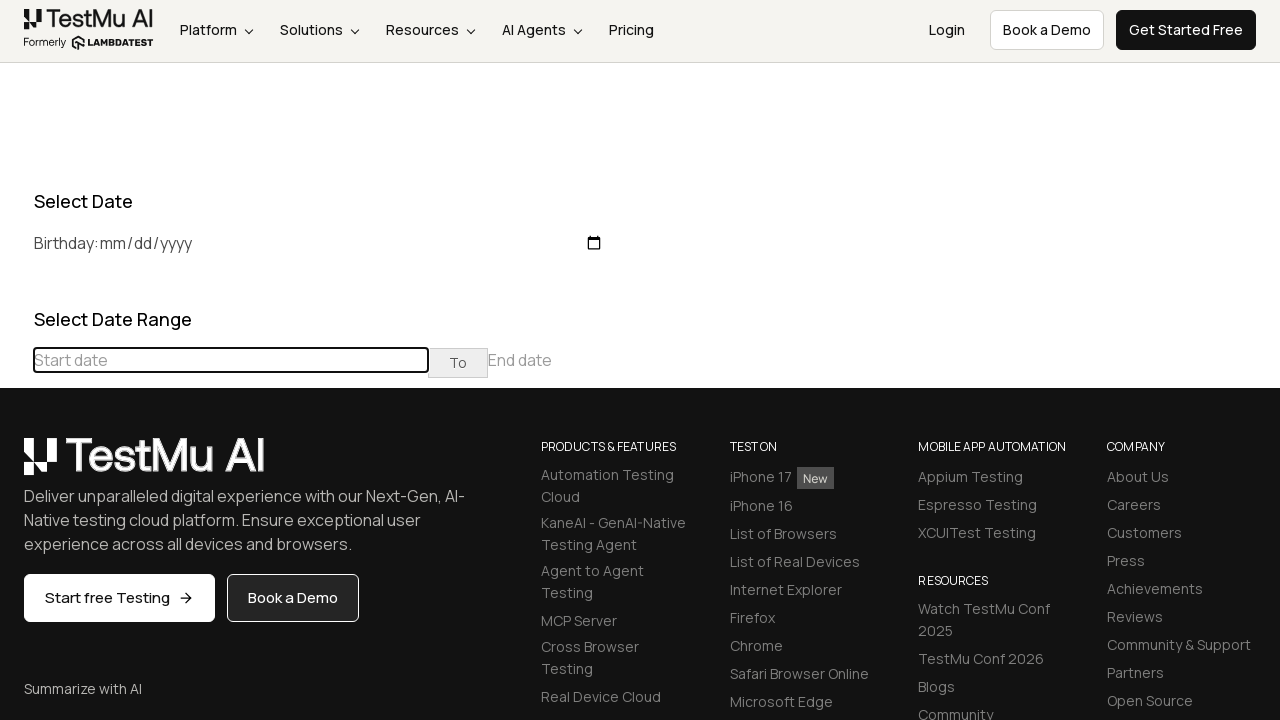

Clicked previous button to navigate backwards in calendar (current: April 2023) at (16, 465) on (//table[@class='table-condensed']//th[@class='prev'])[1]
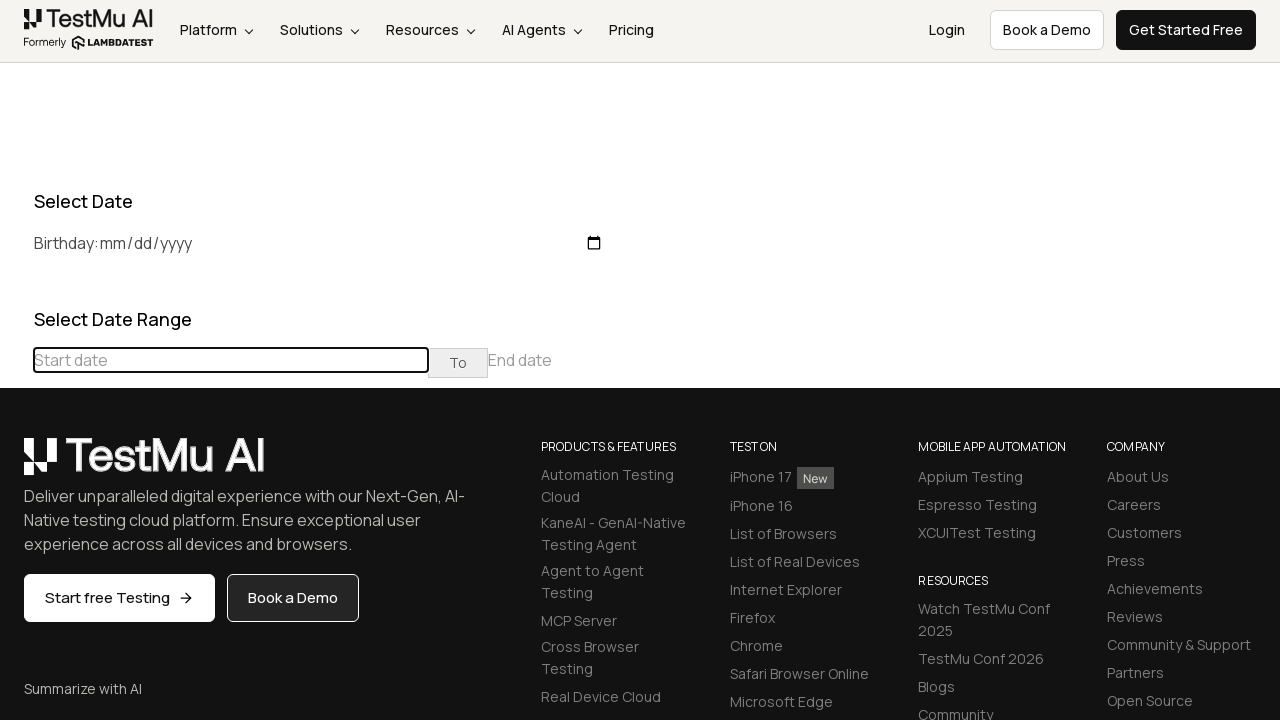

Retrieved current month/year from date picker: March 2023
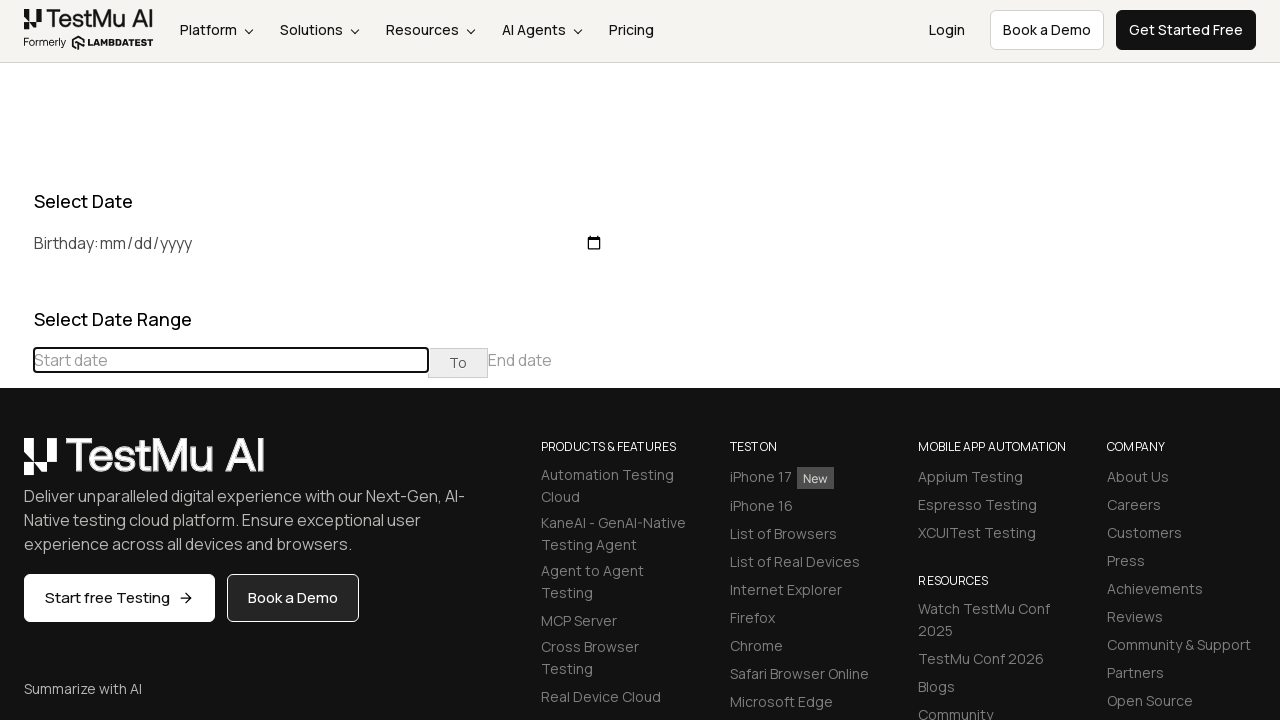

Clicked previous button to navigate backwards in calendar (current: March 2023) at (16, 465) on (//table[@class='table-condensed']//th[@class='prev'])[1]
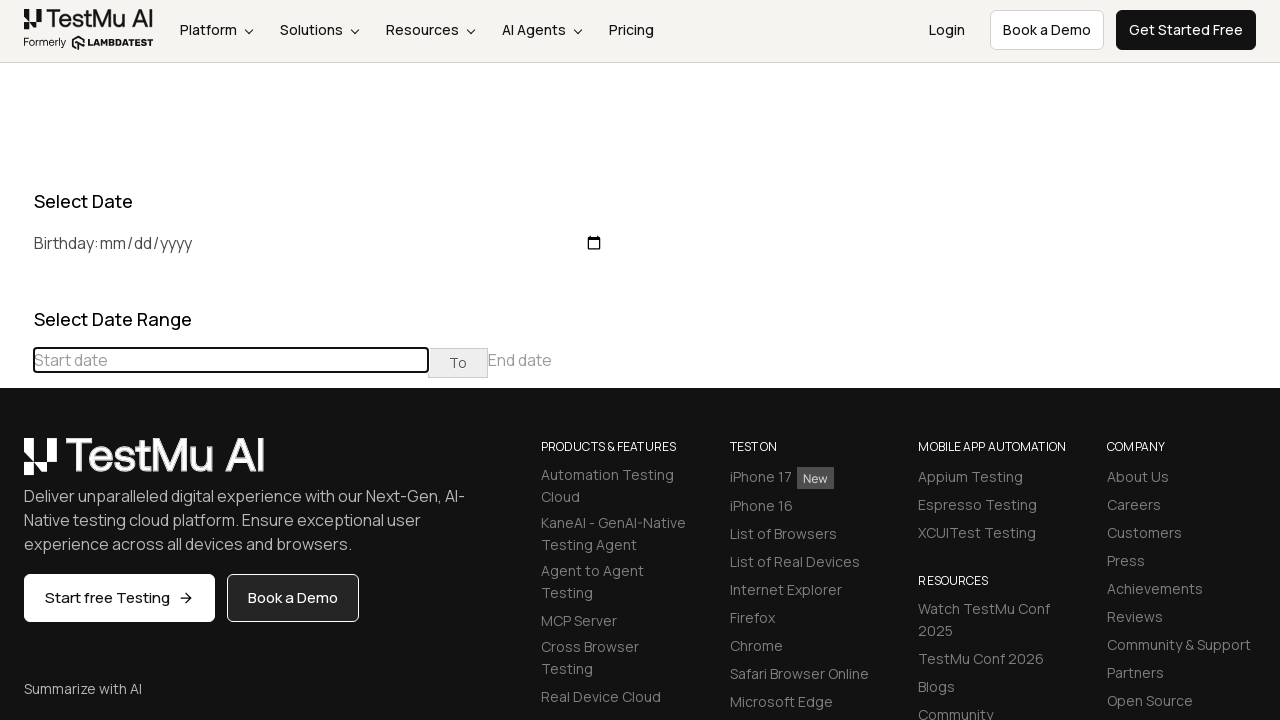

Retrieved current month/year from date picker: February 2023
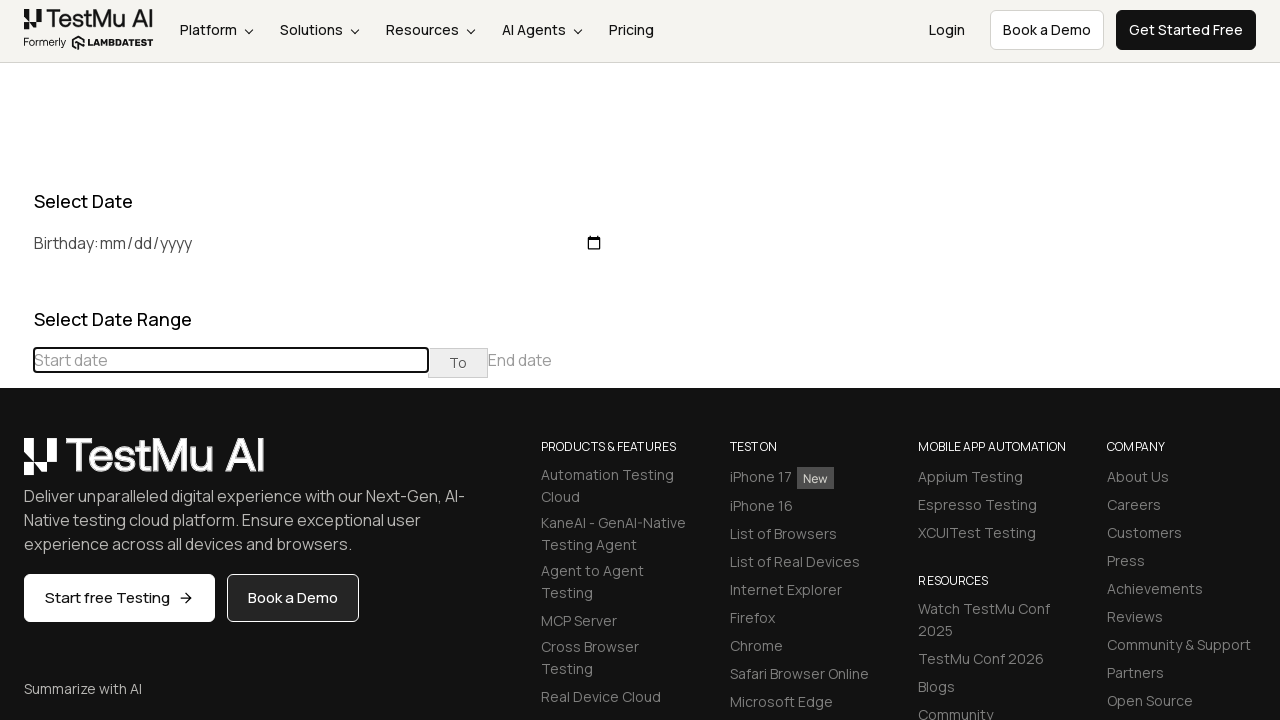

Clicked previous button to navigate backwards in calendar (current: February 2023) at (16, 465) on (//table[@class='table-condensed']//th[@class='prev'])[1]
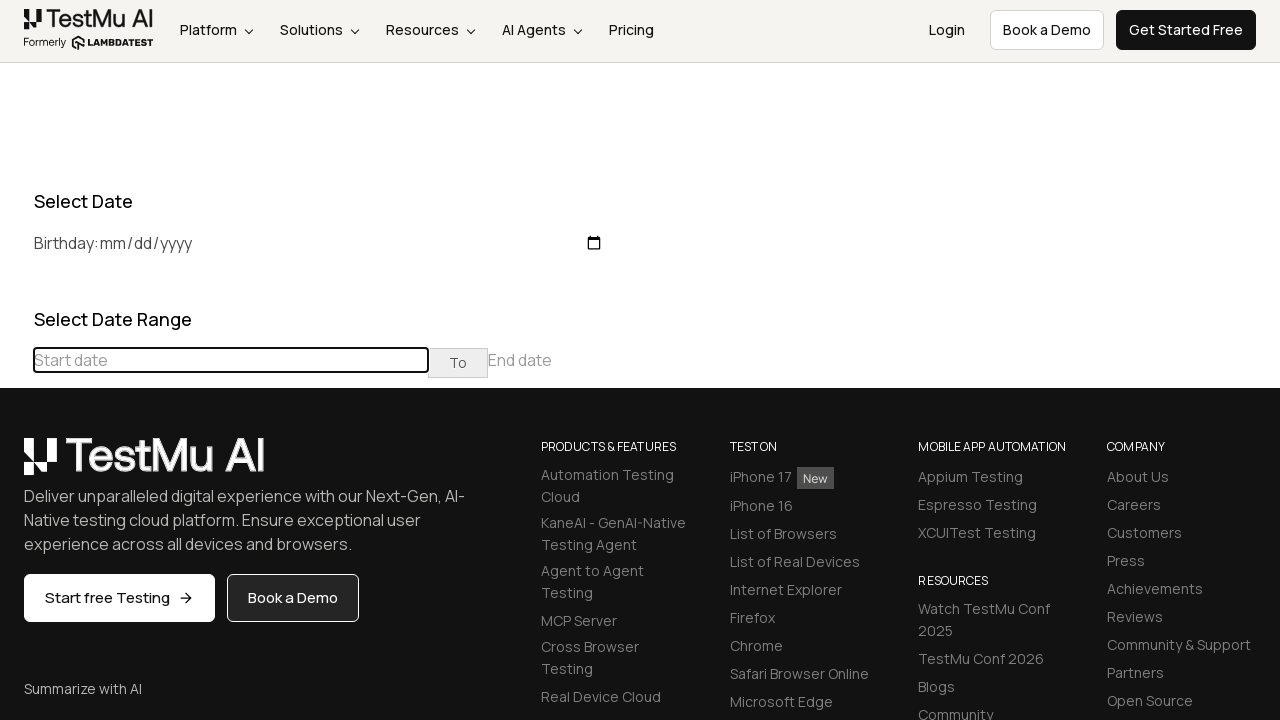

Retrieved current month/year from date picker: January 2023
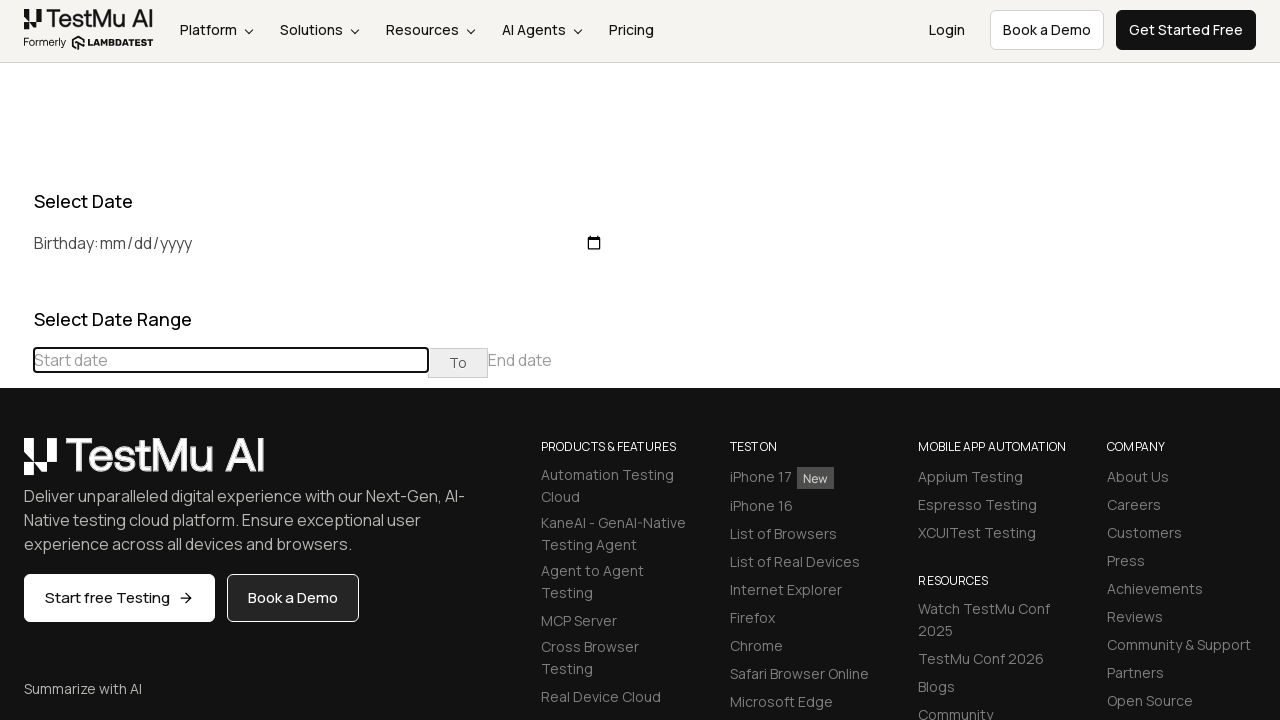

Clicked previous button to navigate backwards in calendar (current: January 2023) at (16, 465) on (//table[@class='table-condensed']//th[@class='prev'])[1]
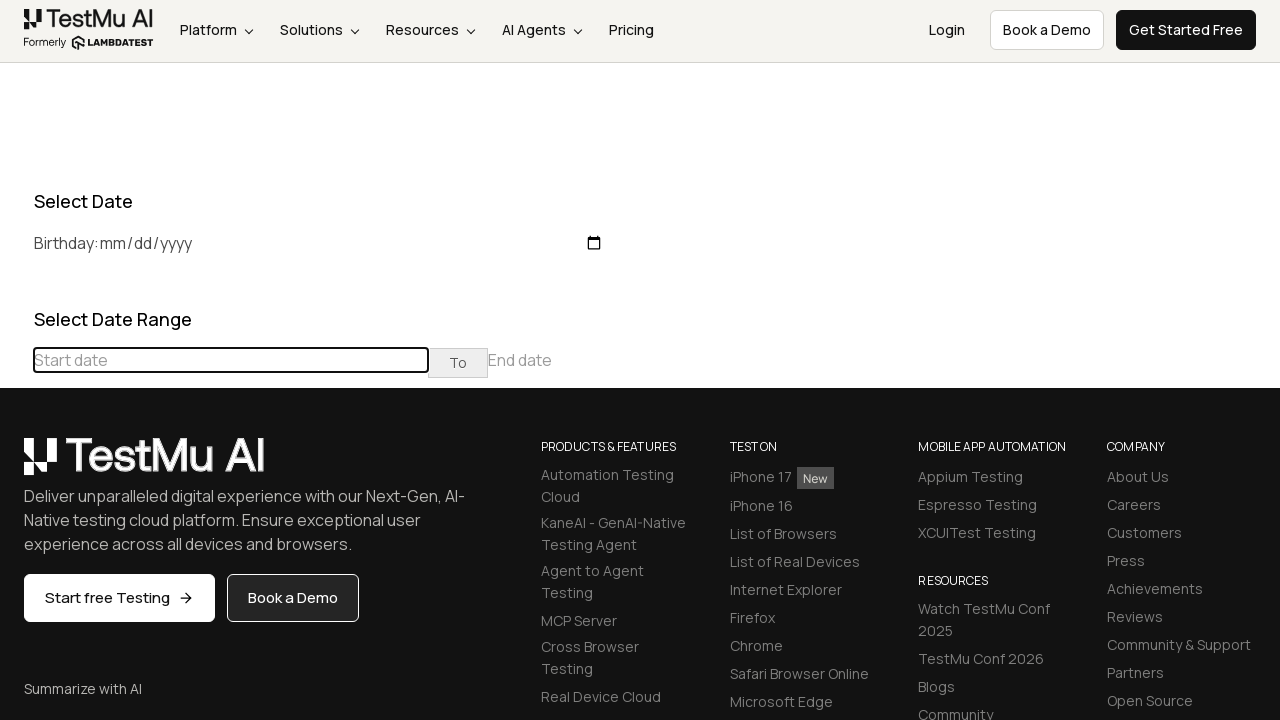

Retrieved current month/year from date picker: December 2022
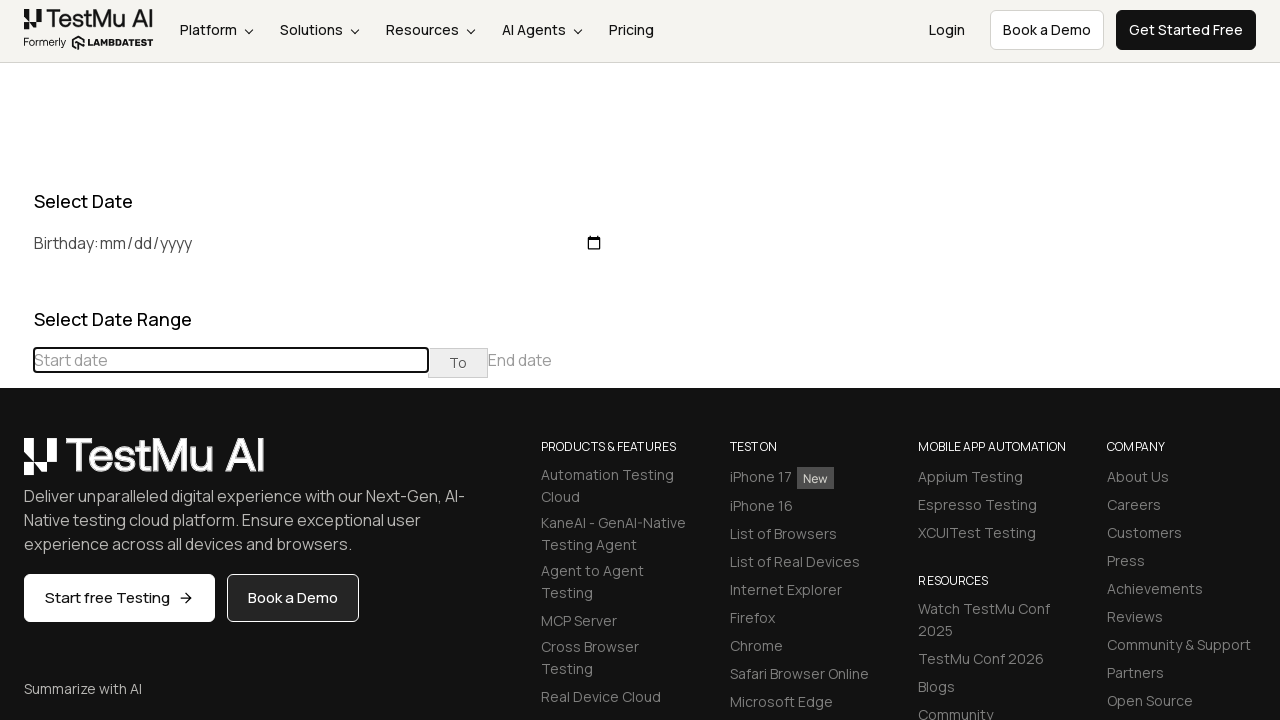

Clicked previous button to navigate backwards in calendar (current: December 2022) at (16, 465) on (//table[@class='table-condensed']//th[@class='prev'])[1]
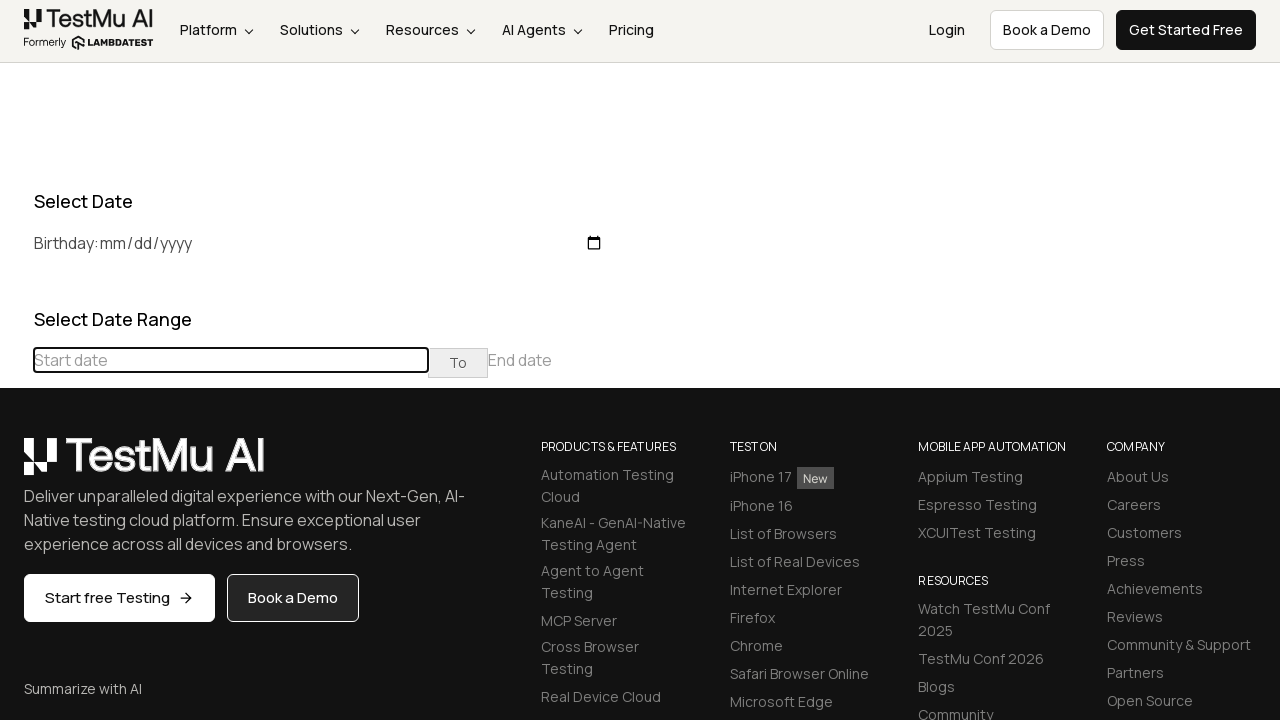

Retrieved current month/year from date picker: November 2022
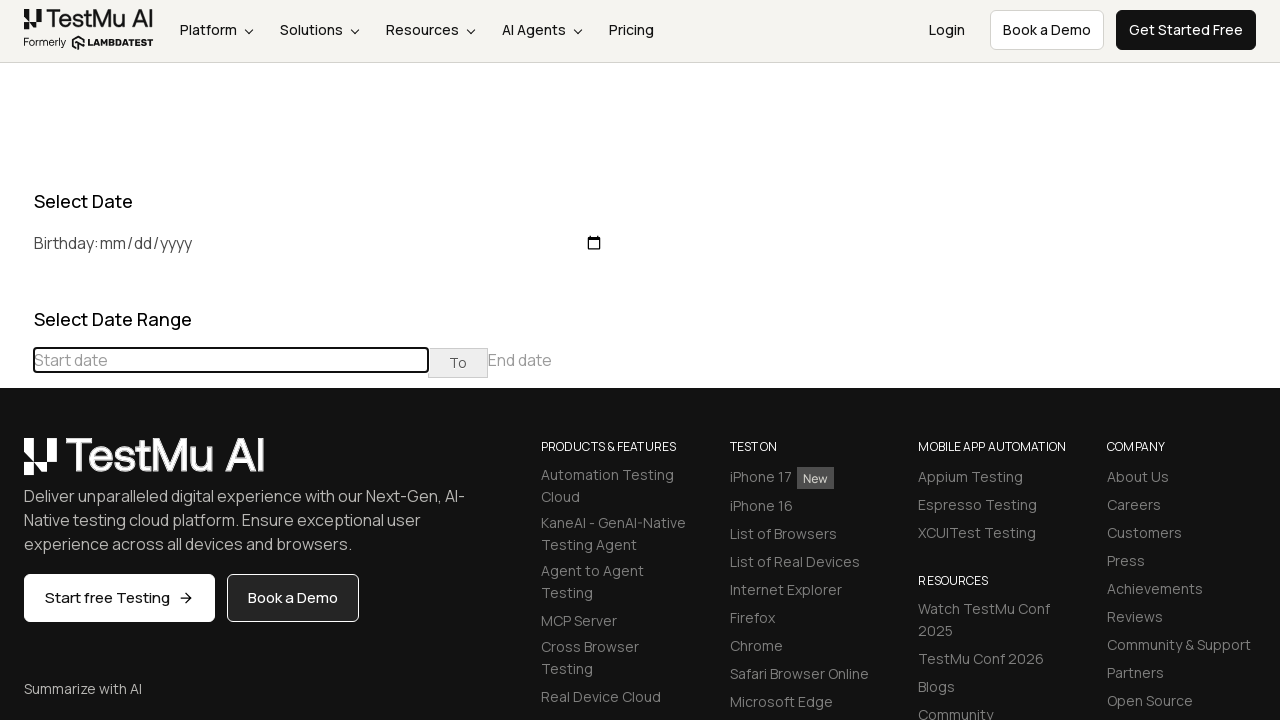

Clicked previous button to navigate backwards in calendar (current: November 2022) at (16, 465) on (//table[@class='table-condensed']//th[@class='prev'])[1]
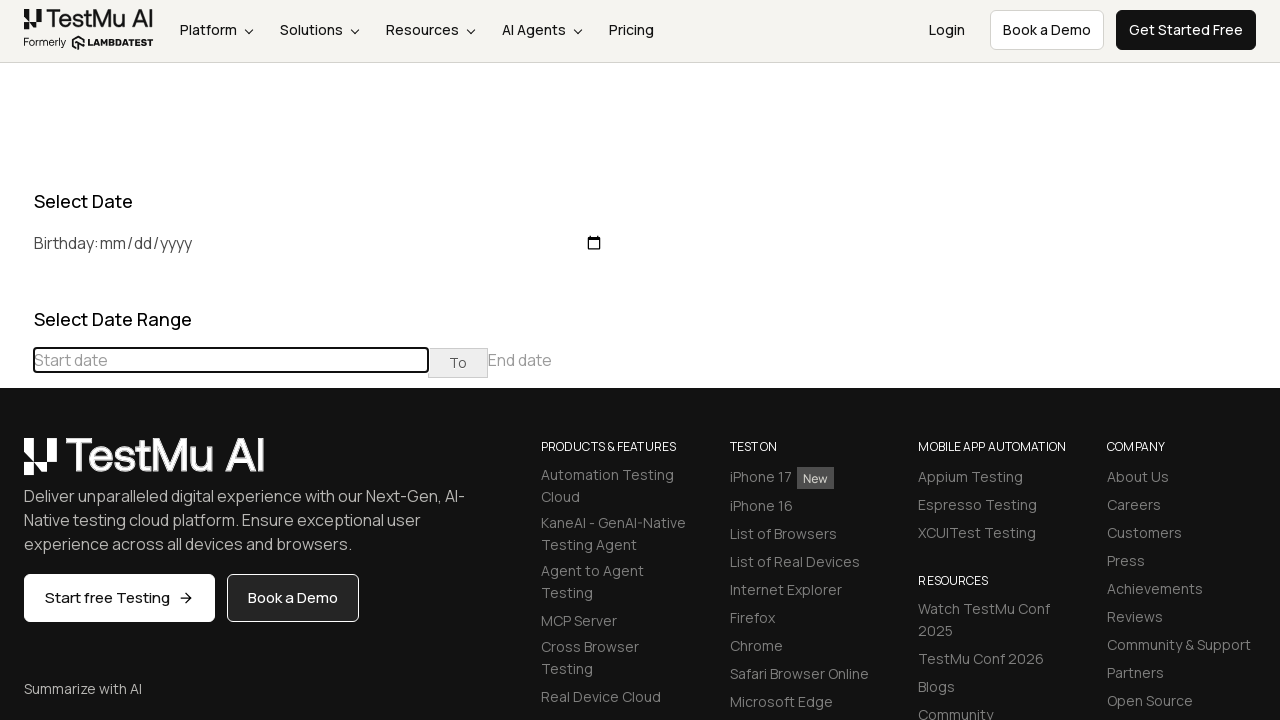

Retrieved current month/year from date picker: October 2022
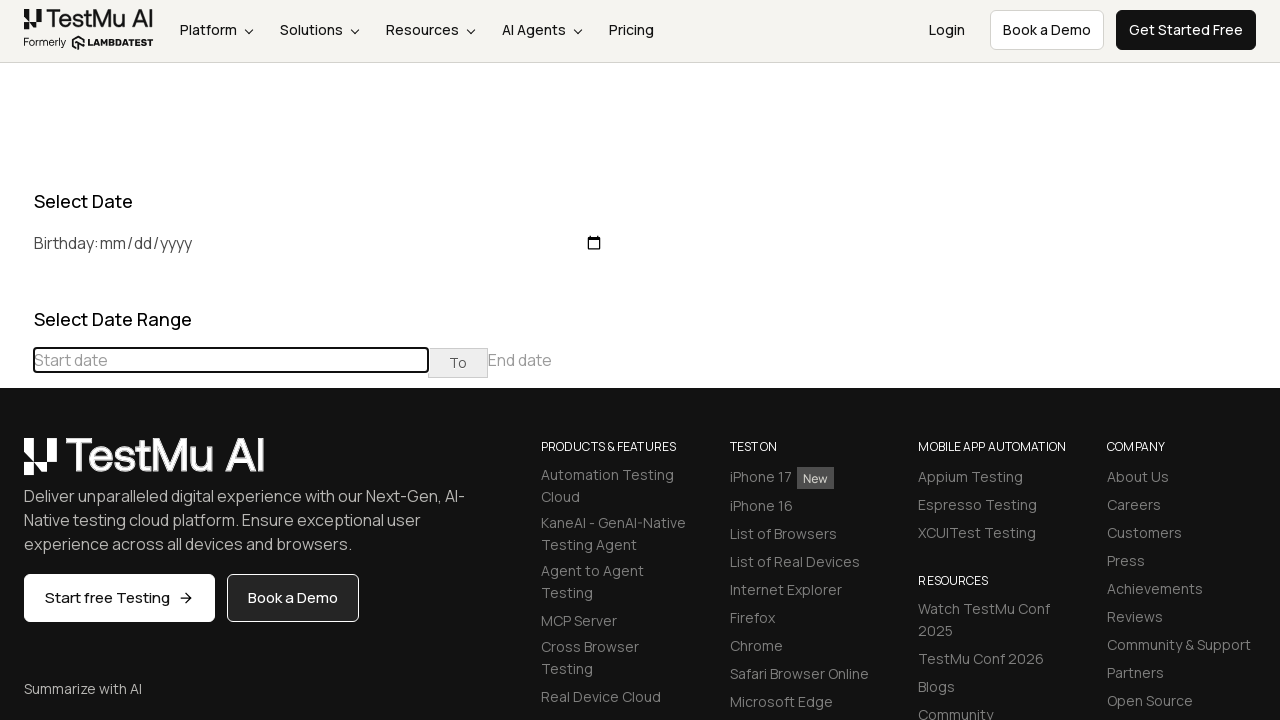

Clicked previous button to navigate backwards in calendar (current: October 2022) at (16, 465) on (//table[@class='table-condensed']//th[@class='prev'])[1]
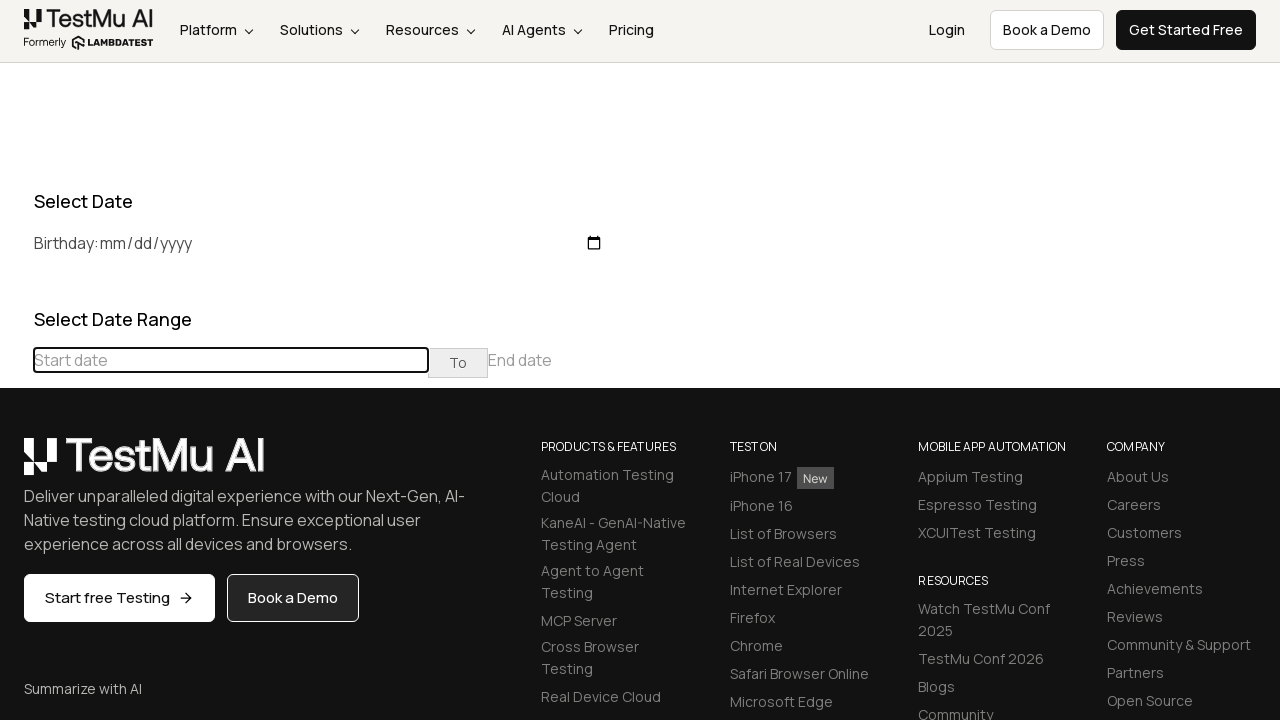

Retrieved current month/year from date picker: September 2022
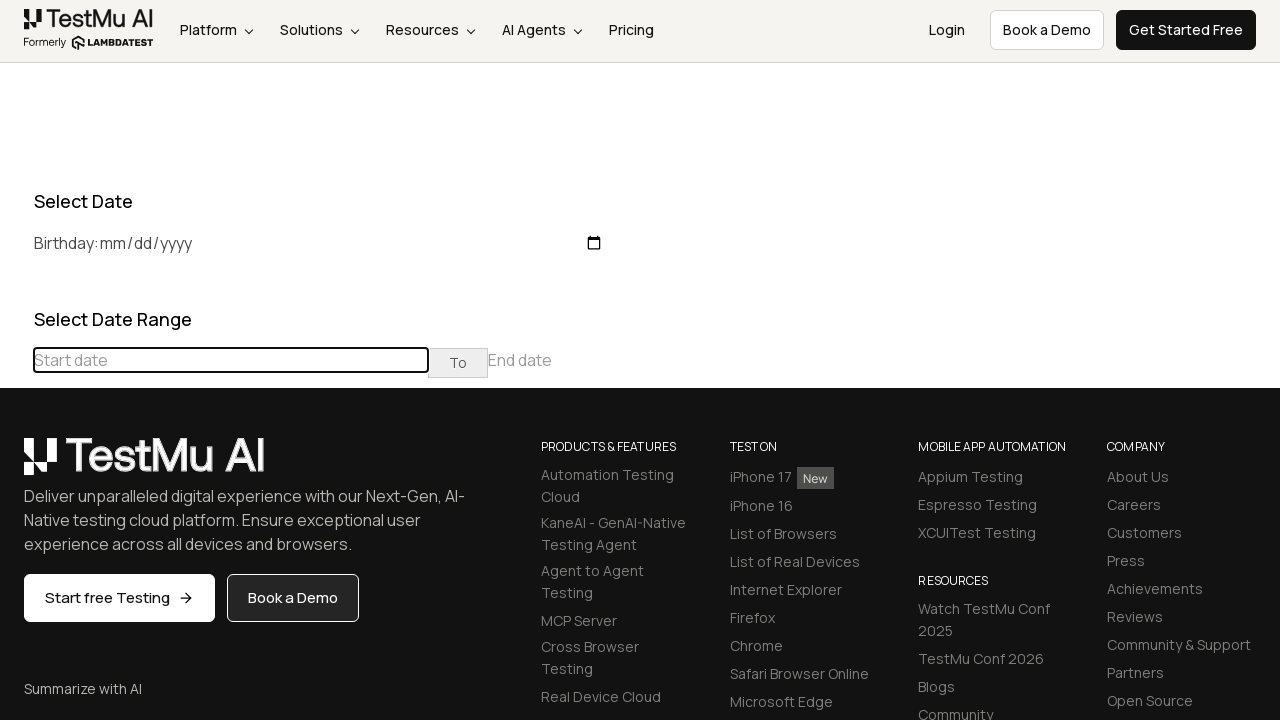

Clicked previous button to navigate backwards in calendar (current: September 2022) at (16, 465) on (//table[@class='table-condensed']//th[@class='prev'])[1]
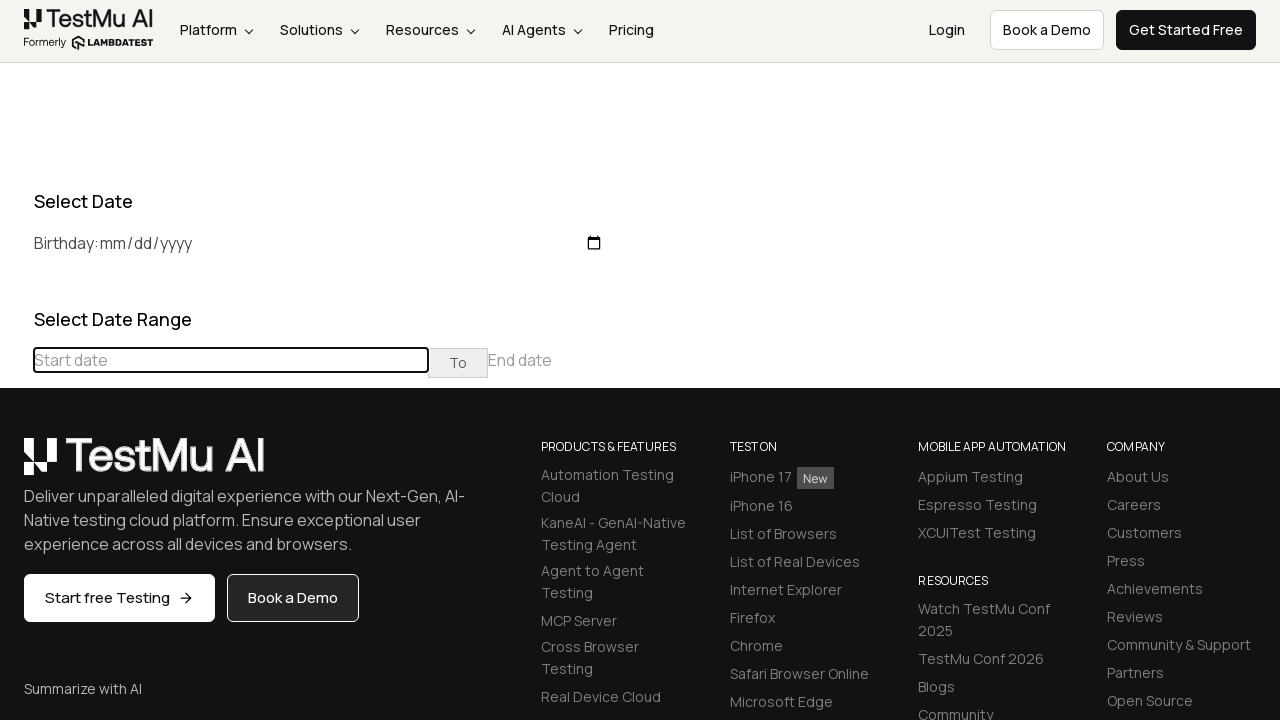

Retrieved current month/year from date picker: August 2022
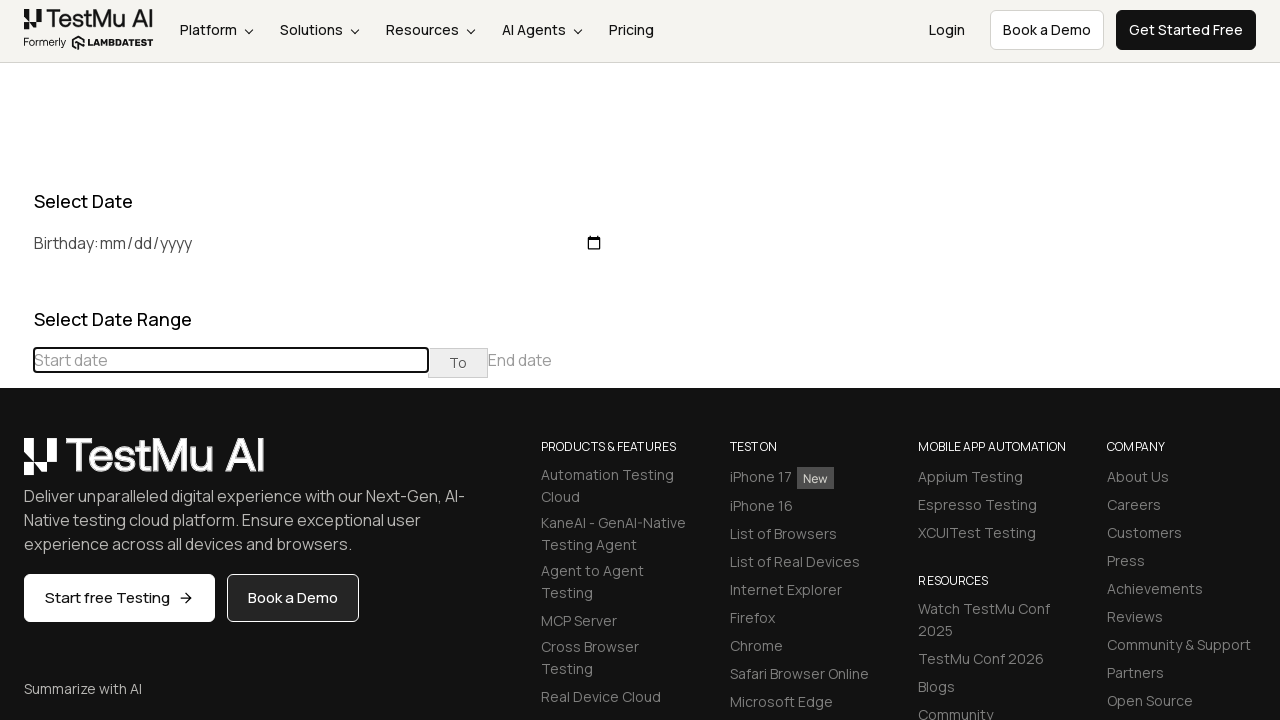

Clicked previous button to navigate backwards in calendar (current: August 2022) at (16, 465) on (//table[@class='table-condensed']//th[@class='prev'])[1]
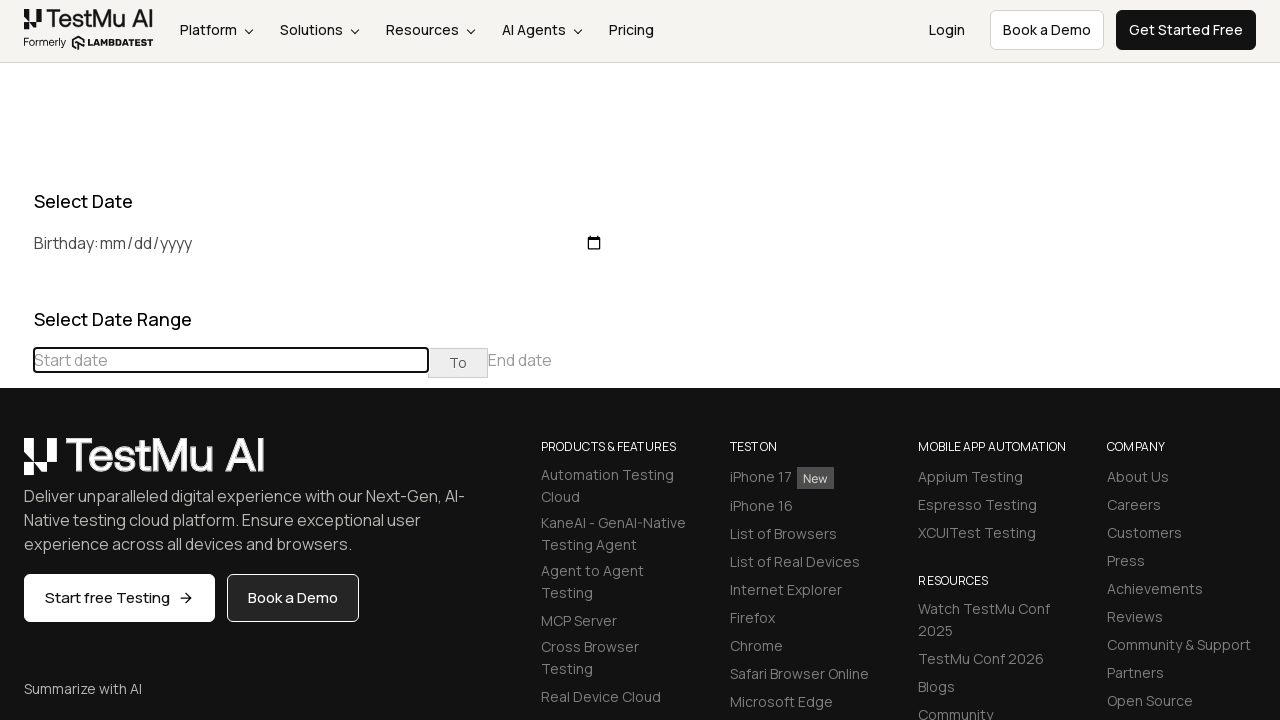

Retrieved current month/year from date picker: July 2022
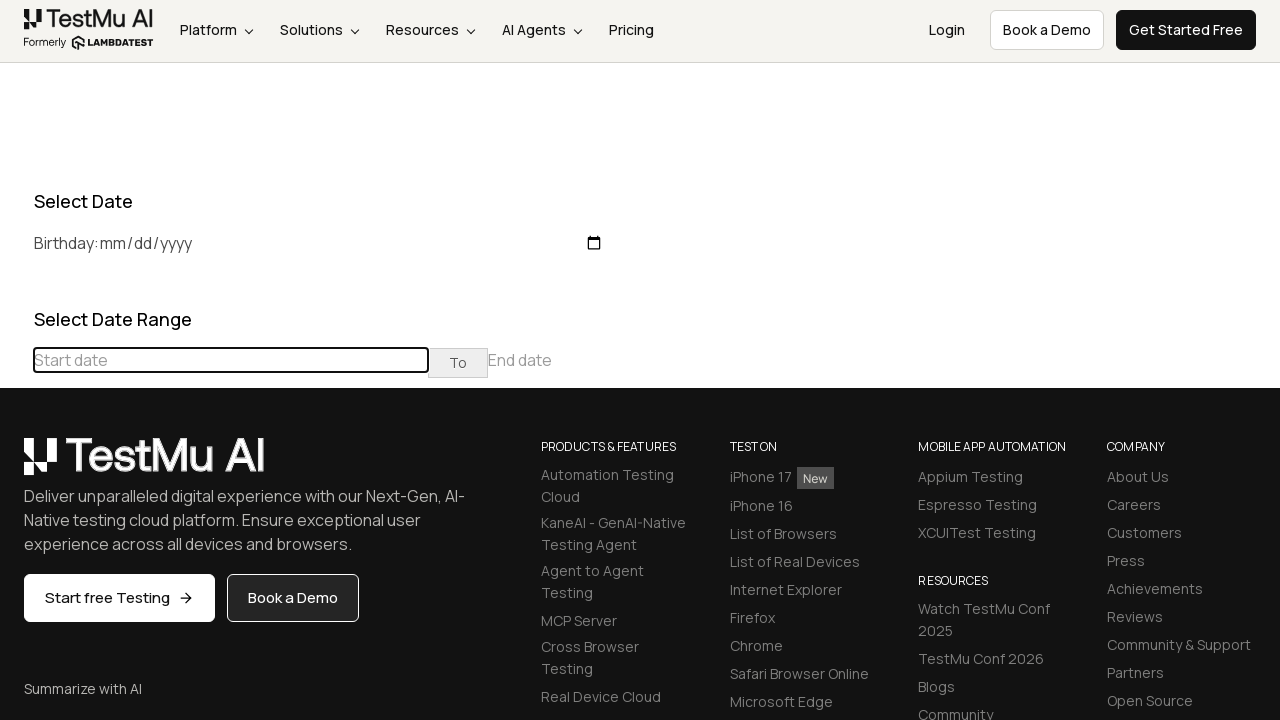

Clicked previous button to navigate backwards in calendar (current: July 2022) at (16, 465) on (//table[@class='table-condensed']//th[@class='prev'])[1]
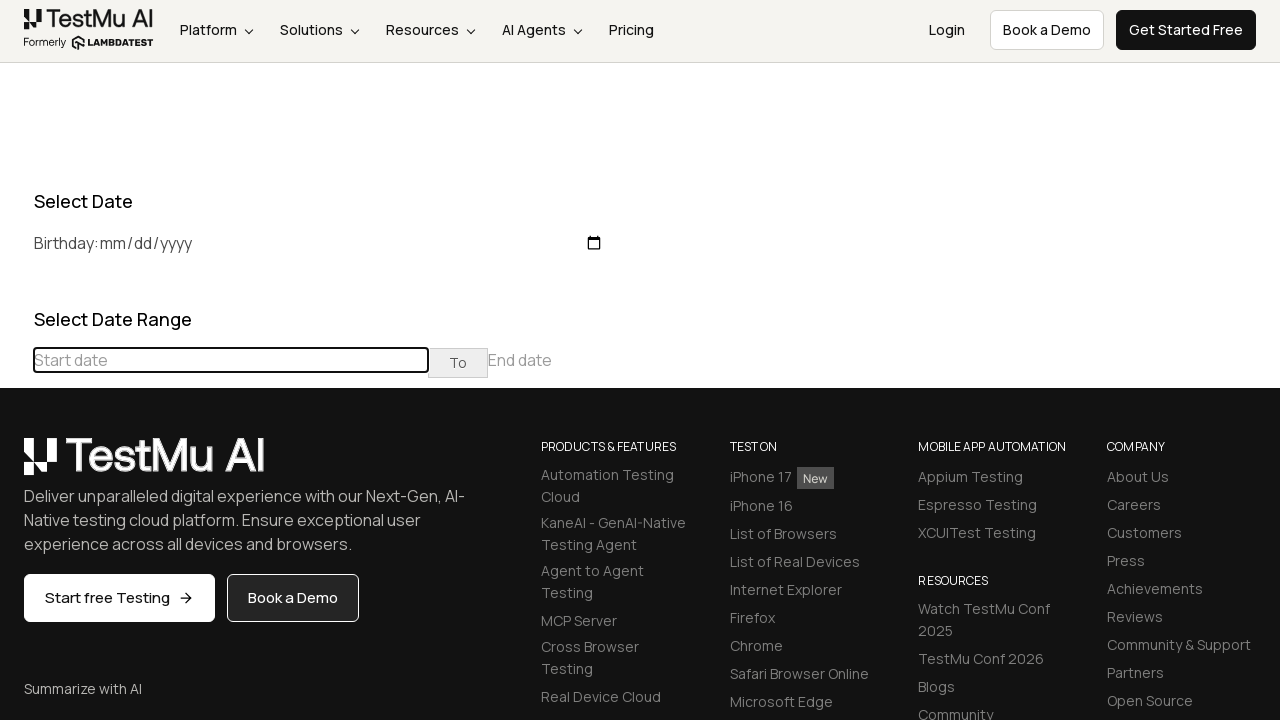

Retrieved current month/year from date picker: June 2022
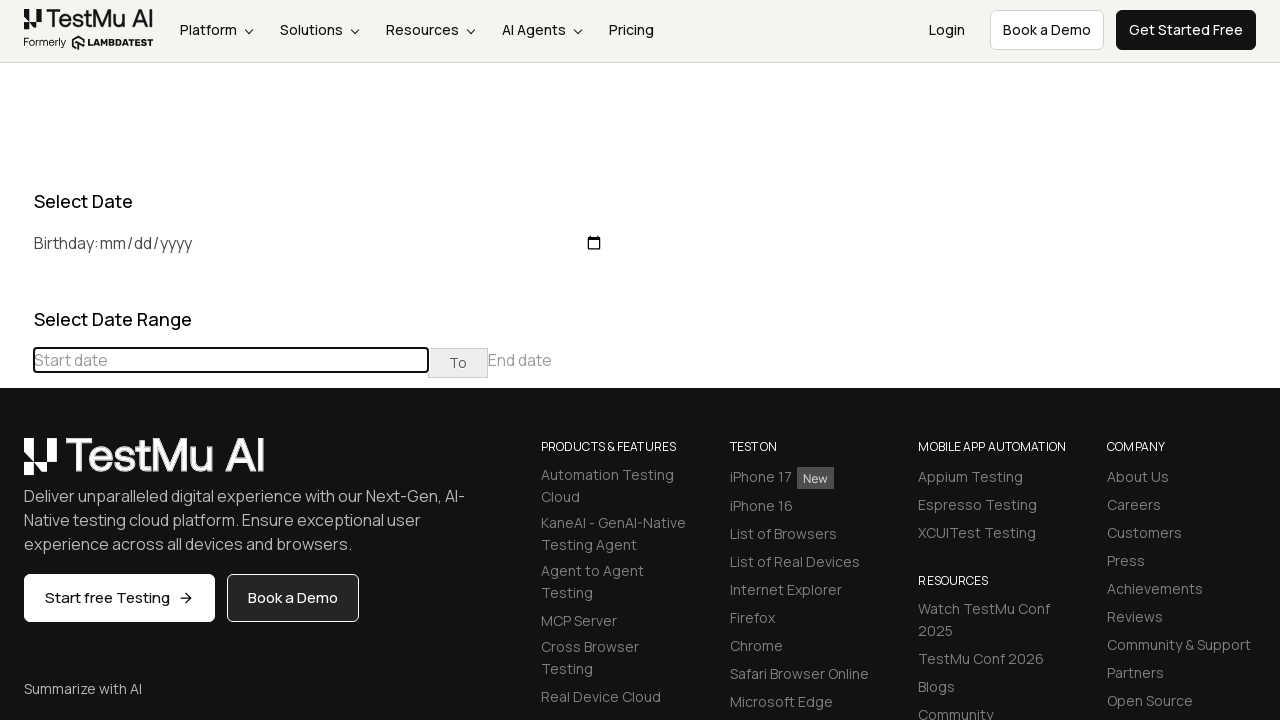

Clicked previous button to navigate backwards in calendar (current: June 2022) at (16, 465) on (//table[@class='table-condensed']//th[@class='prev'])[1]
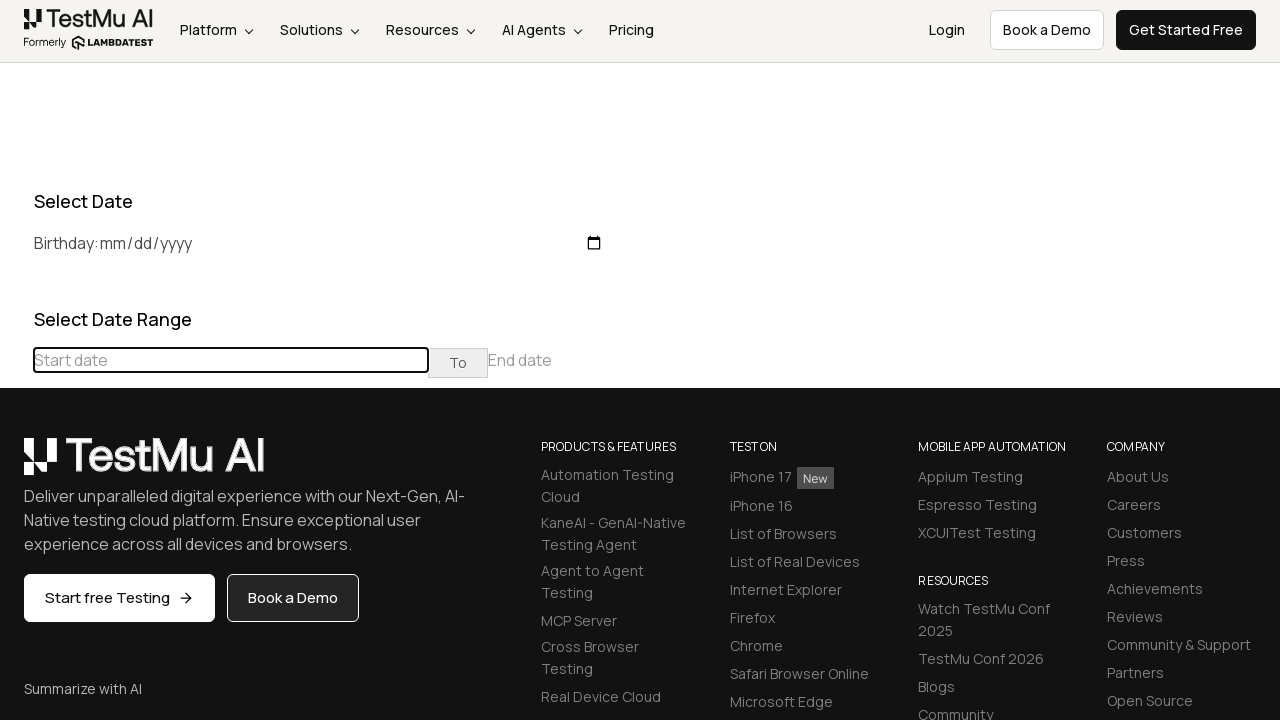

Retrieved current month/year from date picker: May 2022
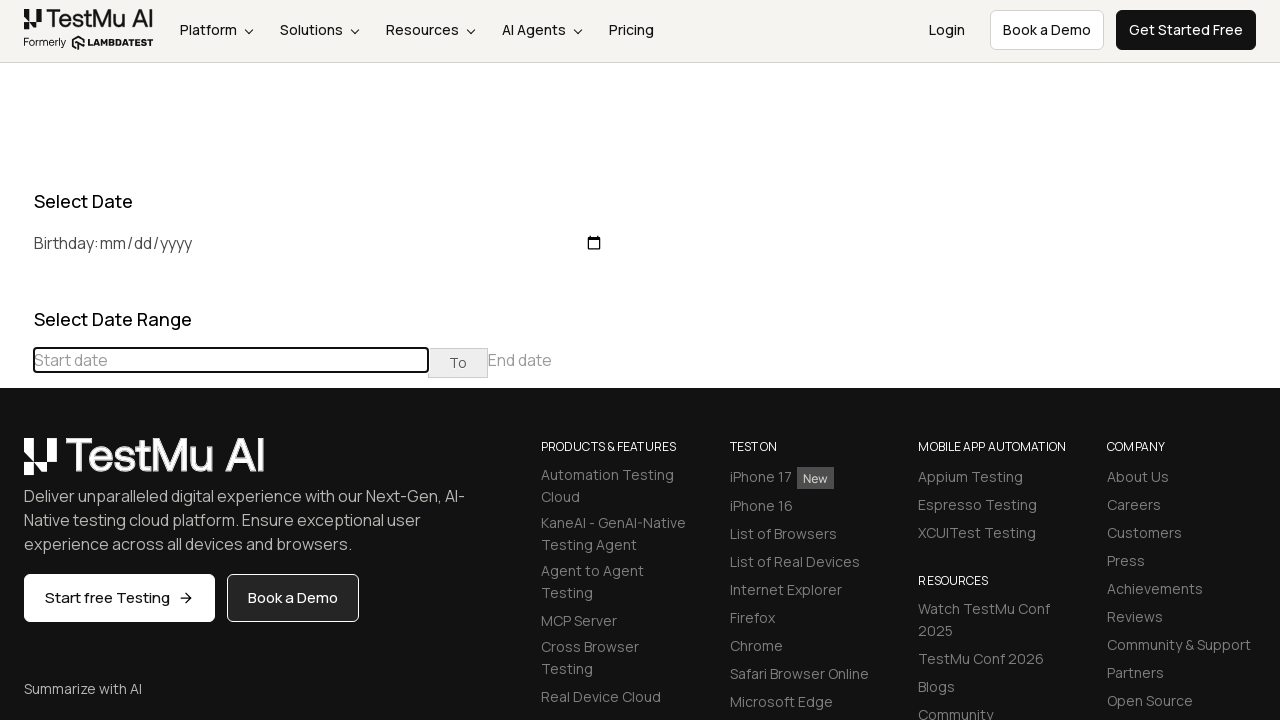

Clicked previous button to navigate backwards in calendar (current: May 2022) at (16, 465) on (//table[@class='table-condensed']//th[@class='prev'])[1]
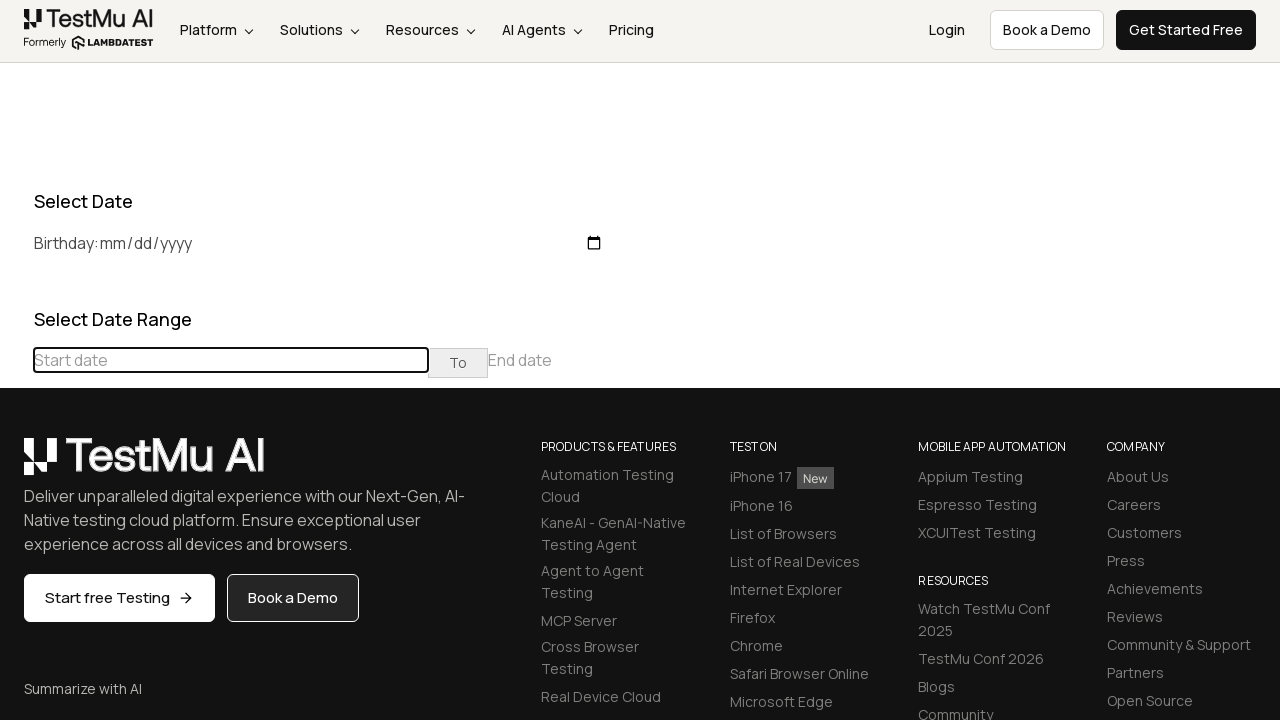

Retrieved current month/year from date picker: April 2022
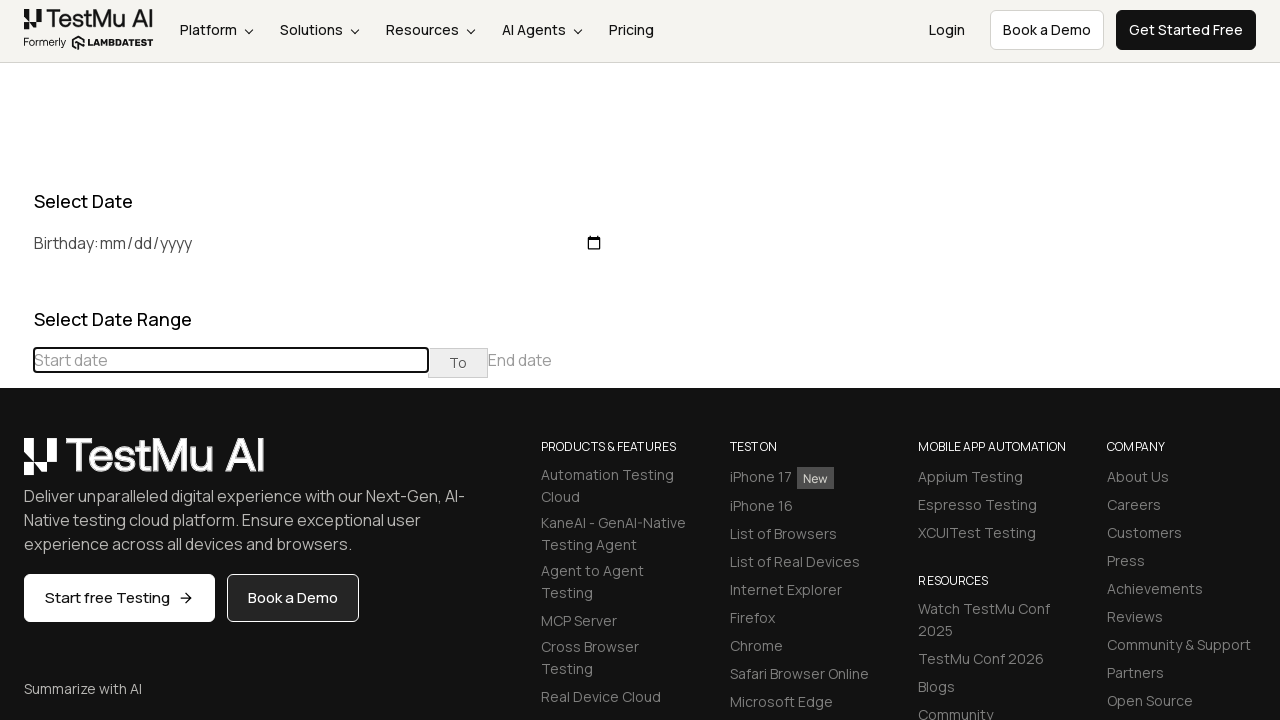

Clicked previous button to navigate backwards in calendar (current: April 2022) at (16, 465) on (//table[@class='table-condensed']//th[@class='prev'])[1]
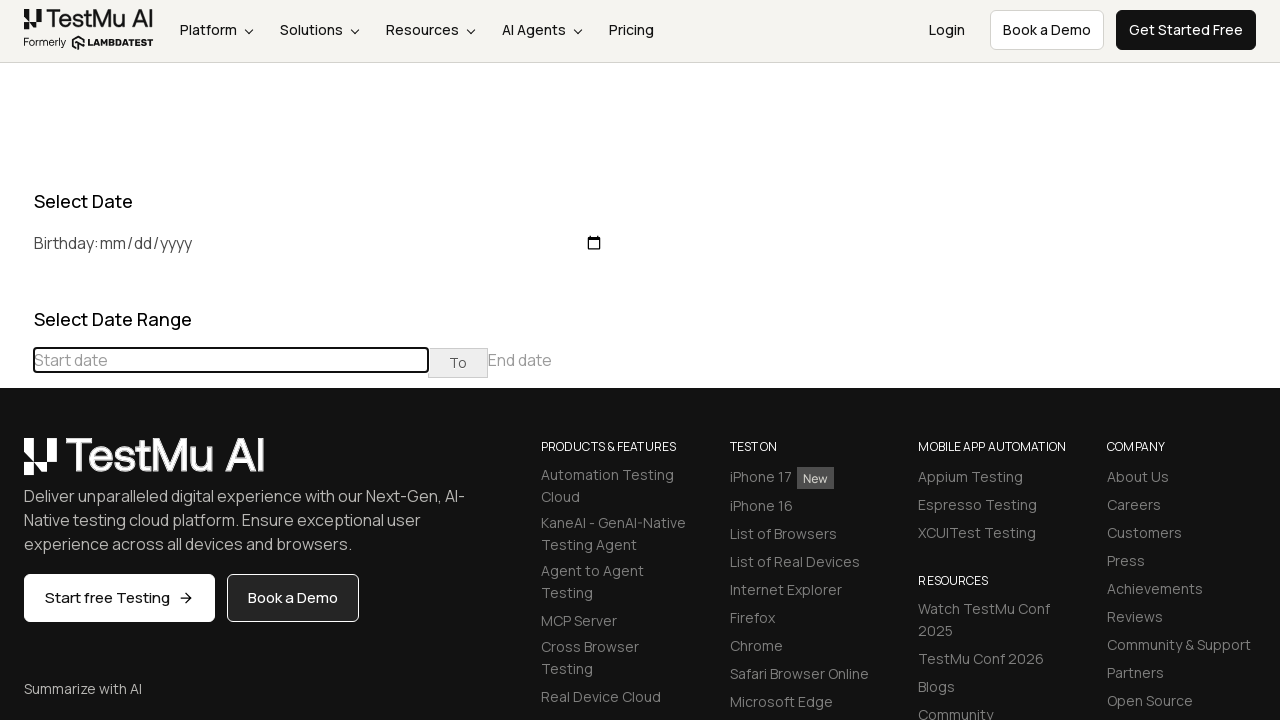

Retrieved current month/year from date picker: March 2022
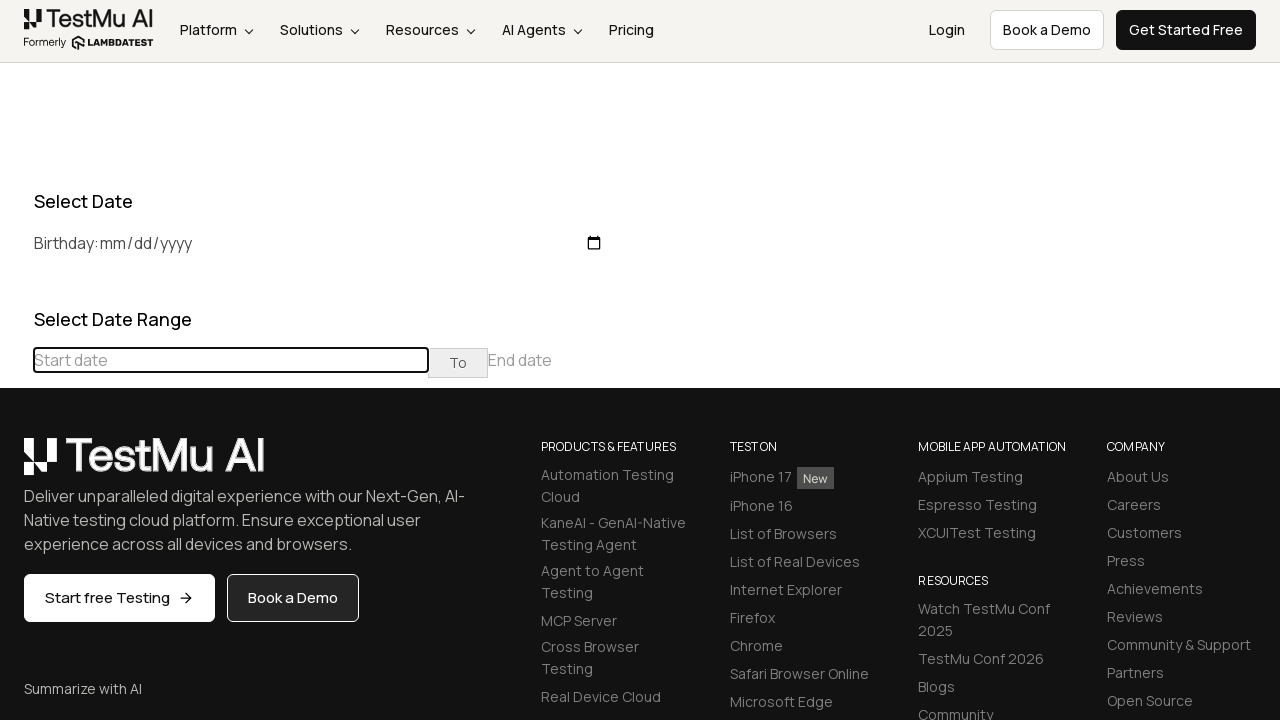

Clicked previous button to navigate backwards in calendar (current: March 2022) at (16, 465) on (//table[@class='table-condensed']//th[@class='prev'])[1]
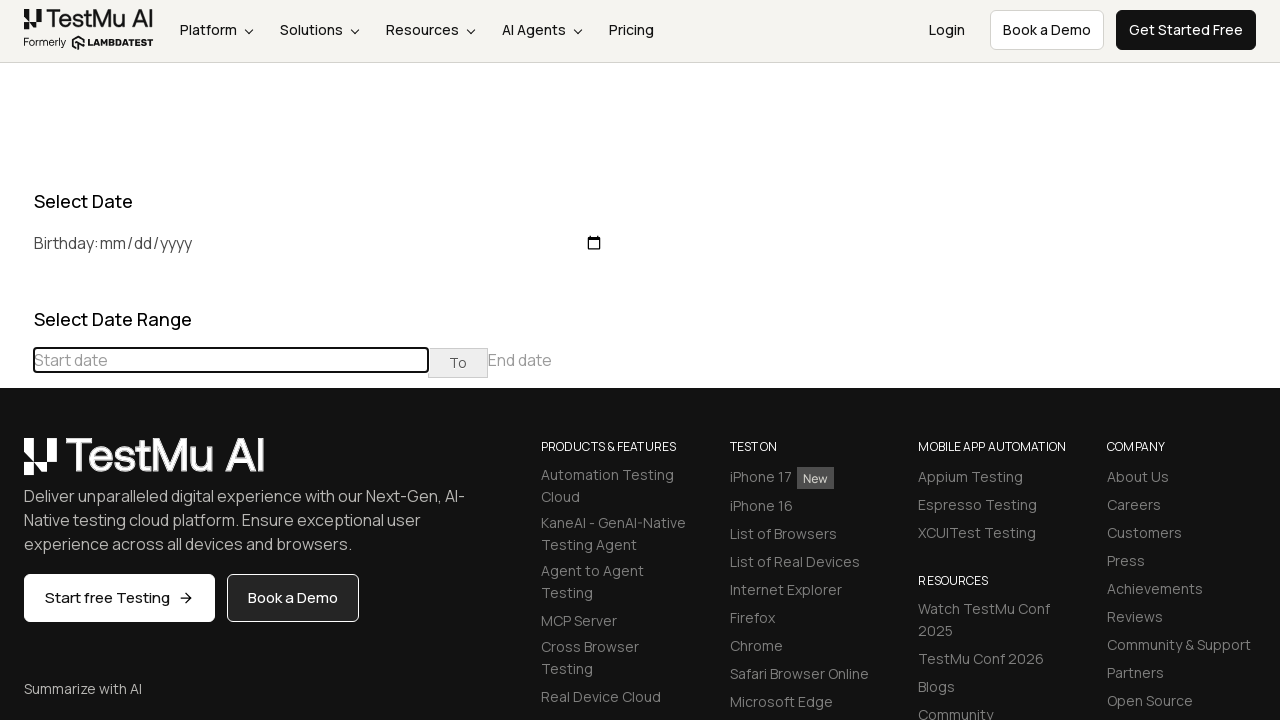

Retrieved current month/year from date picker: February 2022
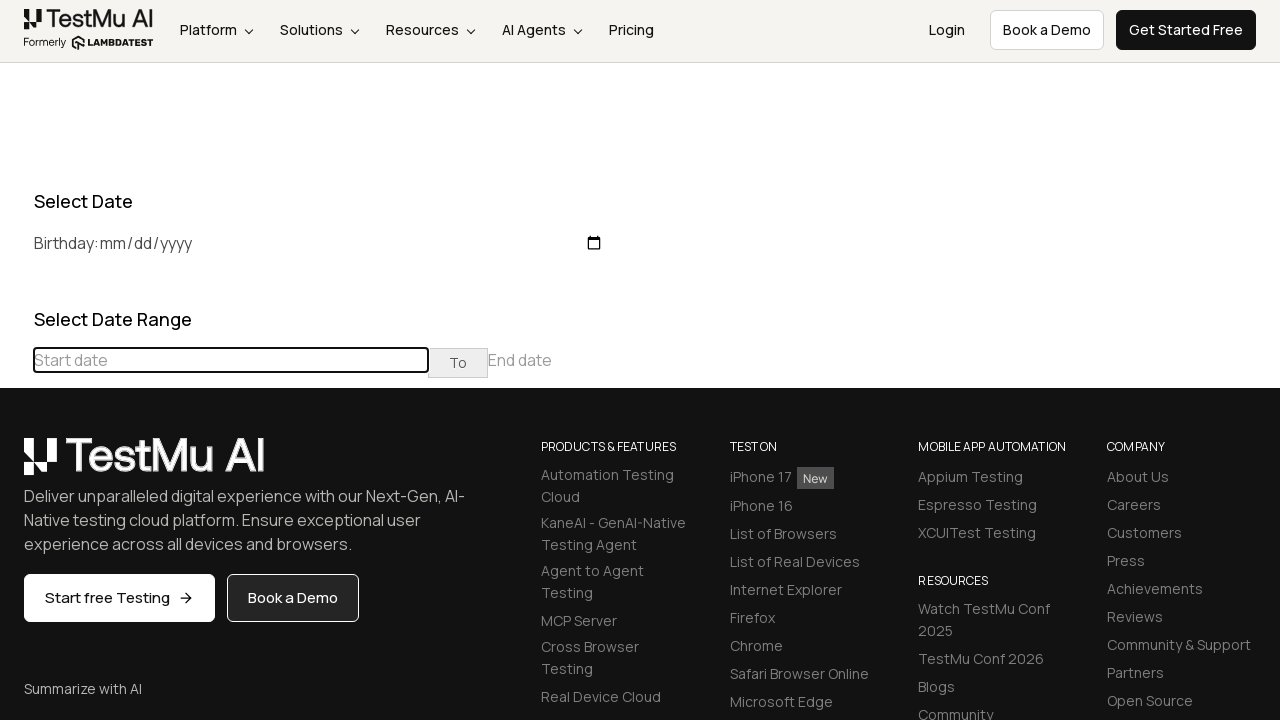

Clicked previous button to navigate backwards in calendar (current: February 2022) at (16, 465) on (//table[@class='table-condensed']//th[@class='prev'])[1]
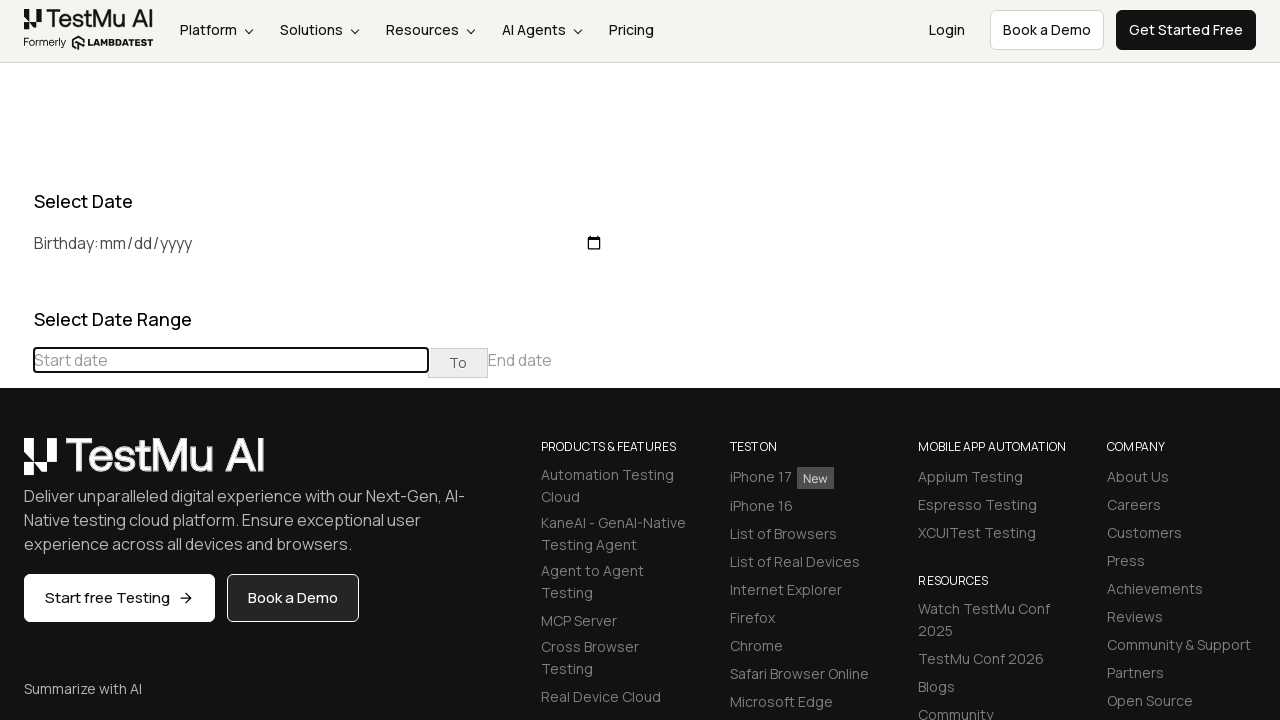

Retrieved current month/year from date picker: January 2022
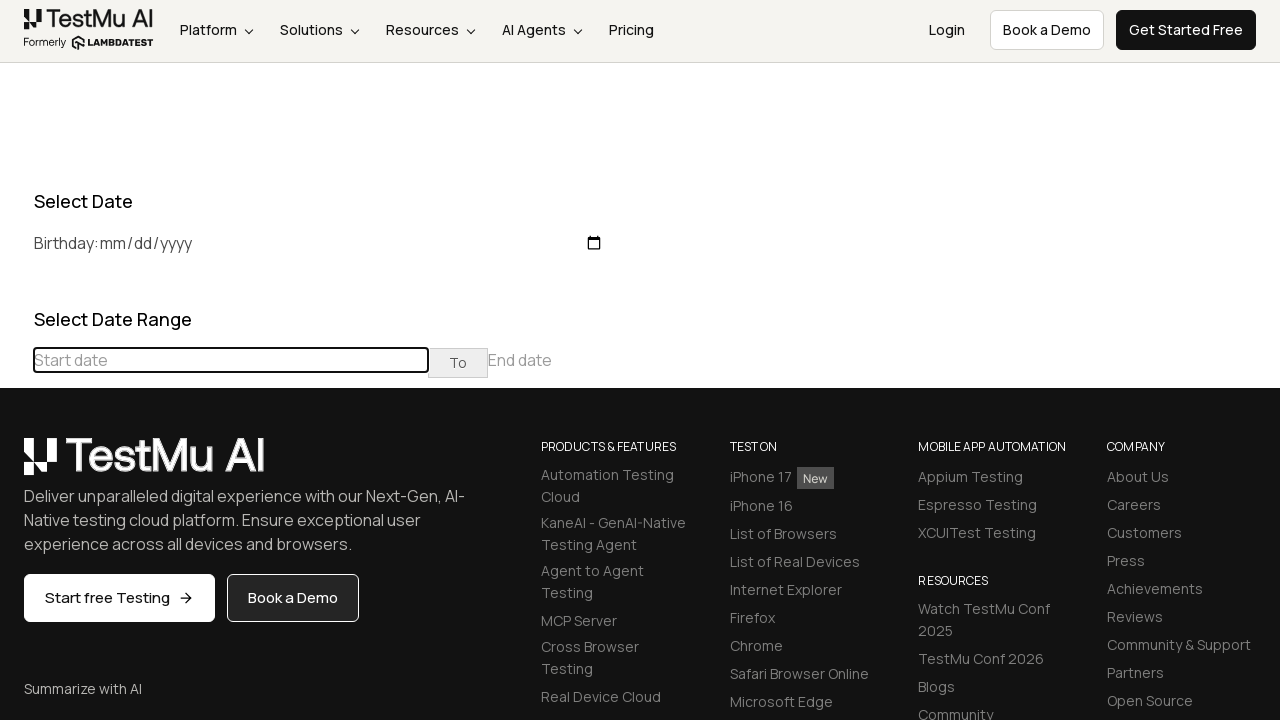

Clicked previous button to navigate backwards in calendar (current: January 2022) at (16, 465) on (//table[@class='table-condensed']//th[@class='prev'])[1]
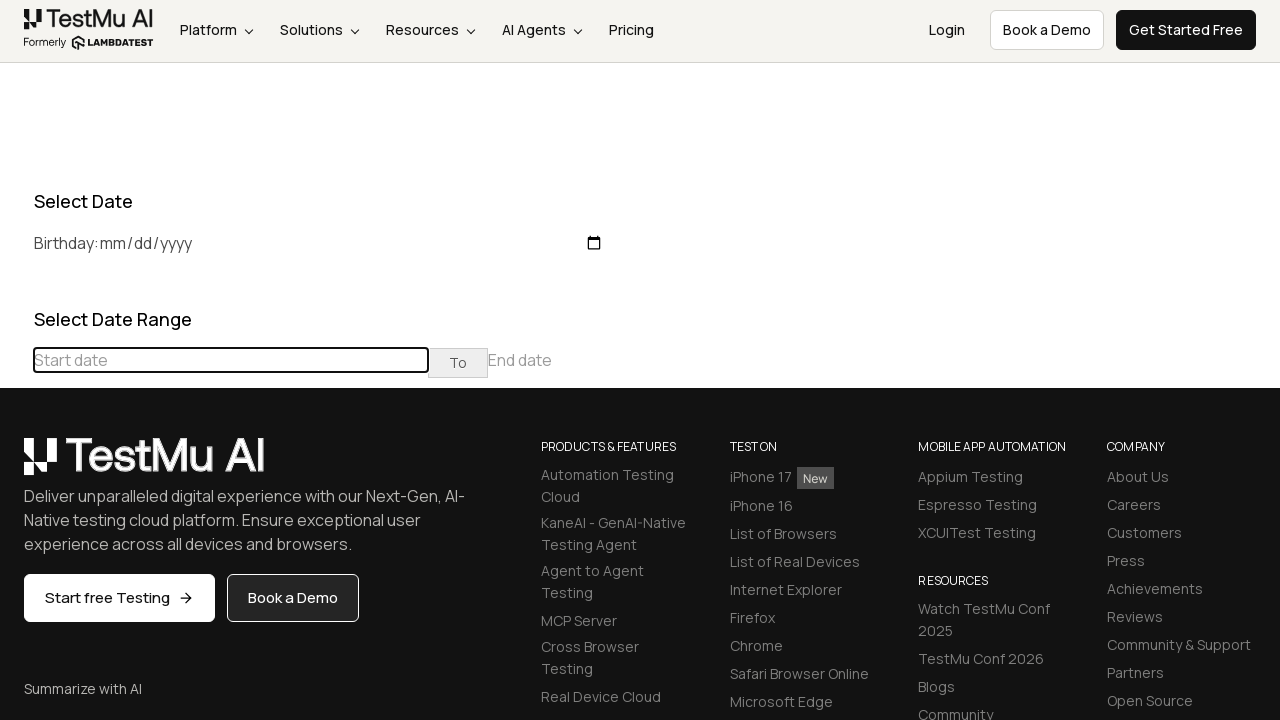

Retrieved current month/year from date picker: December 2021
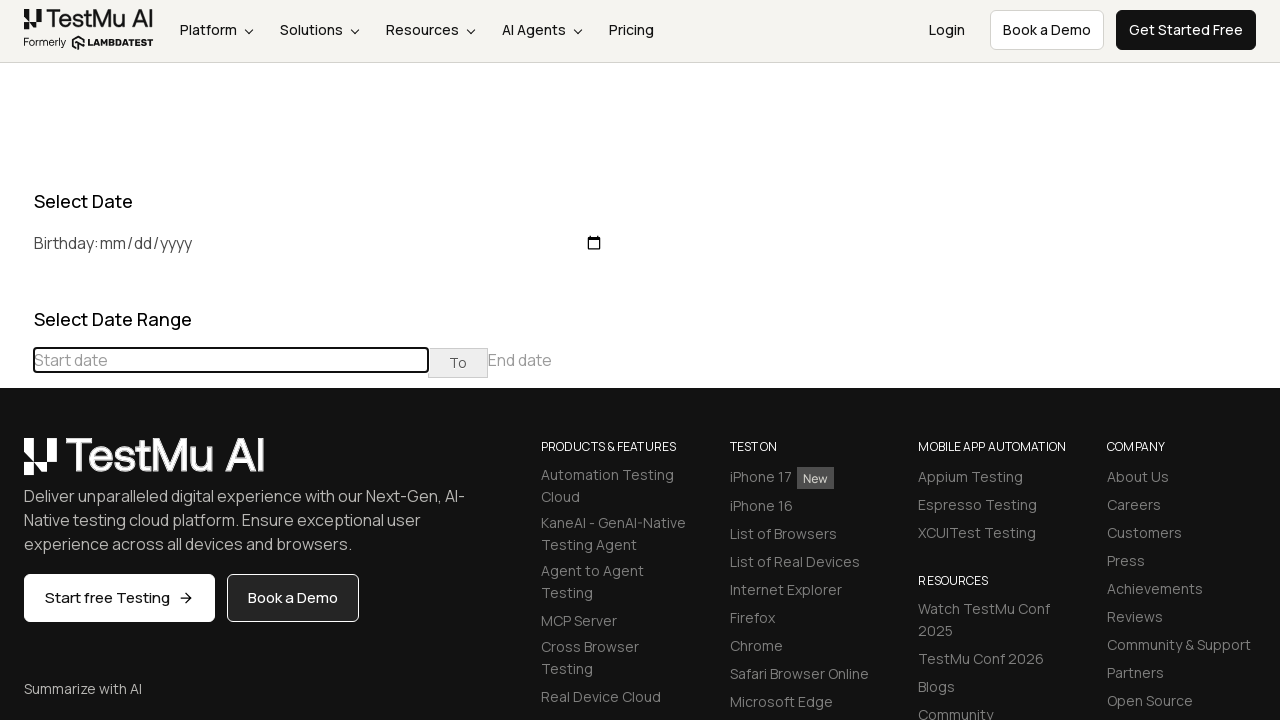

Clicked previous button to navigate backwards in calendar (current: December 2021) at (16, 465) on (//table[@class='table-condensed']//th[@class='prev'])[1]
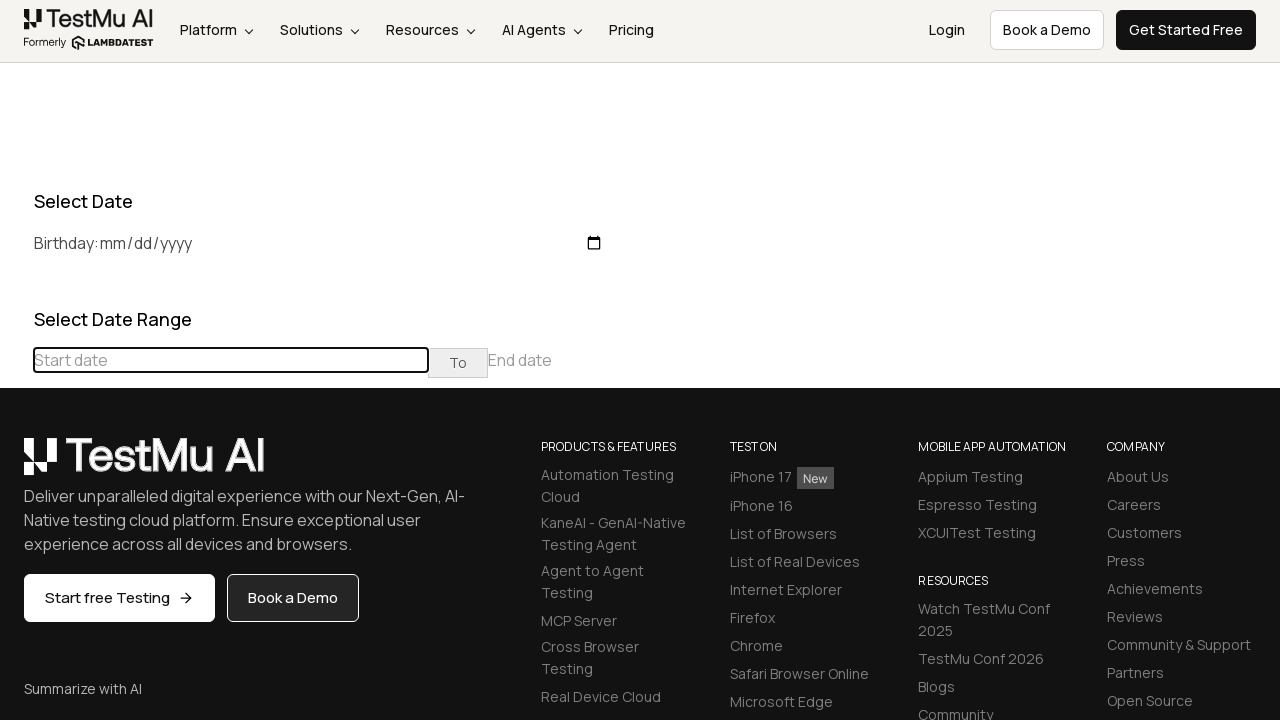

Retrieved current month/year from date picker: November 2021
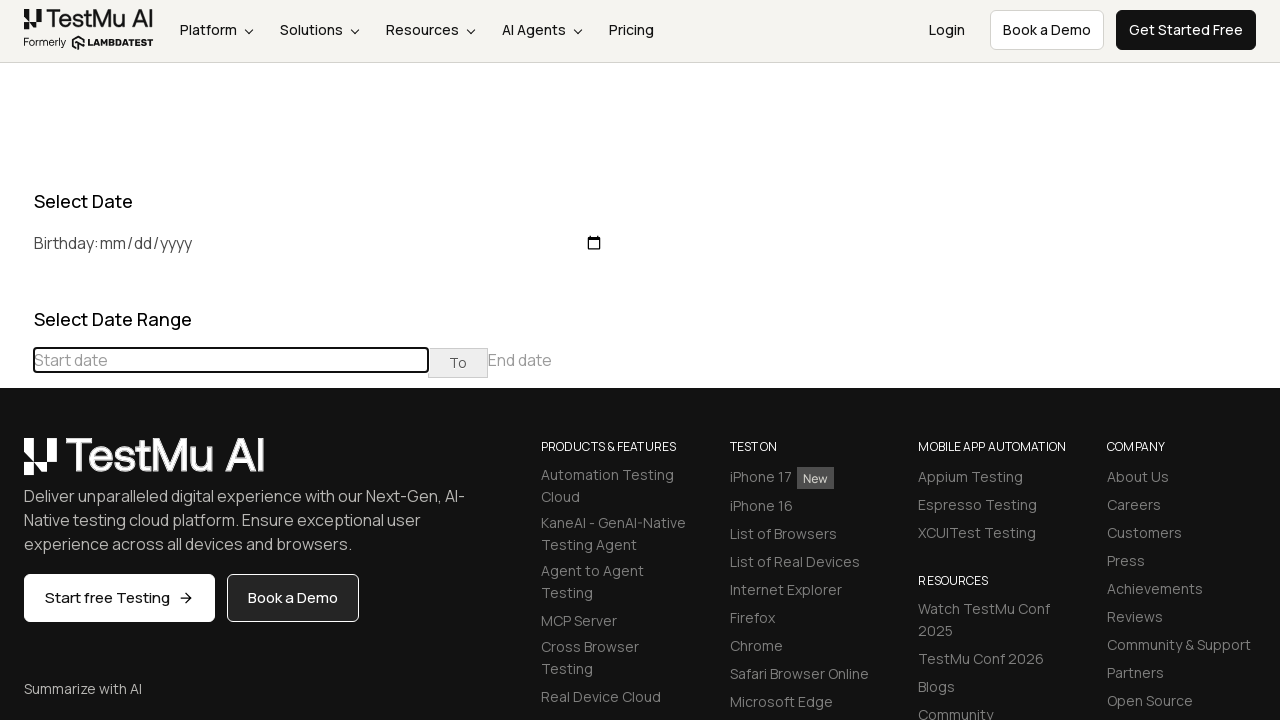

Clicked previous button to navigate backwards in calendar (current: November 2021) at (16, 465) on (//table[@class='table-condensed']//th[@class='prev'])[1]
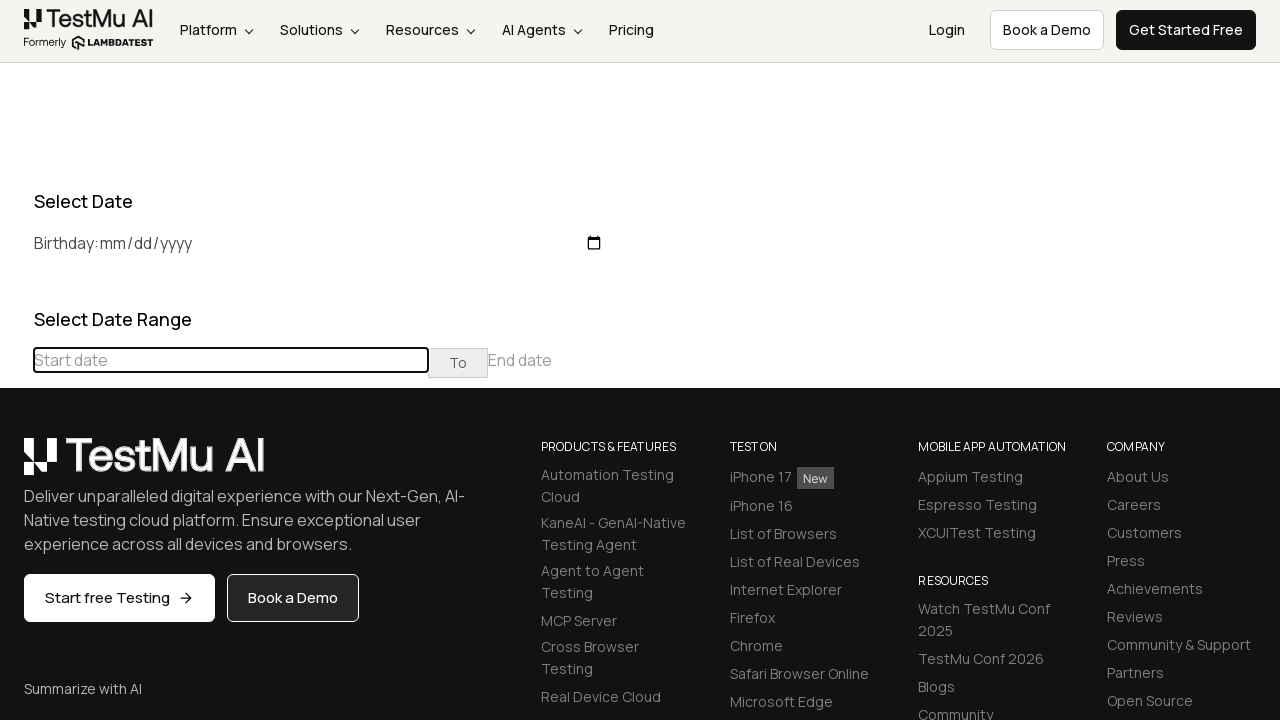

Retrieved current month/year from date picker: October 2021
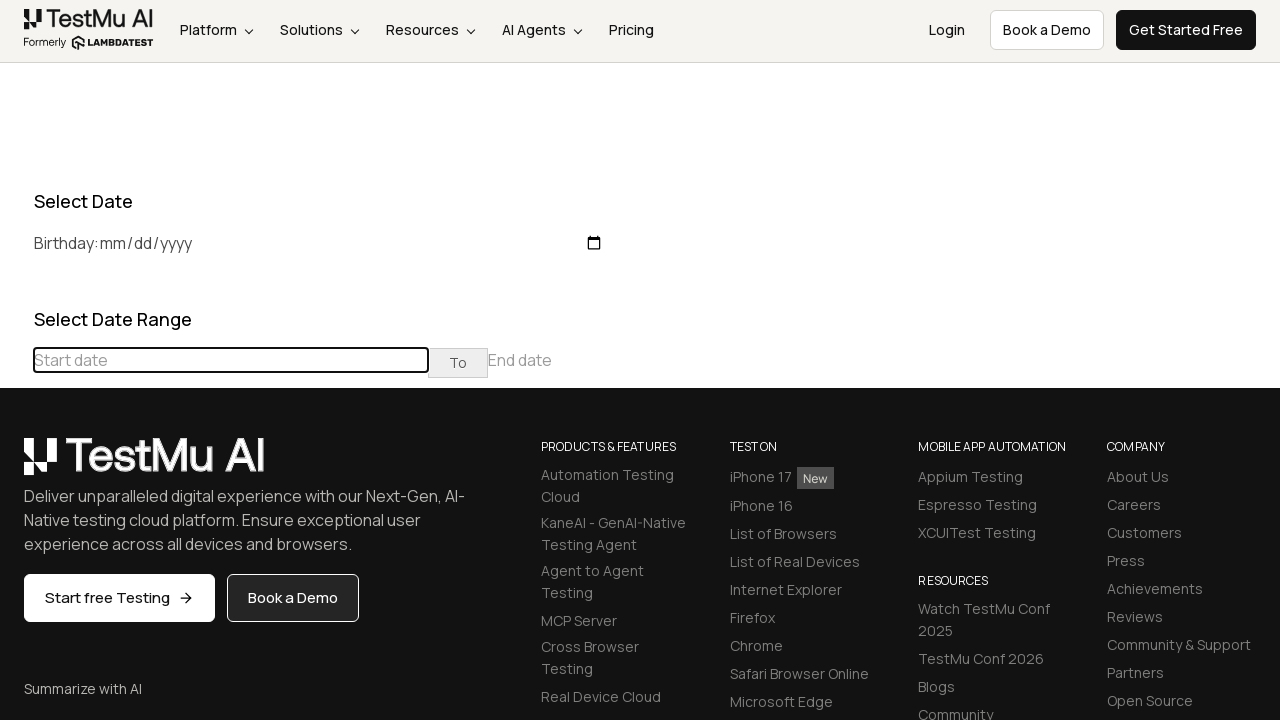

Clicked previous button to navigate backwards in calendar (current: October 2021) at (16, 465) on (//table[@class='table-condensed']//th[@class='prev'])[1]
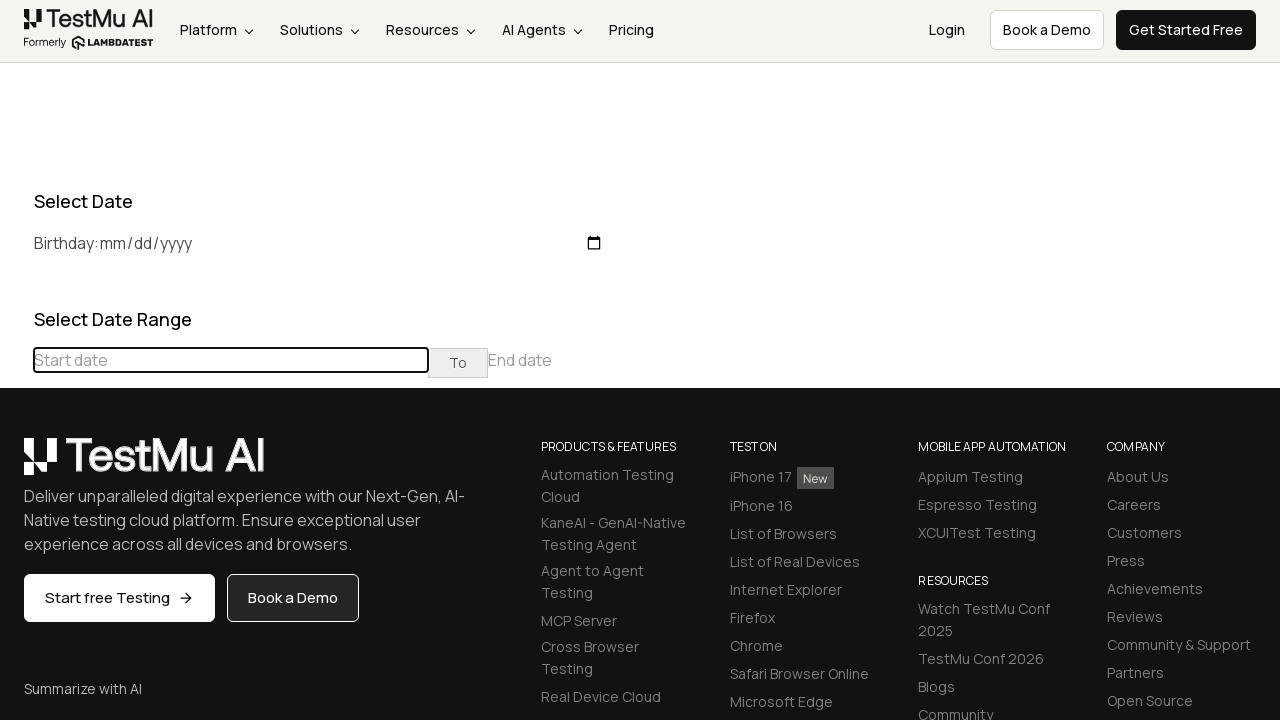

Retrieved current month/year from date picker: September 2021
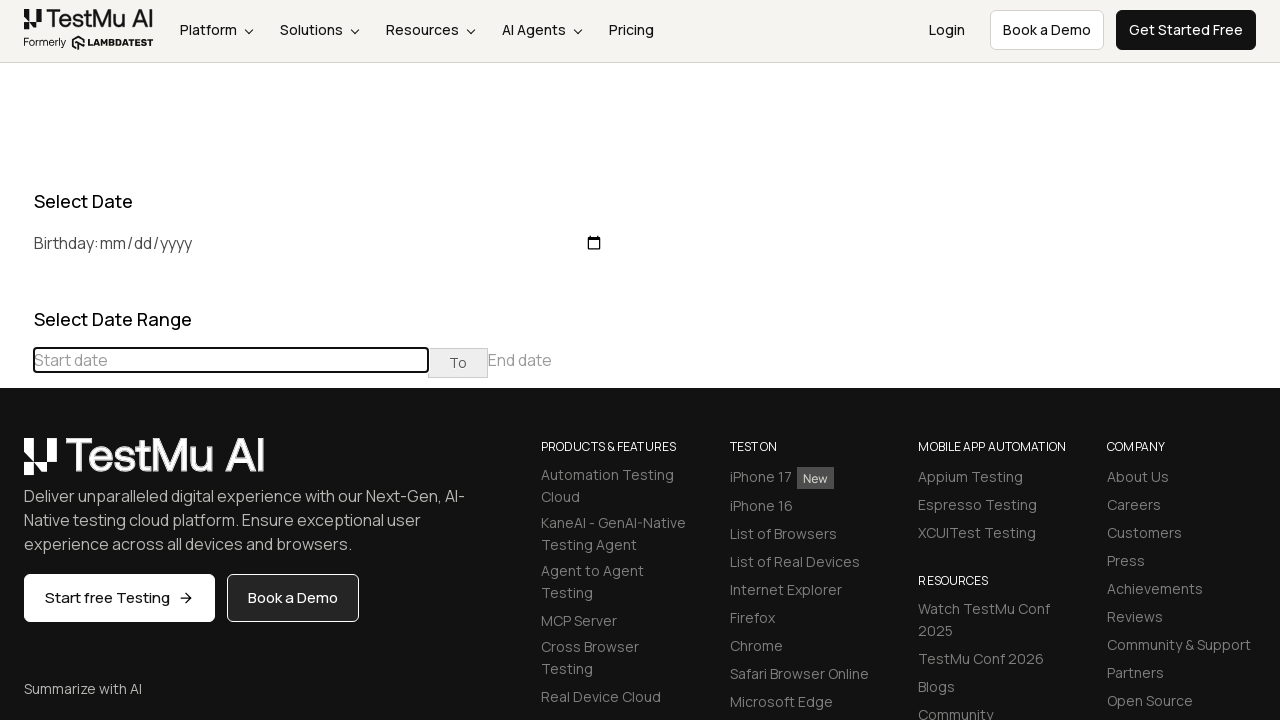

Clicked previous button to navigate backwards in calendar (current: September 2021) at (16, 465) on (//table[@class='table-condensed']//th[@class='prev'])[1]
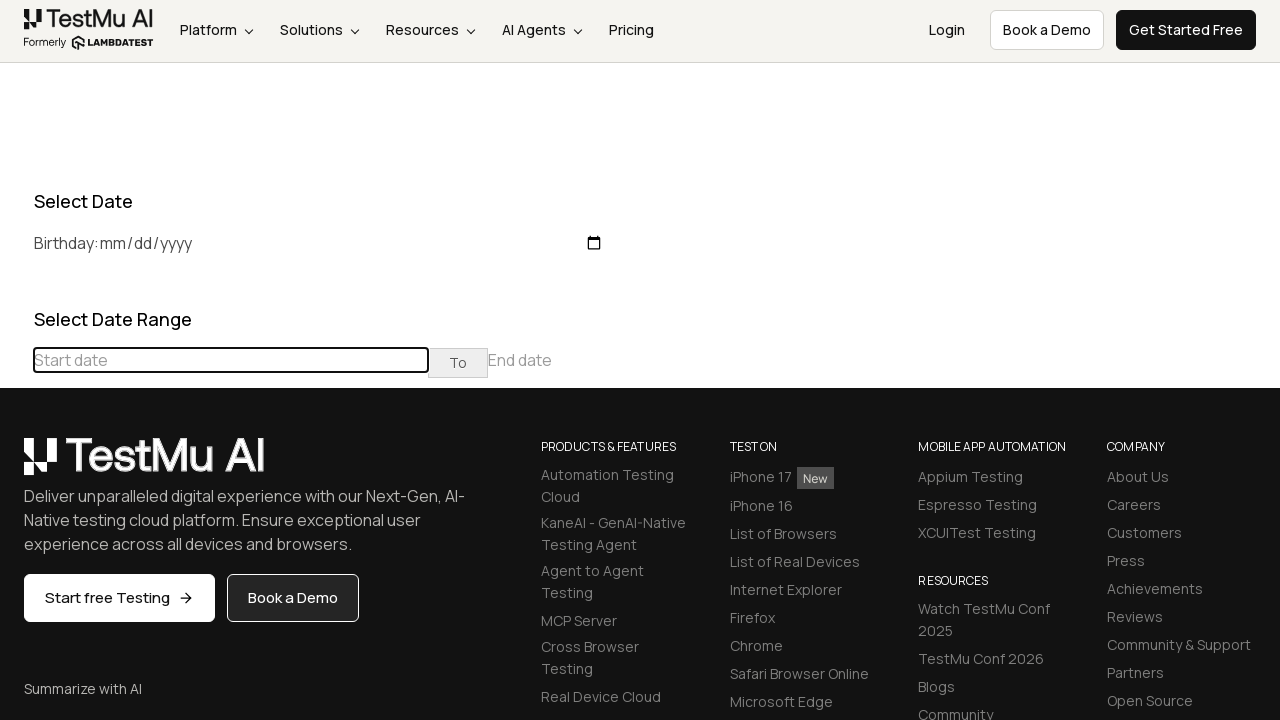

Retrieved current month/year from date picker: August 2021
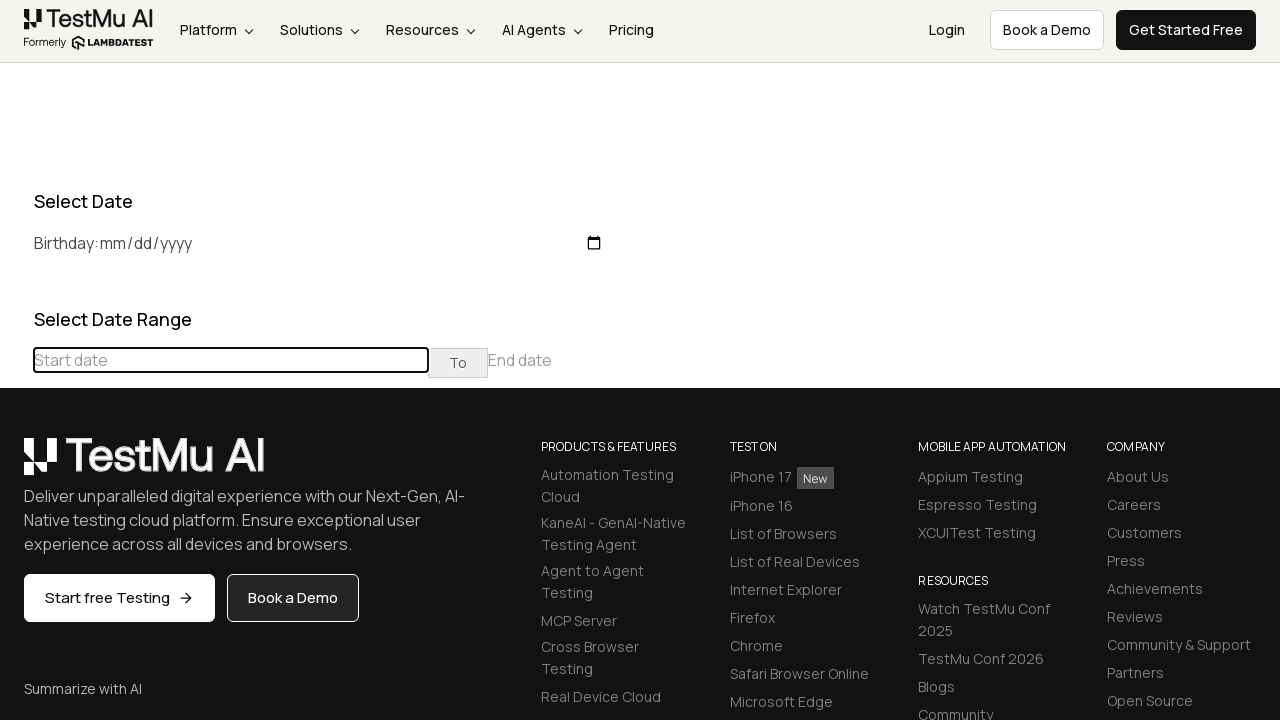

Clicked previous button to navigate backwards in calendar (current: August 2021) at (16, 465) on (//table[@class='table-condensed']//th[@class='prev'])[1]
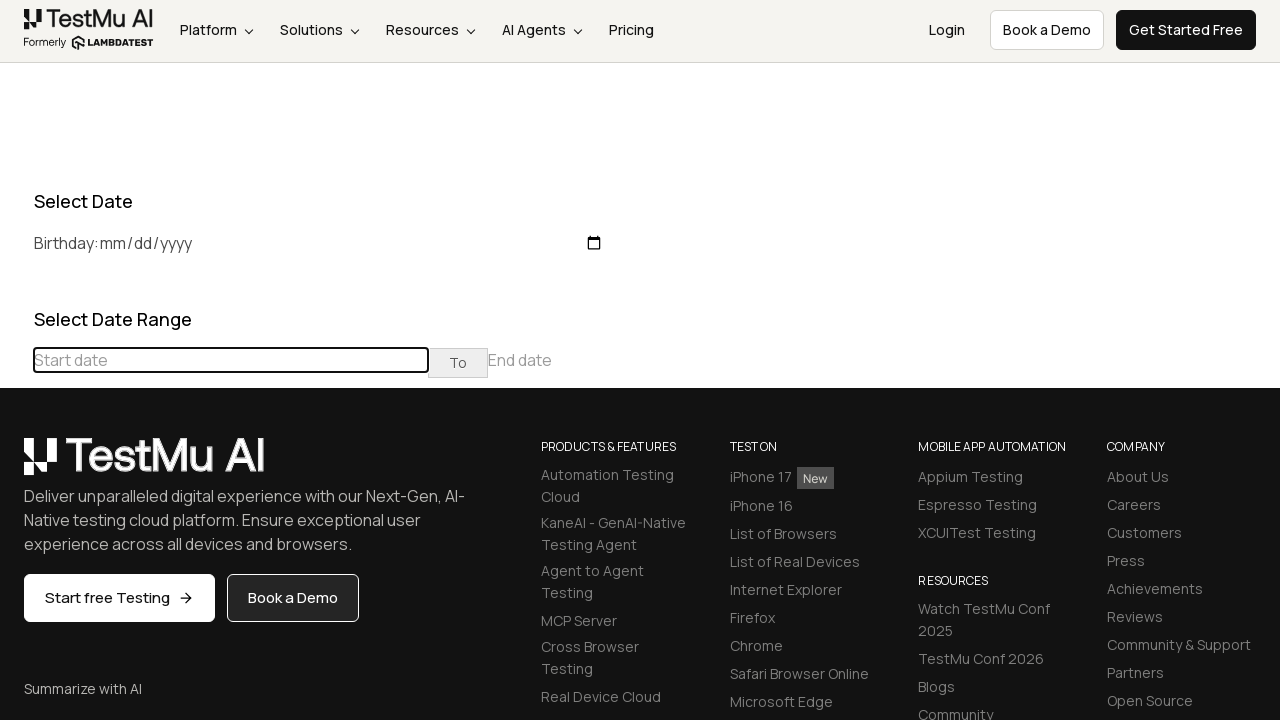

Retrieved current month/year from date picker: July 2021
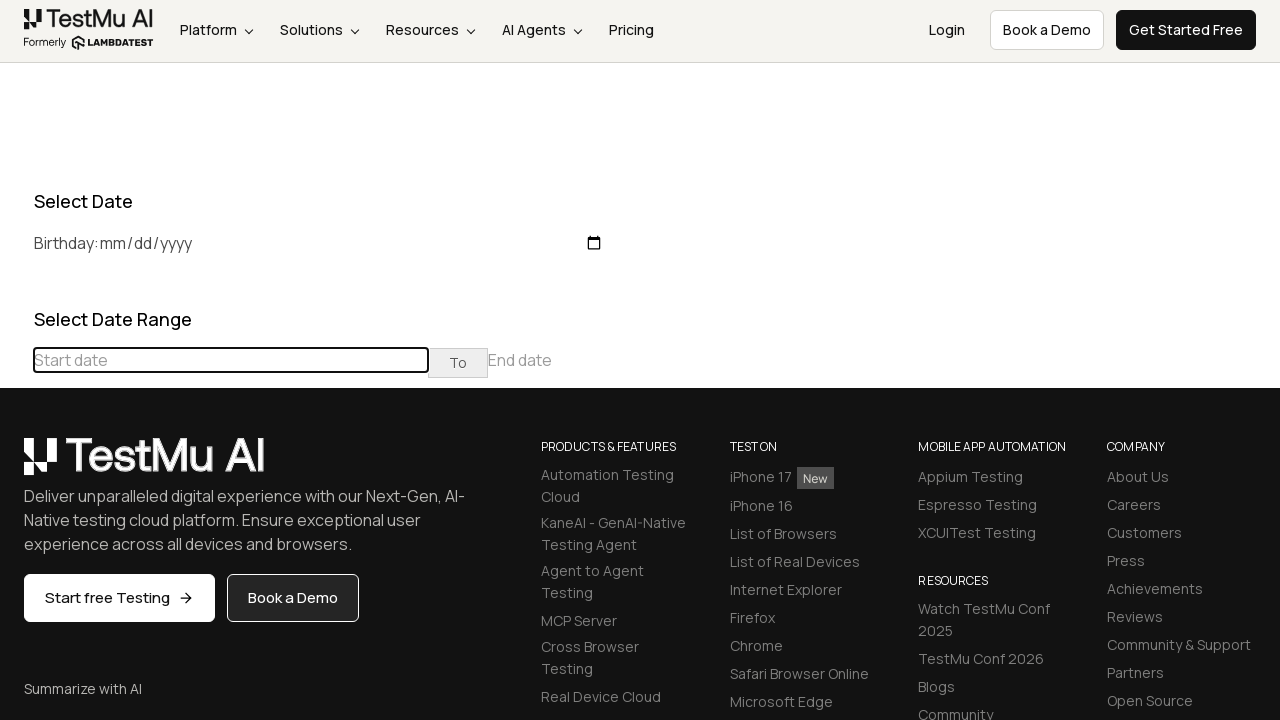

Clicked previous button to navigate backwards in calendar (current: July 2021) at (16, 465) on (//table[@class='table-condensed']//th[@class='prev'])[1]
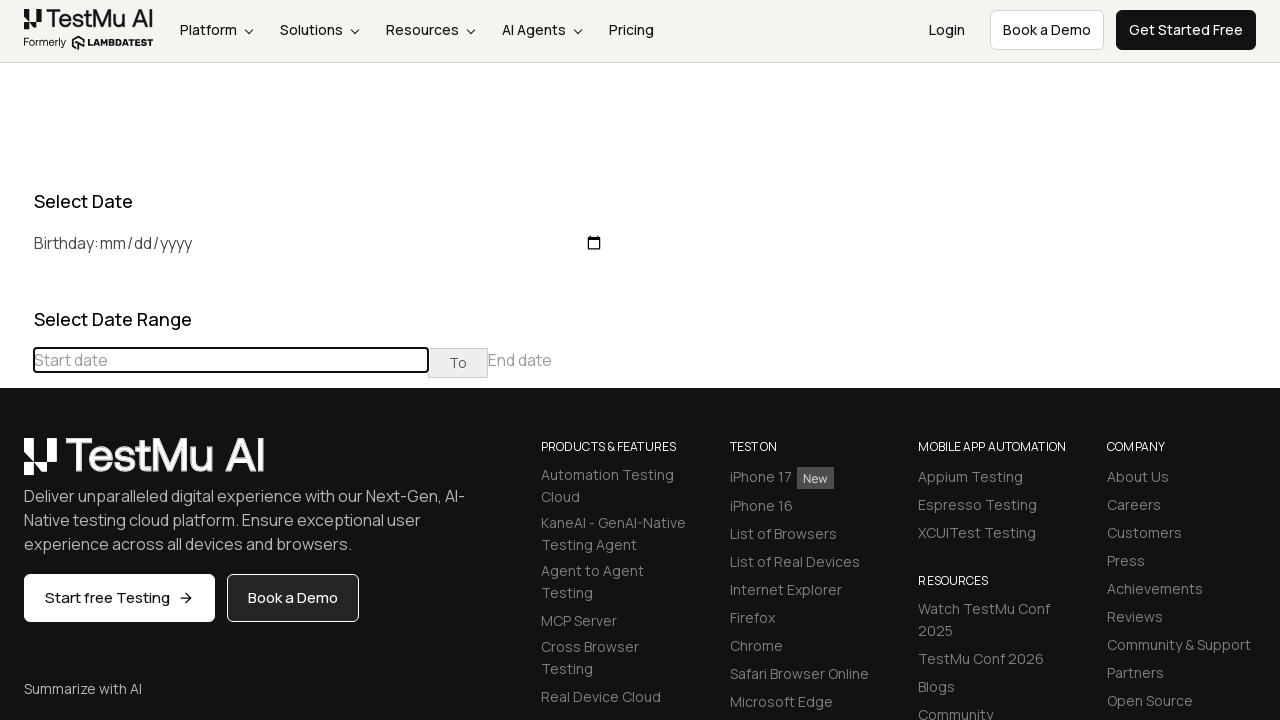

Retrieved current month/year from date picker: June 2021
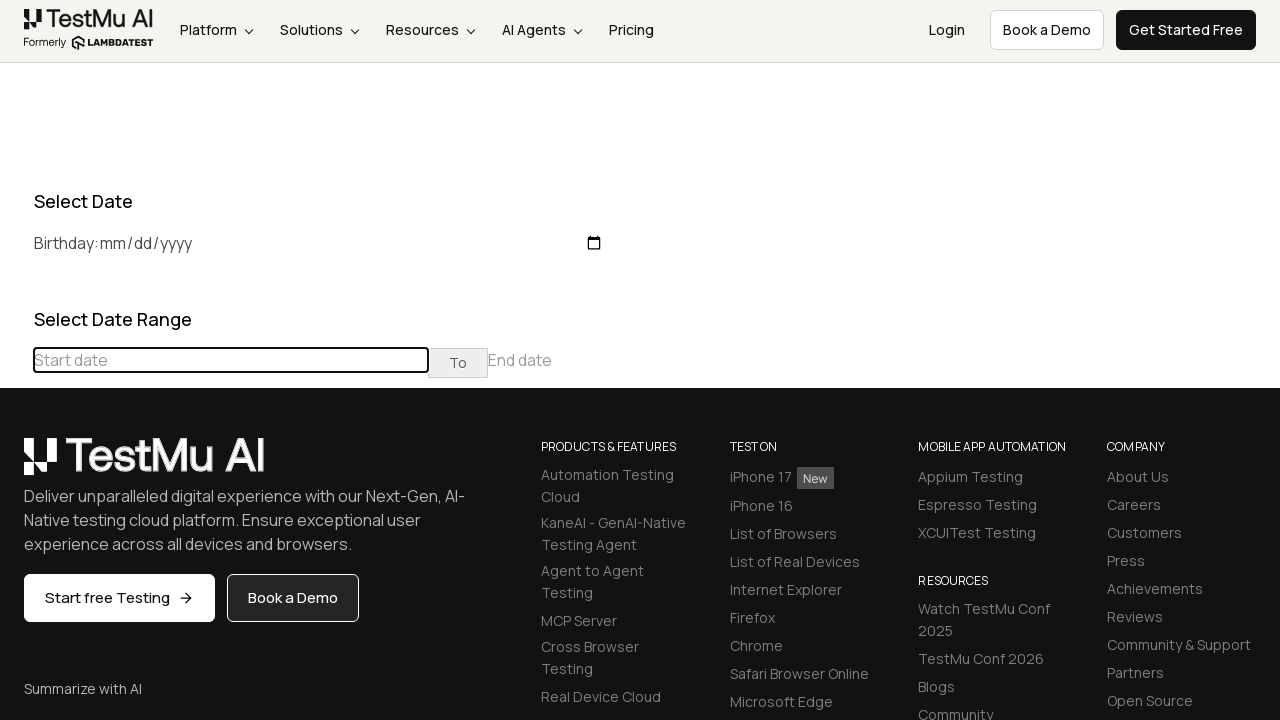

Clicked previous button to navigate backwards in calendar (current: June 2021) at (16, 465) on (//table[@class='table-condensed']//th[@class='prev'])[1]
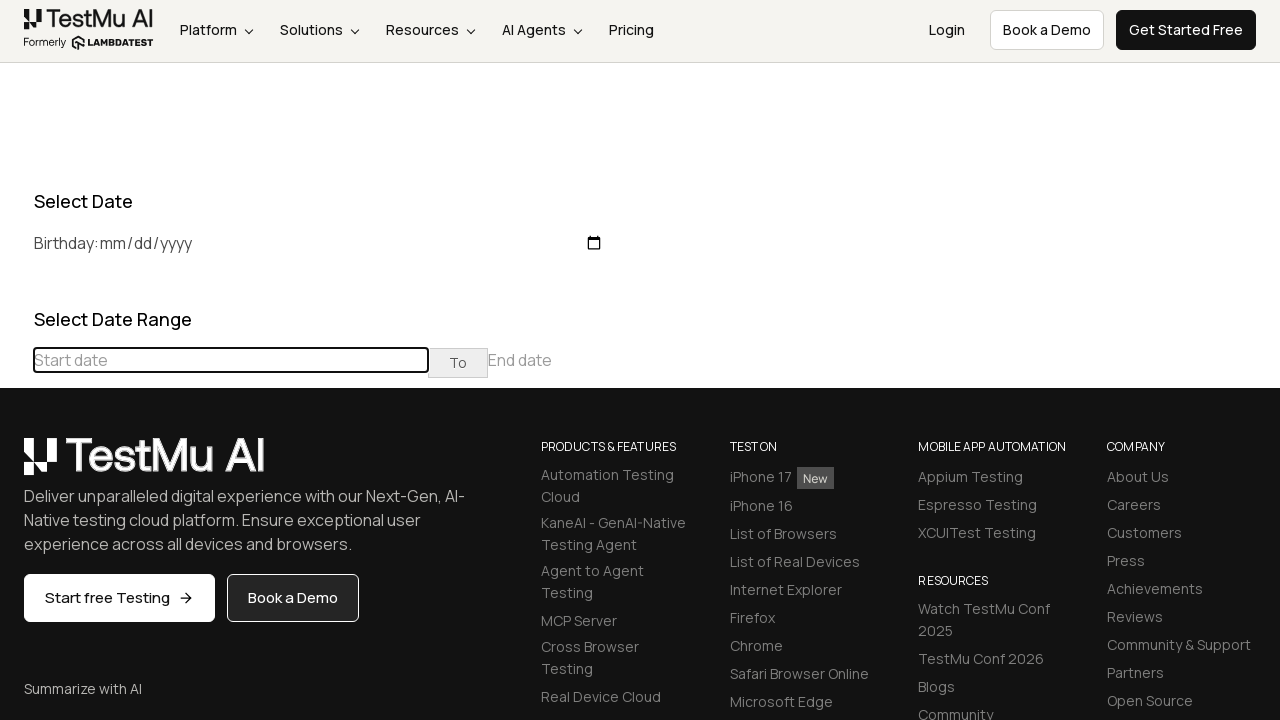

Retrieved current month/year from date picker: May 2021
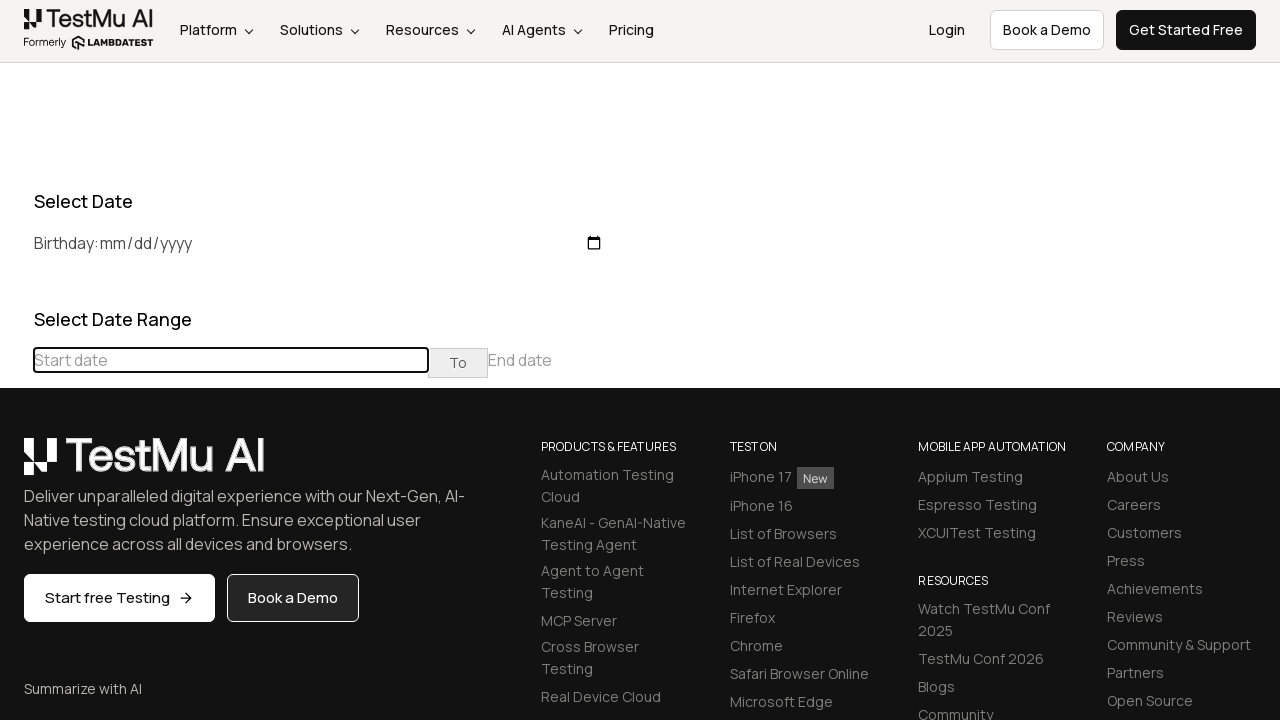

Clicked previous button to navigate backwards in calendar (current: May 2021) at (16, 465) on (//table[@class='table-condensed']//th[@class='prev'])[1]
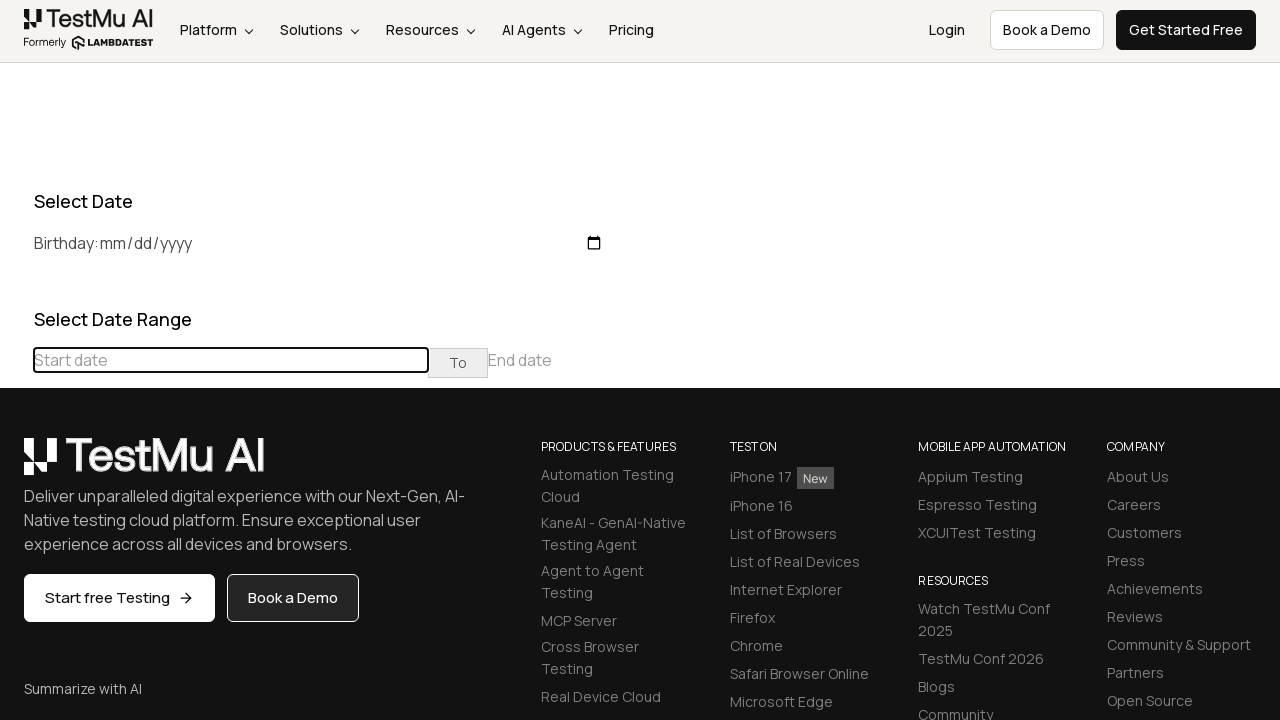

Retrieved current month/year from date picker: April 2021
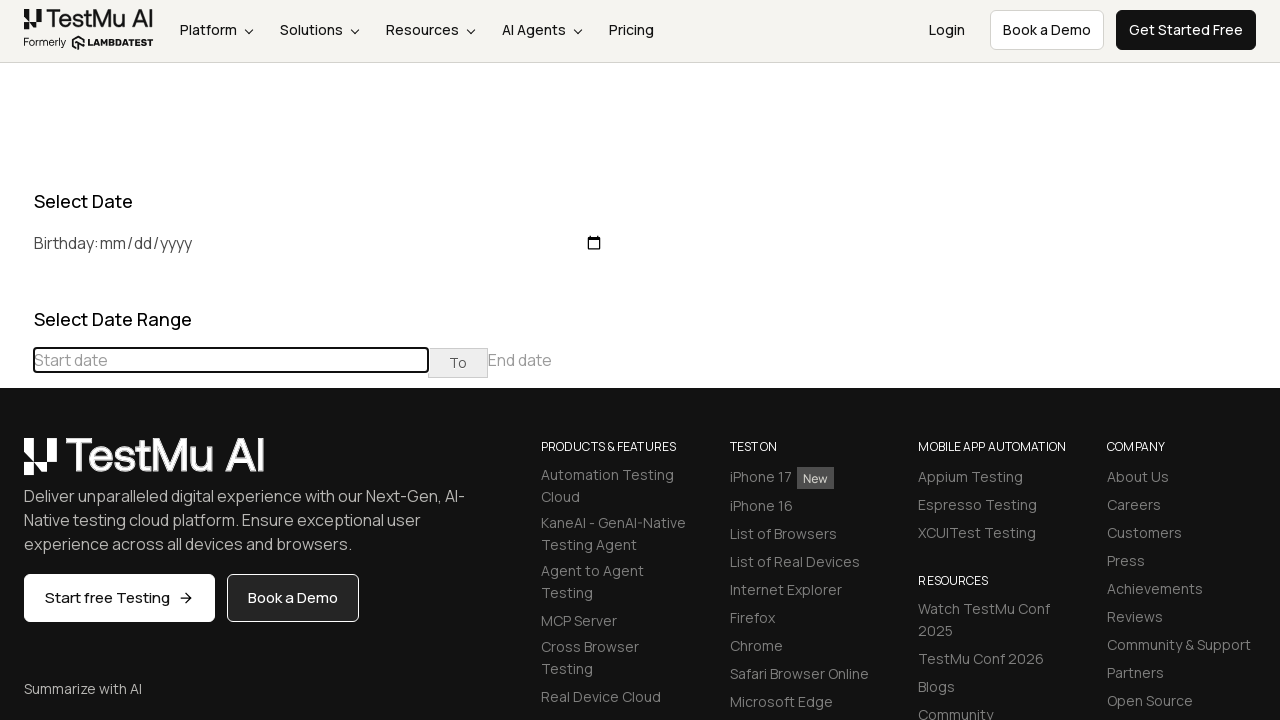

Clicked previous button to navigate backwards in calendar (current: April 2021) at (16, 465) on (//table[@class='table-condensed']//th[@class='prev'])[1]
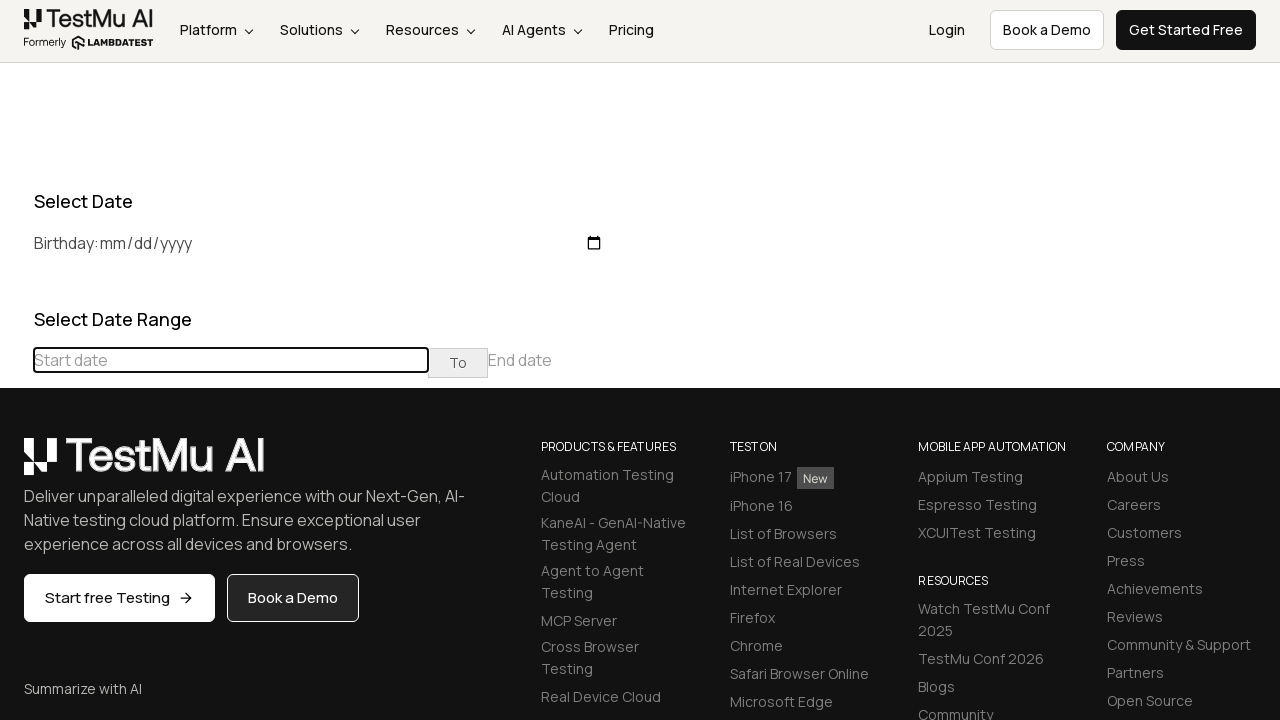

Retrieved current month/year from date picker: March 2021
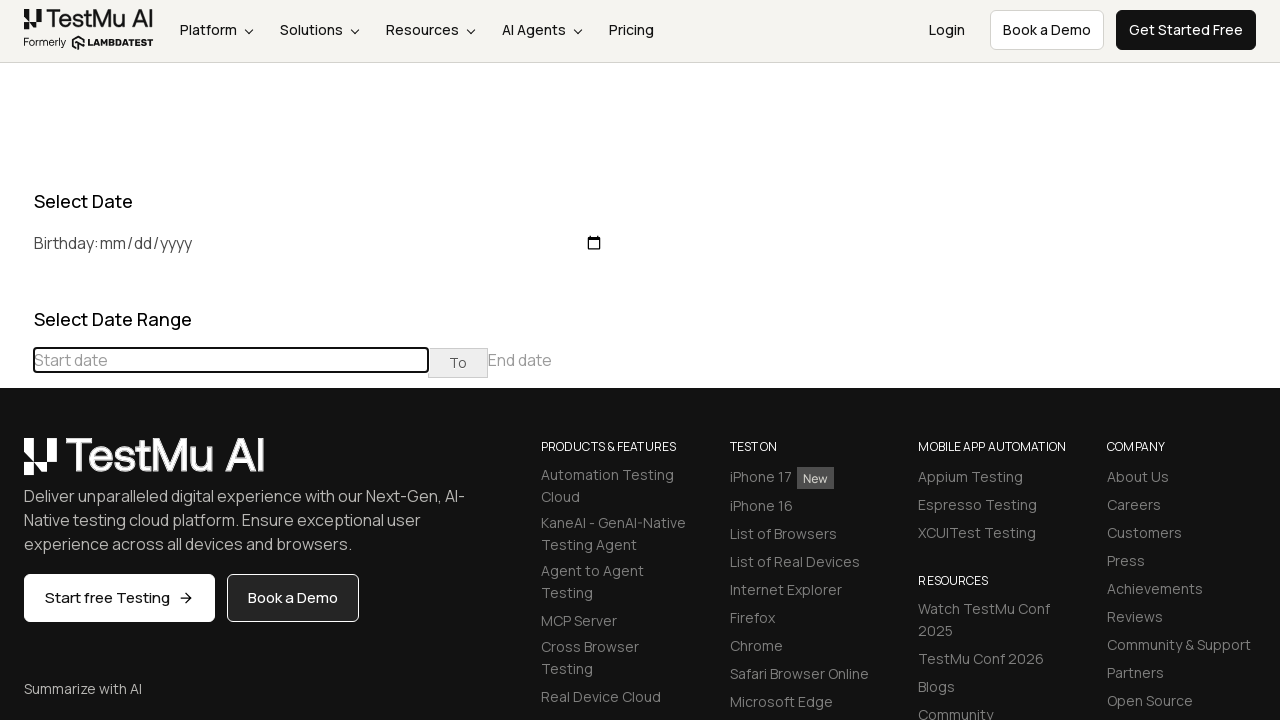

Clicked previous button to navigate backwards in calendar (current: March 2021) at (16, 465) on (//table[@class='table-condensed']//th[@class='prev'])[1]
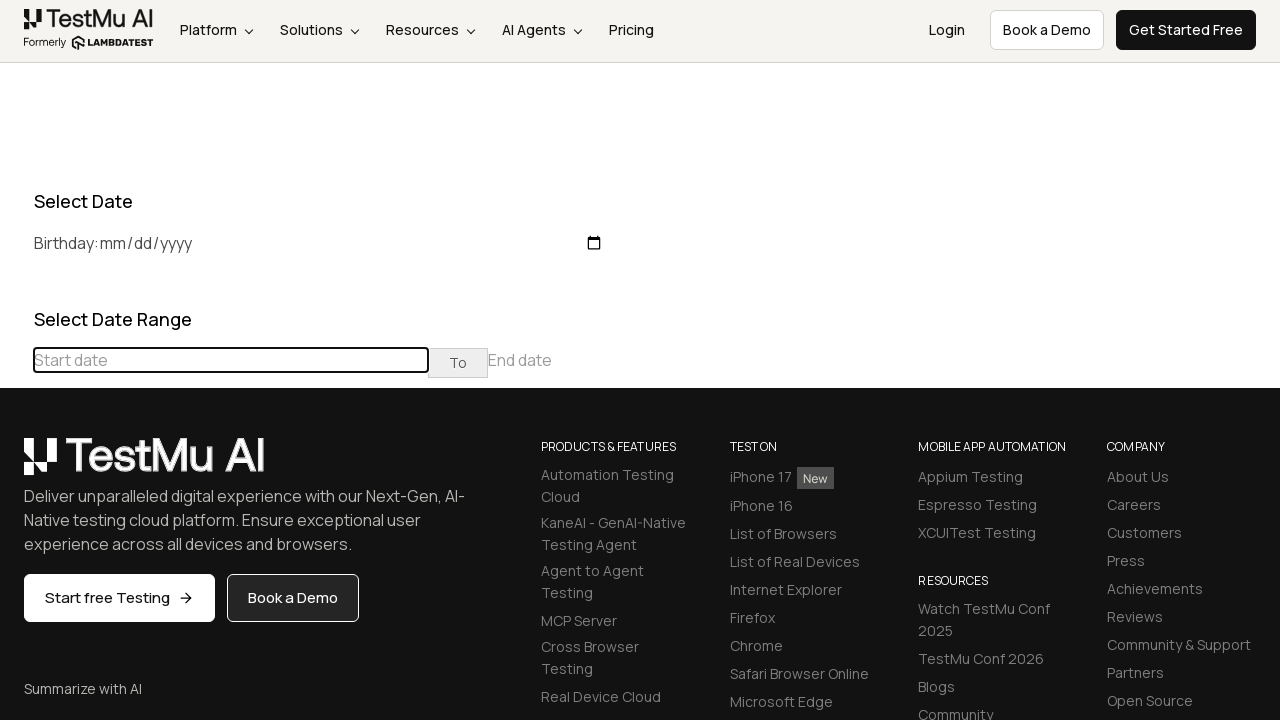

Retrieved current month/year from date picker: February 2021
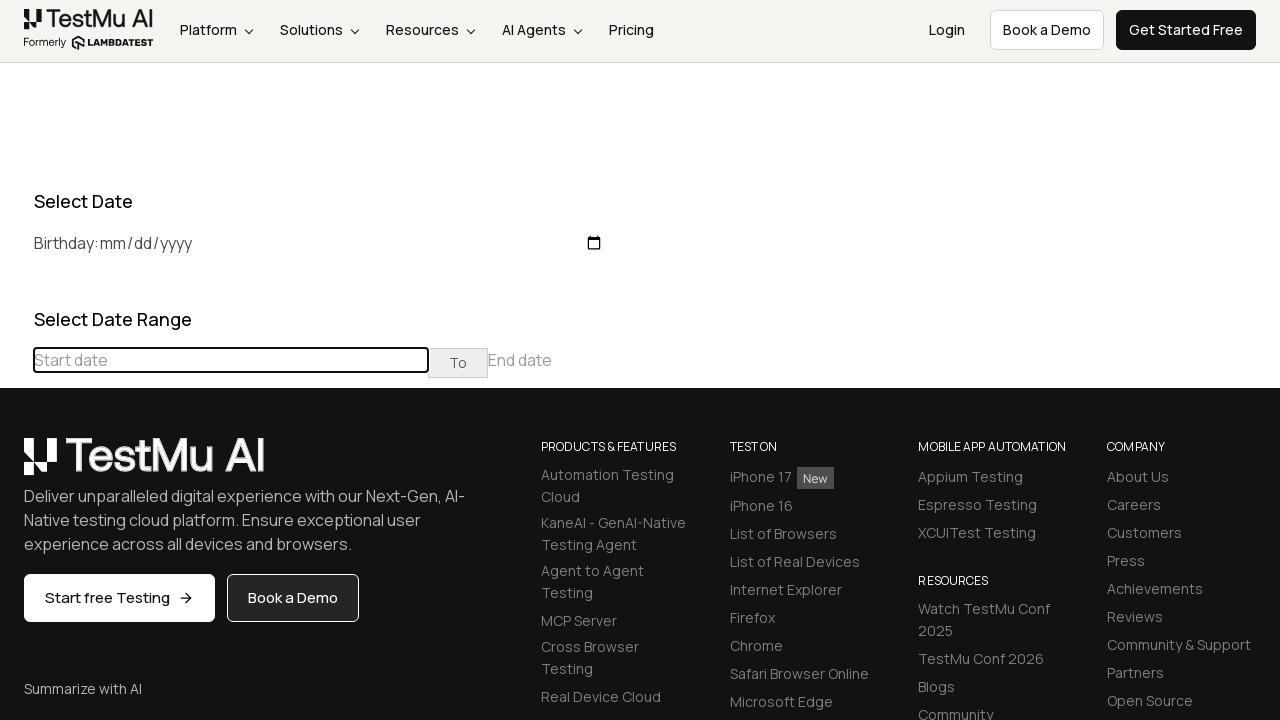

Clicked previous button to navigate backwards in calendar (current: February 2021) at (16, 465) on (//table[@class='table-condensed']//th[@class='prev'])[1]
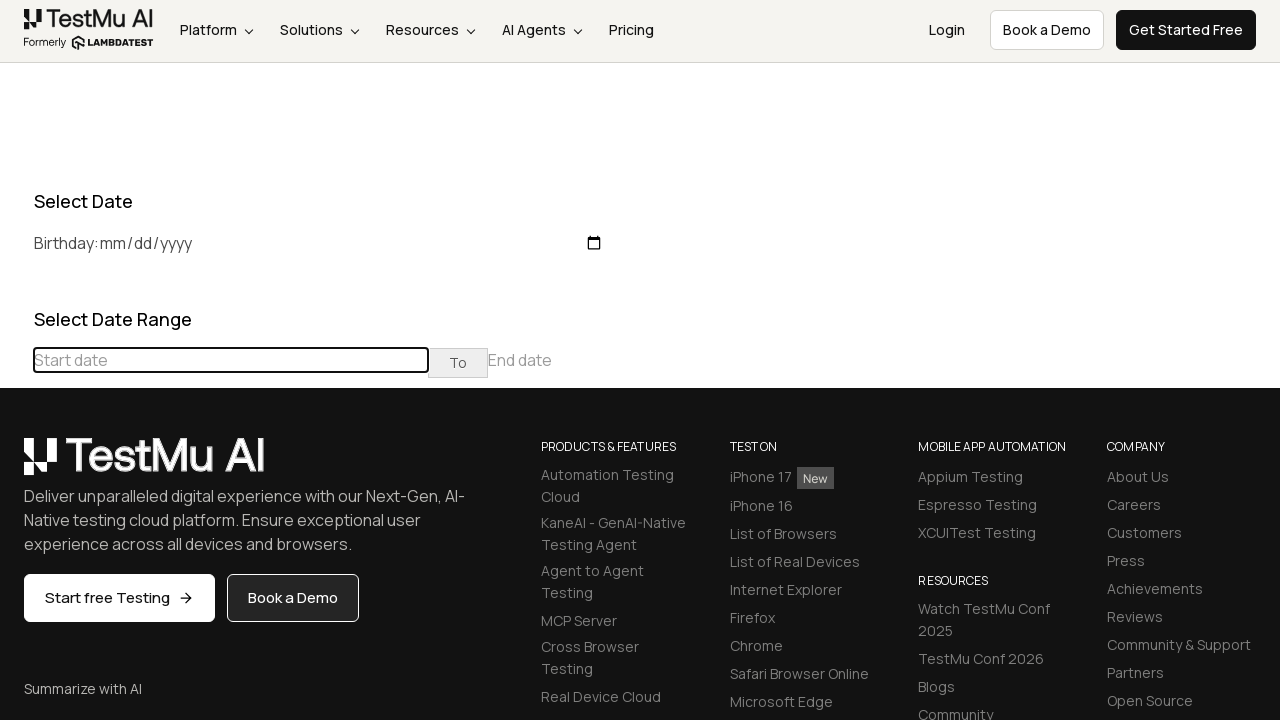

Retrieved current month/year from date picker: January 2021
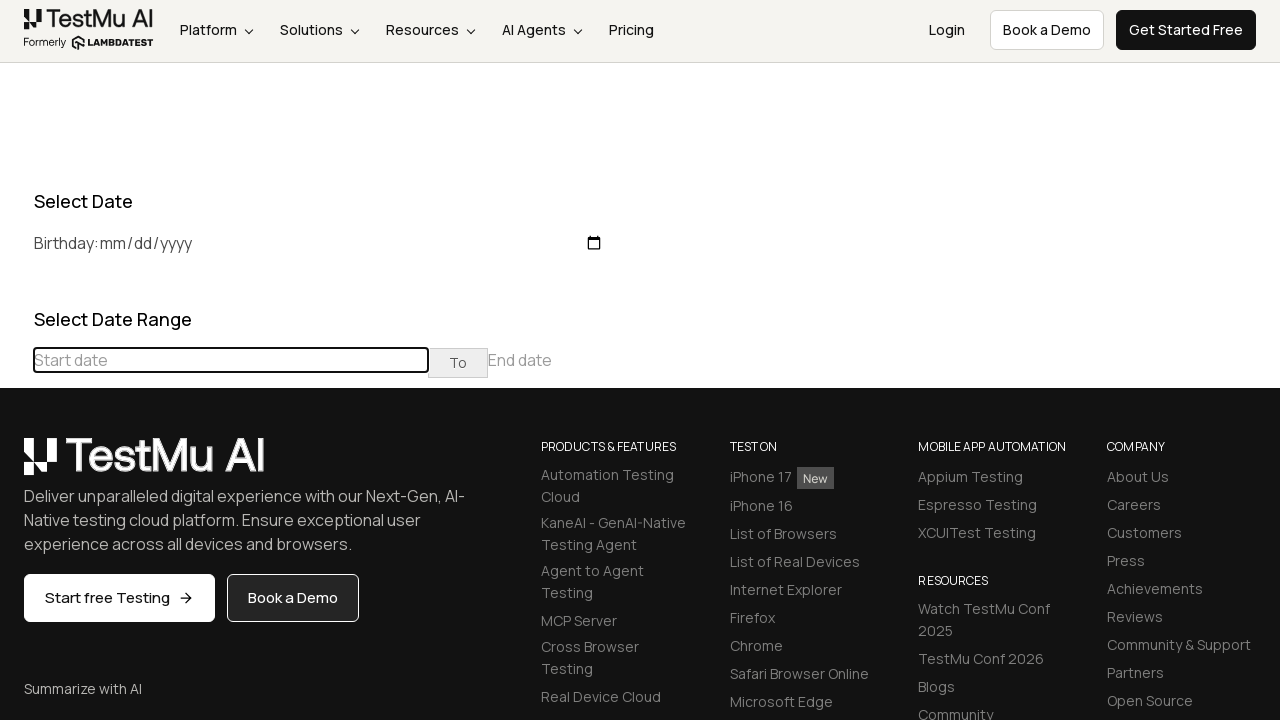

Clicked previous button to navigate backwards in calendar (current: January 2021) at (16, 465) on (//table[@class='table-condensed']//th[@class='prev'])[1]
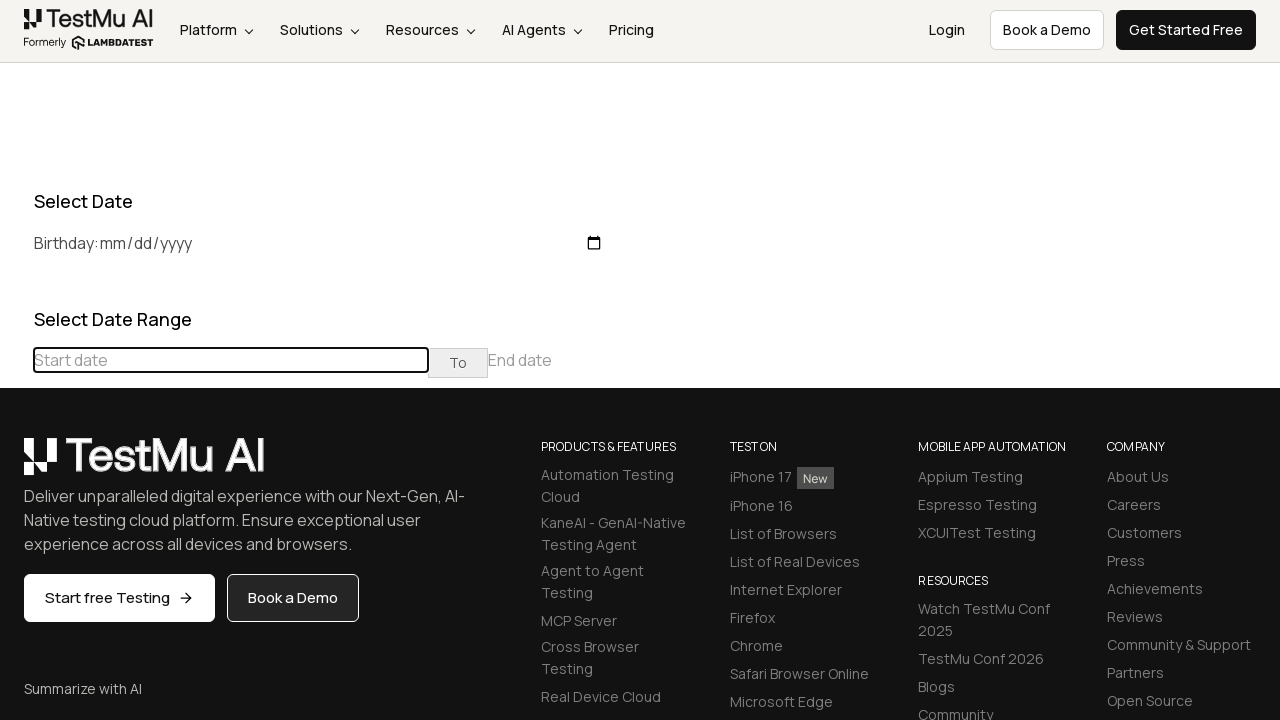

Retrieved current month/year from date picker: December 2020
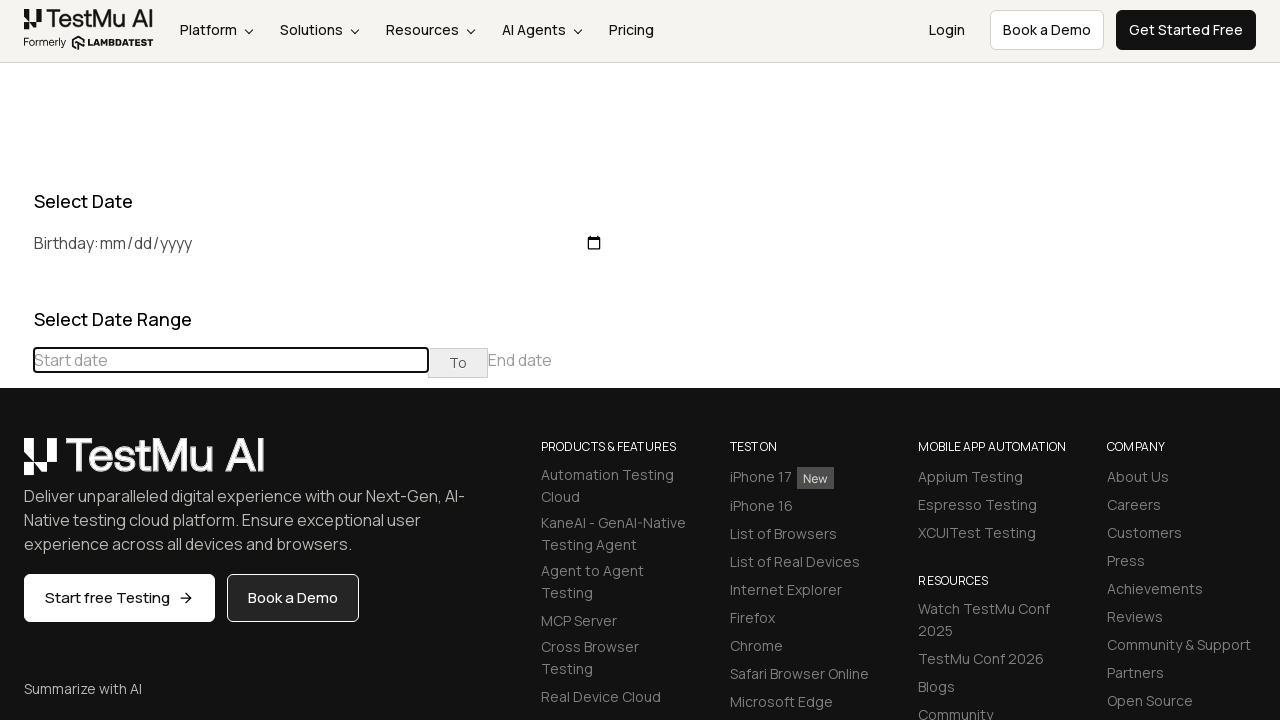

Clicked previous button to navigate backwards in calendar (current: December 2020) at (16, 465) on (//table[@class='table-condensed']//th[@class='prev'])[1]
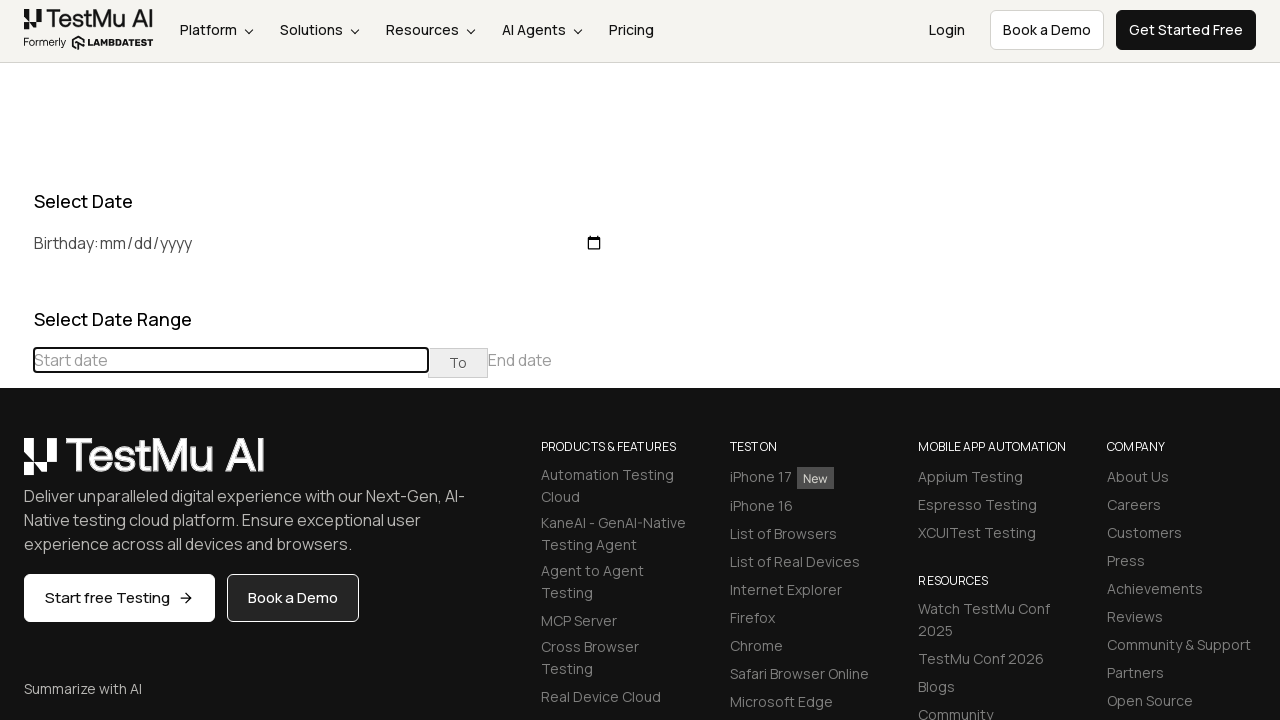

Retrieved current month/year from date picker: November 2020
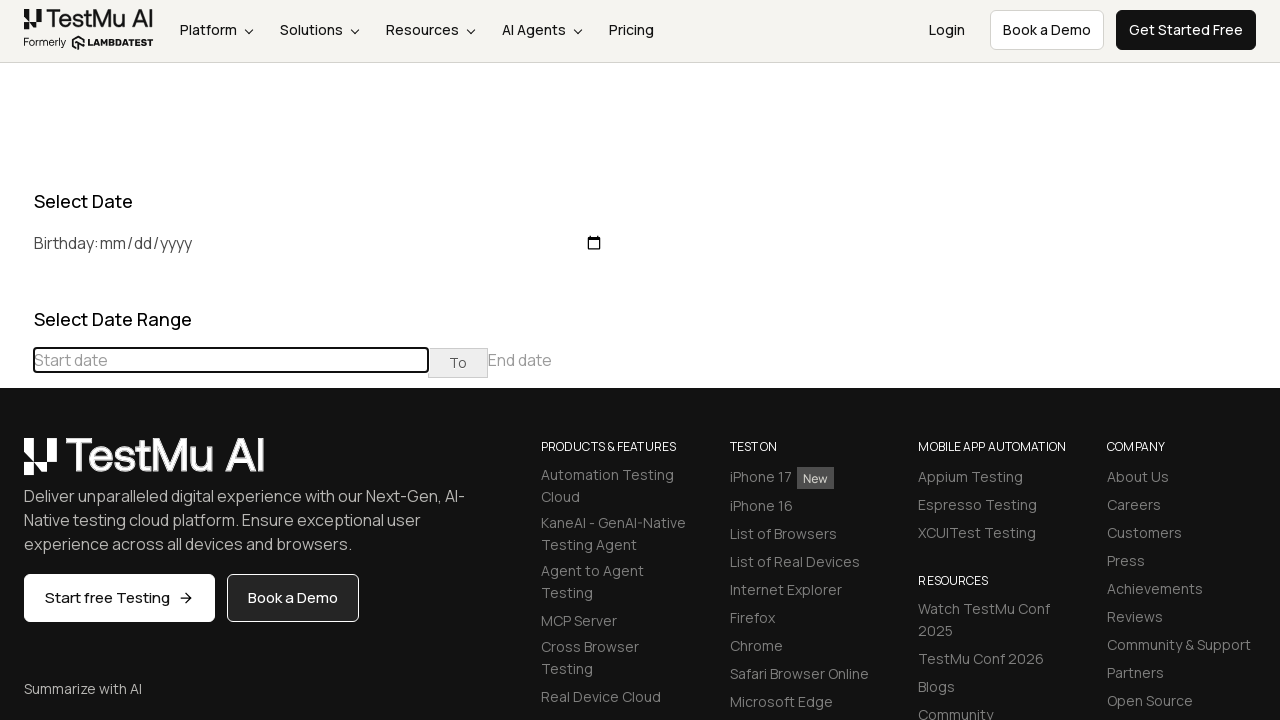

Clicked previous button to navigate backwards in calendar (current: November 2020) at (16, 465) on (//table[@class='table-condensed']//th[@class='prev'])[1]
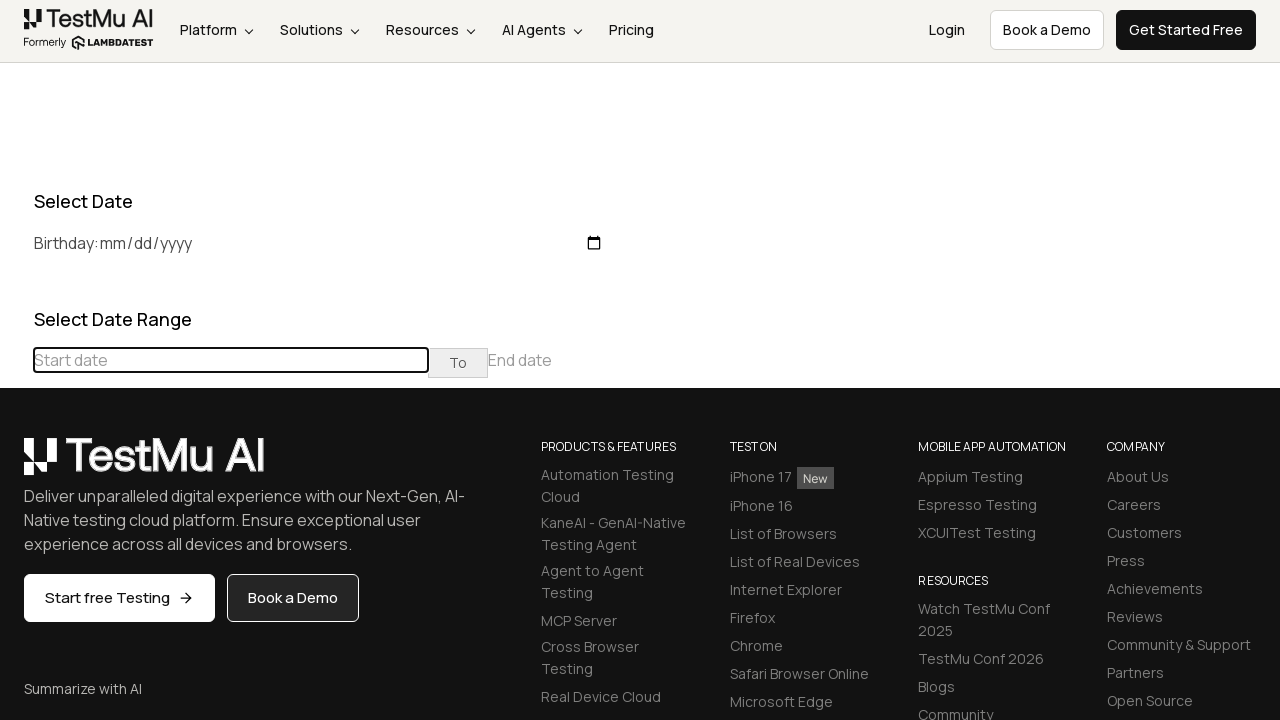

Retrieved current month/year from date picker: October 2020
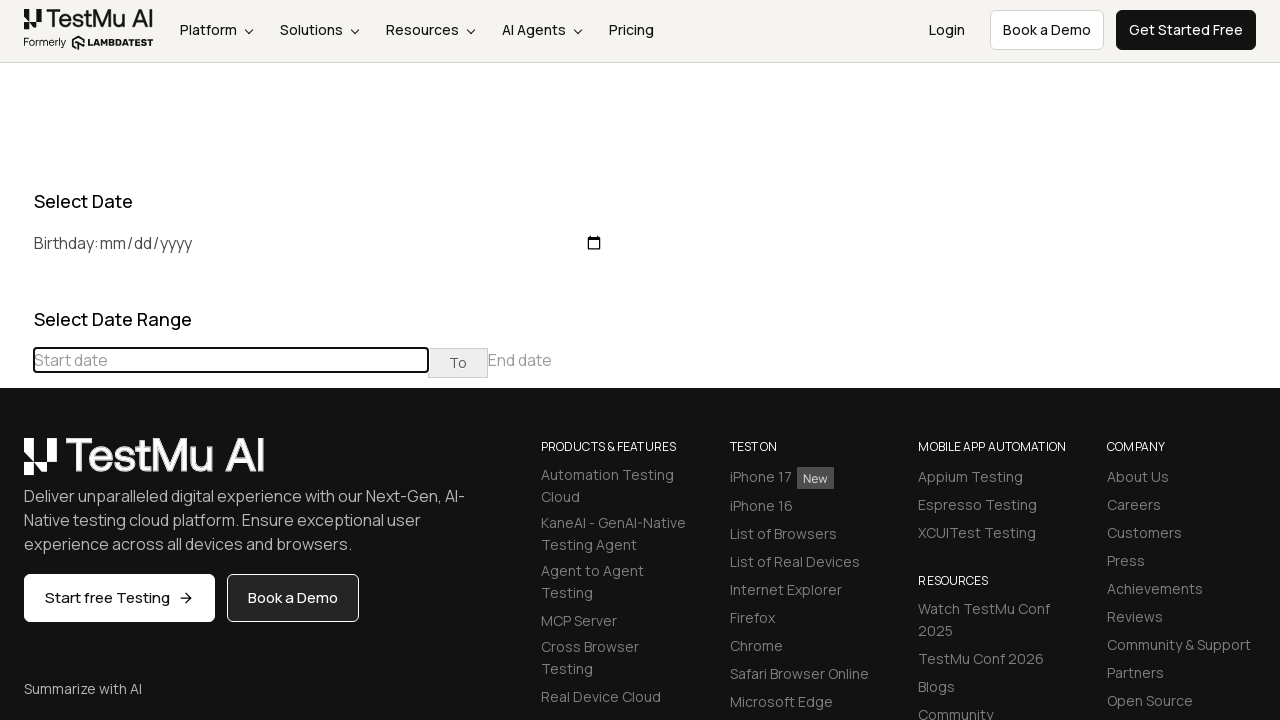

Clicked previous button to navigate backwards in calendar (current: October 2020) at (16, 465) on (//table[@class='table-condensed']//th[@class='prev'])[1]
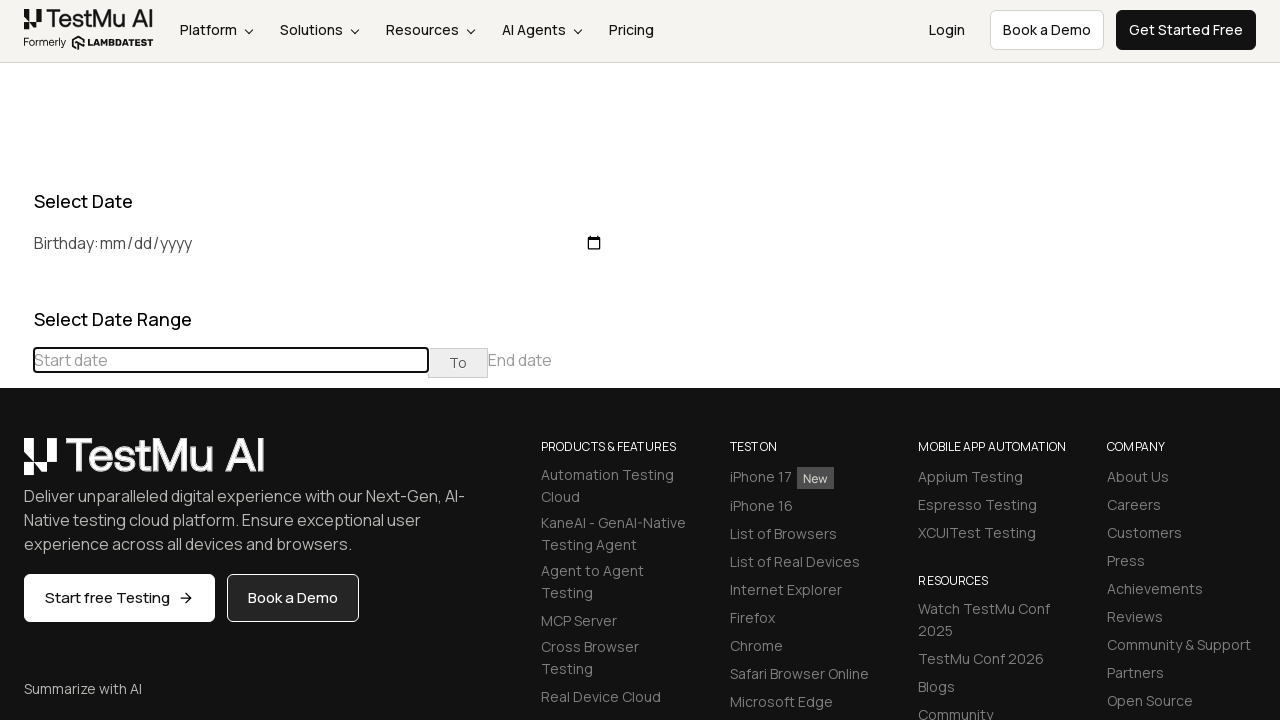

Retrieved current month/year from date picker: September 2020
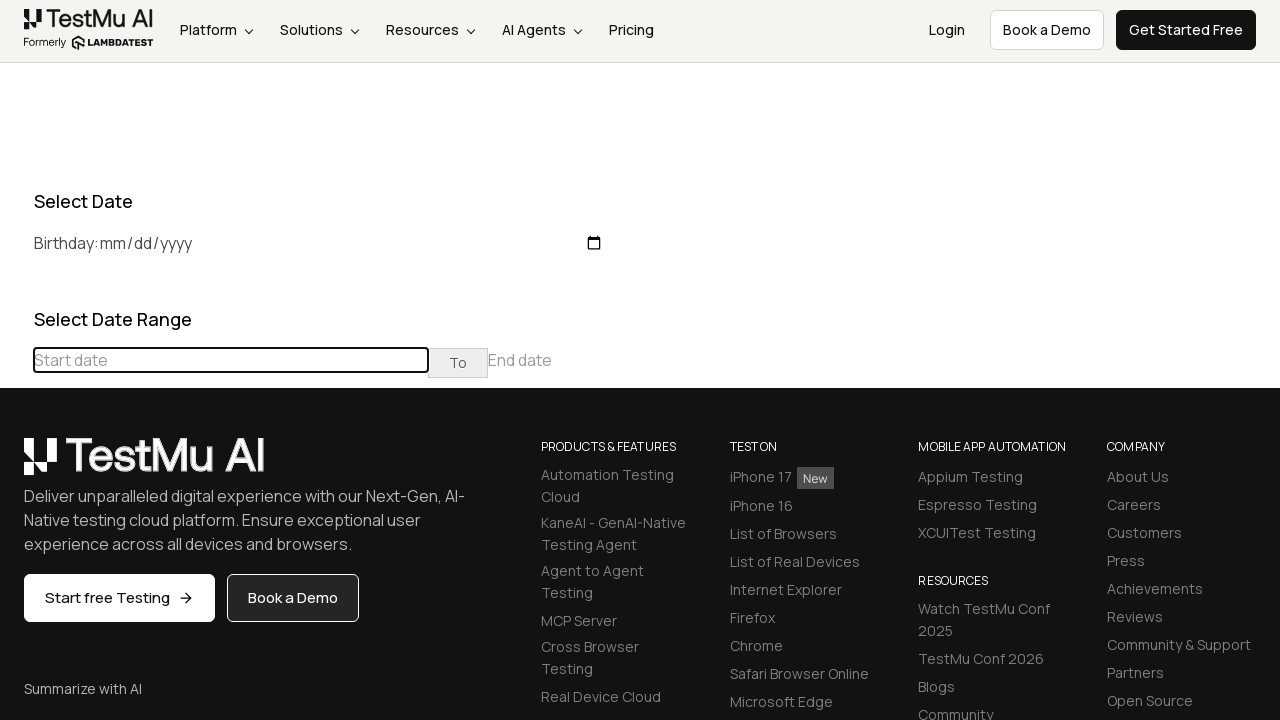

Clicked previous button to navigate backwards in calendar (current: September 2020) at (16, 465) on (//table[@class='table-condensed']//th[@class='prev'])[1]
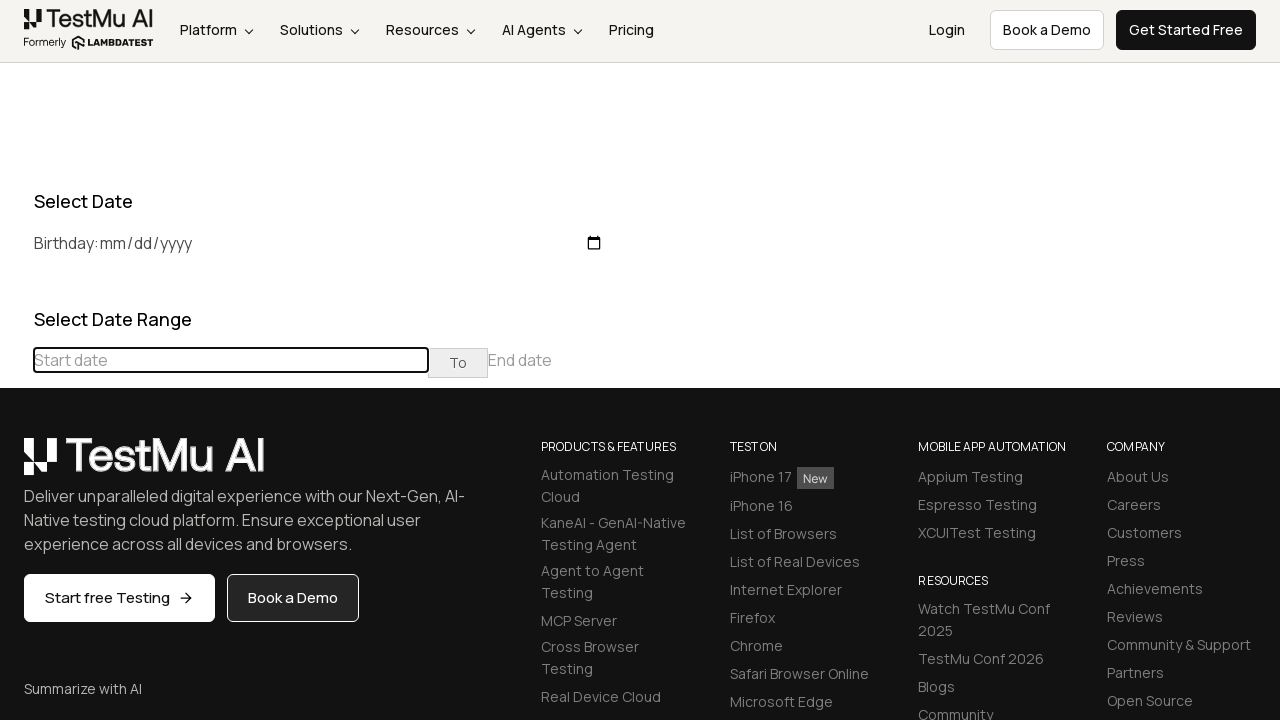

Retrieved current month/year from date picker: August 2020
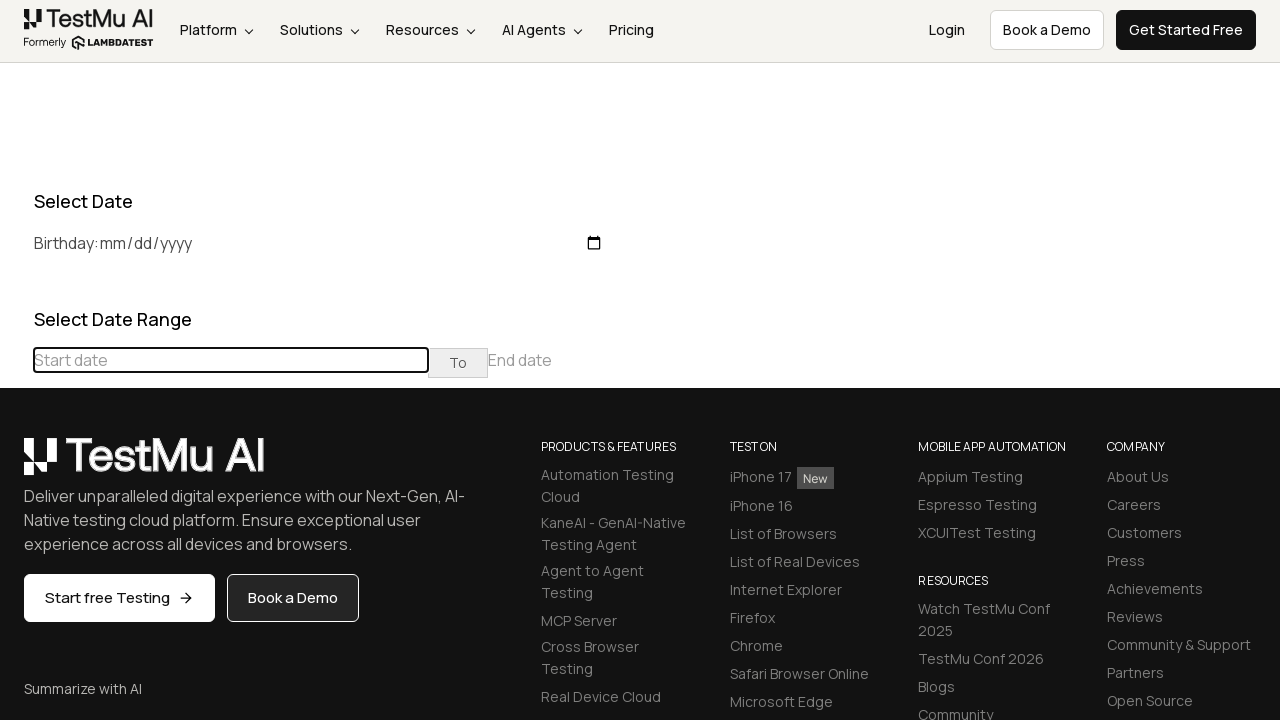

Clicked previous button to navigate backwards in calendar (current: August 2020) at (16, 465) on (//table[@class='table-condensed']//th[@class='prev'])[1]
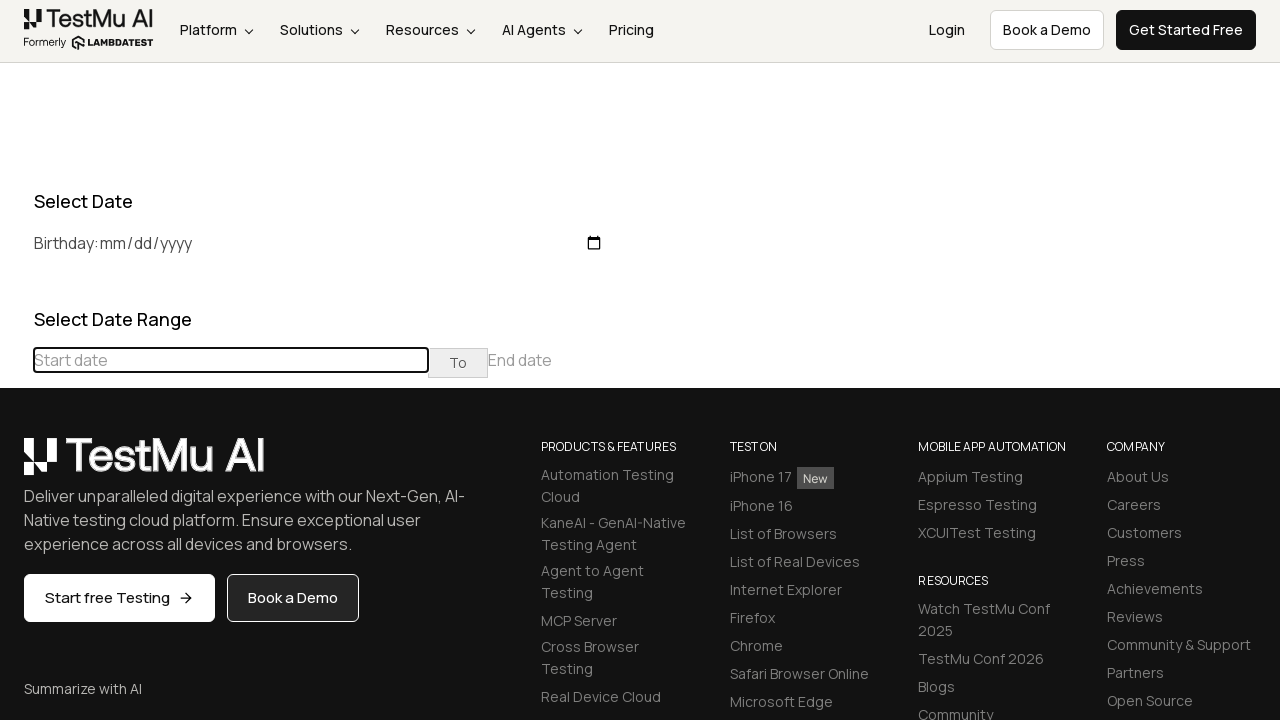

Retrieved current month/year from date picker: July 2020
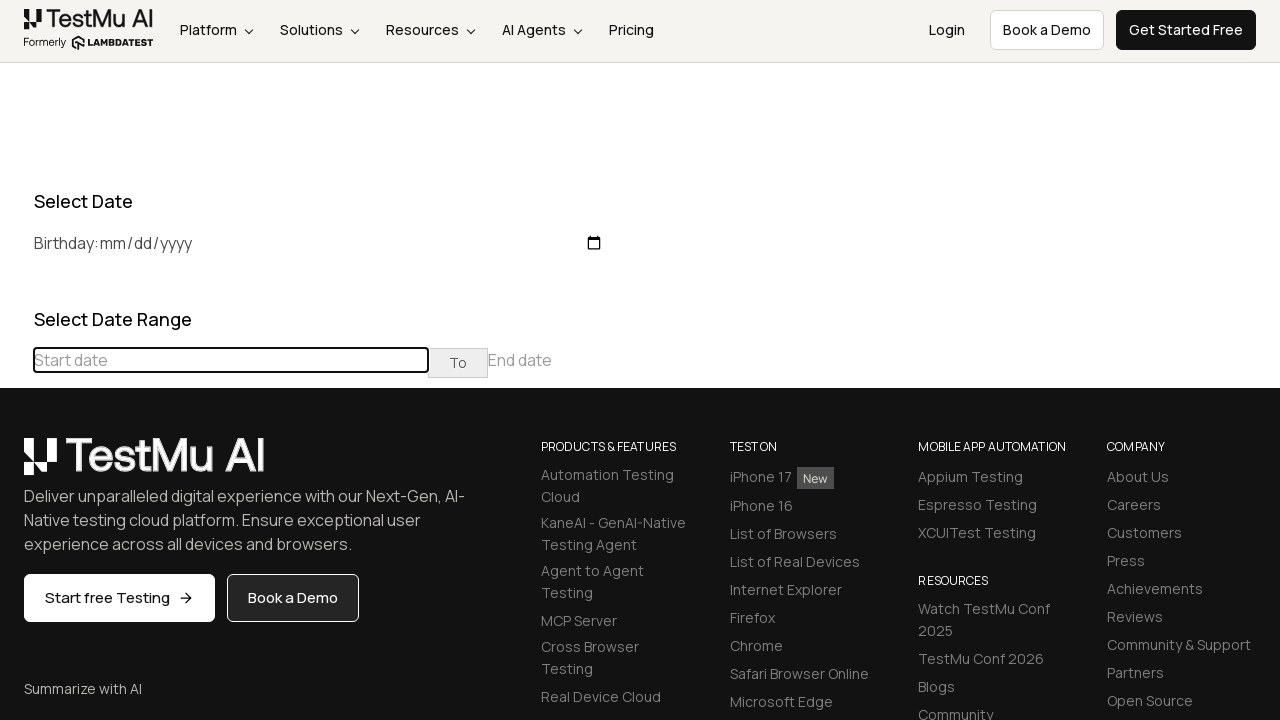

Clicked previous button to navigate backwards in calendar (current: July 2020) at (16, 465) on (//table[@class='table-condensed']//th[@class='prev'])[1]
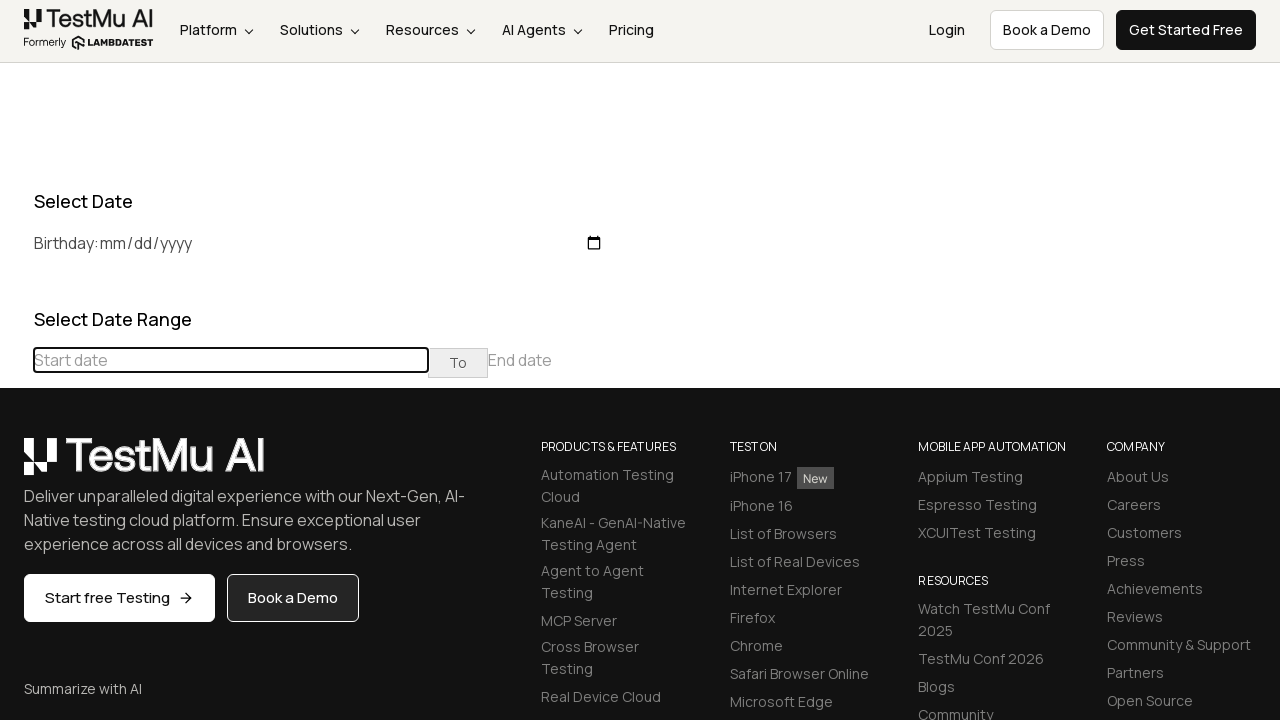

Retrieved current month/year from date picker: June 2020
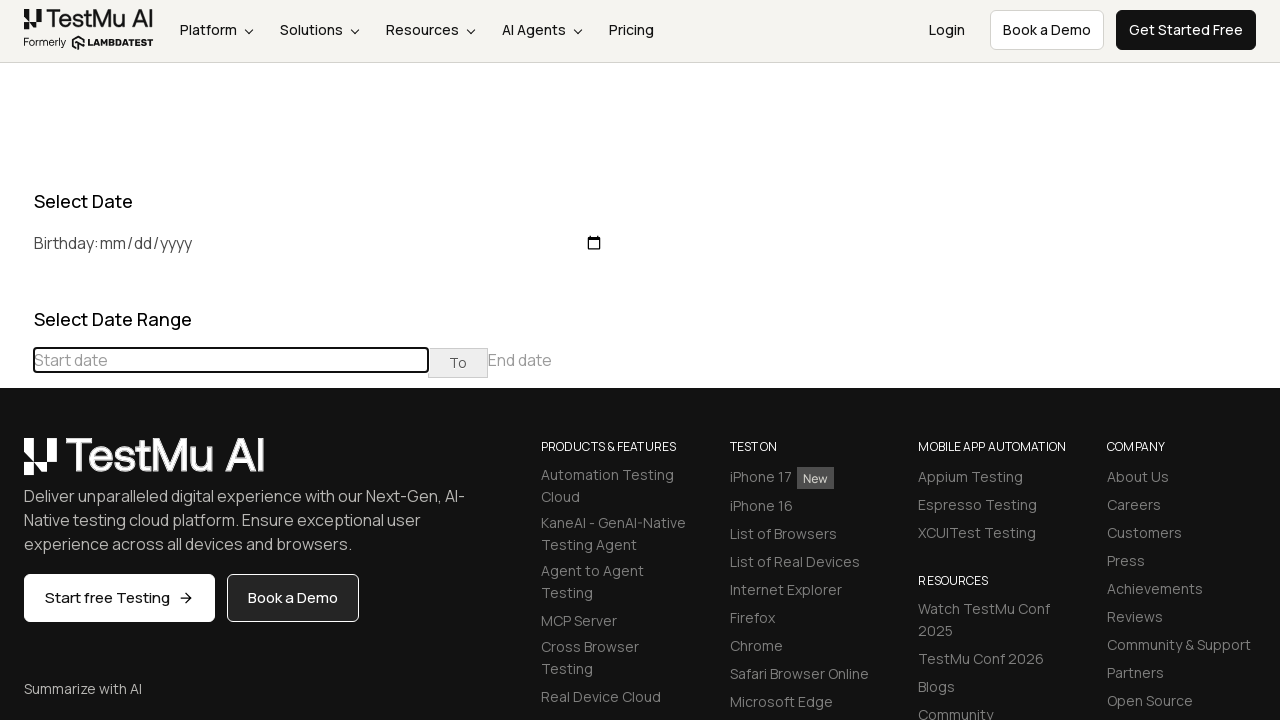

Clicked previous button to navigate backwards in calendar (current: June 2020) at (16, 465) on (//table[@class='table-condensed']//th[@class='prev'])[1]
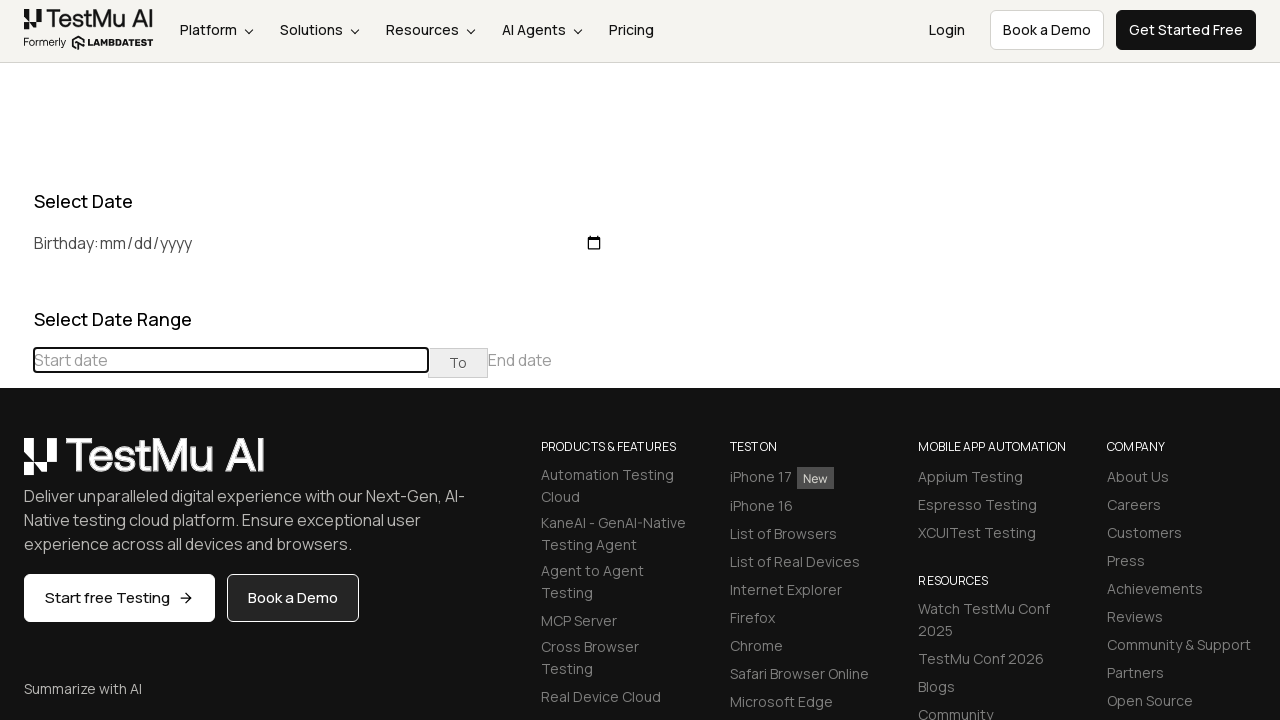

Retrieved current month/year from date picker: May 2020
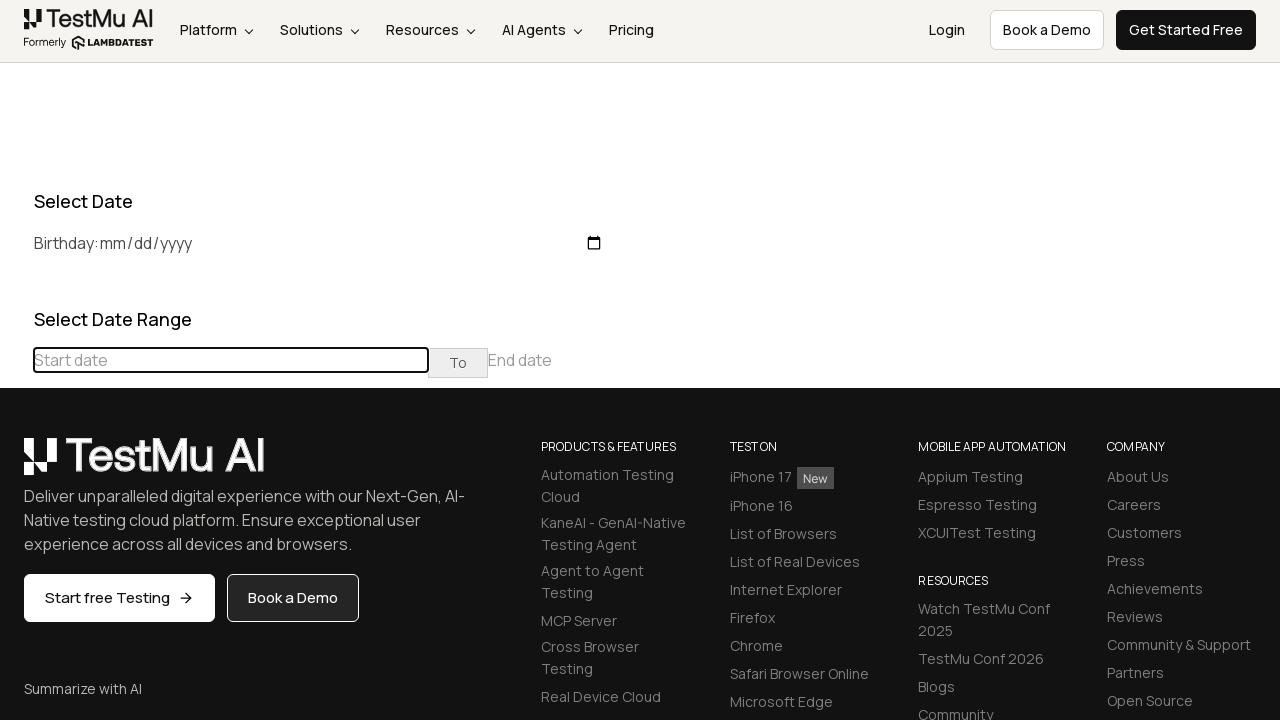

Clicked previous button to navigate backwards in calendar (current: May 2020) at (16, 465) on (//table[@class='table-condensed']//th[@class='prev'])[1]
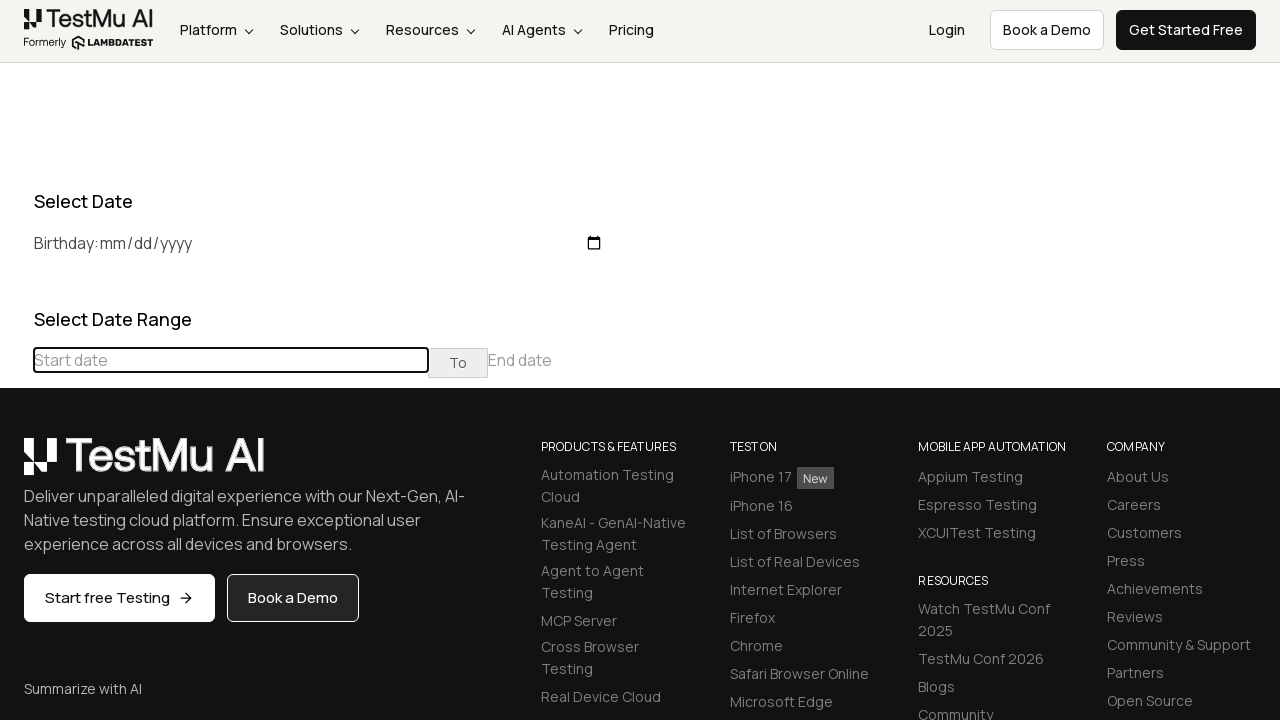

Retrieved current month/year from date picker: April 2020
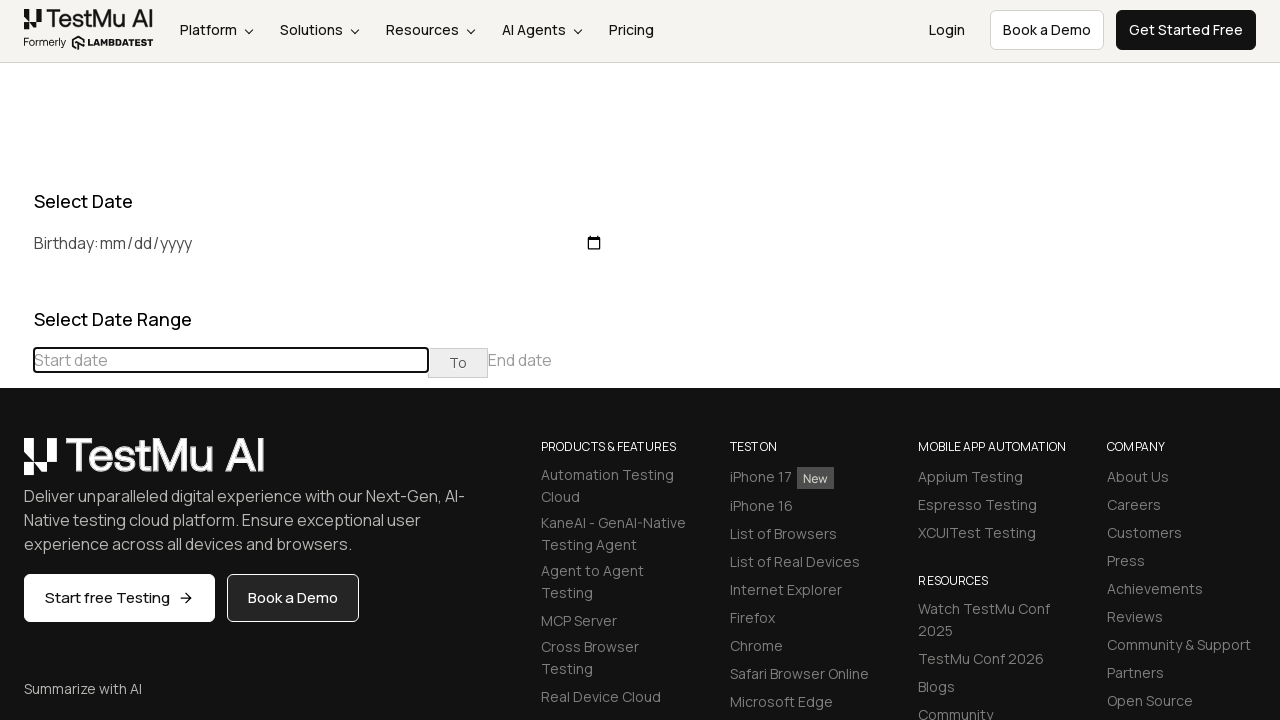

Clicked previous button to navigate backwards in calendar (current: April 2020) at (16, 465) on (//table[@class='table-condensed']//th[@class='prev'])[1]
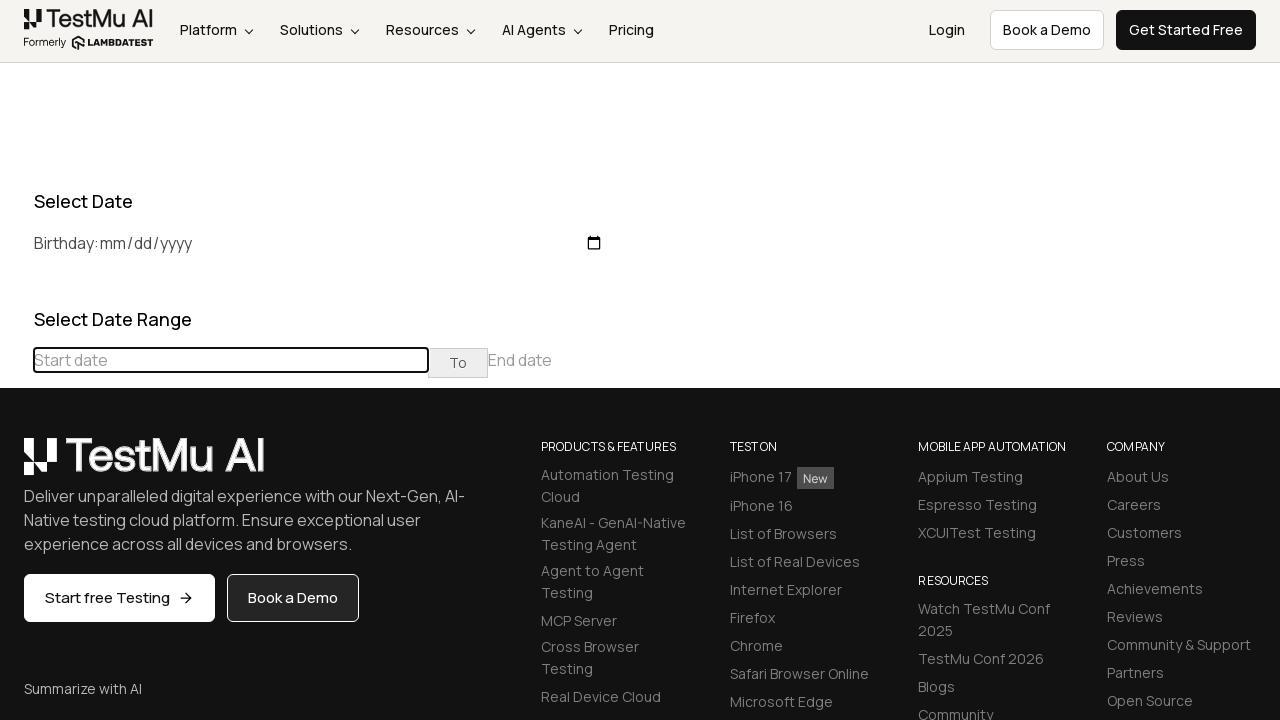

Retrieved current month/year from date picker: March 2020
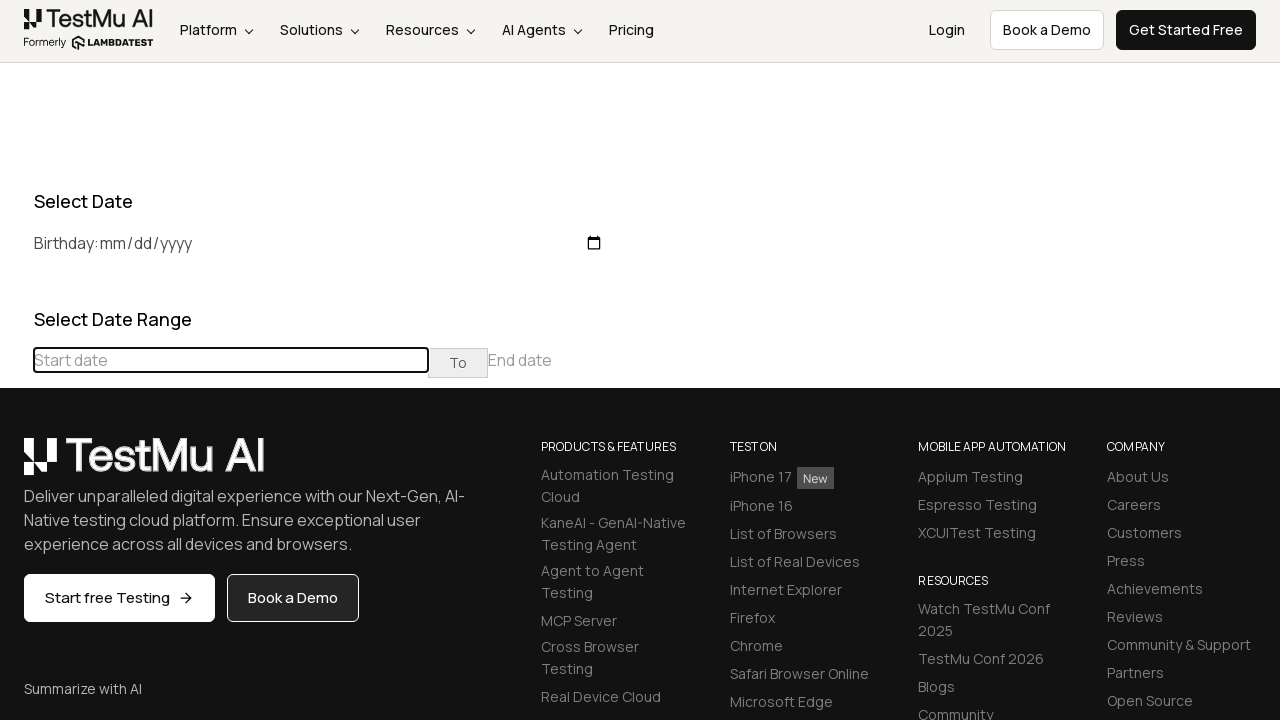

Clicked previous button to navigate backwards in calendar (current: March 2020) at (16, 465) on (//table[@class='table-condensed']//th[@class='prev'])[1]
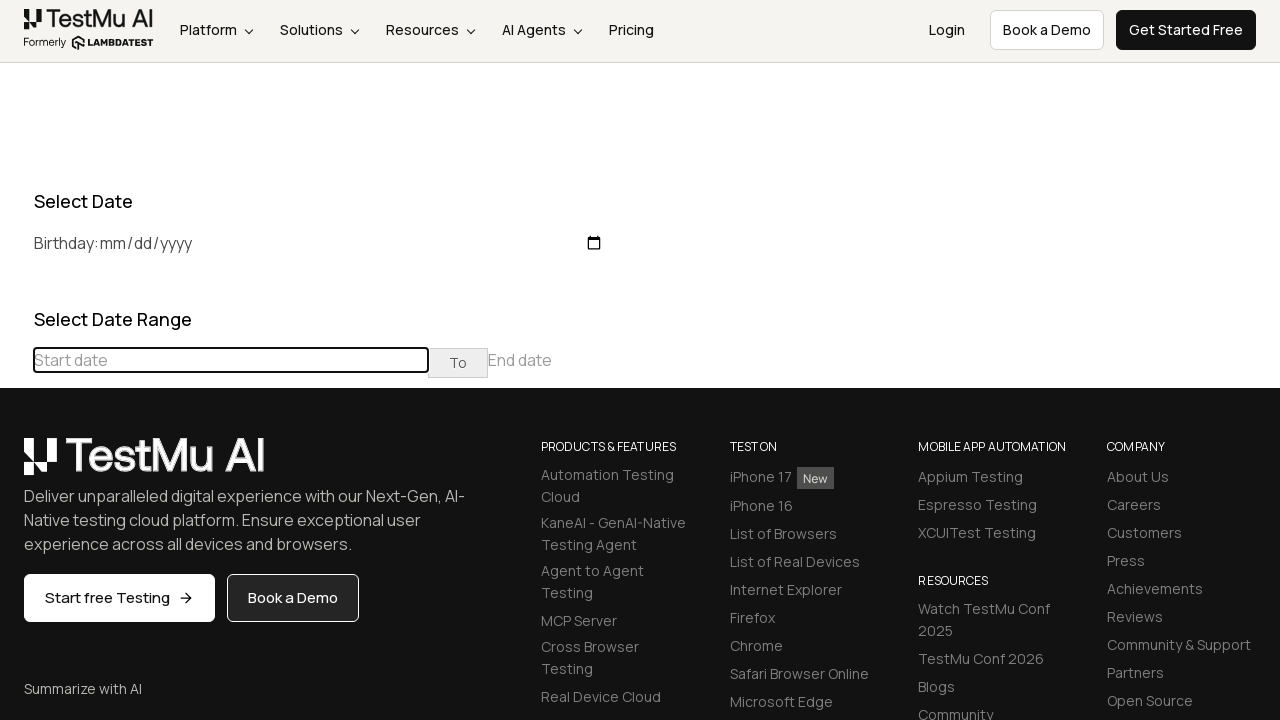

Retrieved current month/year from date picker: February 2020
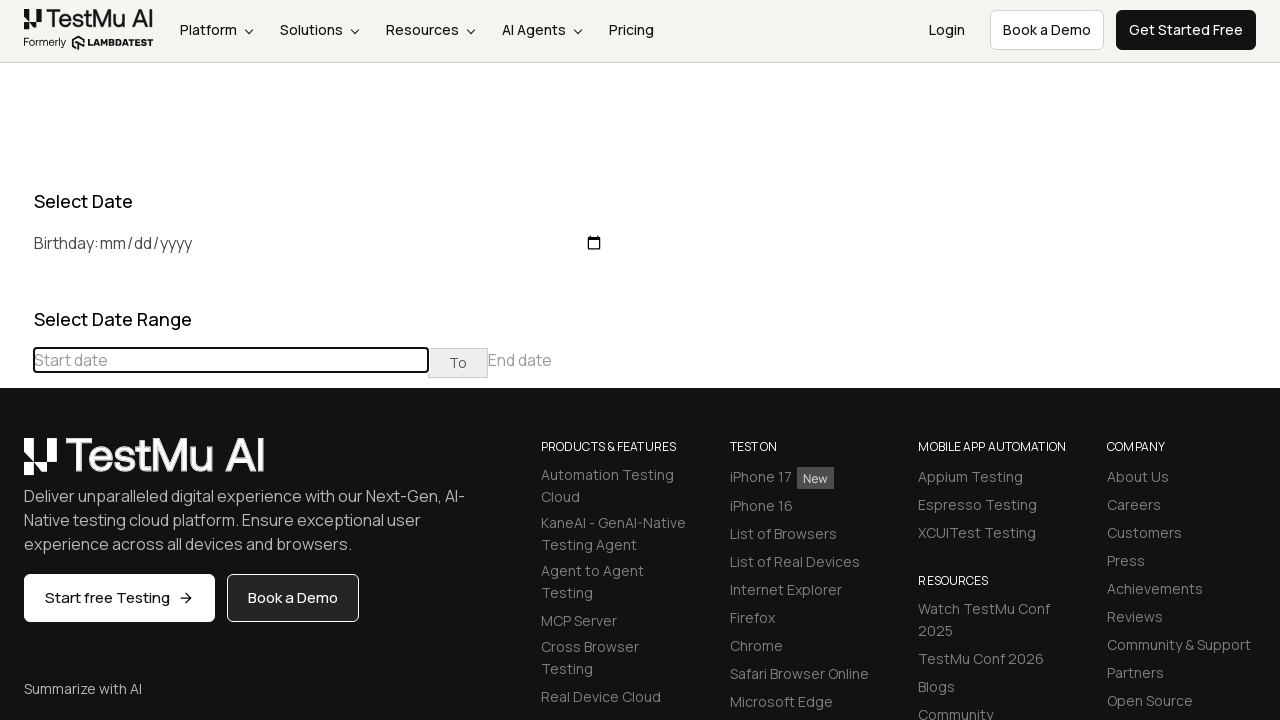

Clicked previous button to navigate backwards in calendar (current: February 2020) at (16, 465) on (//table[@class='table-condensed']//th[@class='prev'])[1]
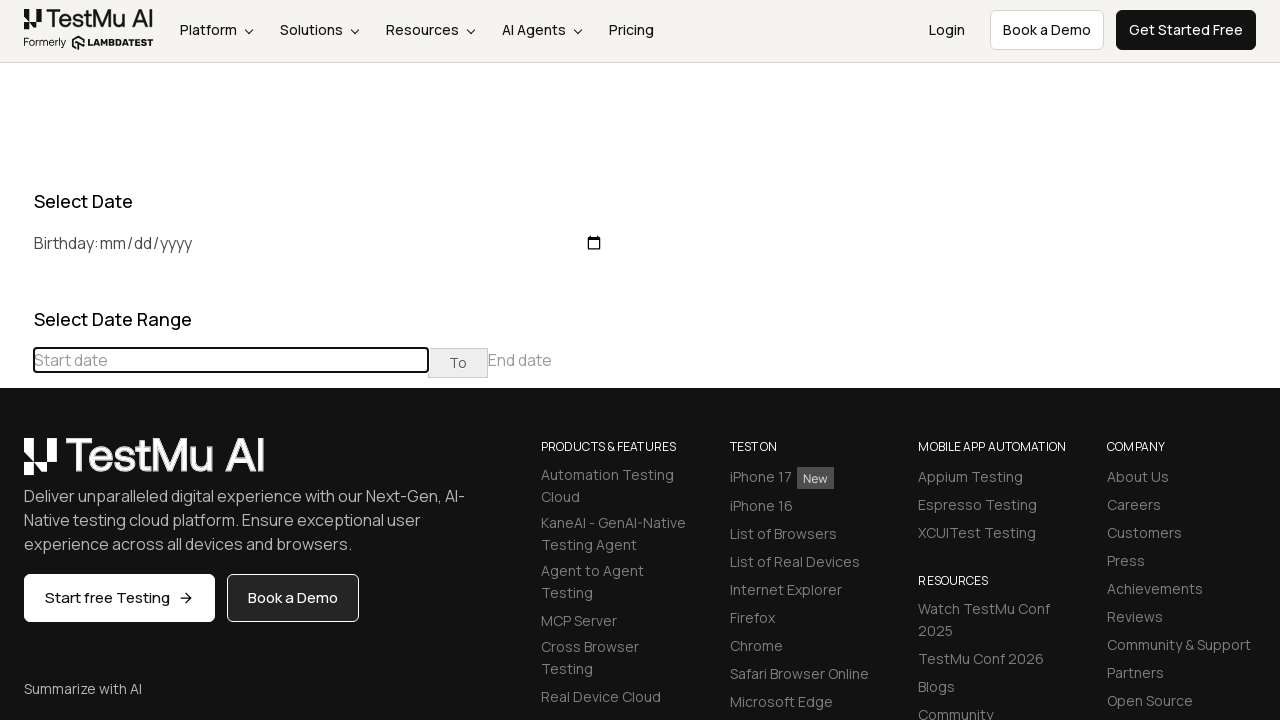

Retrieved current month/year from date picker: January 2020
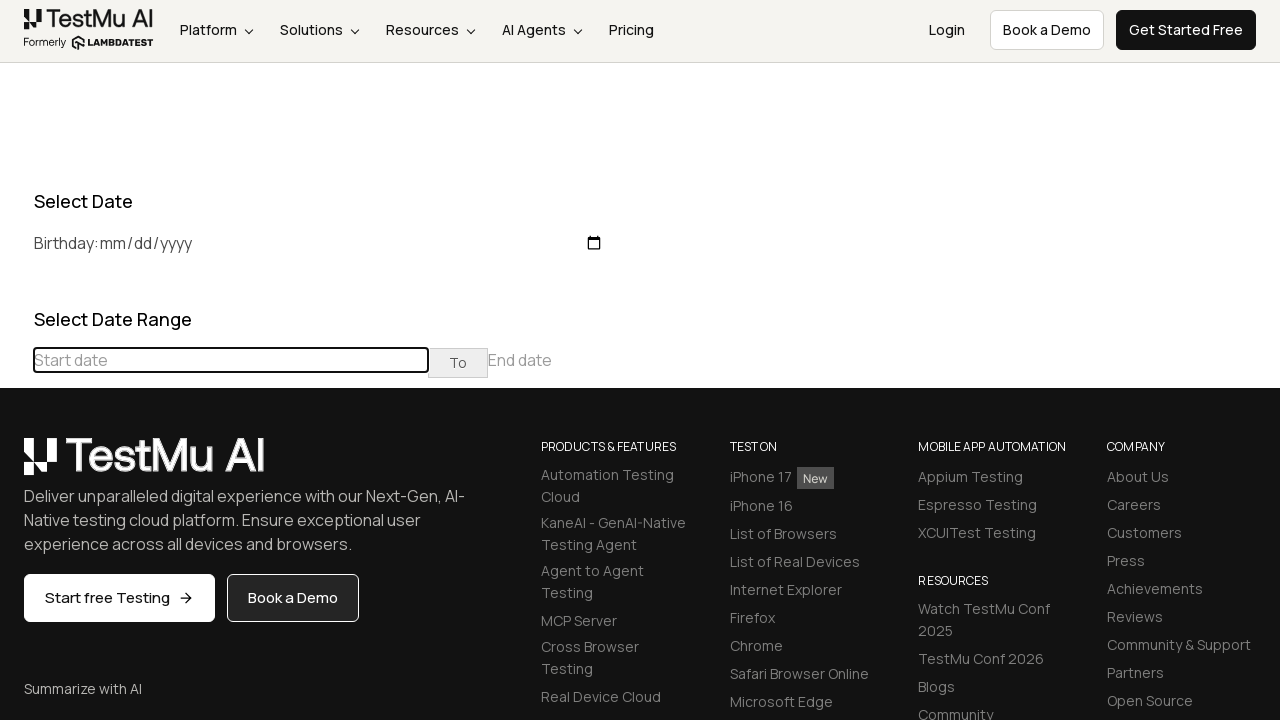

Clicked previous button to navigate backwards in calendar (current: January 2020) at (16, 465) on (//table[@class='table-condensed']//th[@class='prev'])[1]
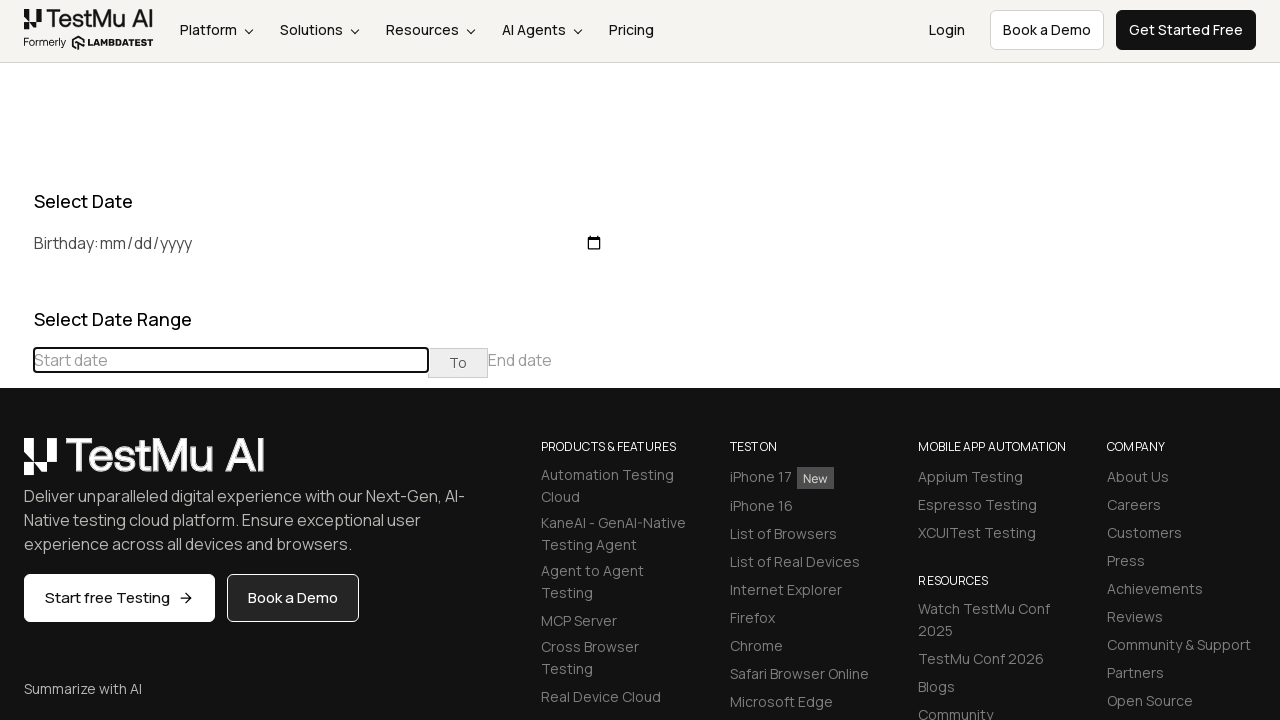

Retrieved current month/year from date picker: December 2019
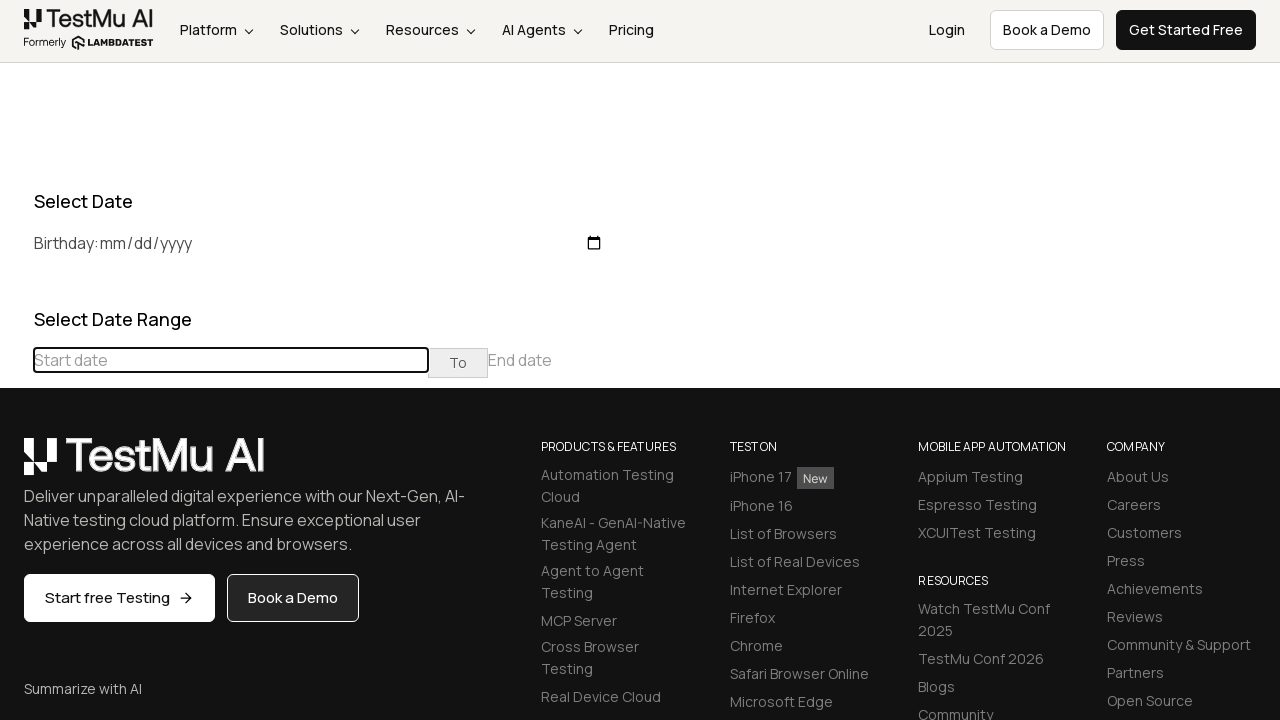

Clicked previous button to navigate backwards in calendar (current: December 2019) at (16, 465) on (//table[@class='table-condensed']//th[@class='prev'])[1]
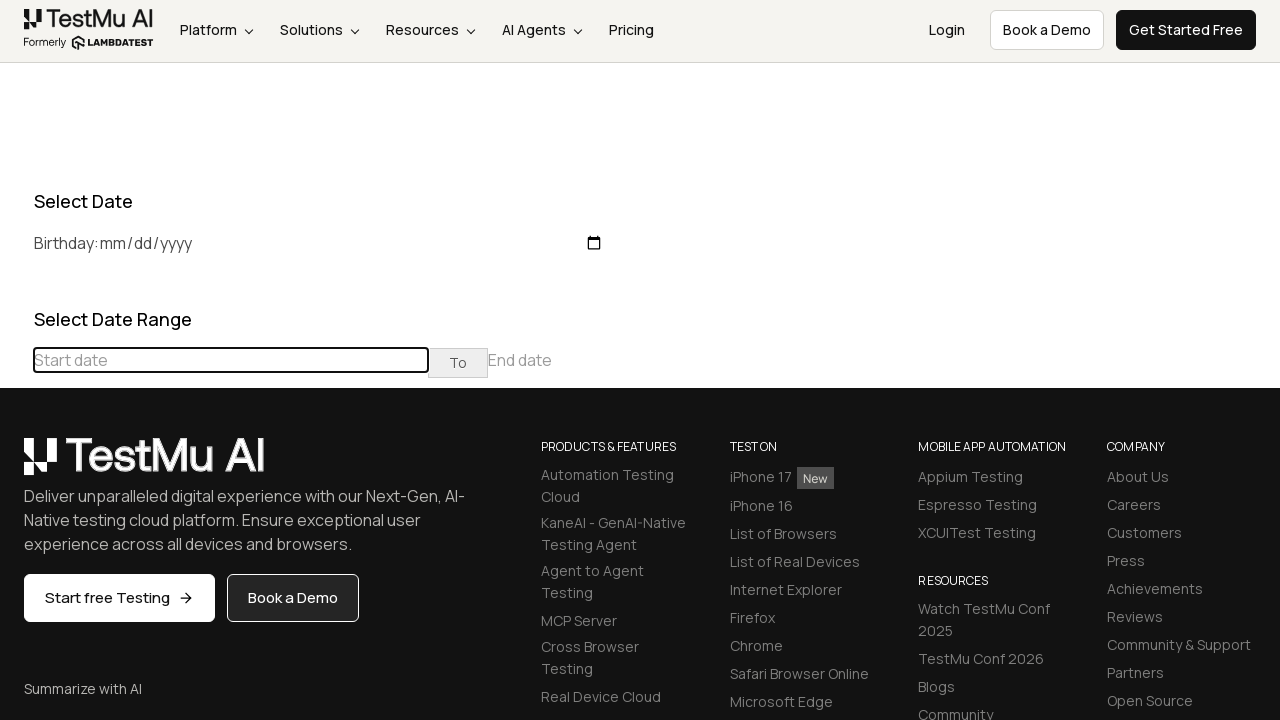

Retrieved current month/year from date picker: November 2019
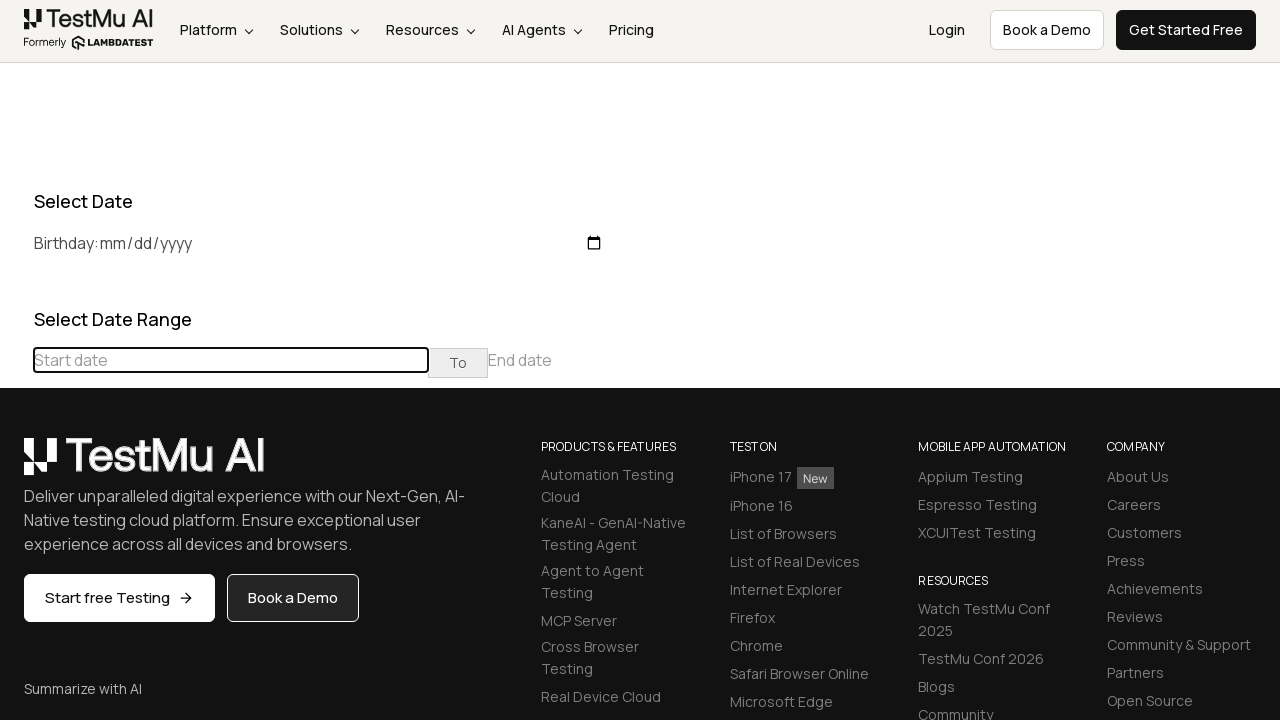

Clicked previous button to navigate backwards in calendar (current: November 2019) at (16, 465) on (//table[@class='table-condensed']//th[@class='prev'])[1]
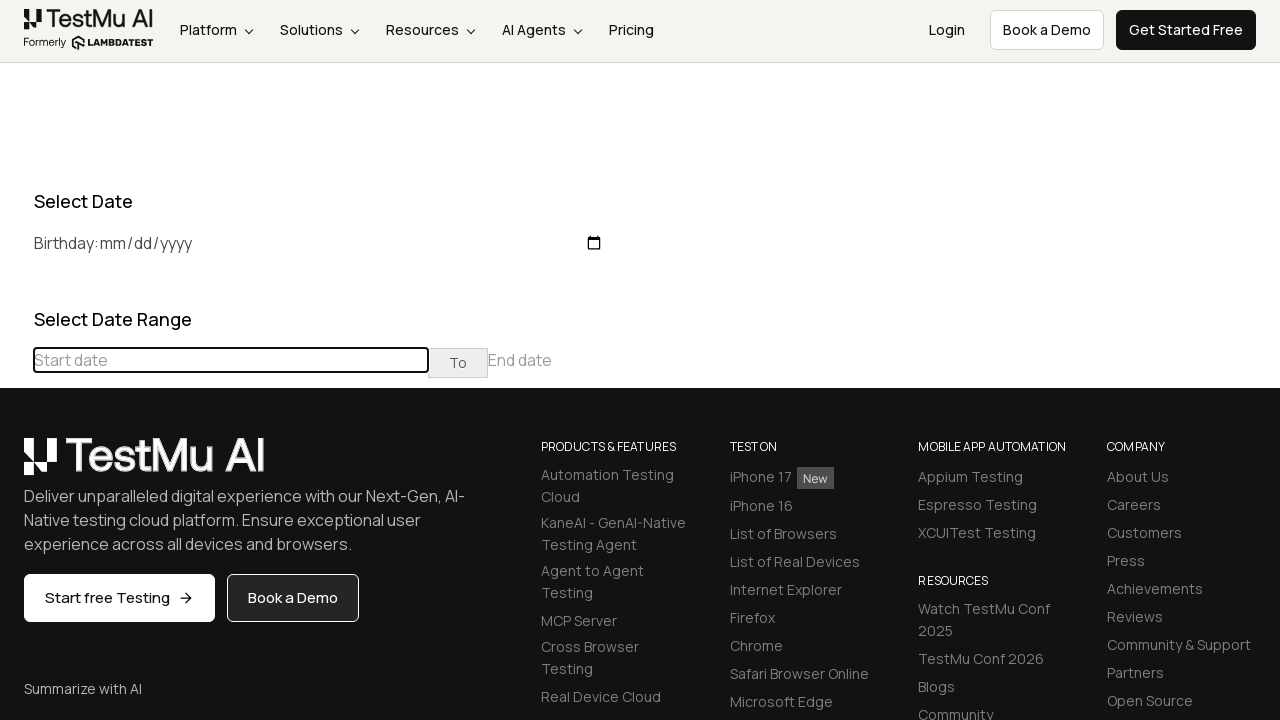

Retrieved current month/year from date picker: October 2019
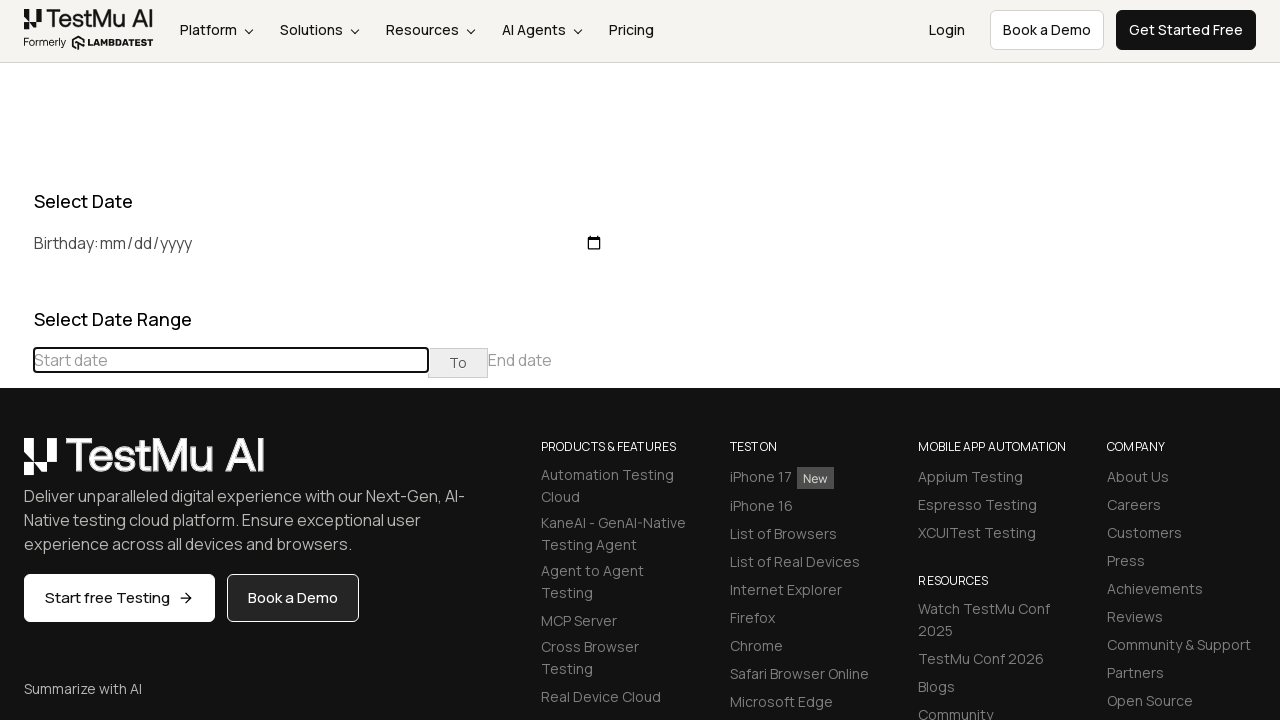

Clicked previous button to navigate backwards in calendar (current: October 2019) at (16, 465) on (//table[@class='table-condensed']//th[@class='prev'])[1]
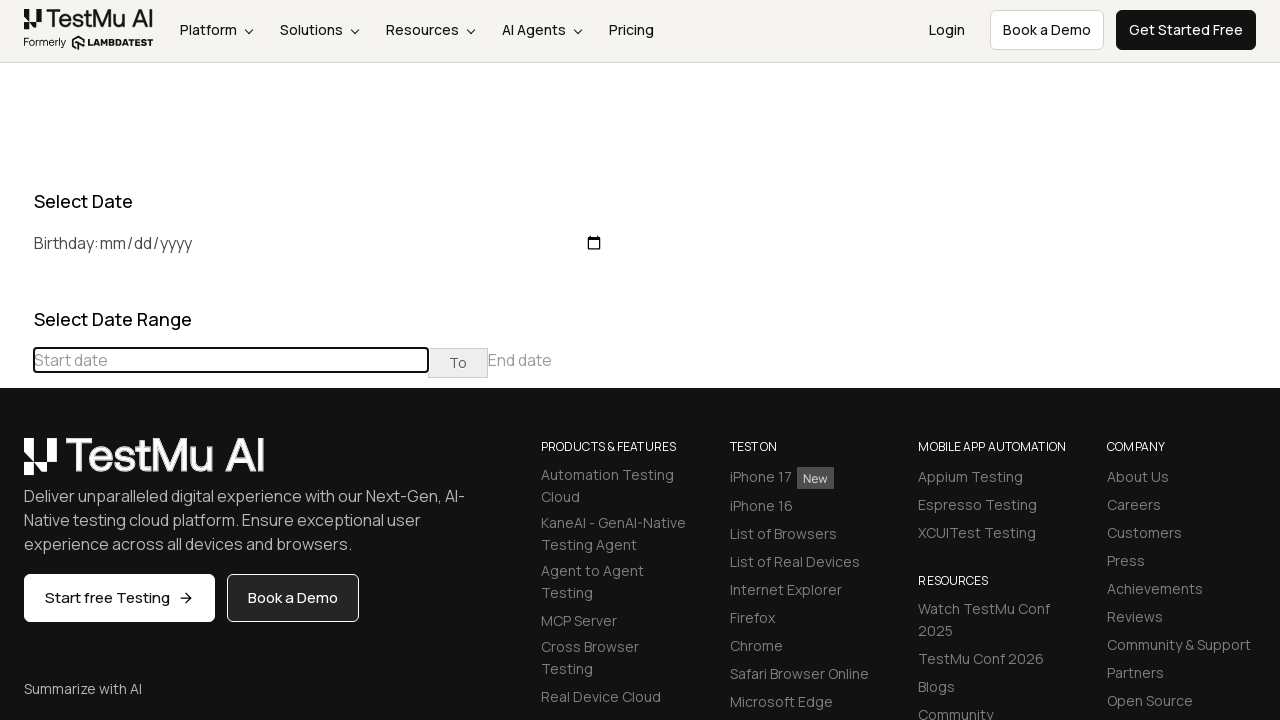

Retrieved current month/year from date picker: September 2019
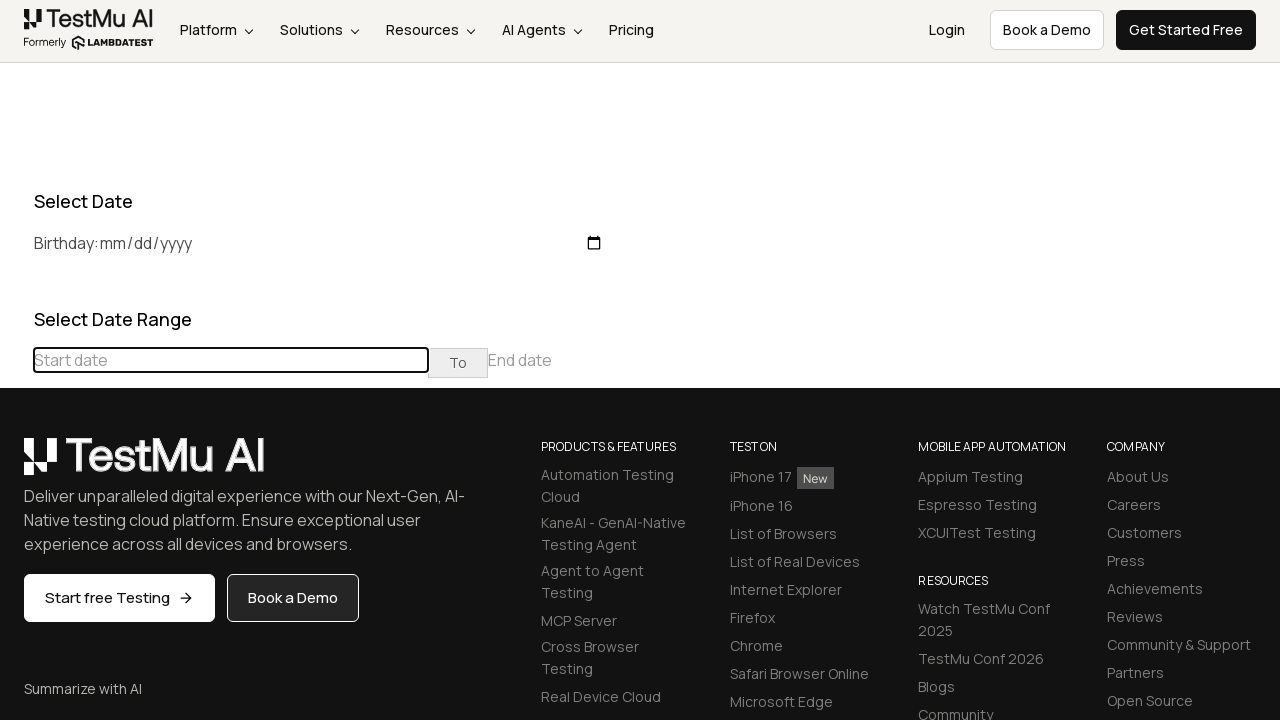

Clicked previous button to navigate backwards in calendar (current: September 2019) at (16, 465) on (//table[@class='table-condensed']//th[@class='prev'])[1]
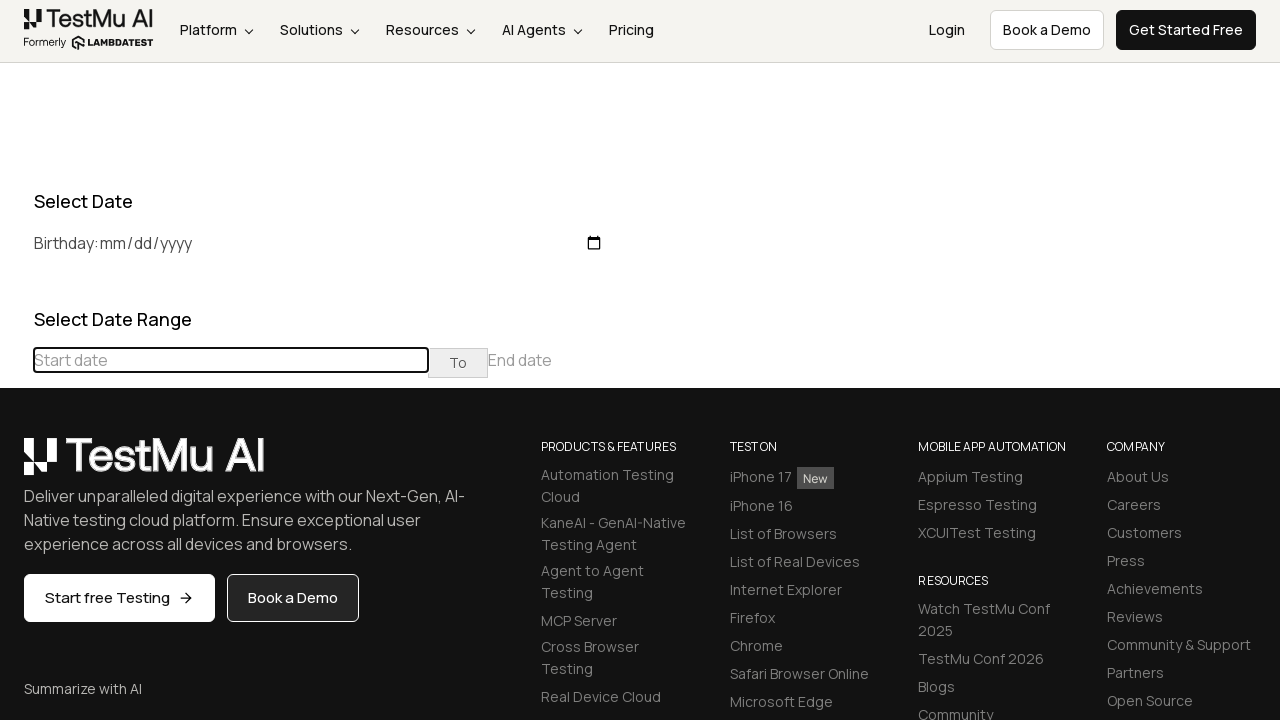

Retrieved current month/year from date picker: August 2019
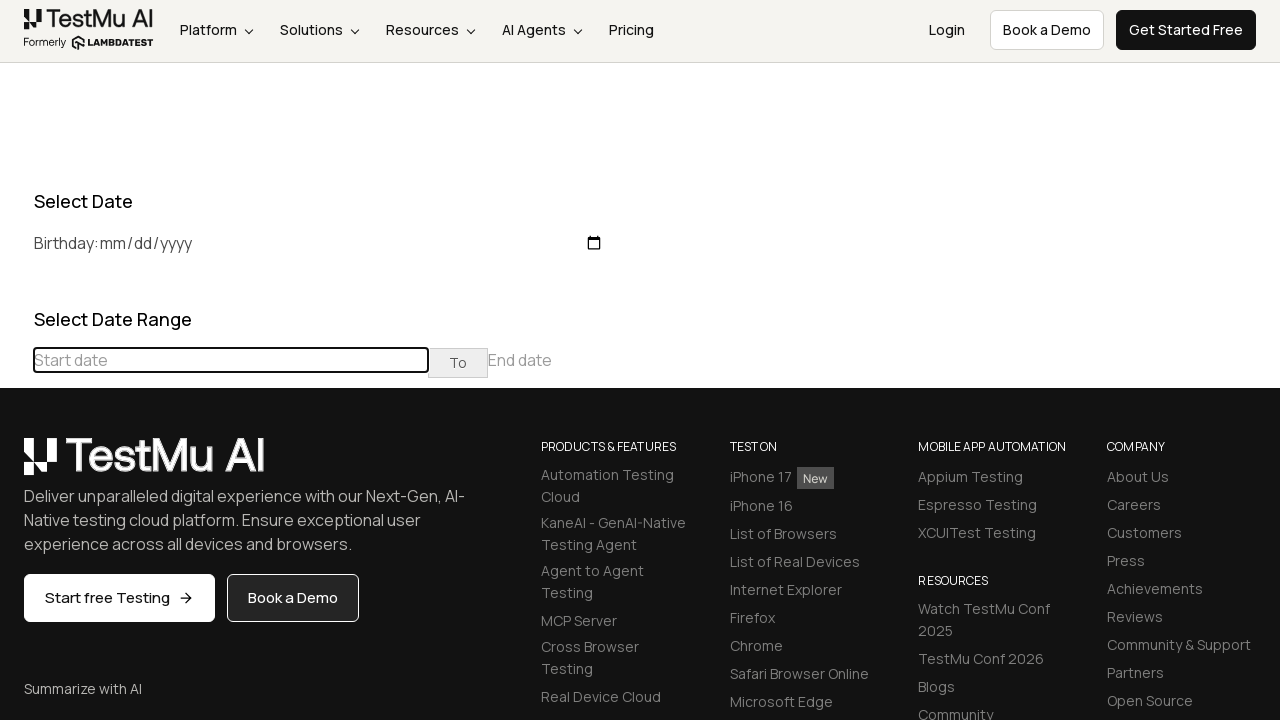

Clicked previous button to navigate backwards in calendar (current: August 2019) at (16, 465) on (//table[@class='table-condensed']//th[@class='prev'])[1]
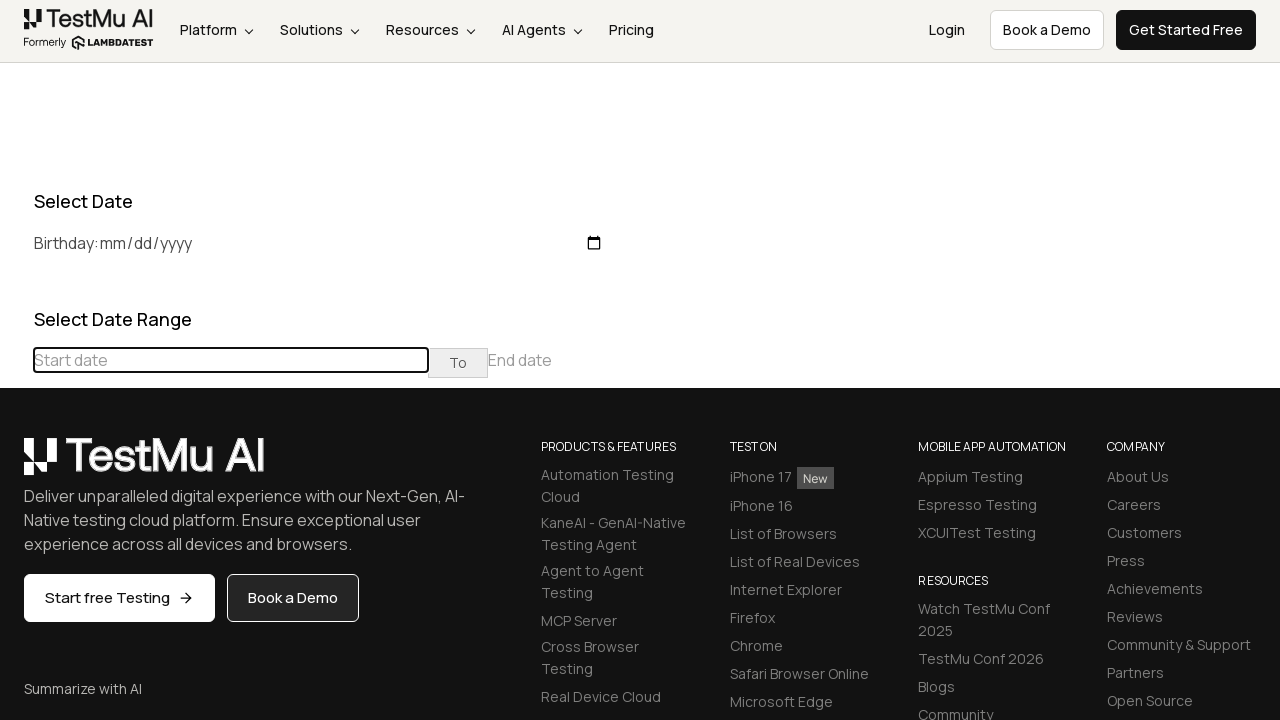

Retrieved current month/year from date picker: July 2019
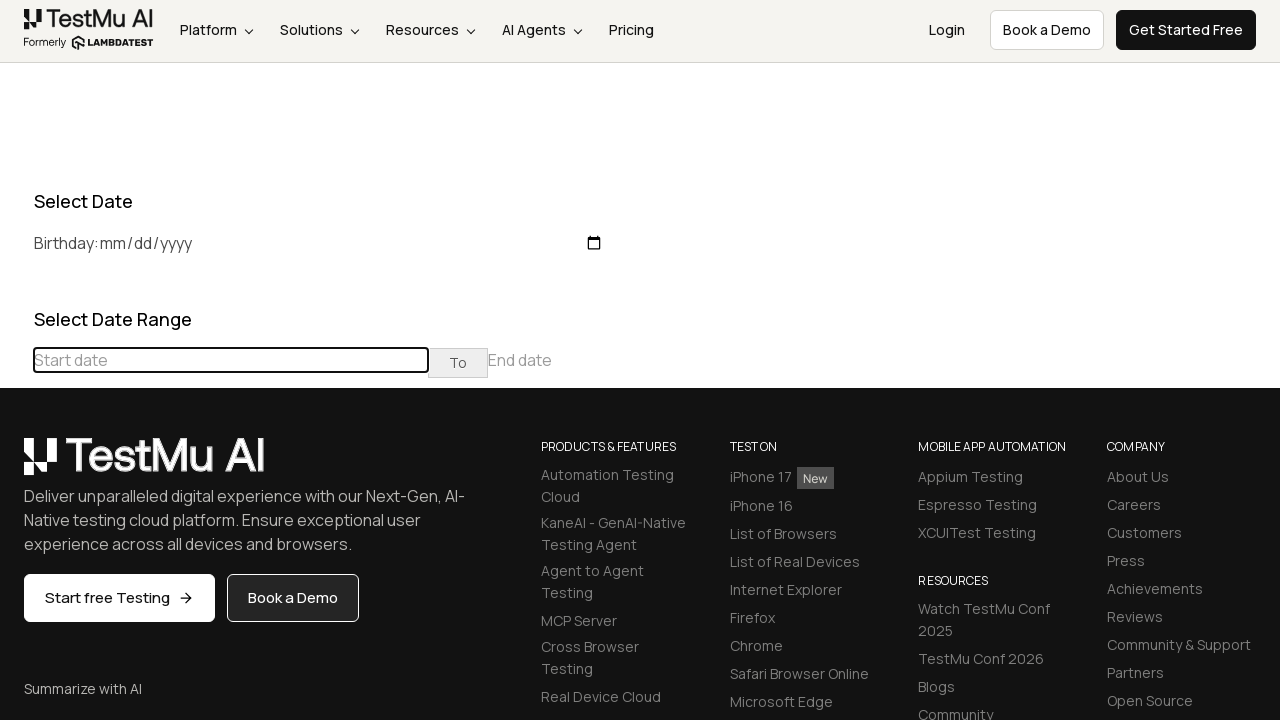

Clicked previous button to navigate backwards in calendar (current: July 2019) at (16, 465) on (//table[@class='table-condensed']//th[@class='prev'])[1]
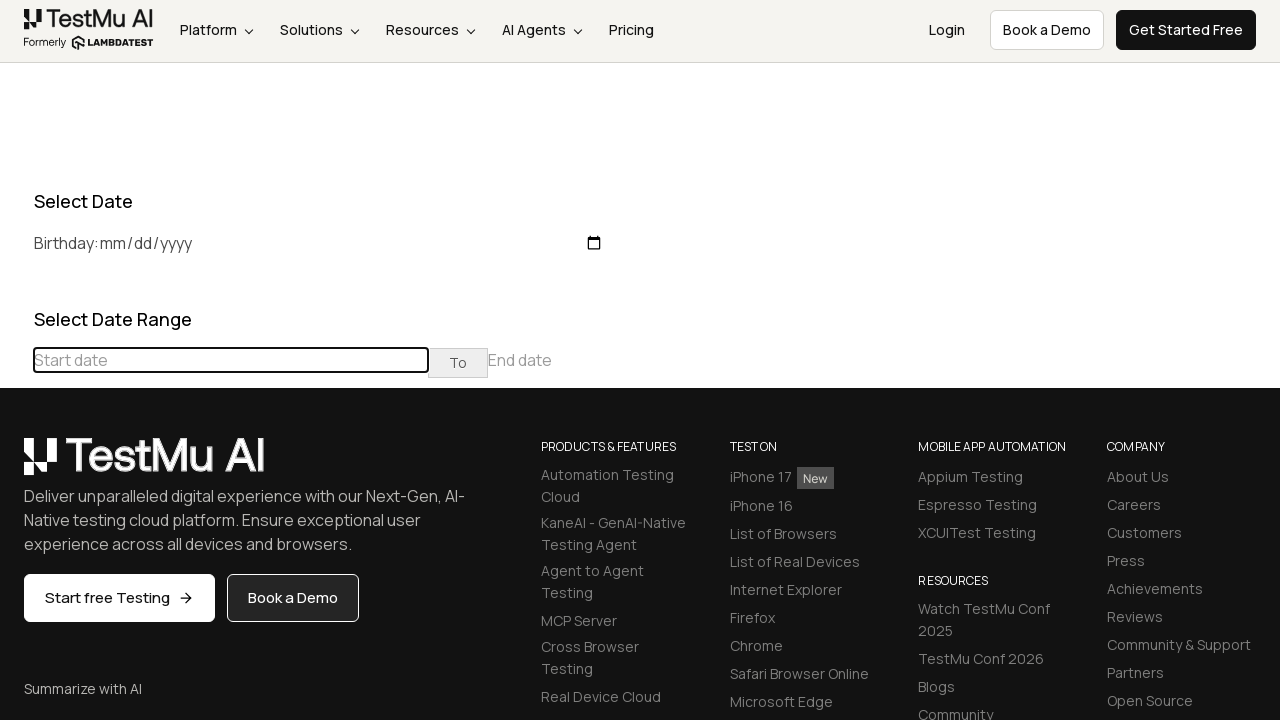

Retrieved current month/year from date picker: June 2019
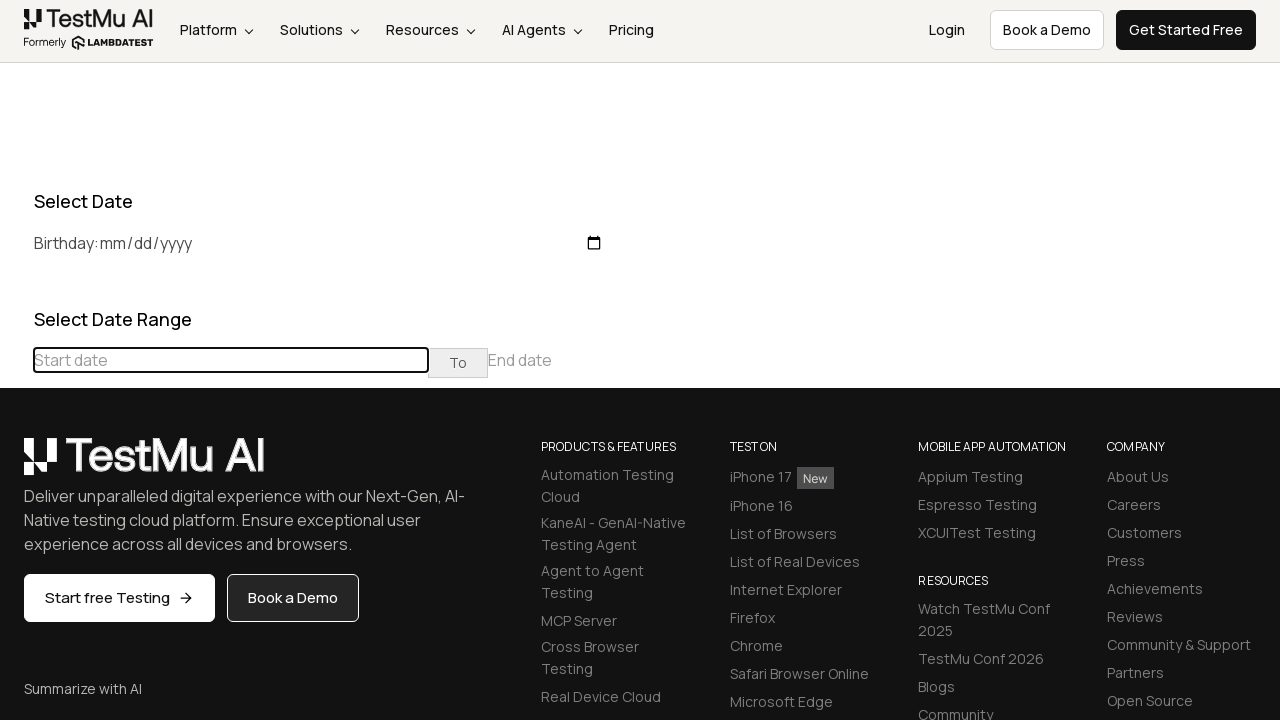

Clicked previous button to navigate backwards in calendar (current: June 2019) at (16, 465) on (//table[@class='table-condensed']//th[@class='prev'])[1]
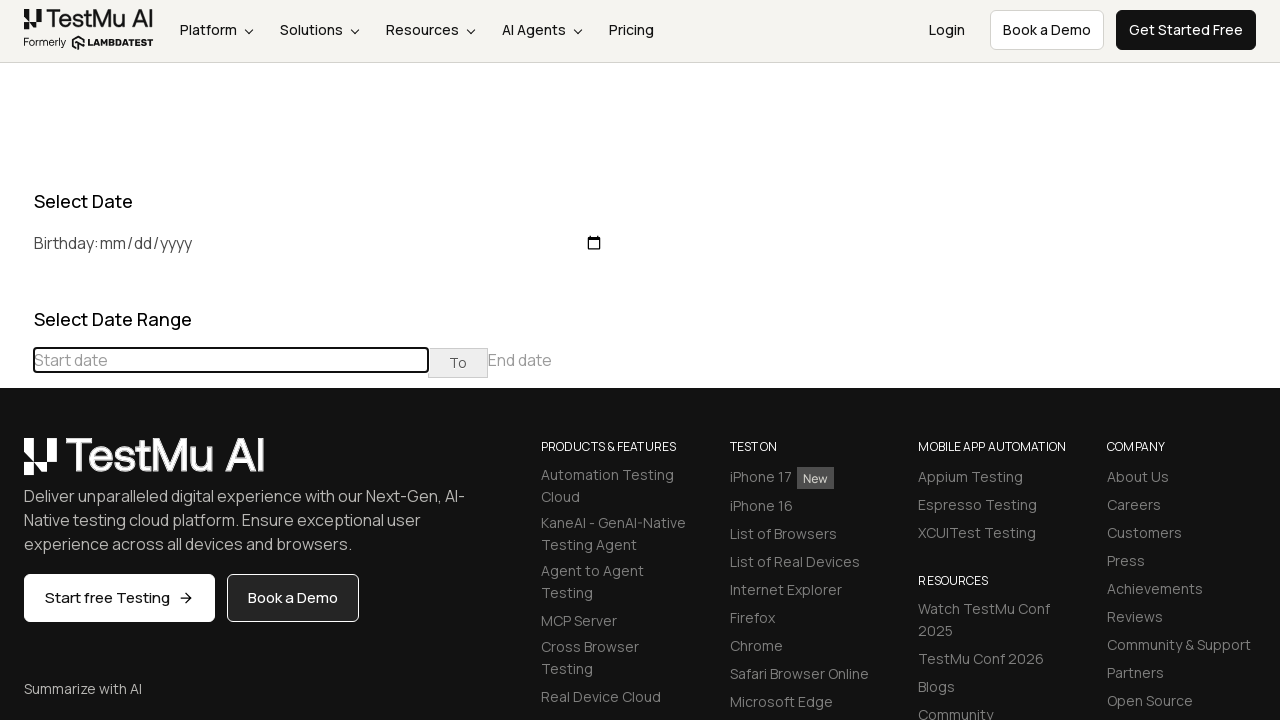

Retrieved current month/year from date picker: May 2019
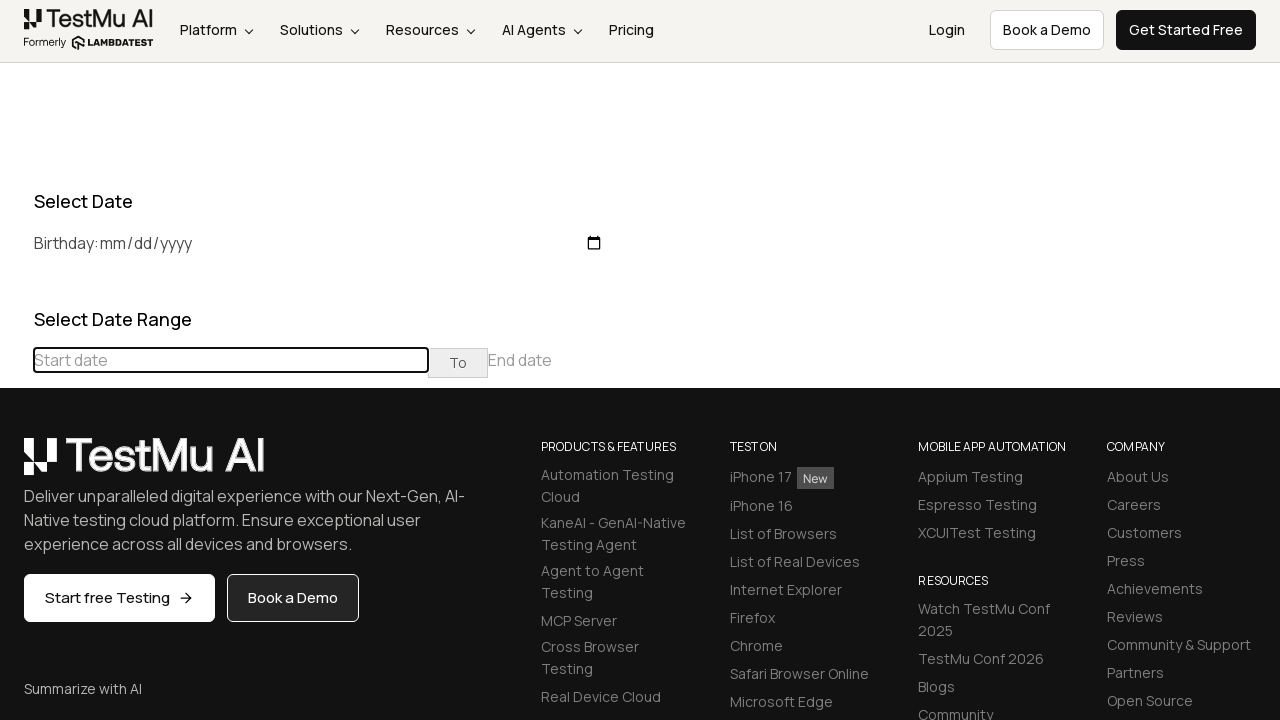

Clicked on day 4 in the May 2019 calendar at (216, 533) on xpath=//td[@class='day' and text()='4']
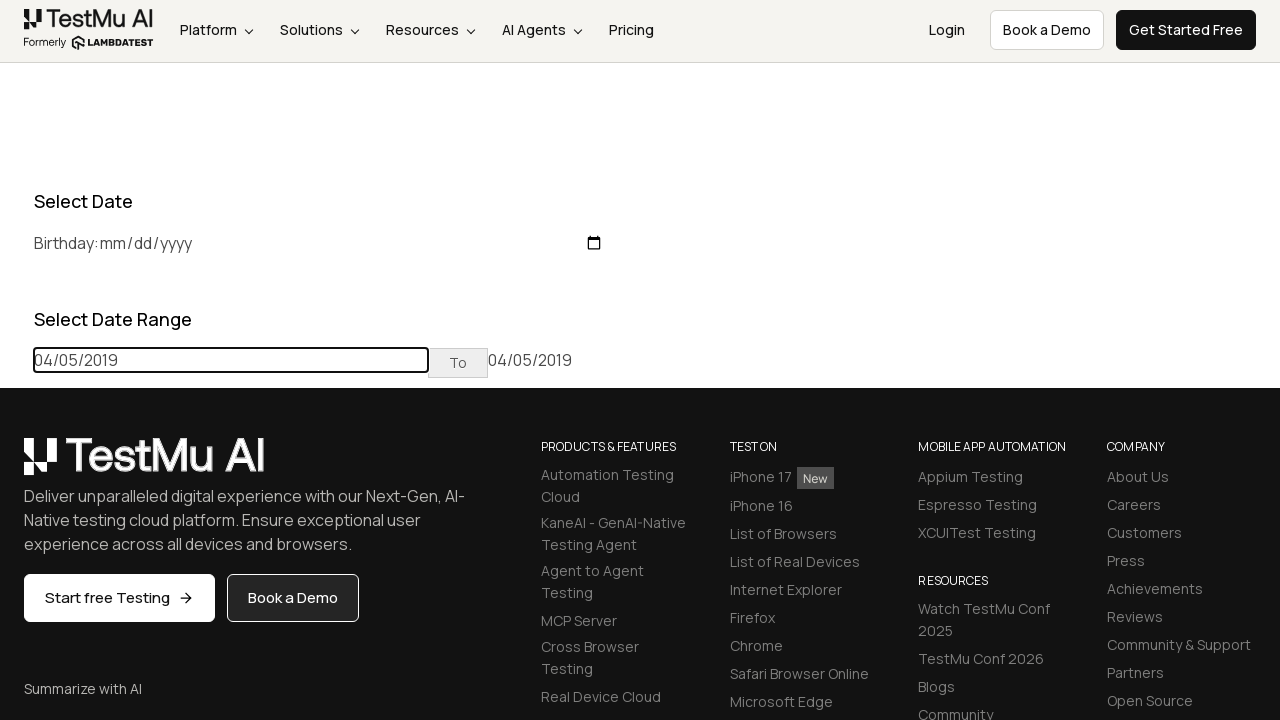

Retrieved selected date from input field: 04/05/2019
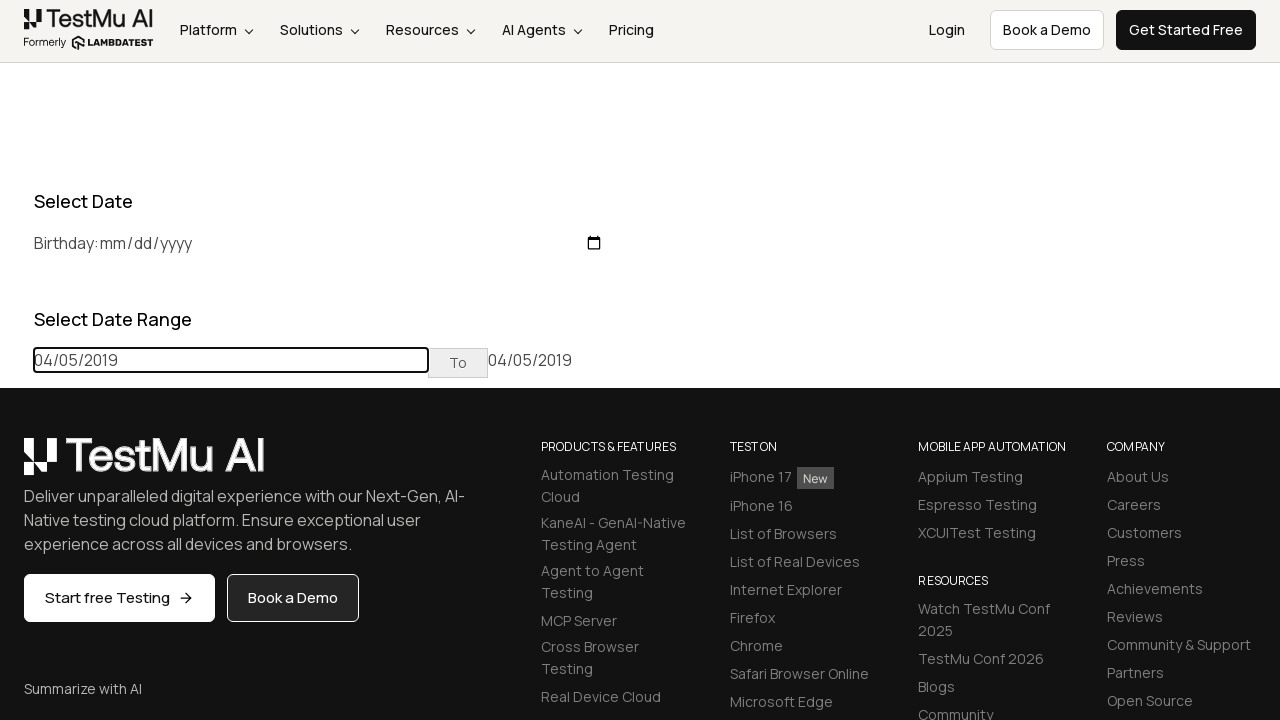

Assertion passed: selected date matches expected date '04/05/2019'
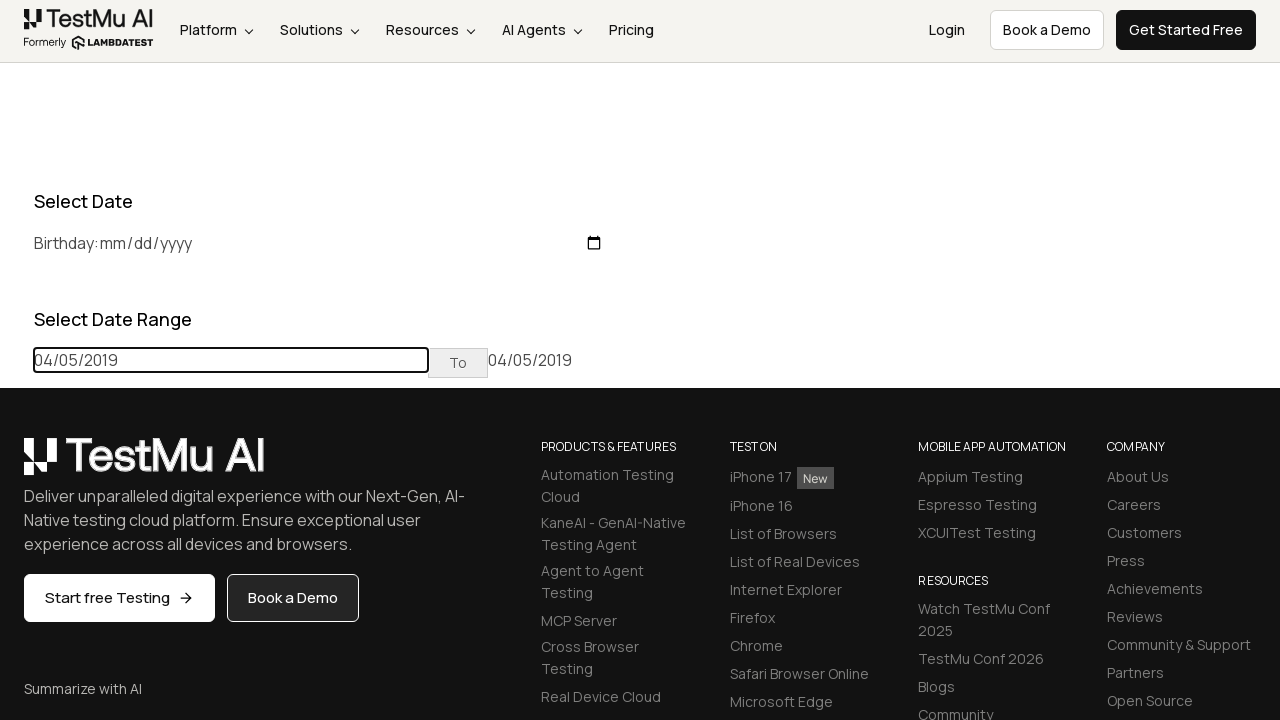

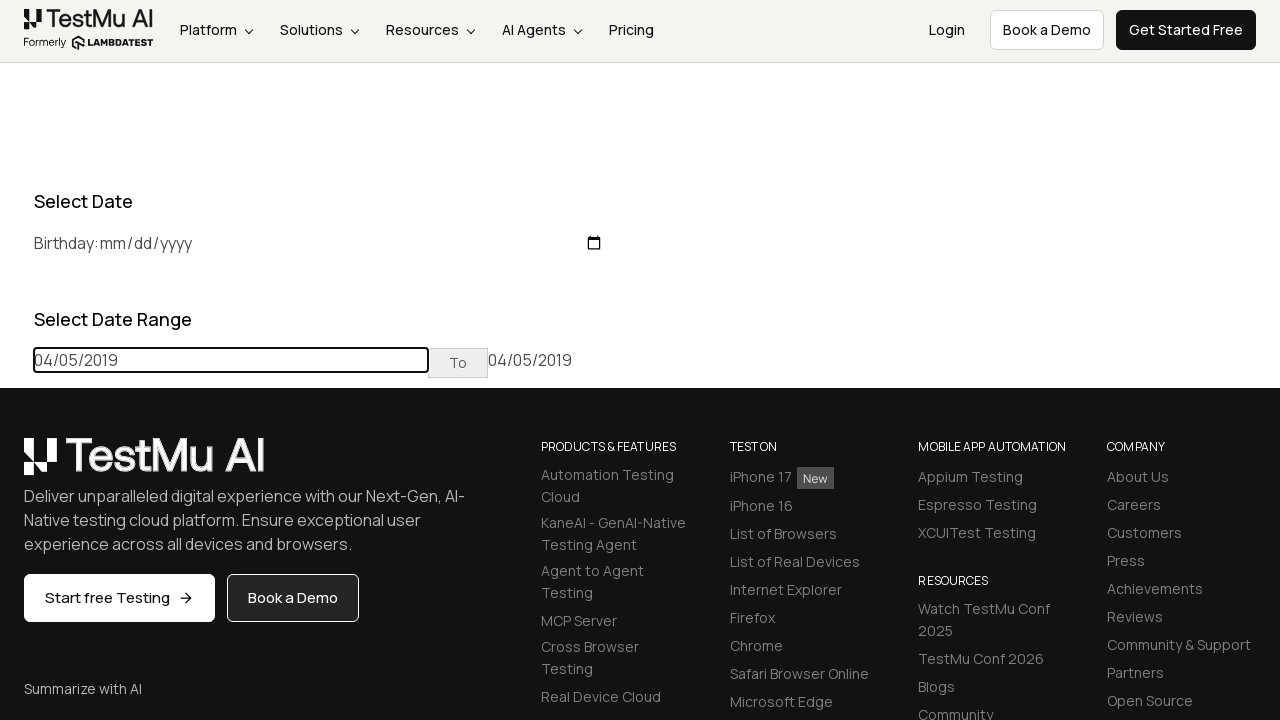